Navigates to Box Office Mojo's top lifetime gross chart, performs smooth scrolling through the page, and verifies that movie data elements (names, earnings, release years) are displayed.

Starting URL: https://www.boxofficemojo.com/chart/top_lifetime_gross/?area=XWW

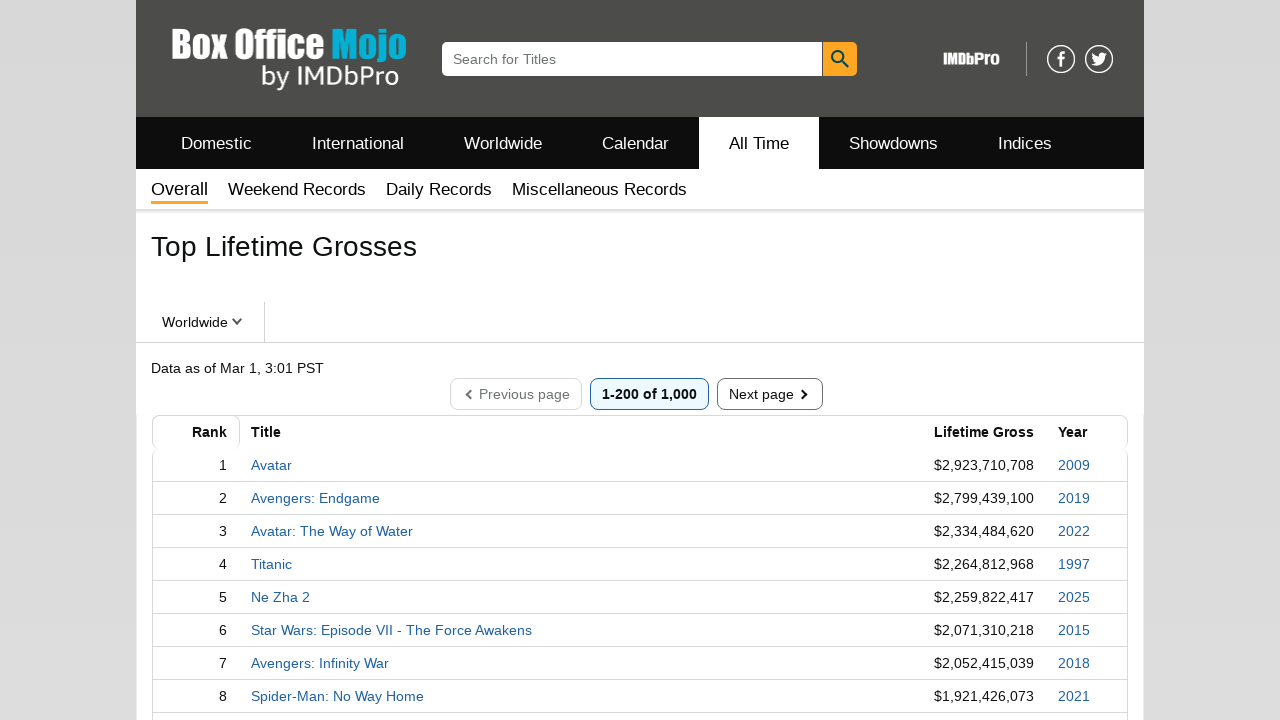

Waited for movie title elements to load
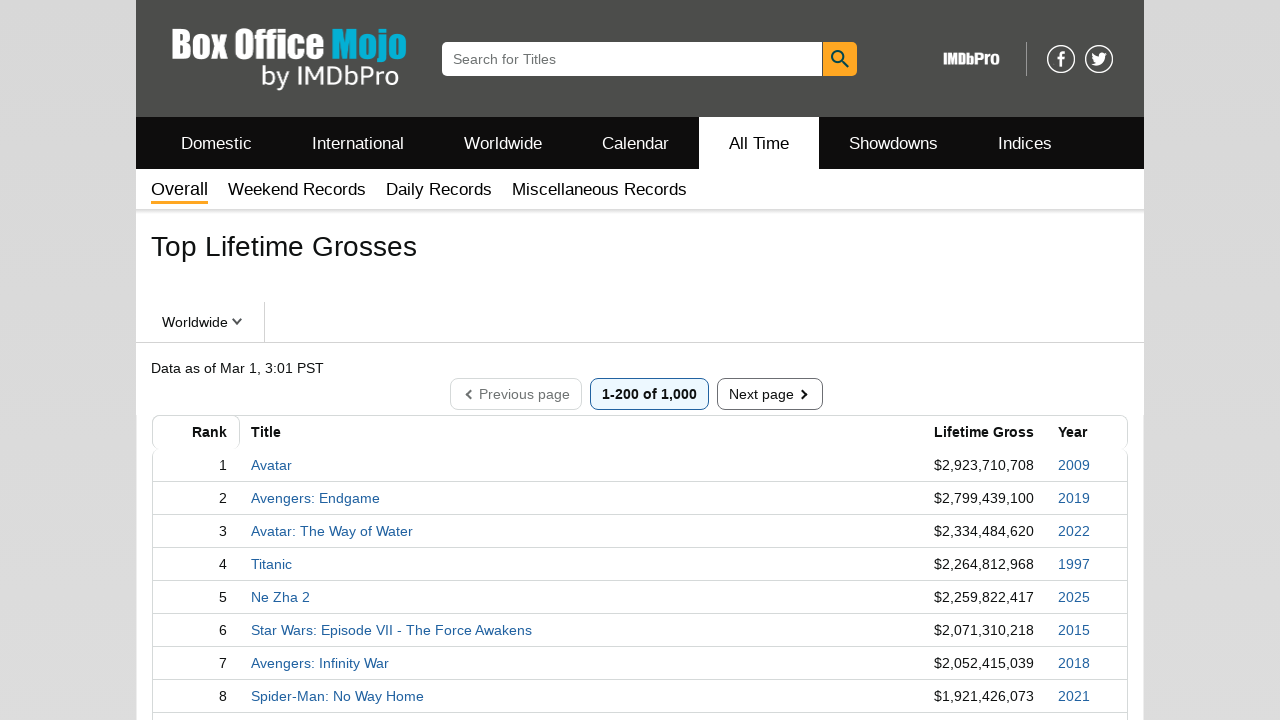

Retrieved page height for scrolling
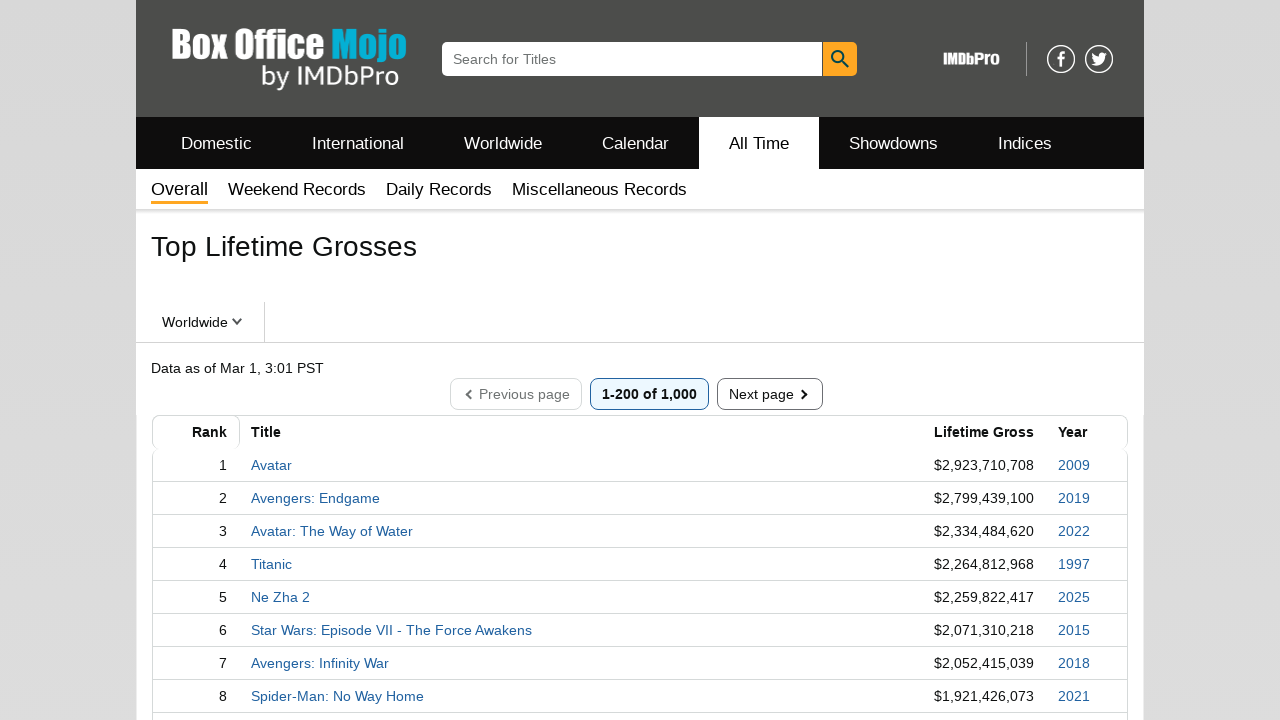

Scrolled page to position 0px
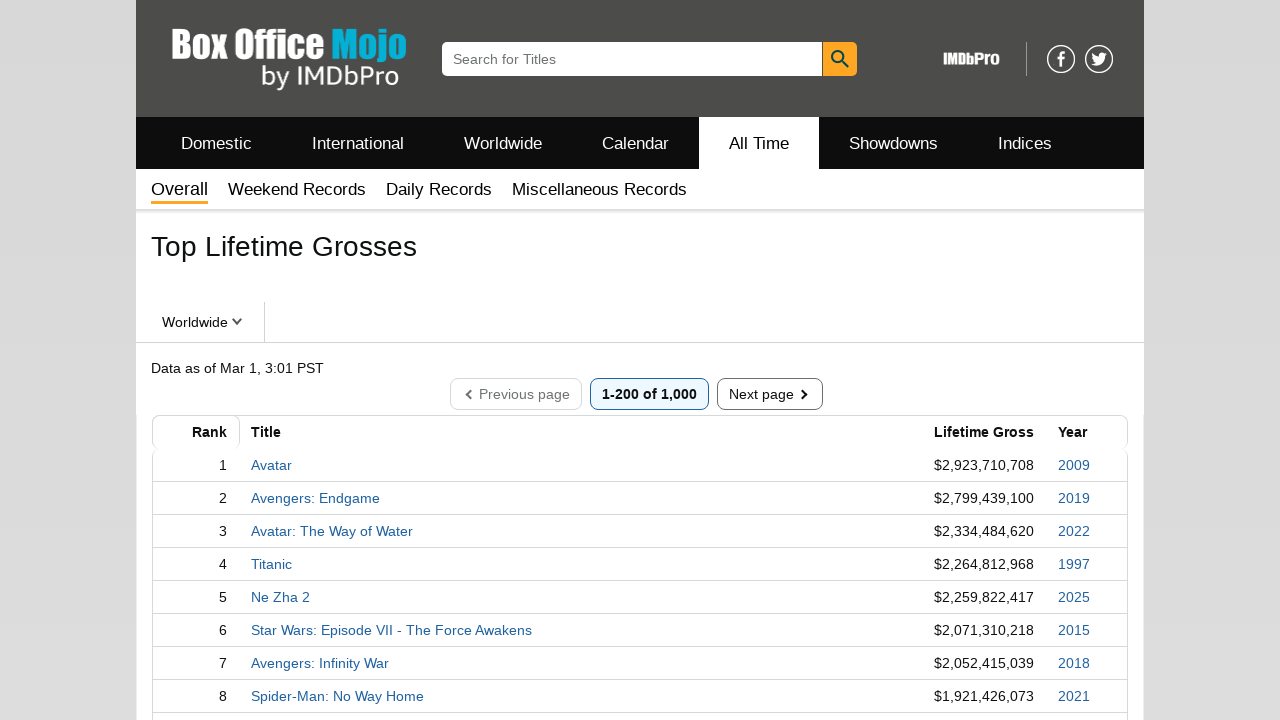

Waited 10ms for smooth scroll animation
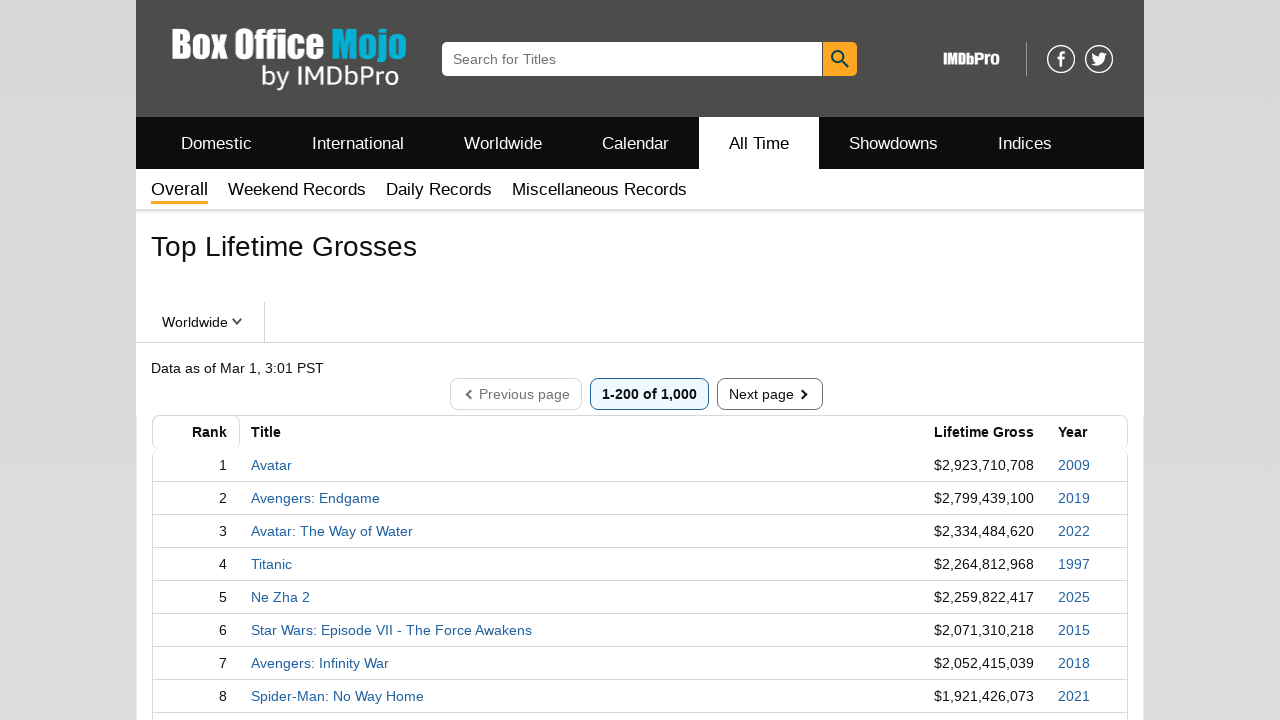

Scrolled page to position 100px
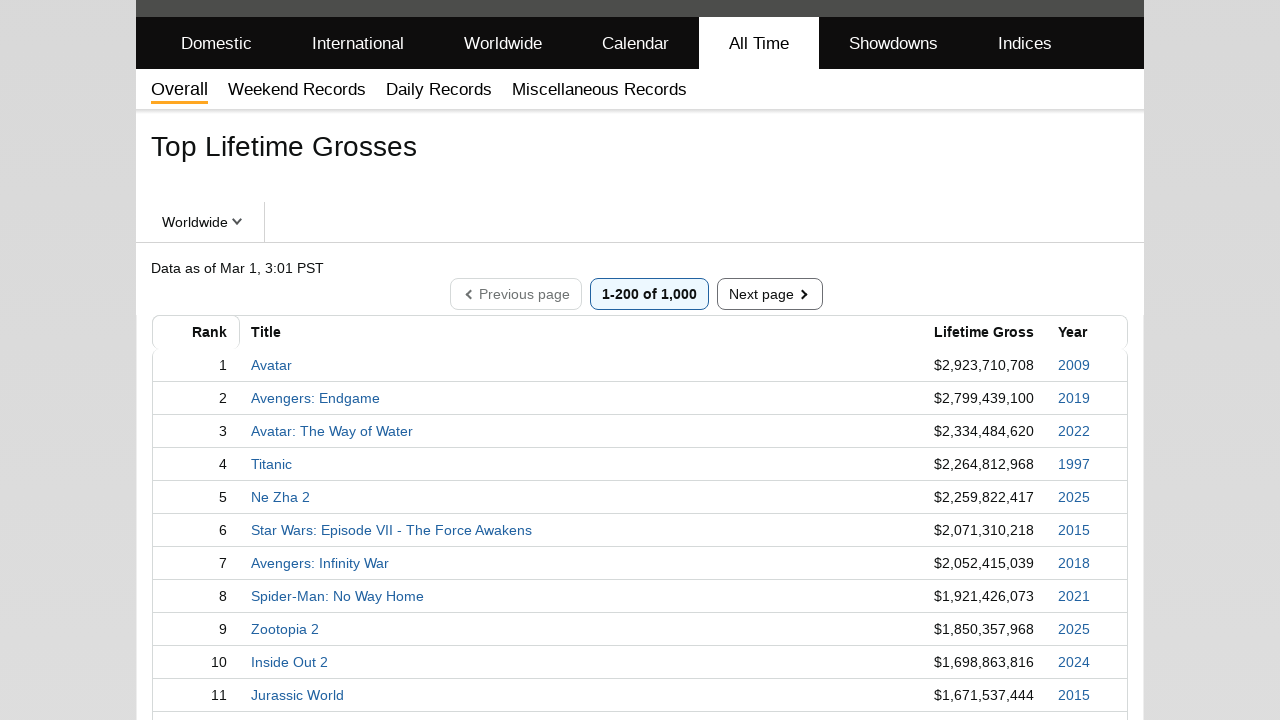

Waited 10ms for smooth scroll animation
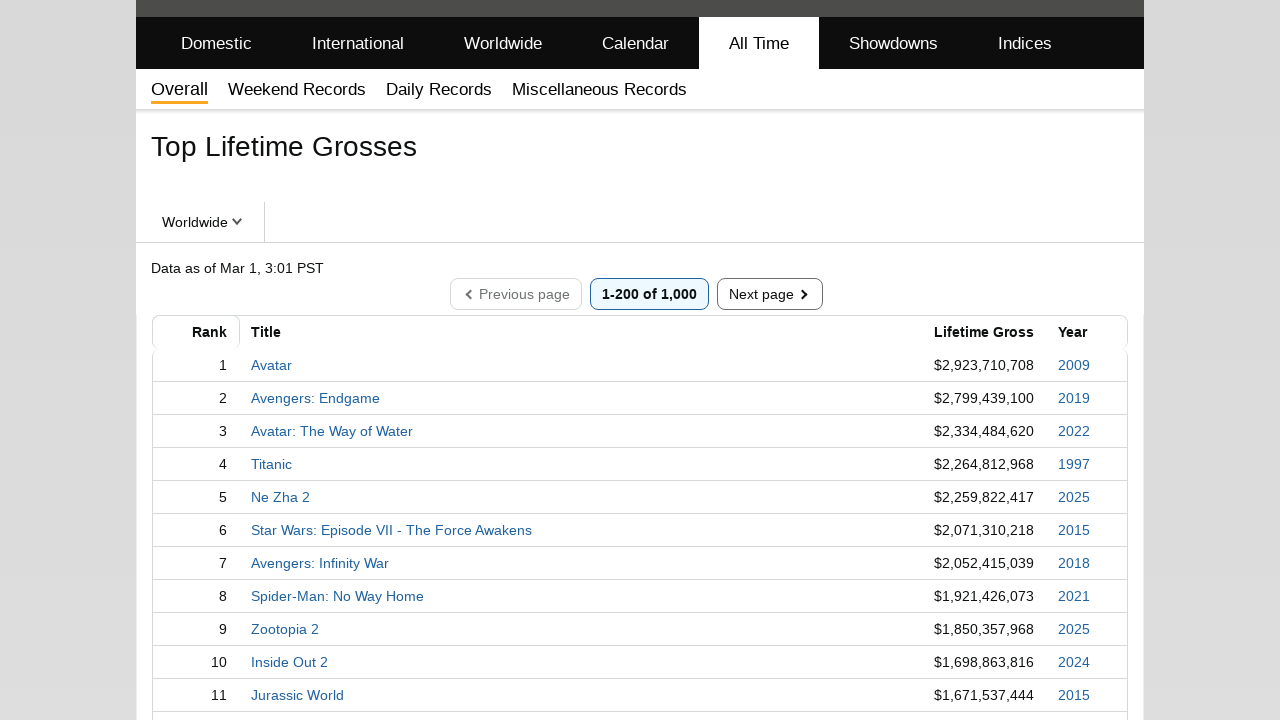

Scrolled page to position 200px
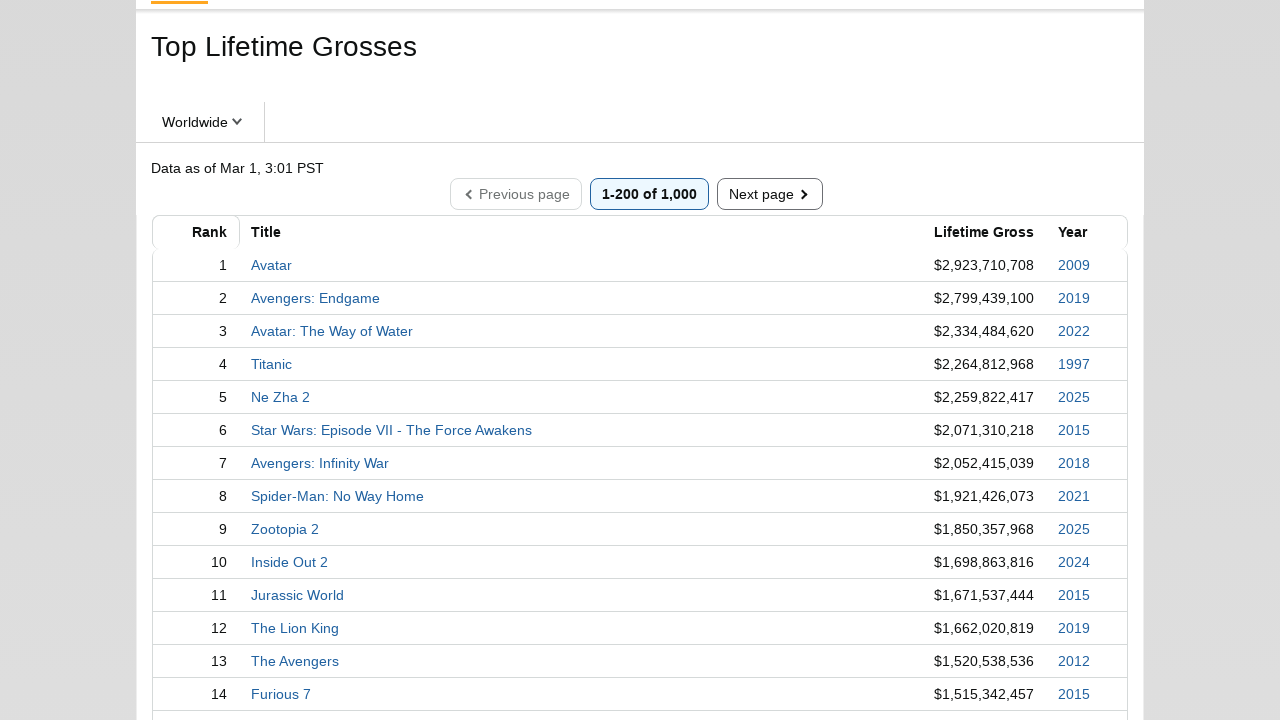

Waited 10ms for smooth scroll animation
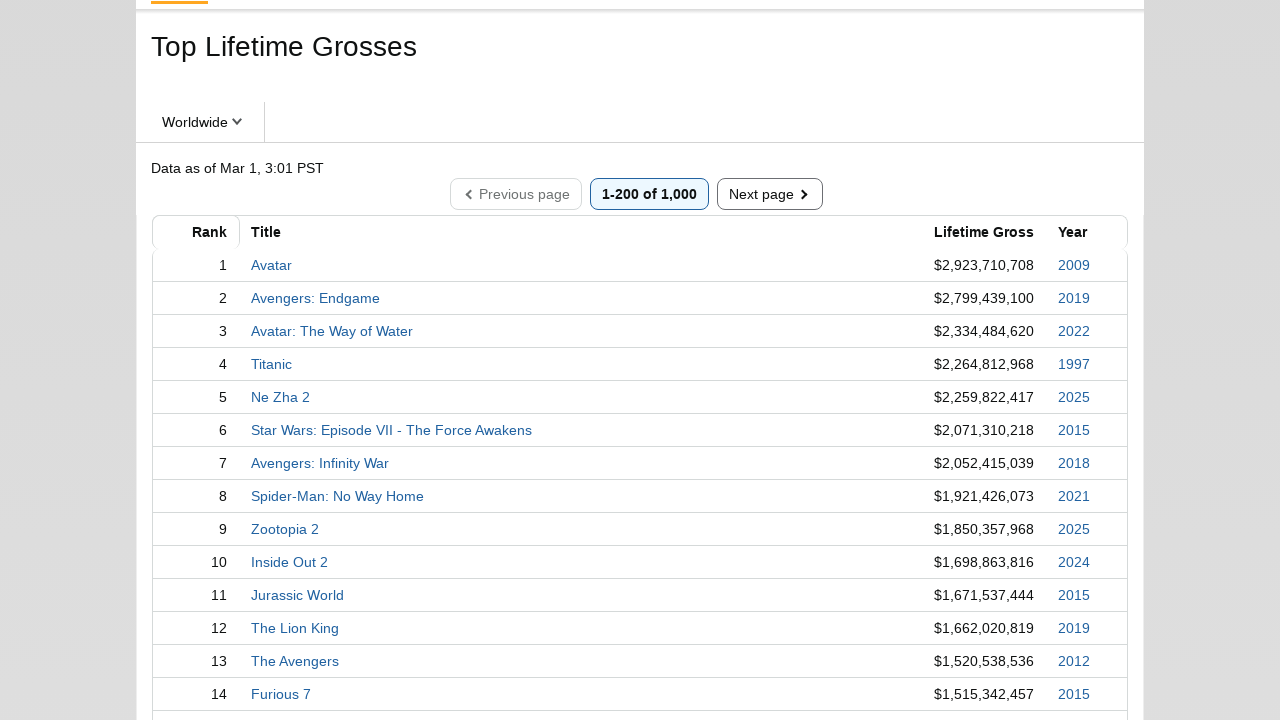

Scrolled page to position 300px
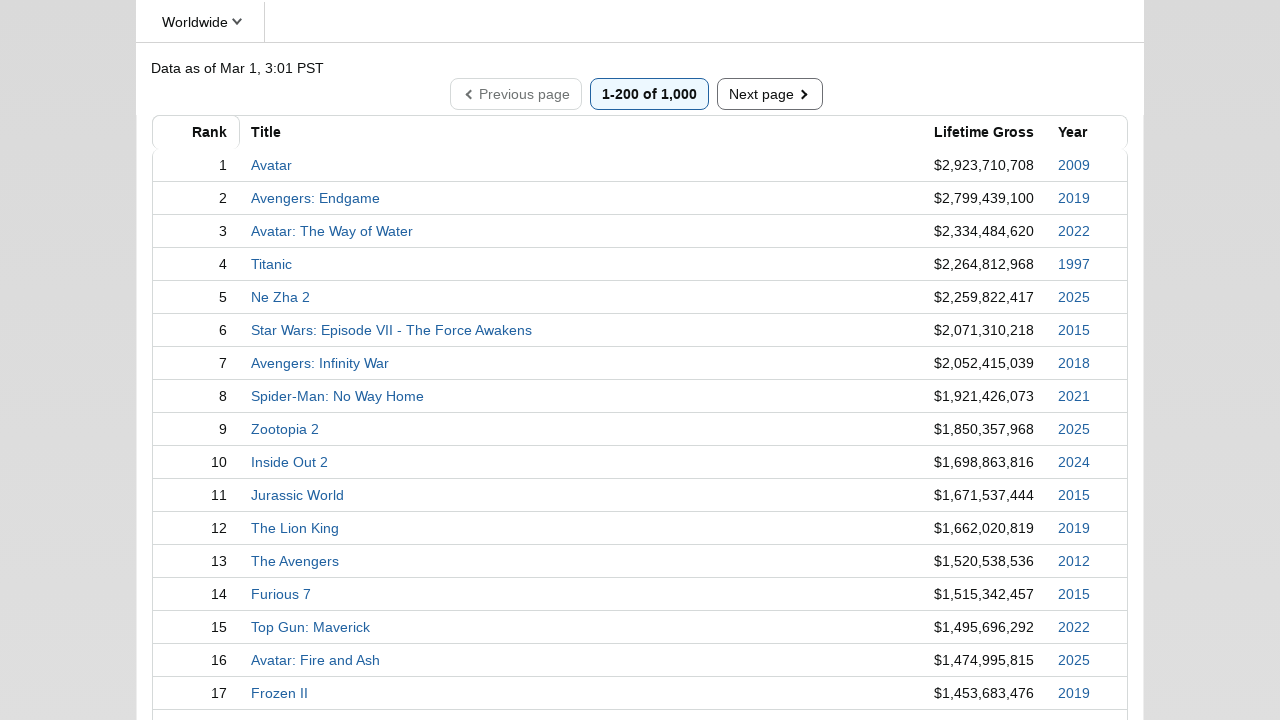

Waited 10ms for smooth scroll animation
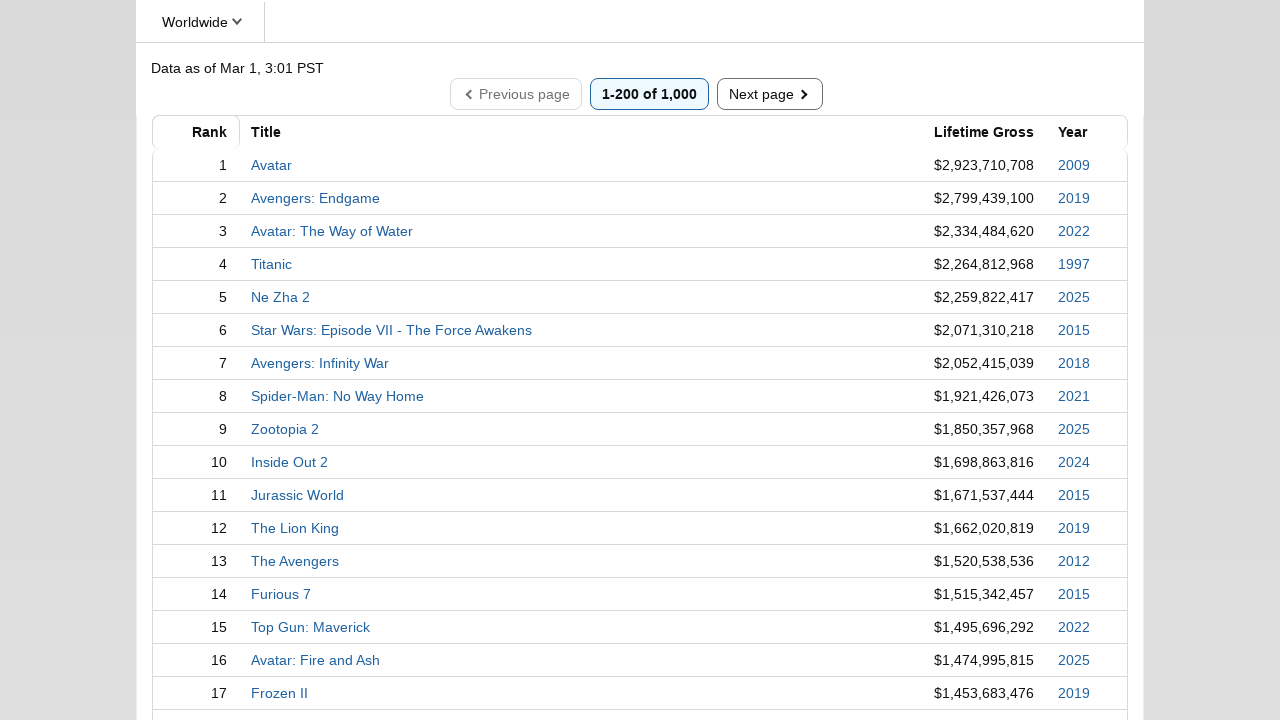

Scrolled page to position 400px
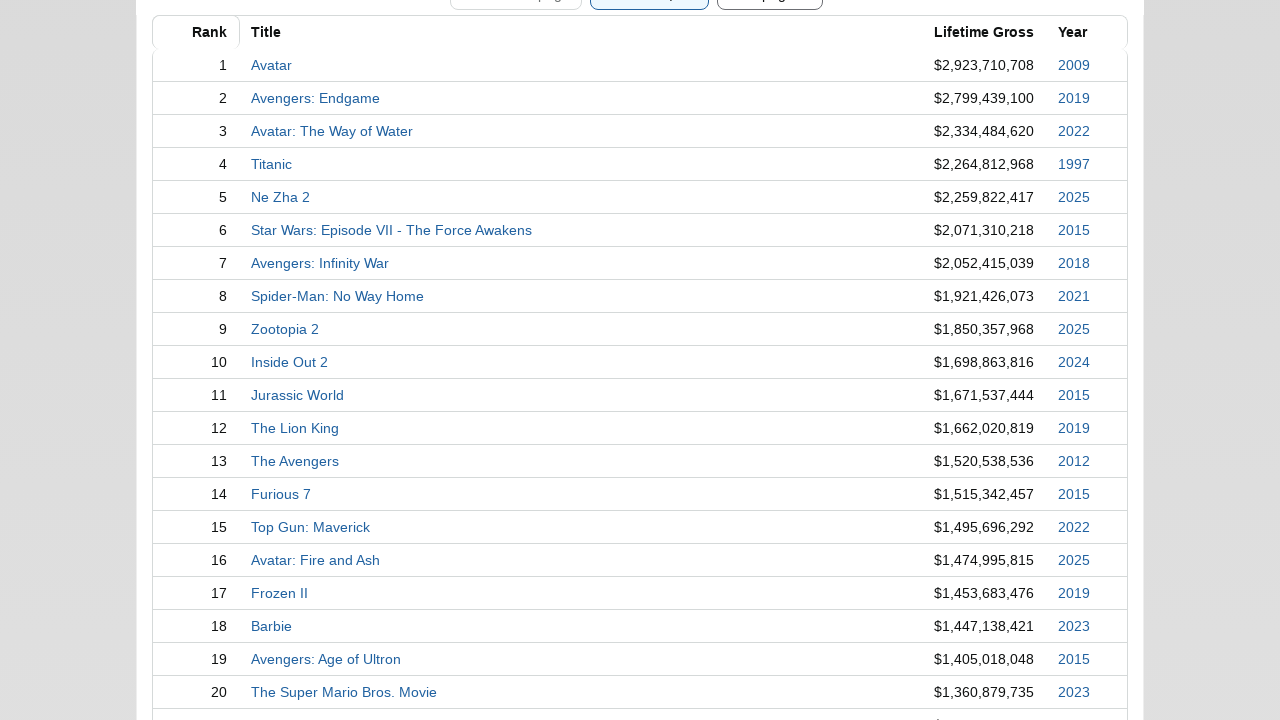

Waited 10ms for smooth scroll animation
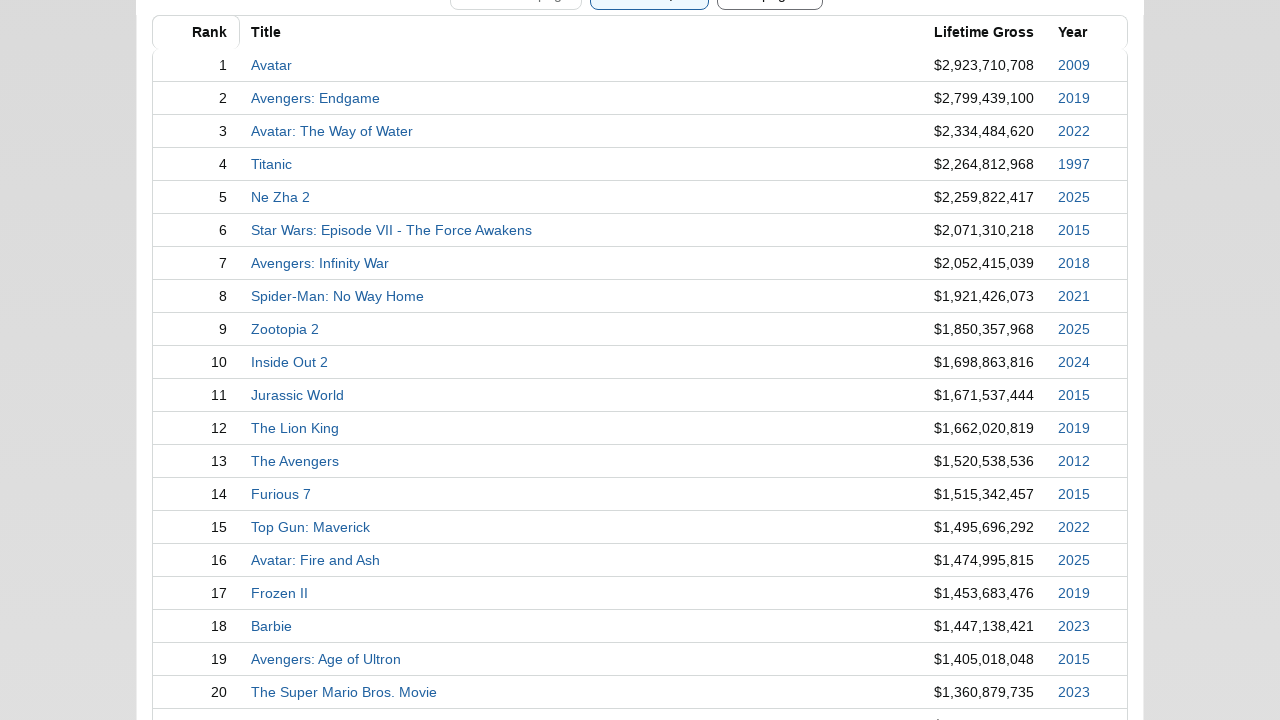

Scrolled page to position 500px
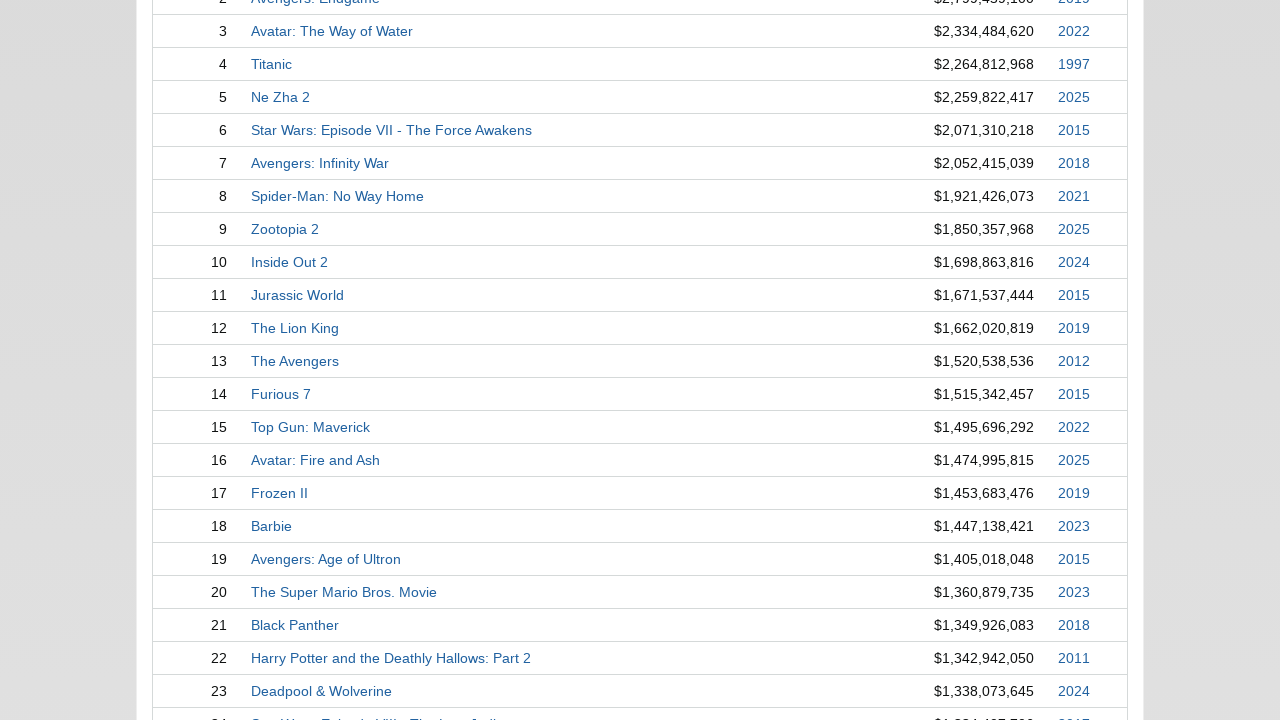

Waited 10ms for smooth scroll animation
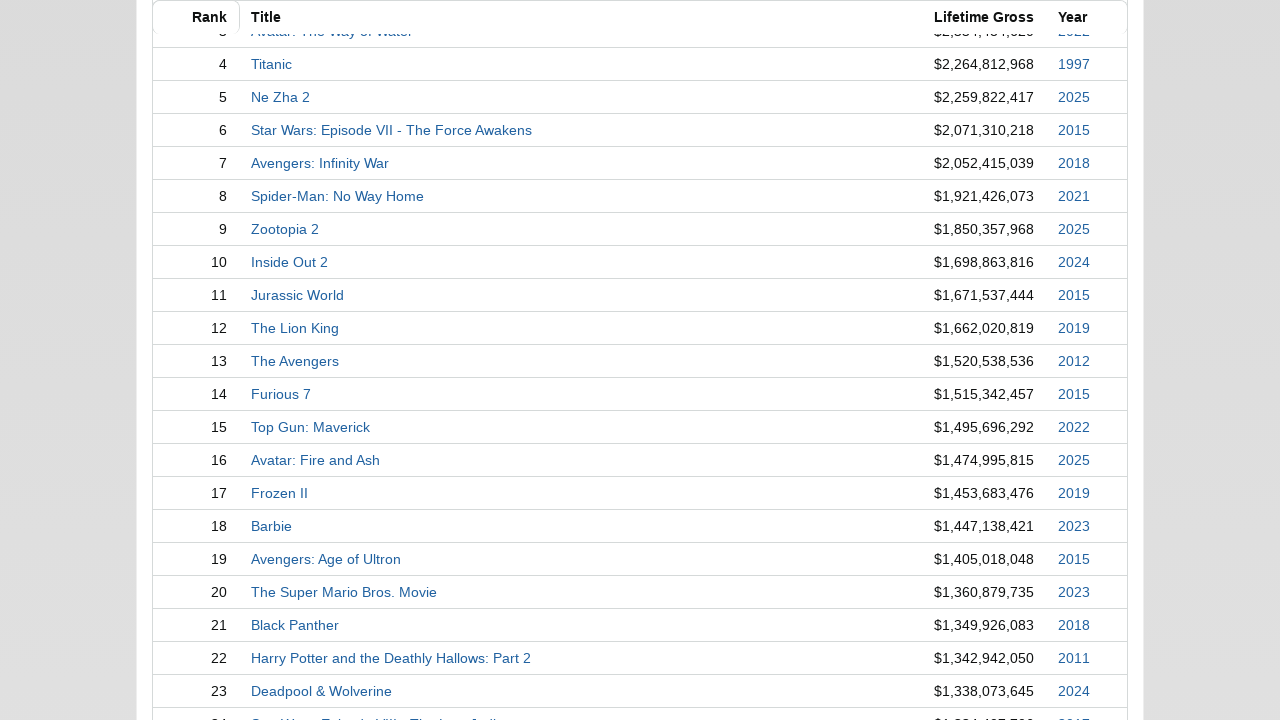

Scrolled page to position 600px
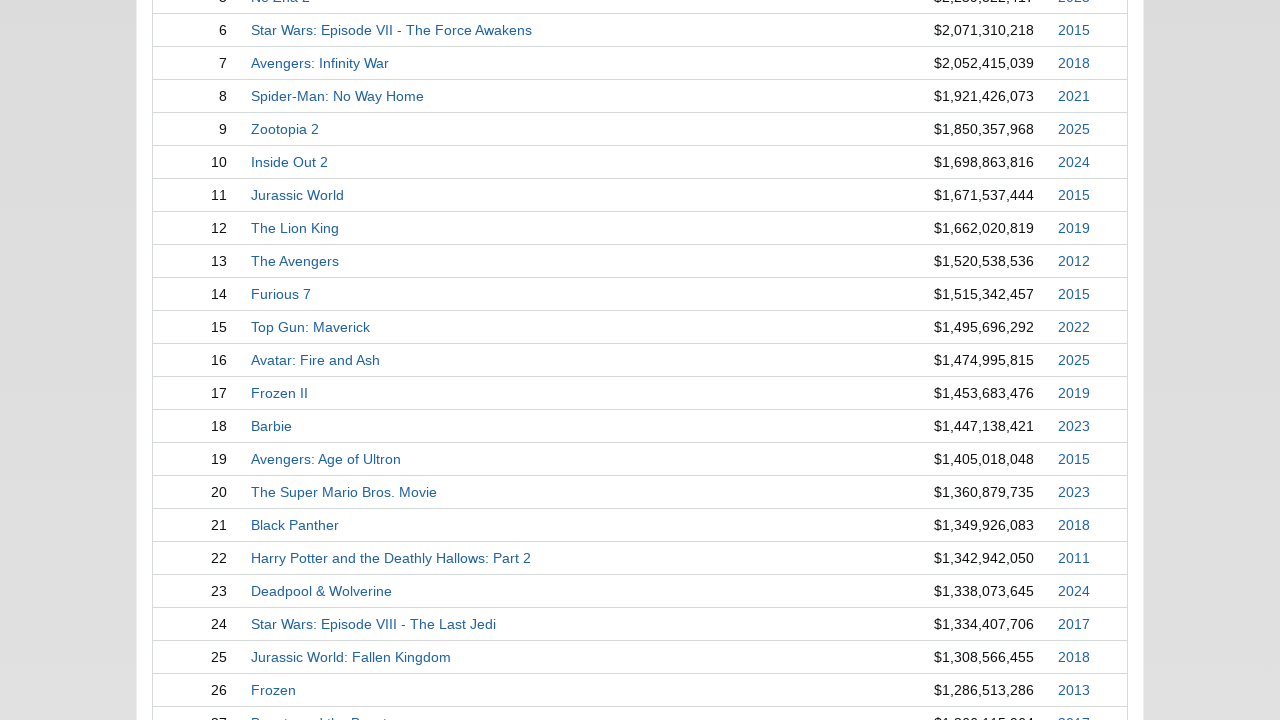

Waited 10ms for smooth scroll animation
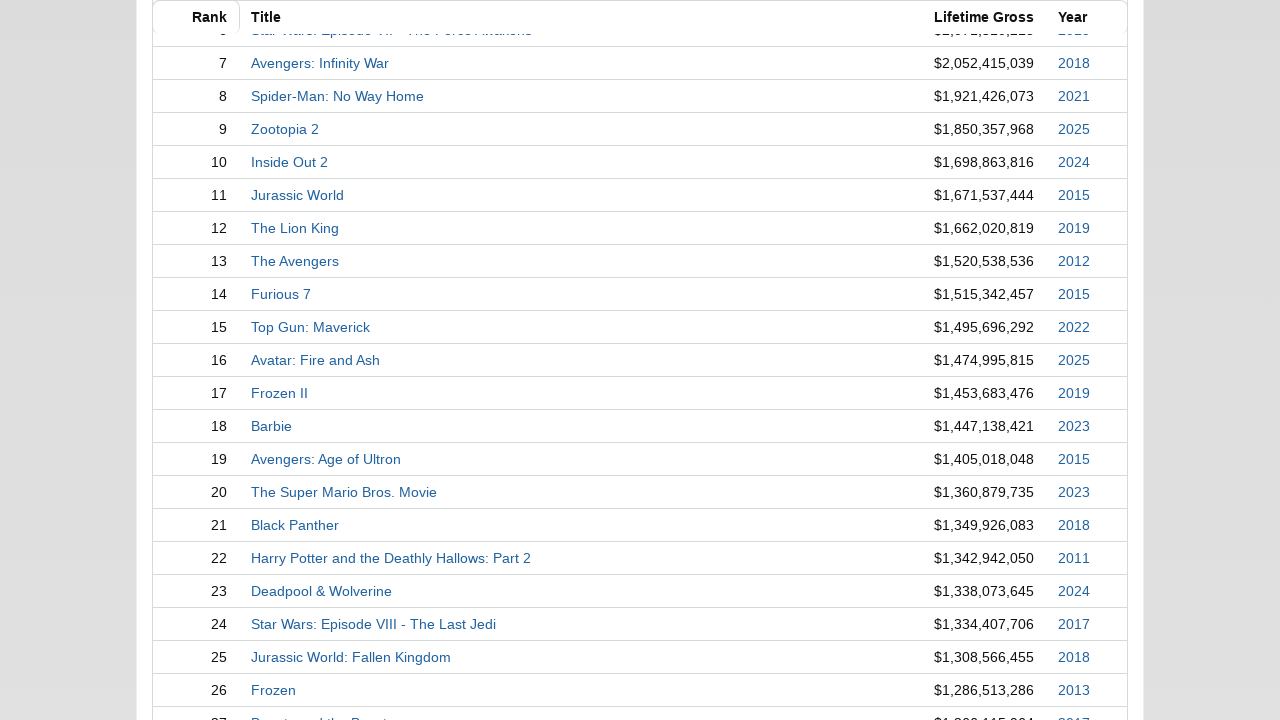

Scrolled page to position 700px
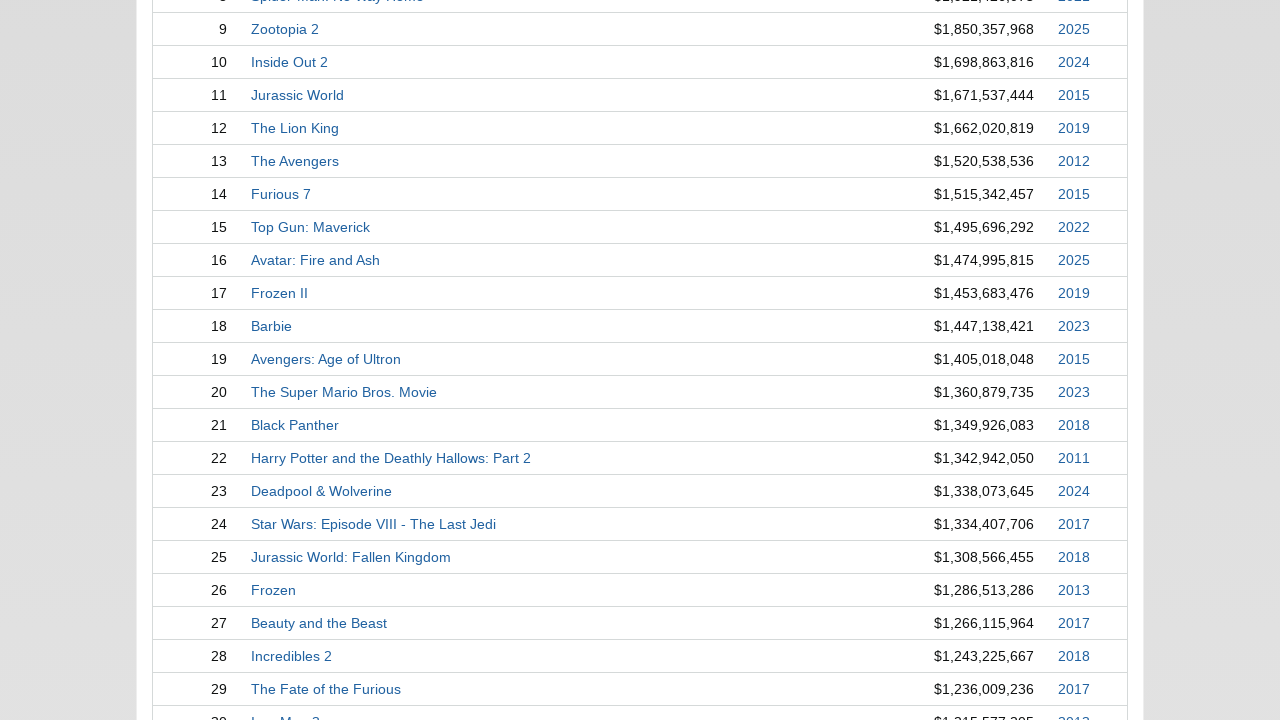

Waited 10ms for smooth scroll animation
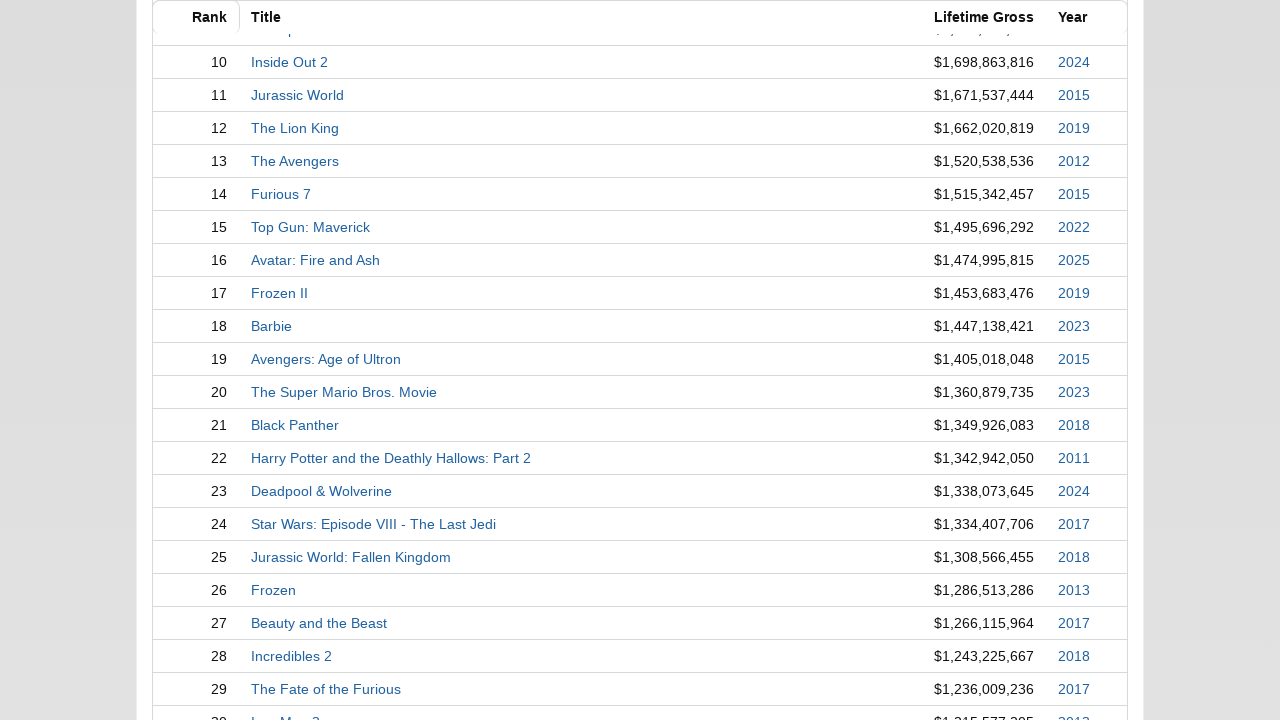

Scrolled page to position 800px
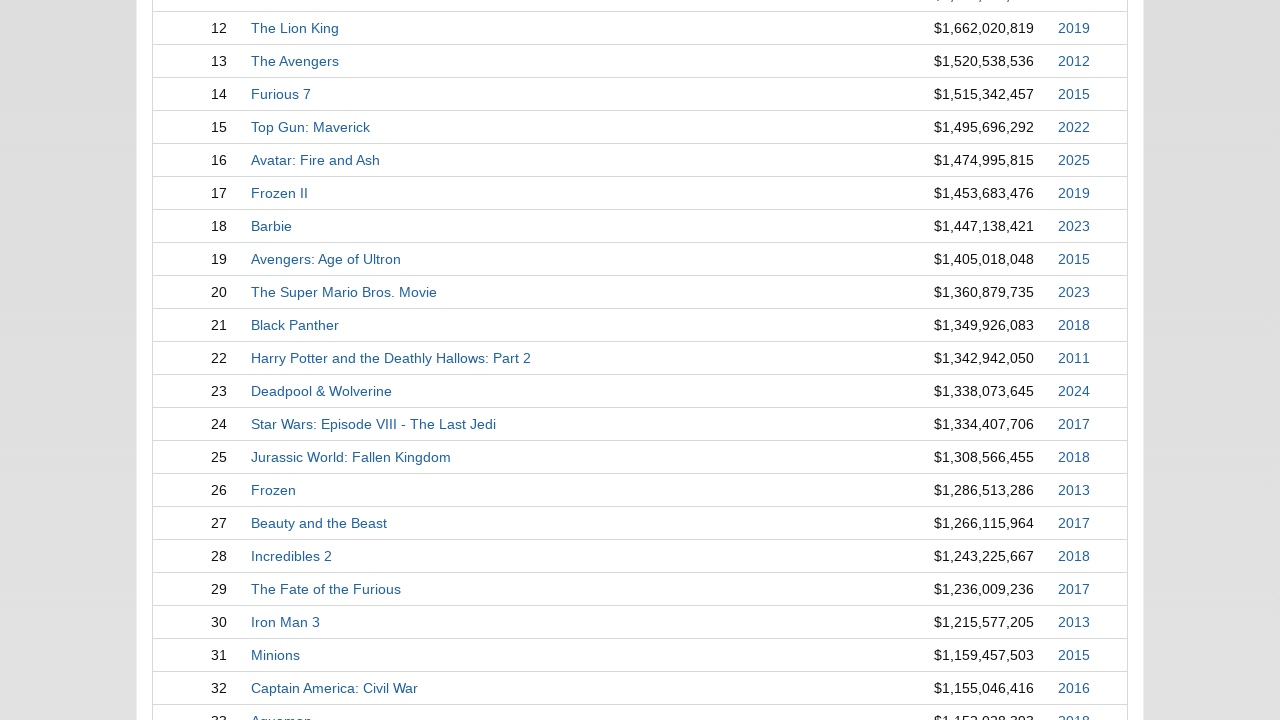

Waited 10ms for smooth scroll animation
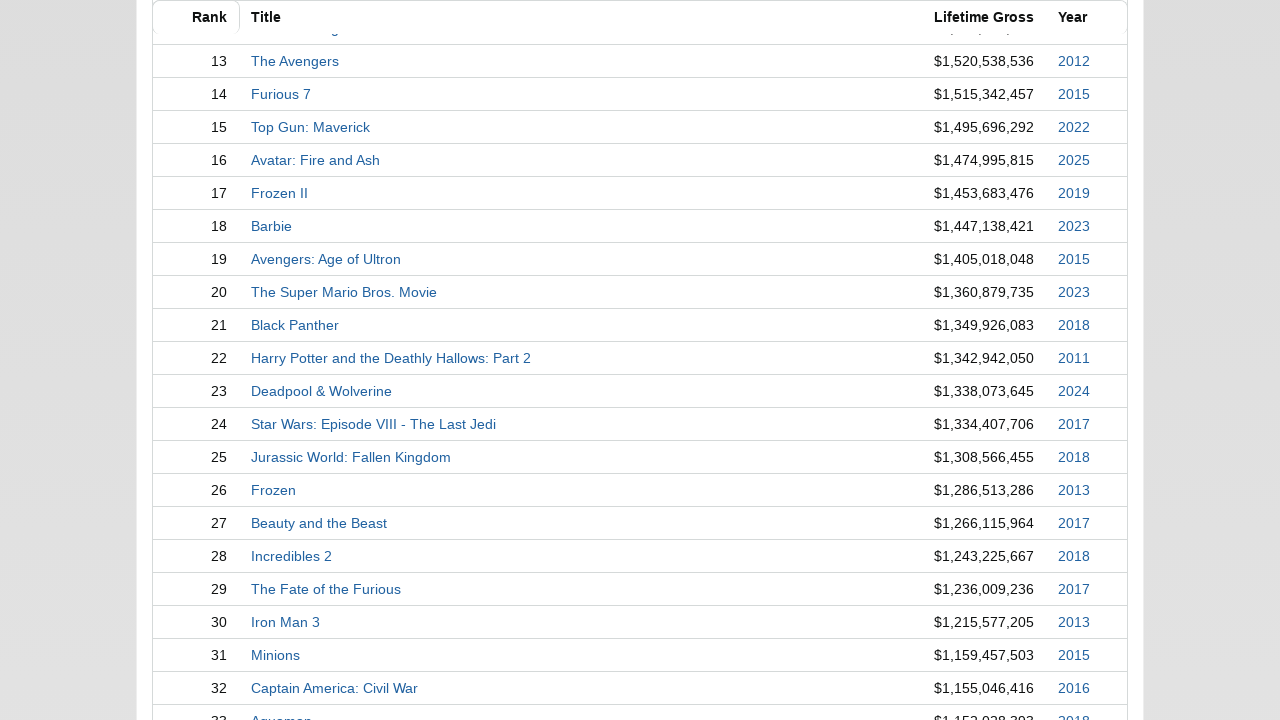

Scrolled page to position 900px
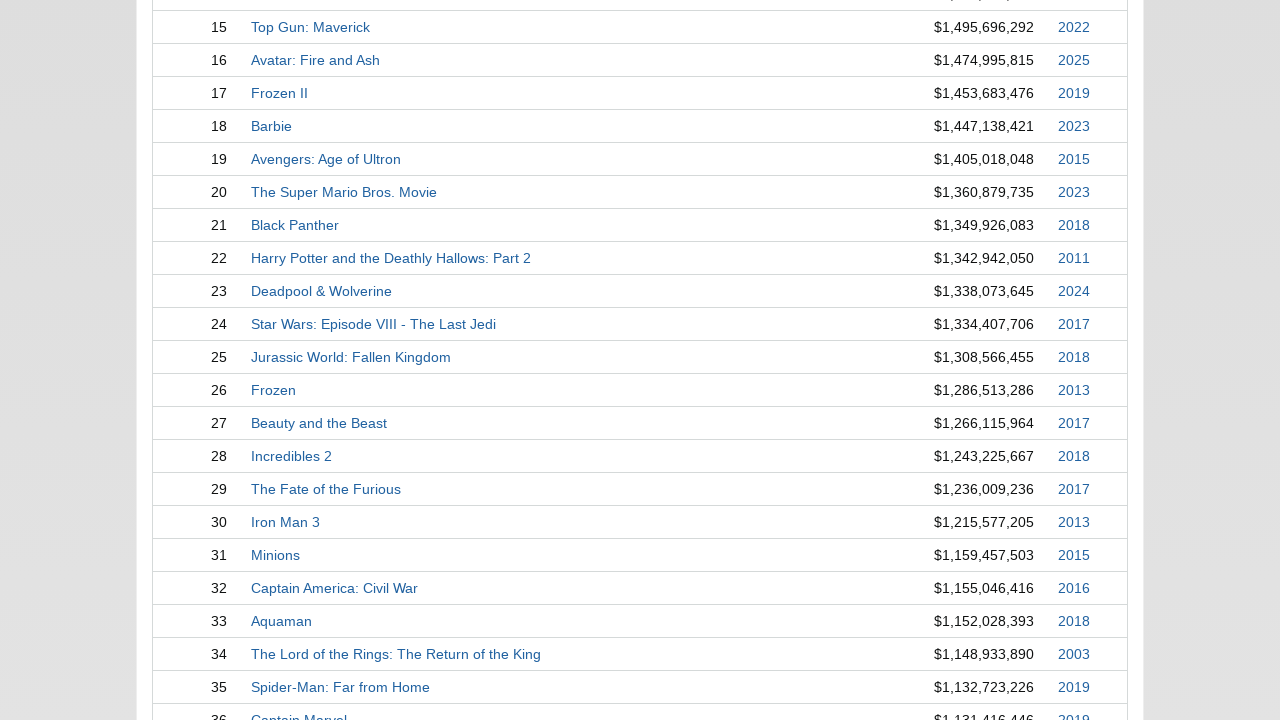

Waited 10ms for smooth scroll animation
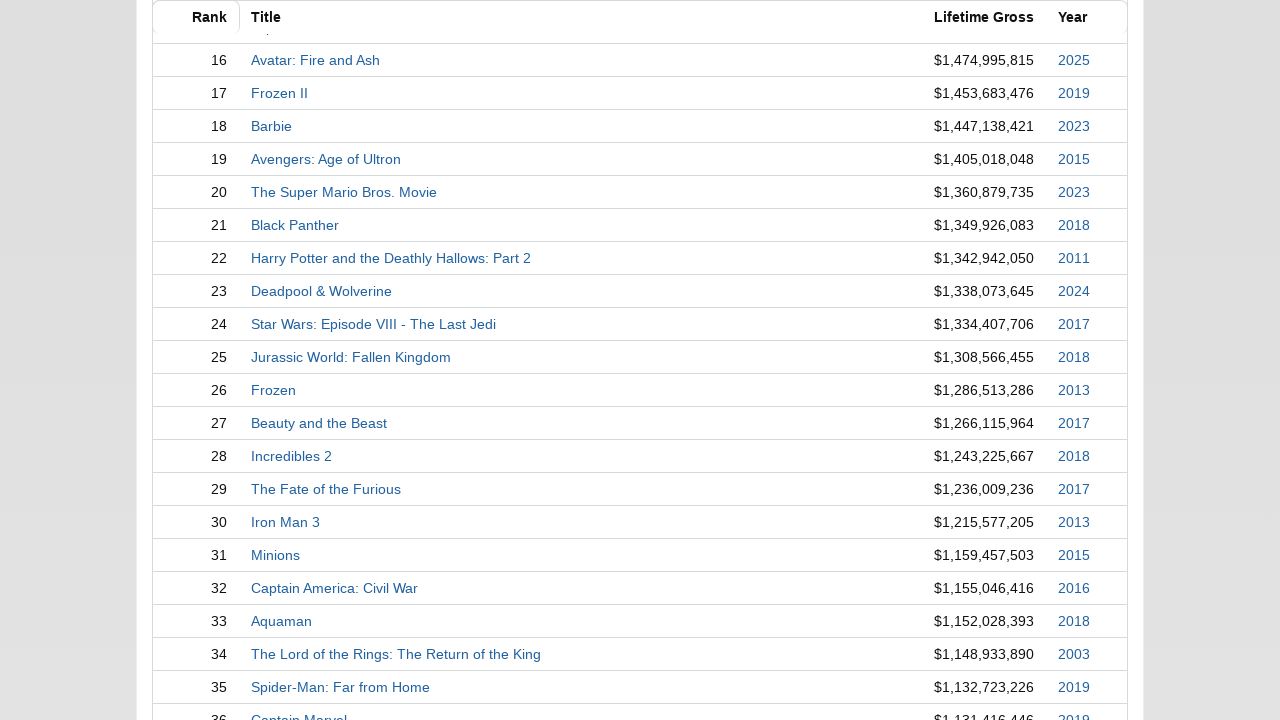

Scrolled page to position 1000px
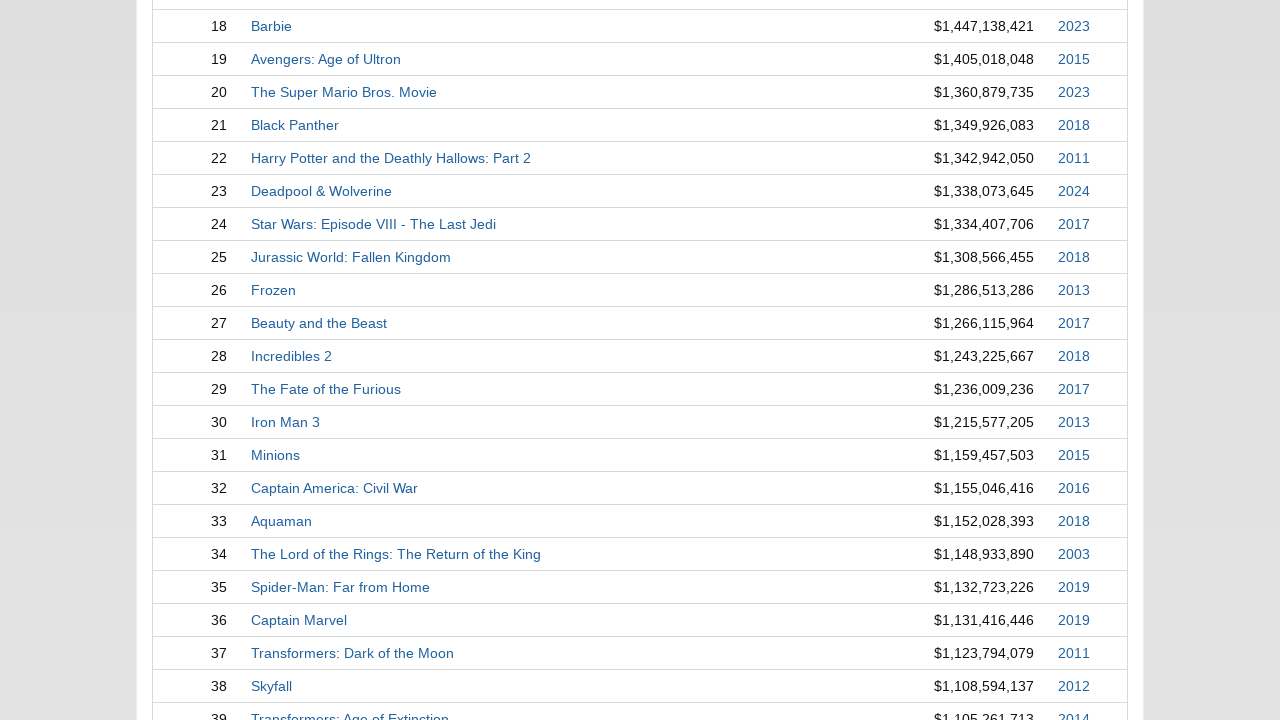

Waited 10ms for smooth scroll animation
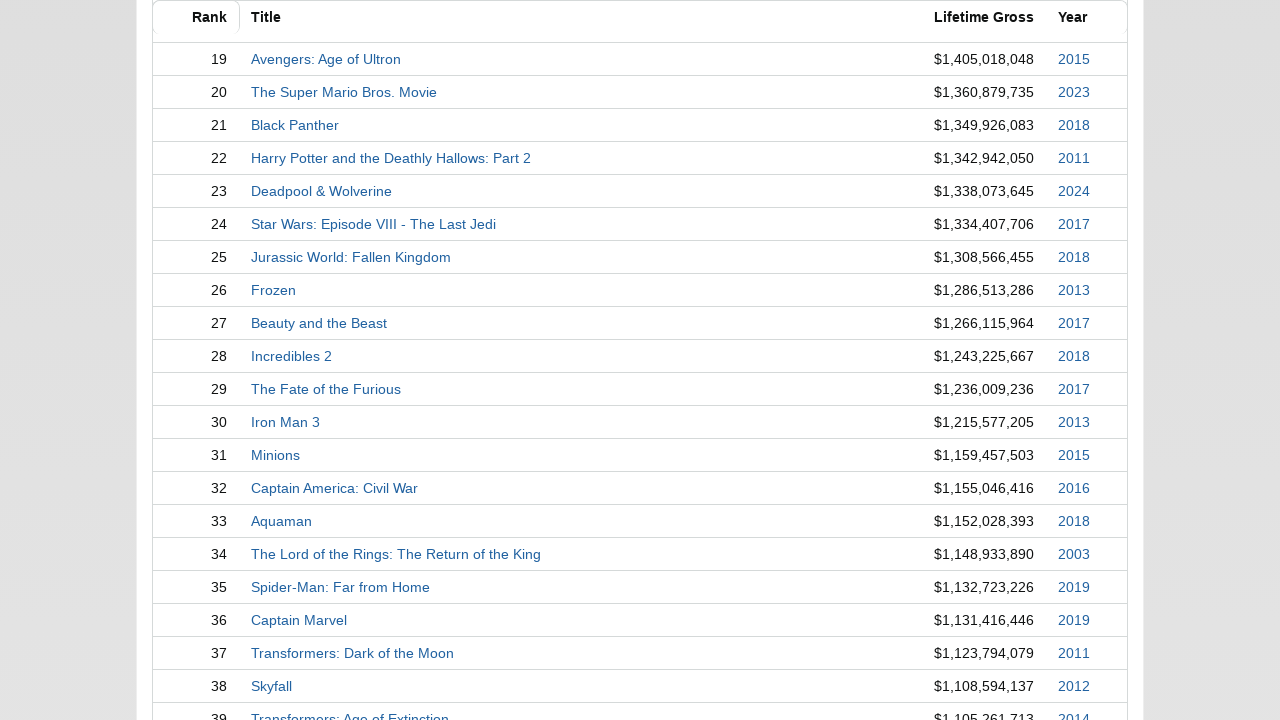

Scrolled page to position 1100px
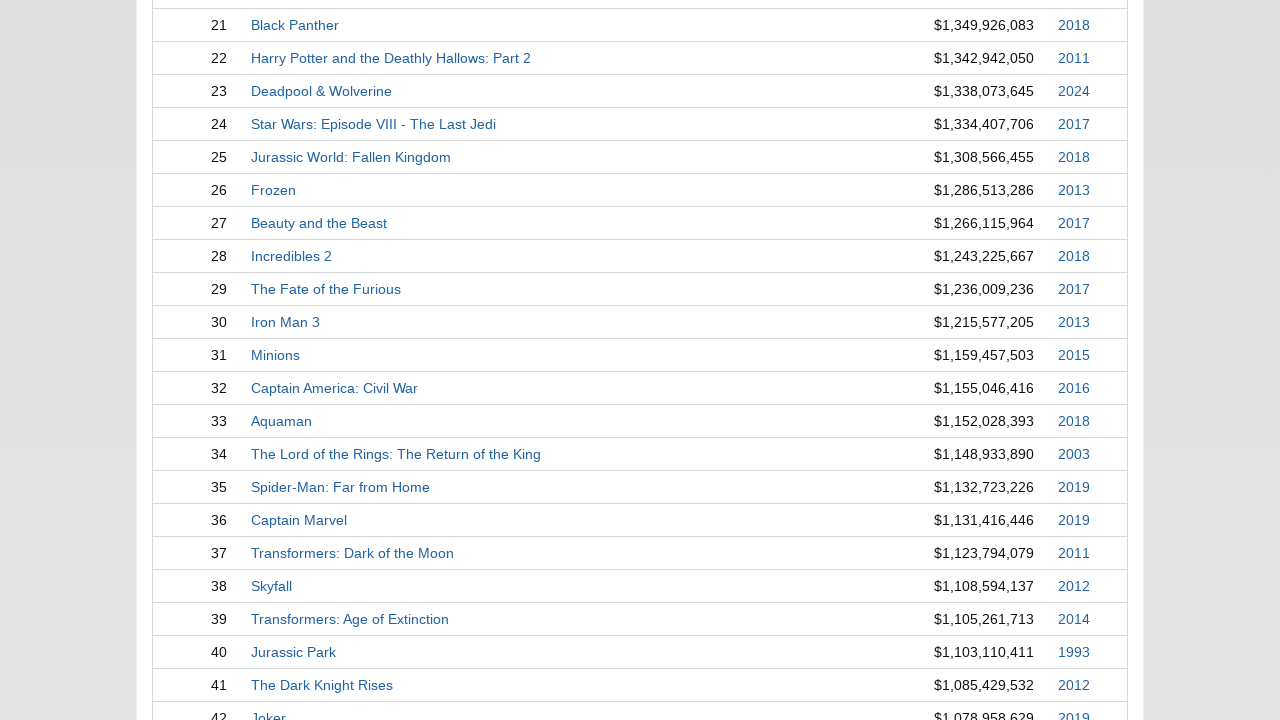

Waited 10ms for smooth scroll animation
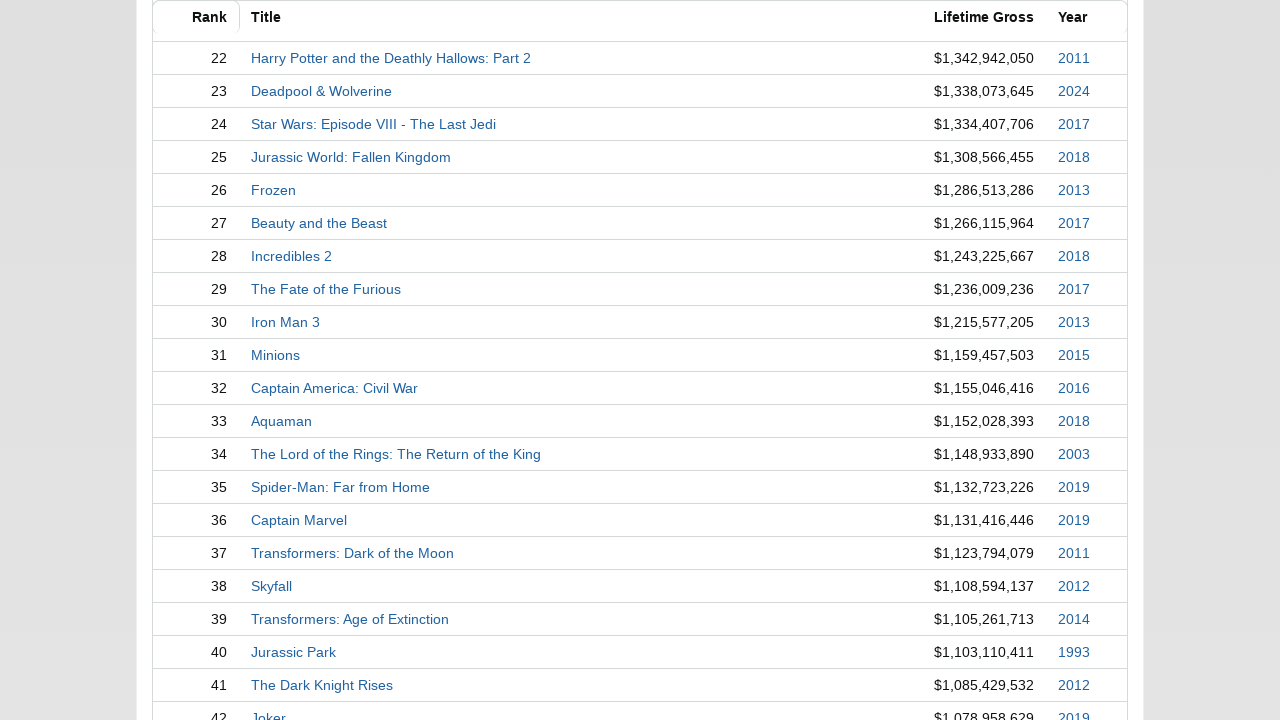

Scrolled page to position 1200px
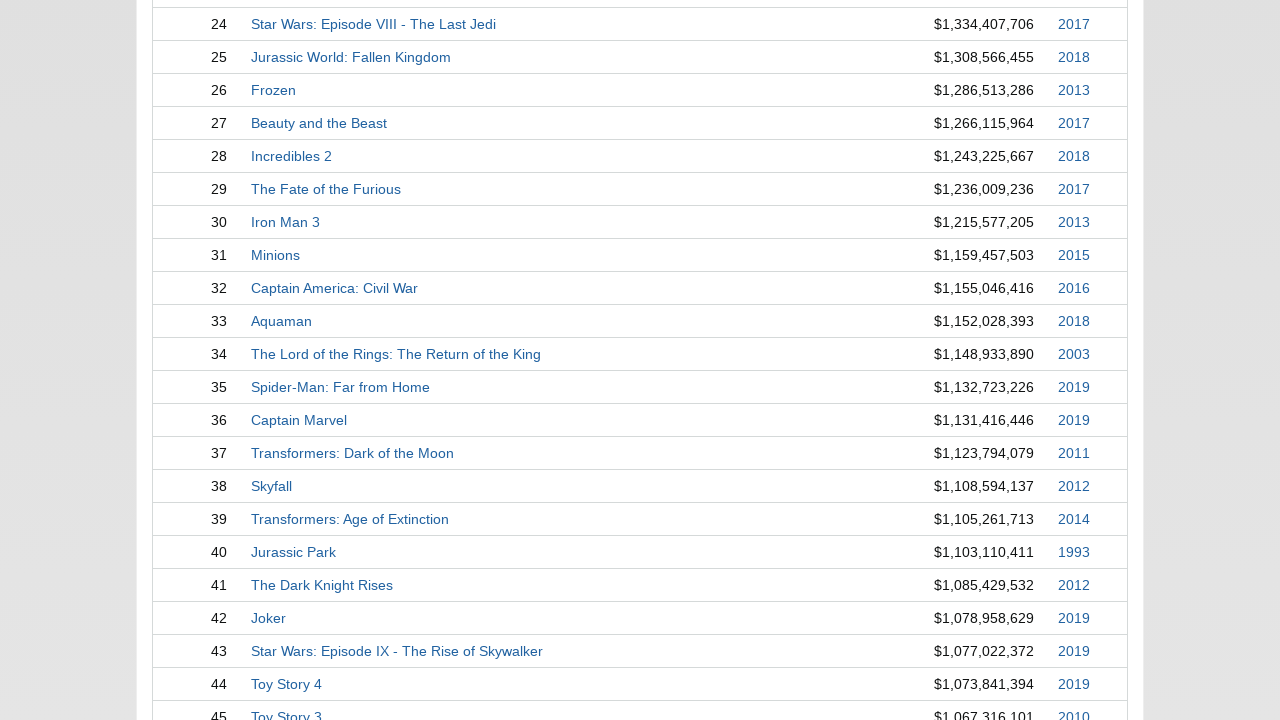

Waited 10ms for smooth scroll animation
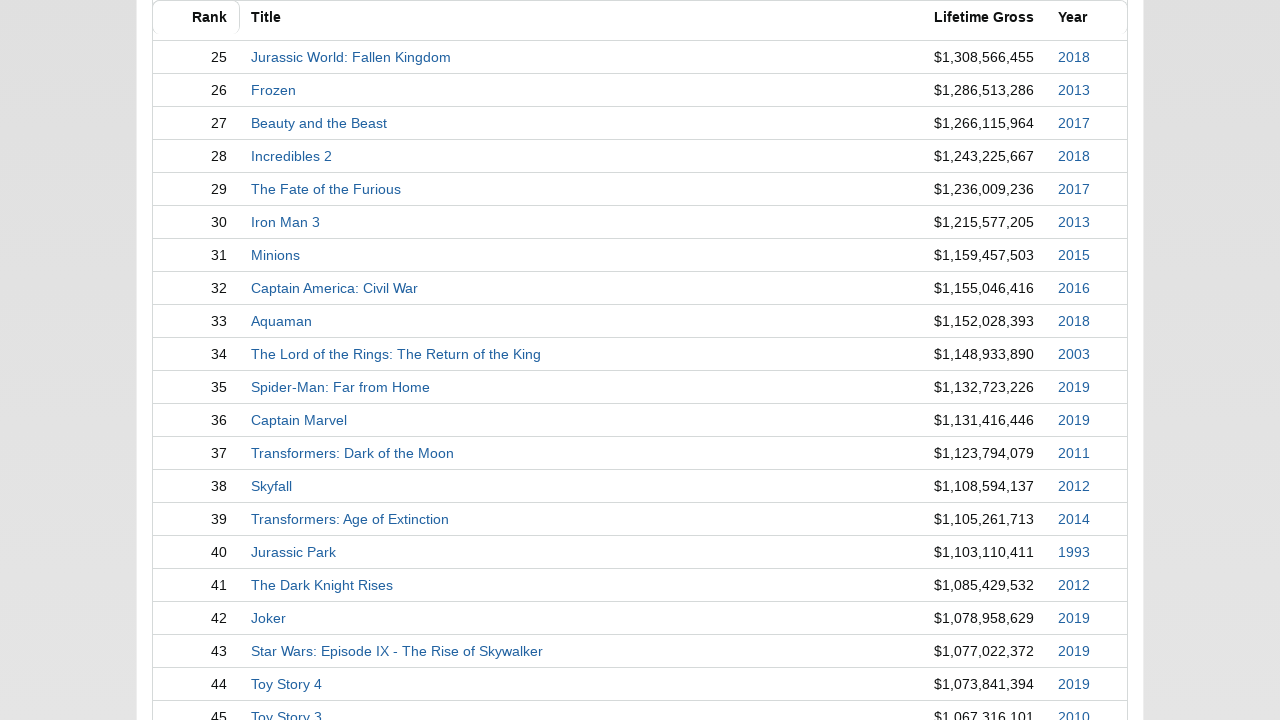

Scrolled page to position 1300px
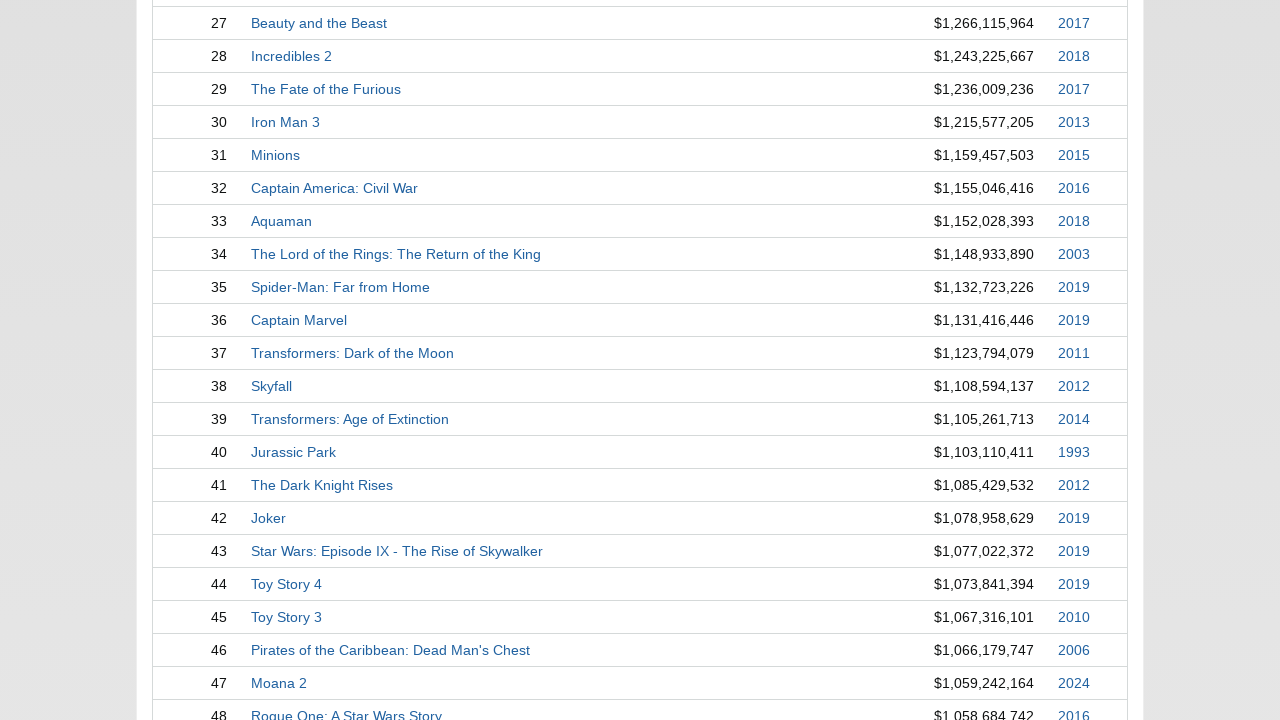

Waited 10ms for smooth scroll animation
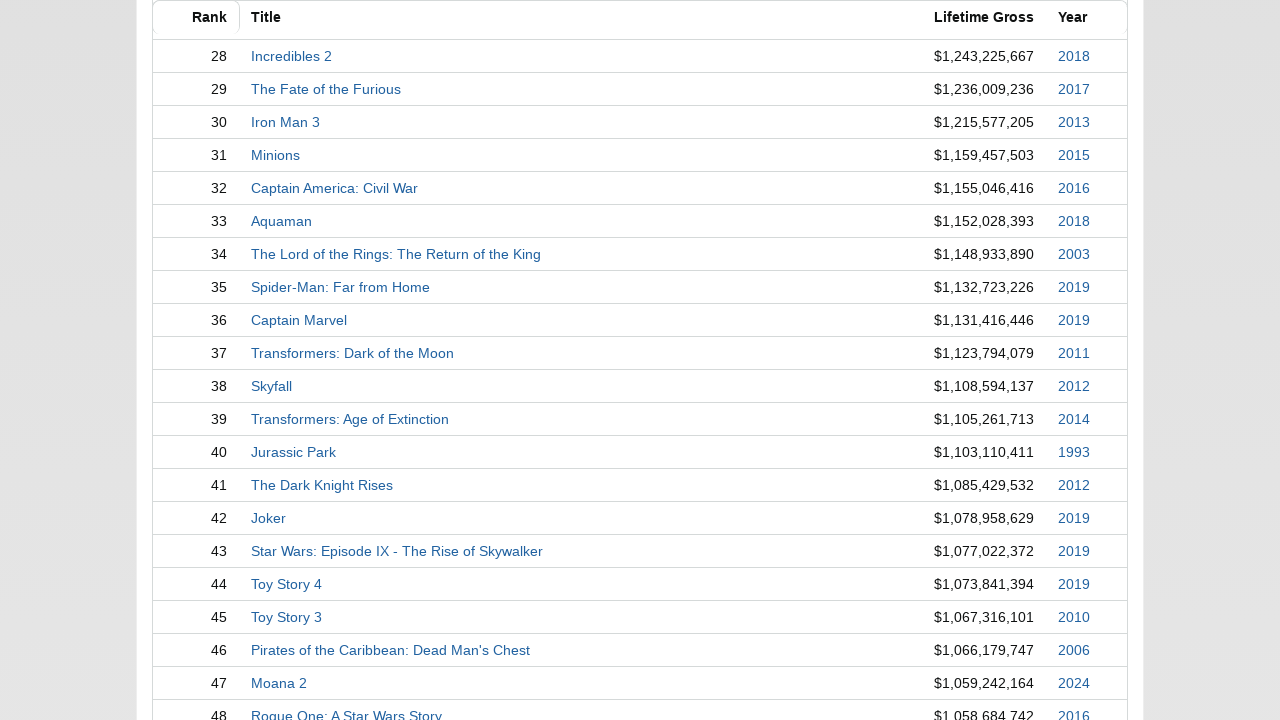

Scrolled page to position 1400px
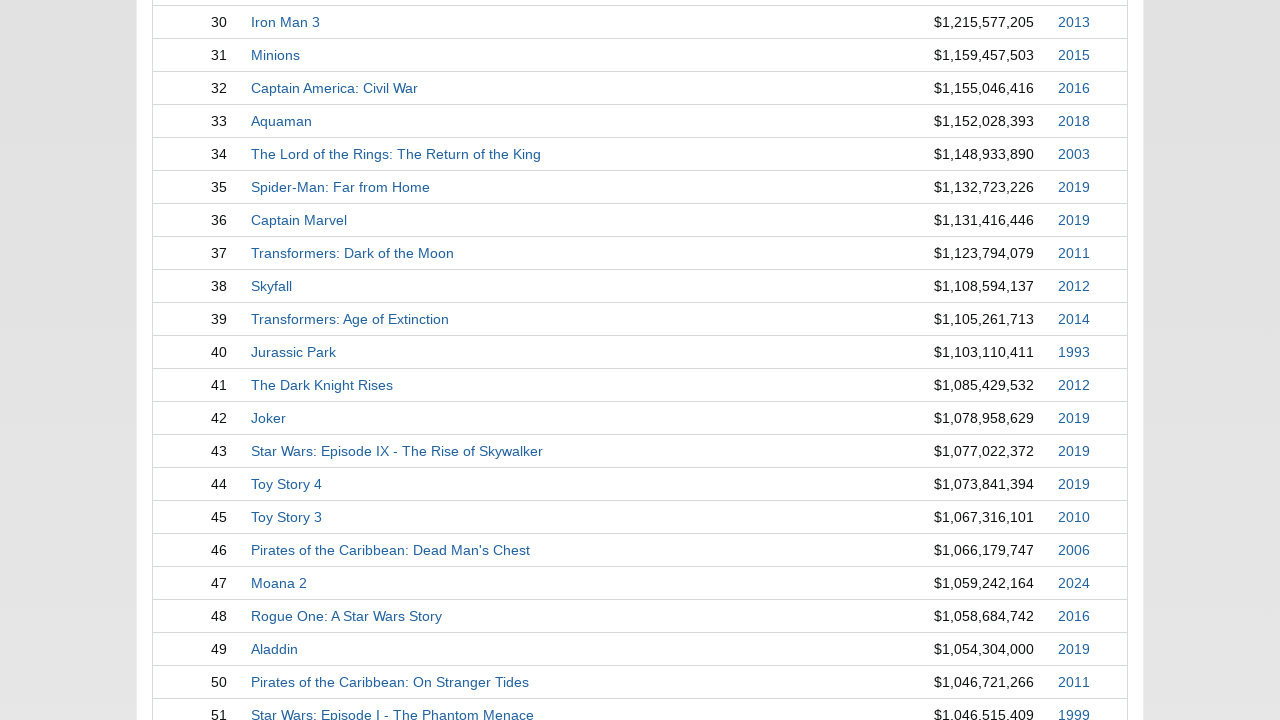

Waited 10ms for smooth scroll animation
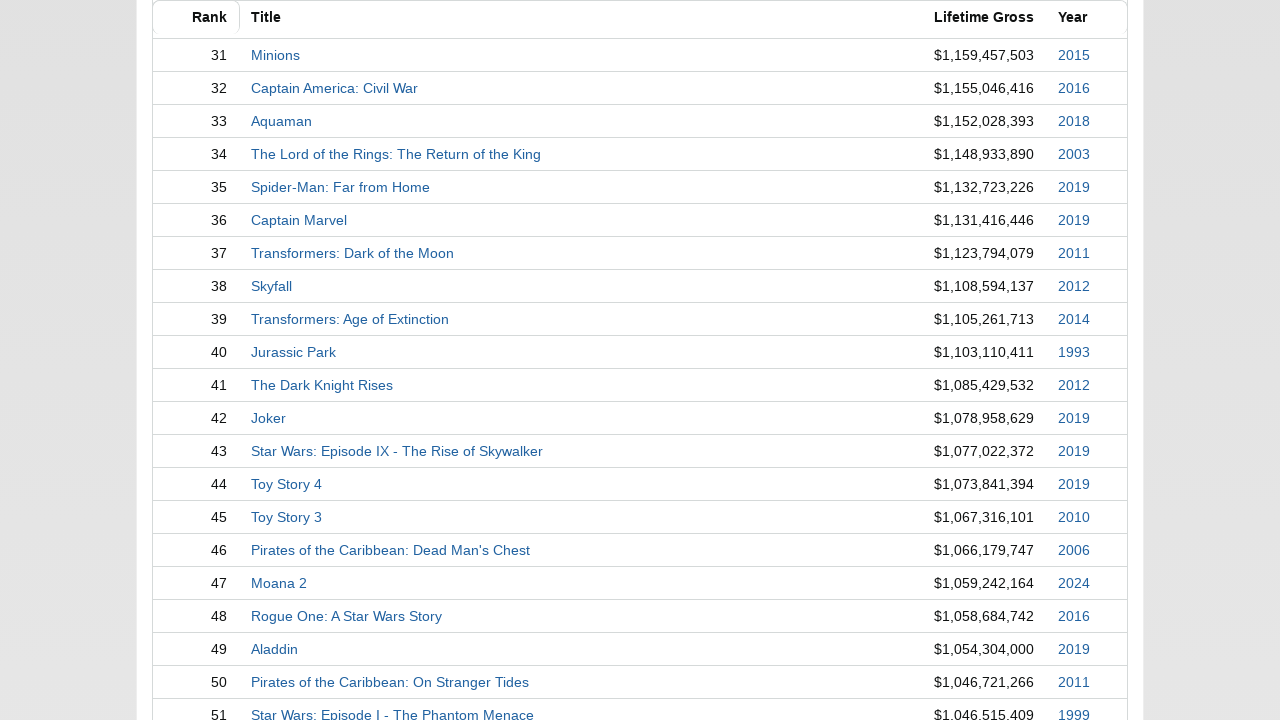

Scrolled page to position 1500px
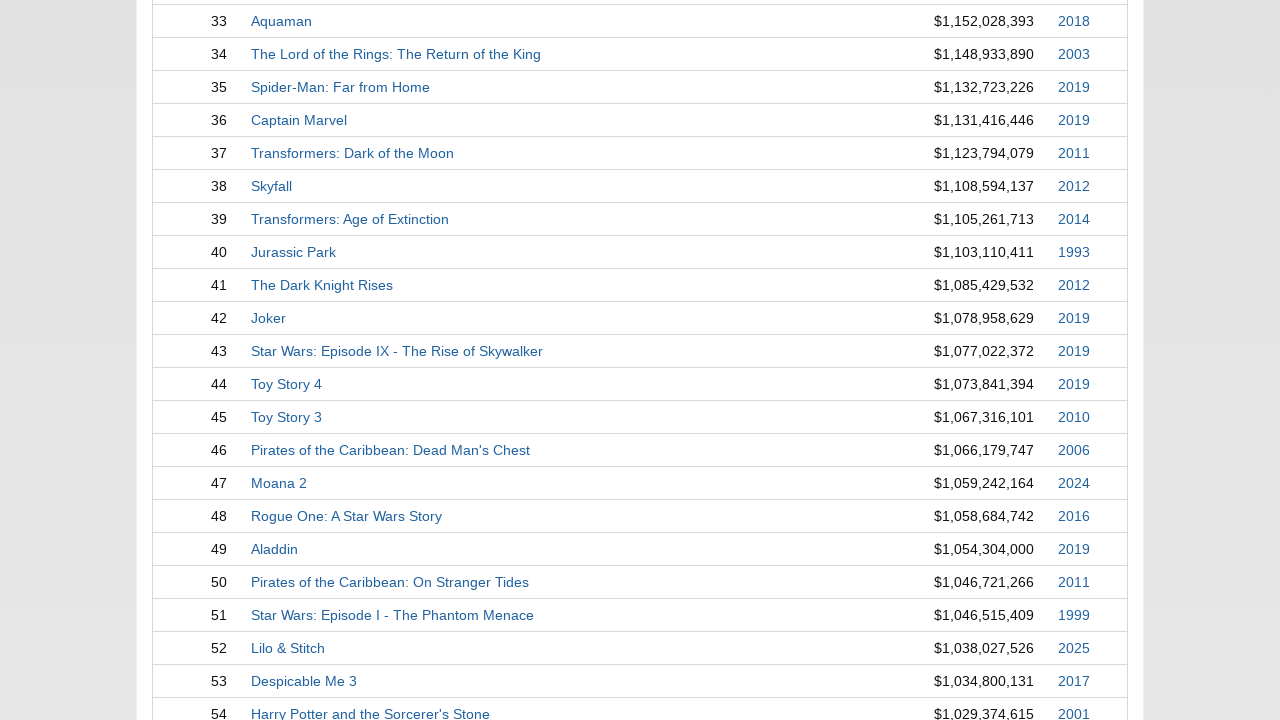

Waited 10ms for smooth scroll animation
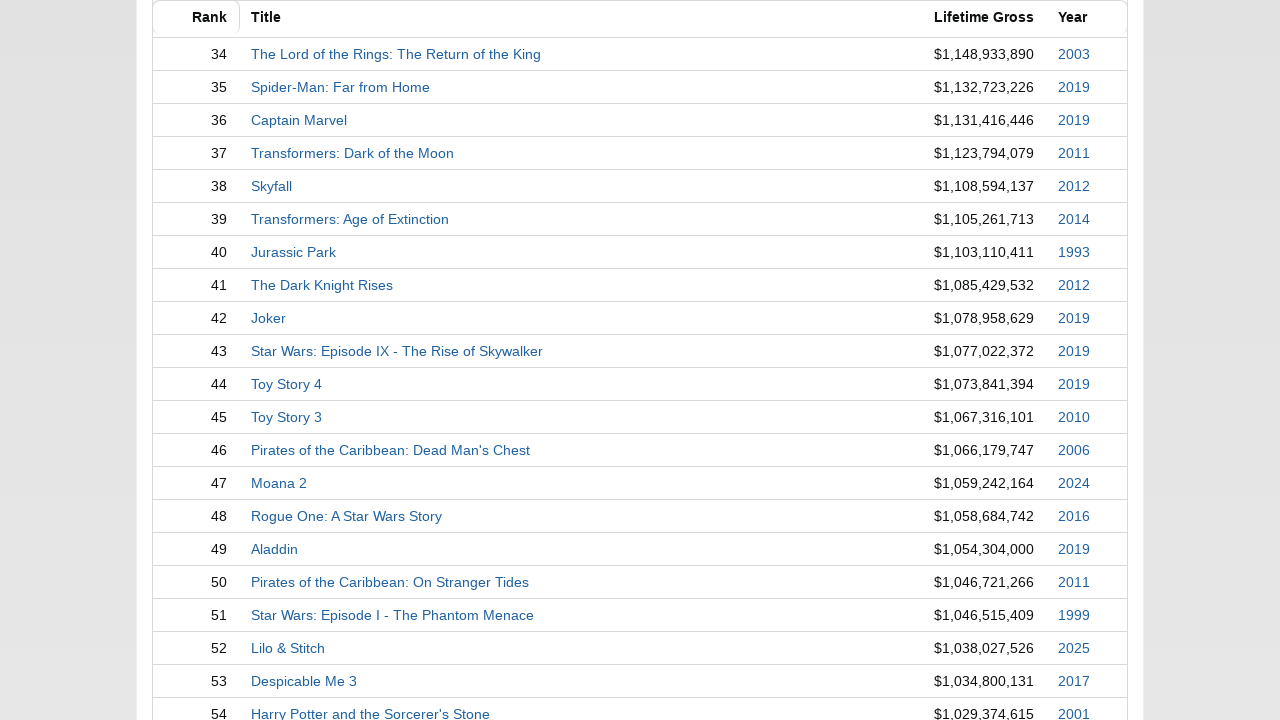

Scrolled page to position 1600px
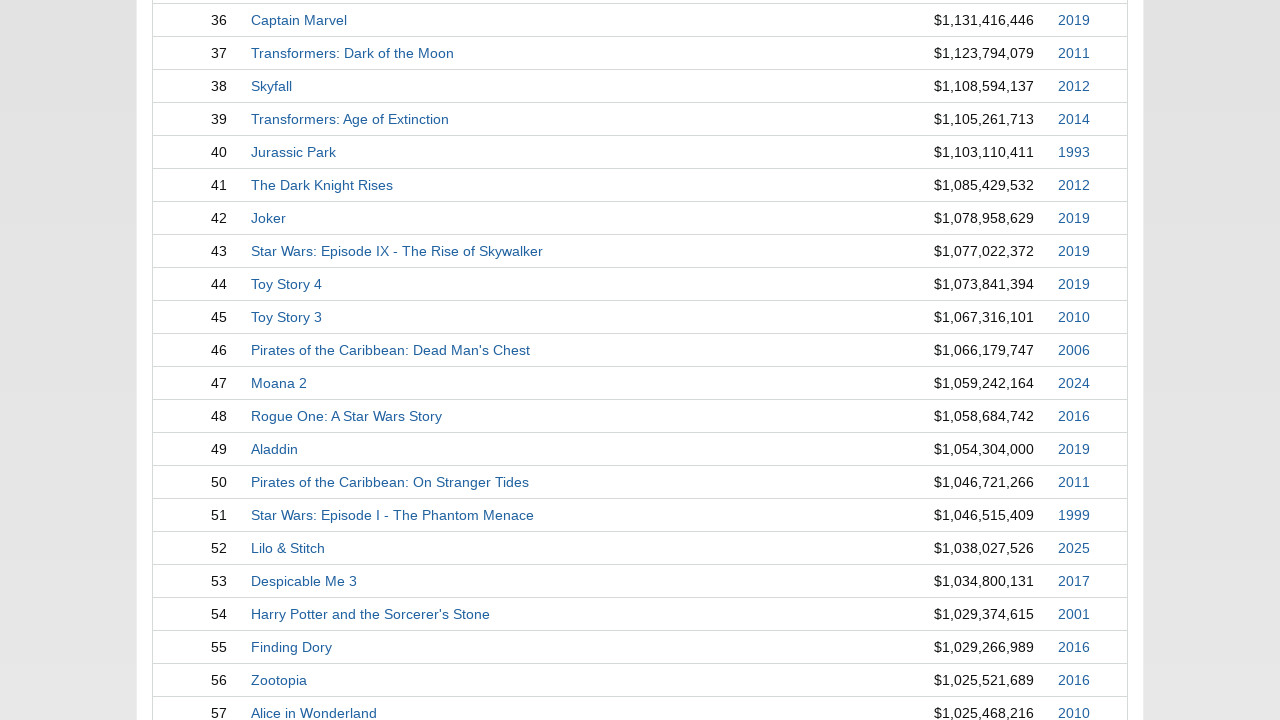

Waited 10ms for smooth scroll animation
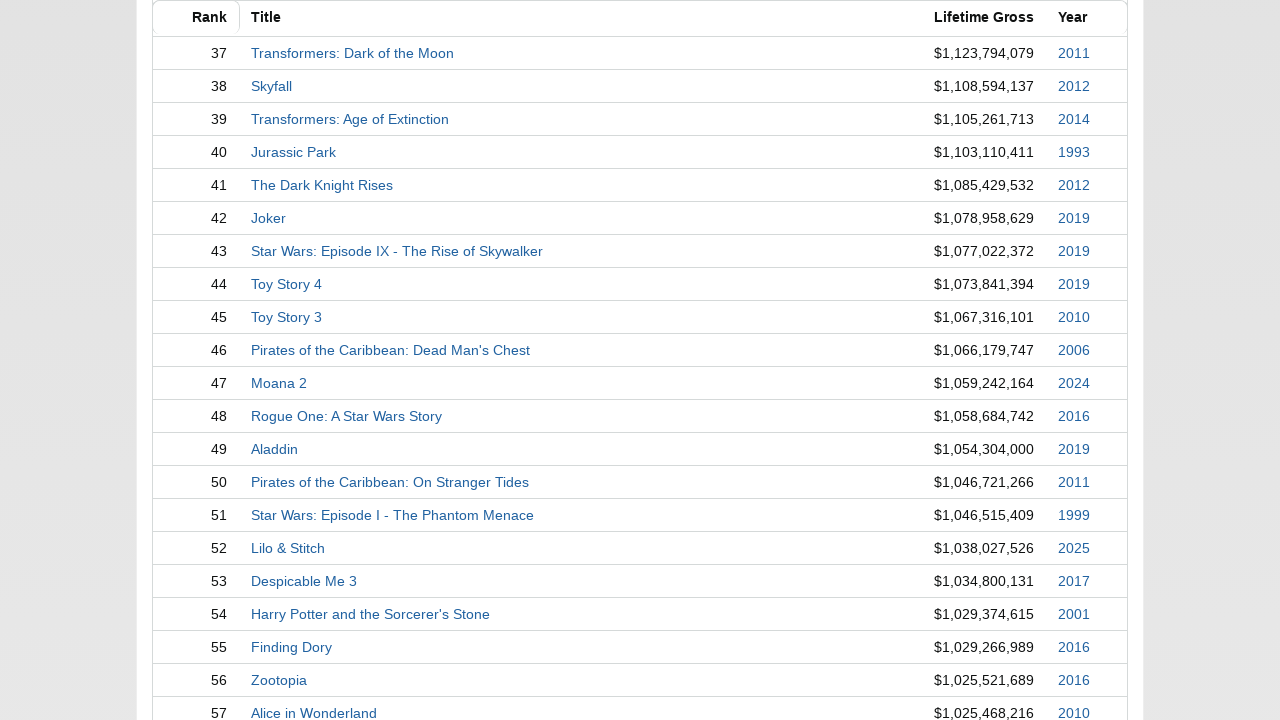

Scrolled page to position 1700px
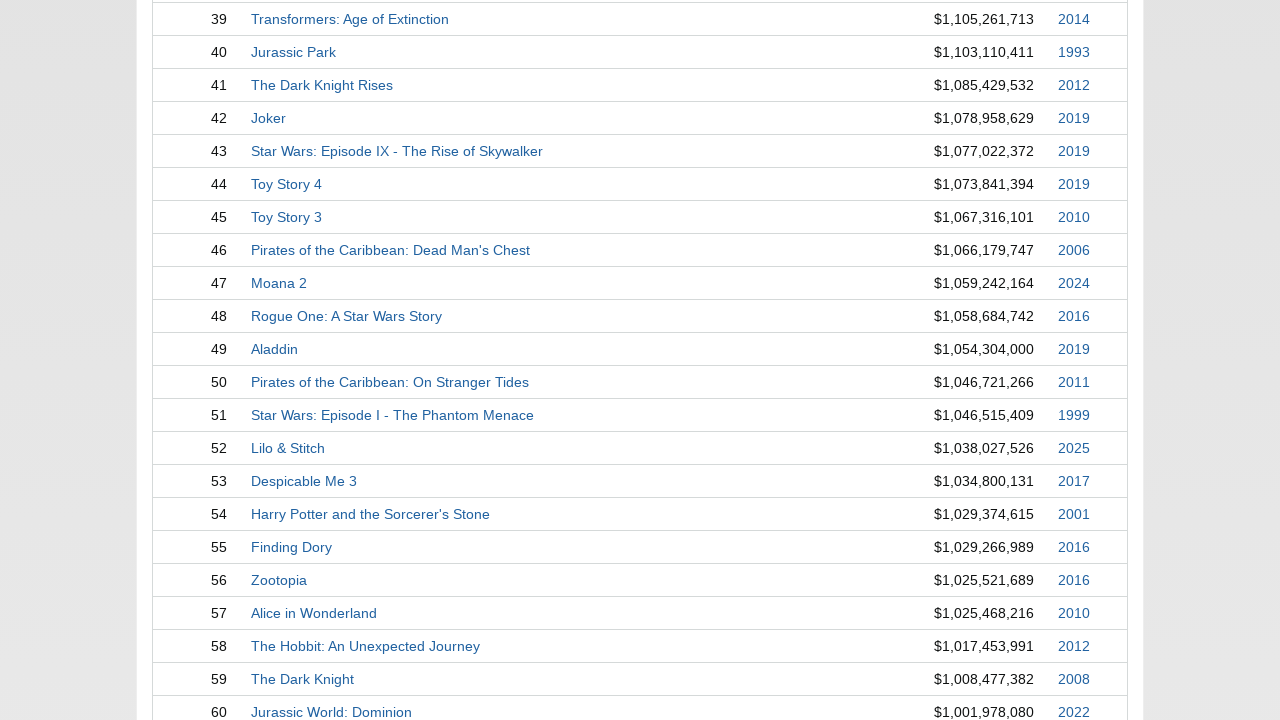

Waited 10ms for smooth scroll animation
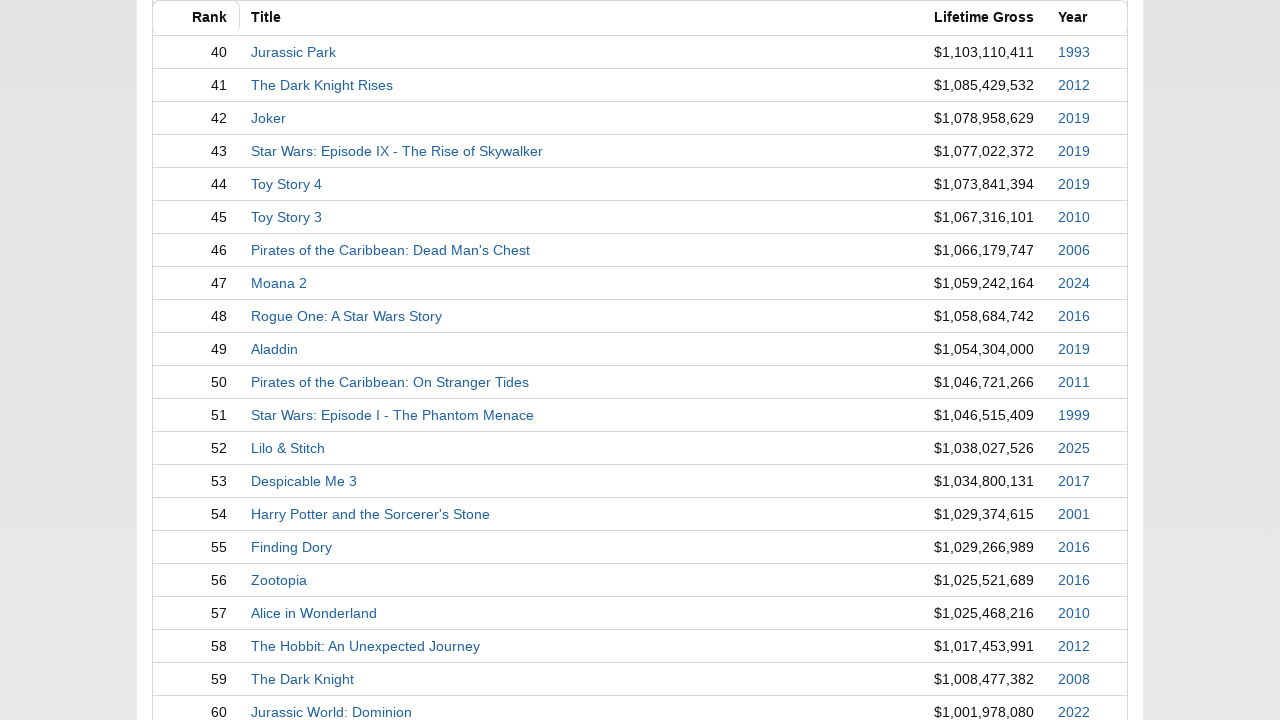

Scrolled page to position 1800px
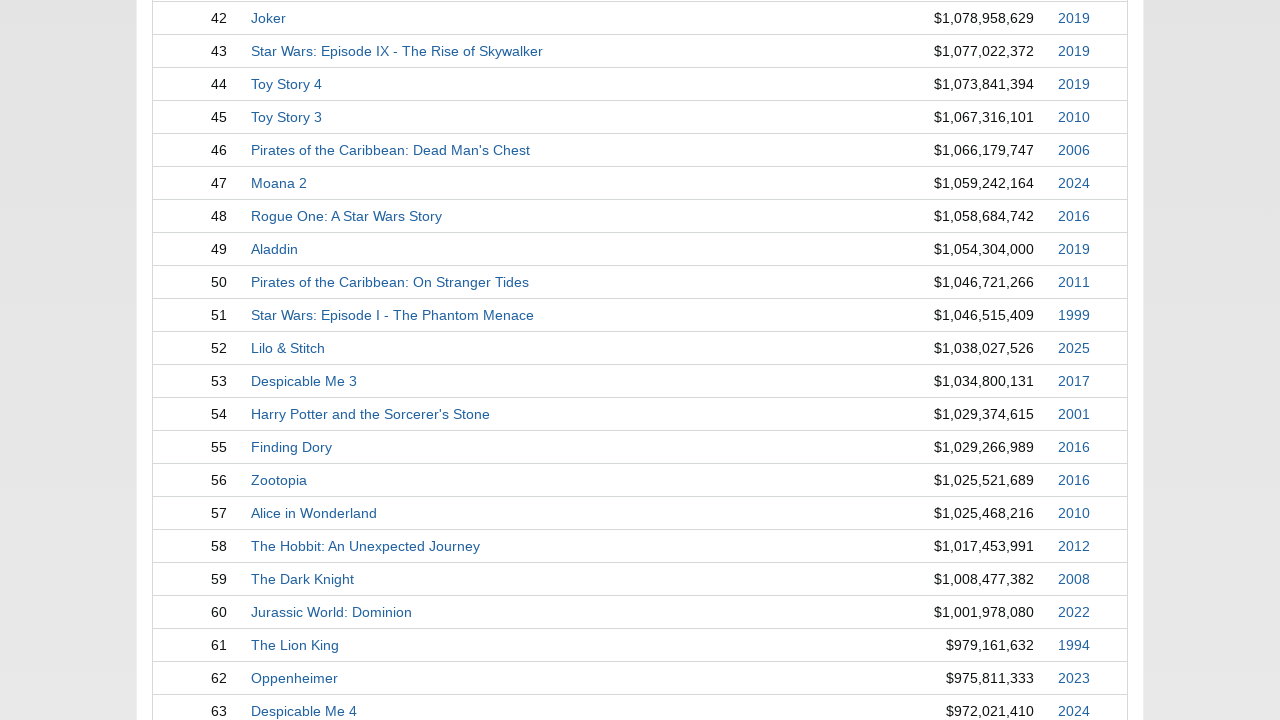

Waited 10ms for smooth scroll animation
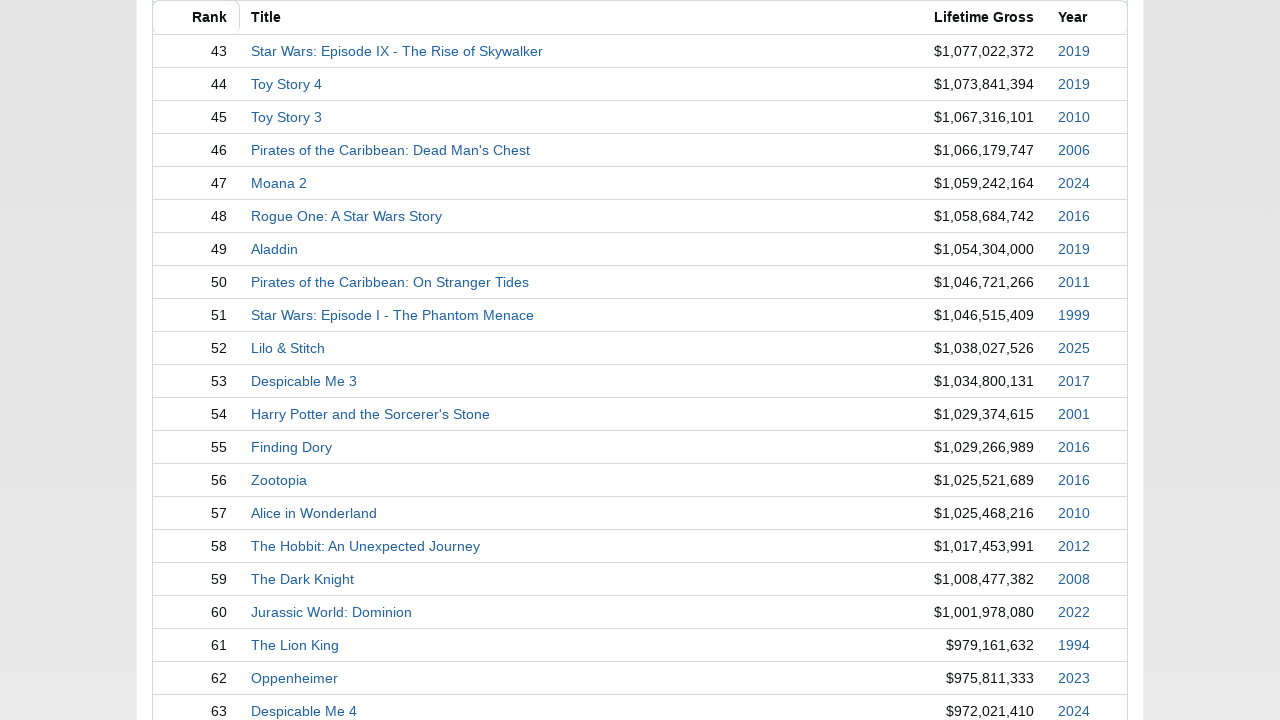

Scrolled page to position 1900px
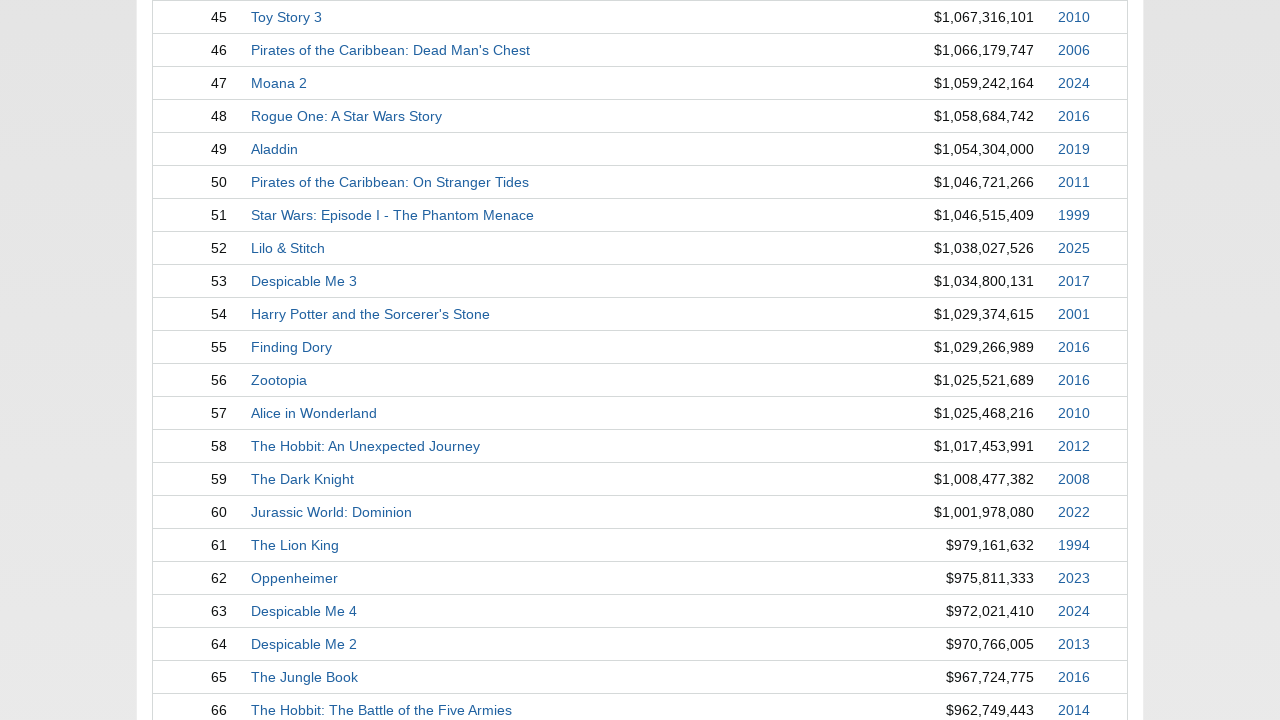

Waited 10ms for smooth scroll animation
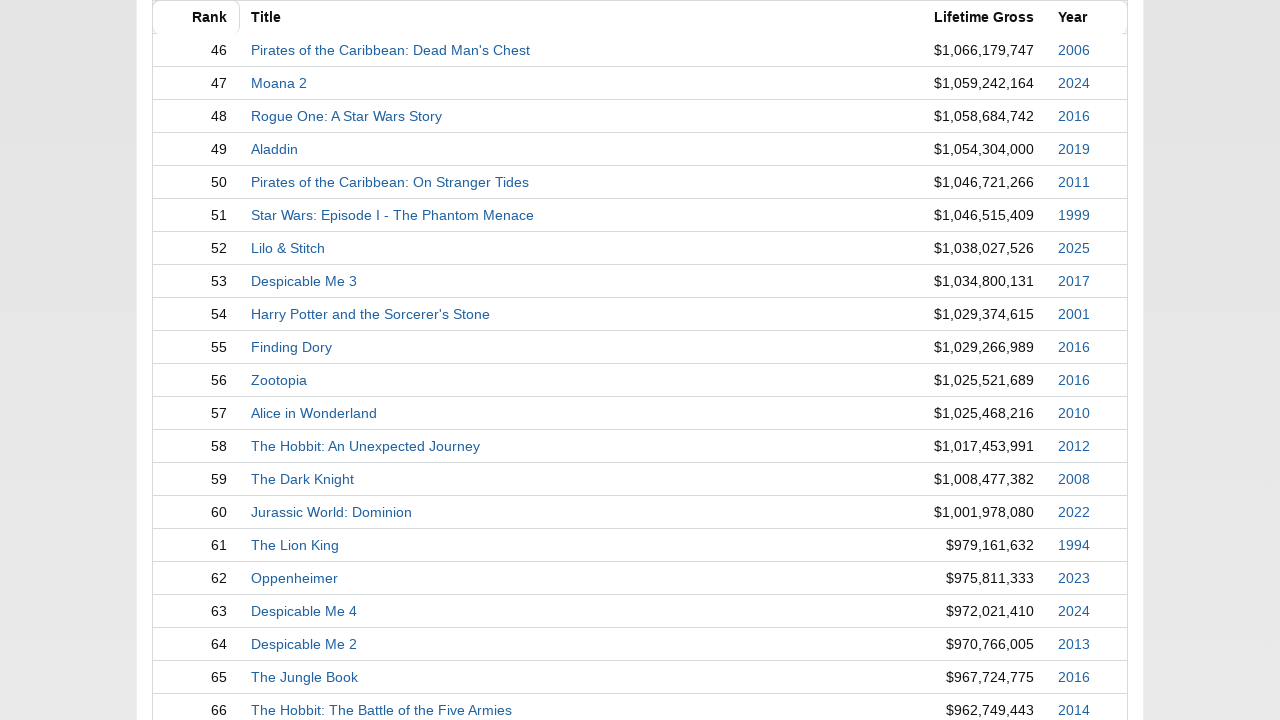

Scrolled page to position 2000px
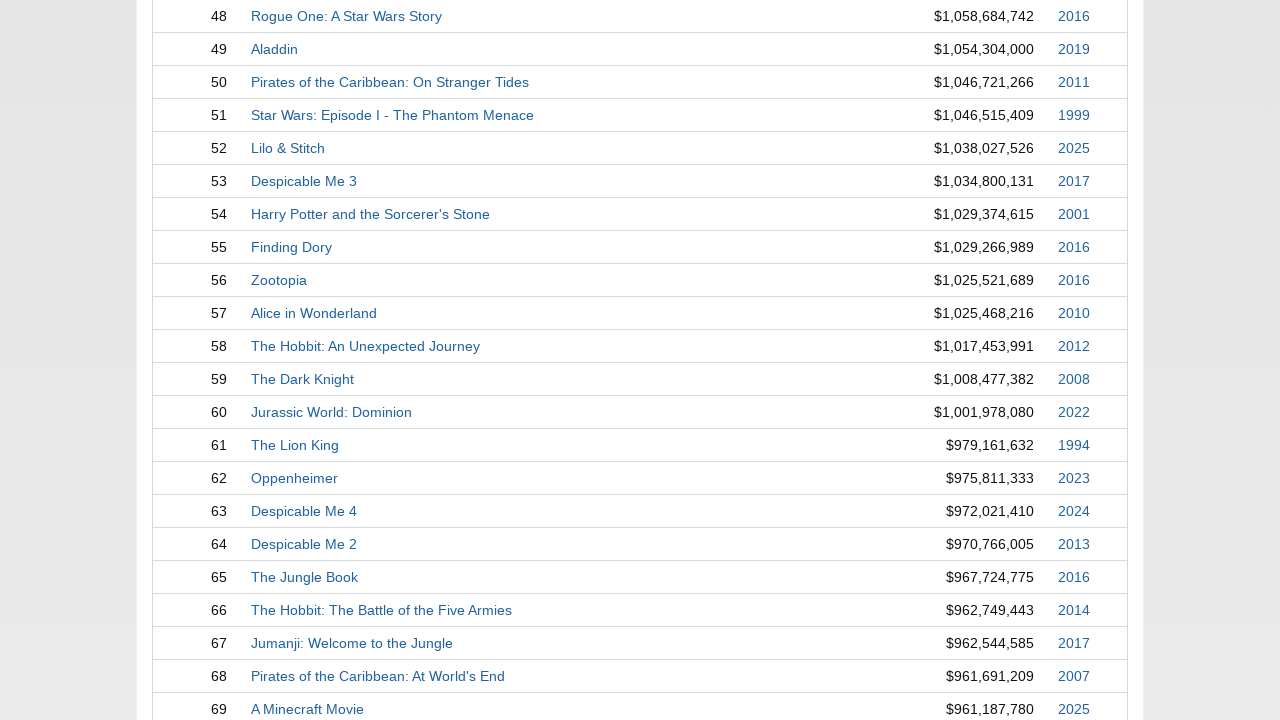

Waited 10ms for smooth scroll animation
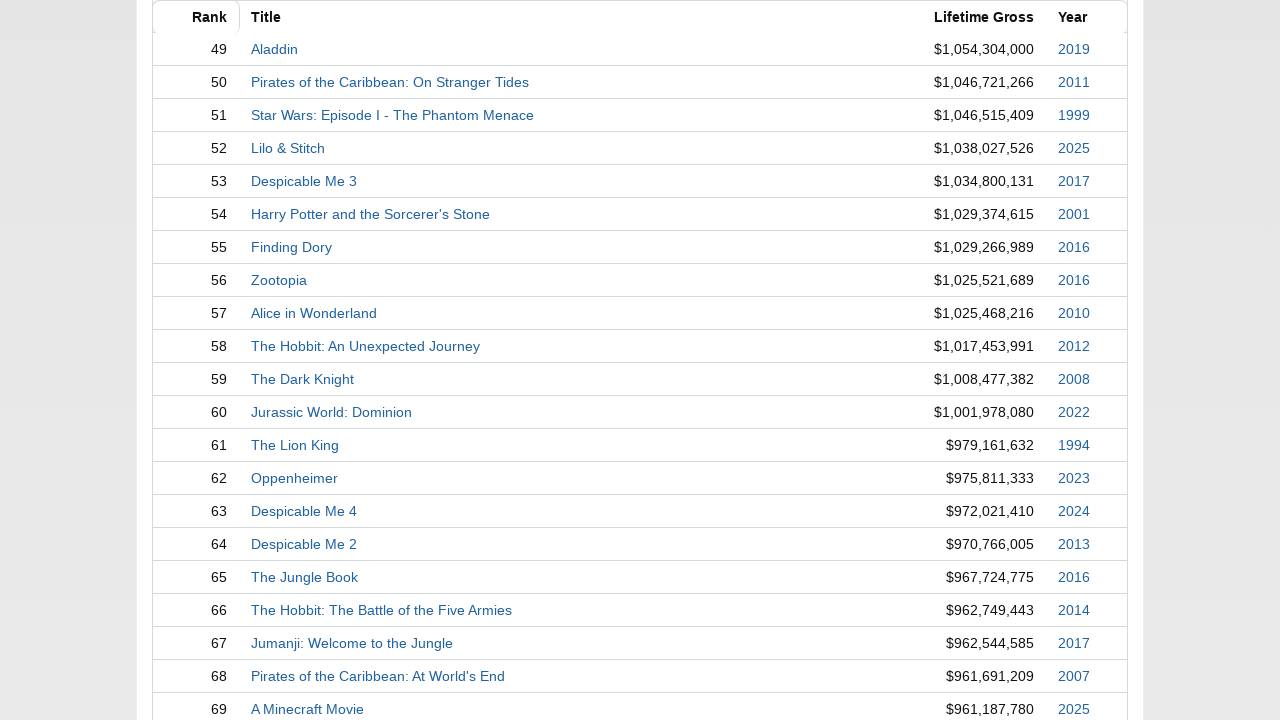

Scrolled page to position 2100px
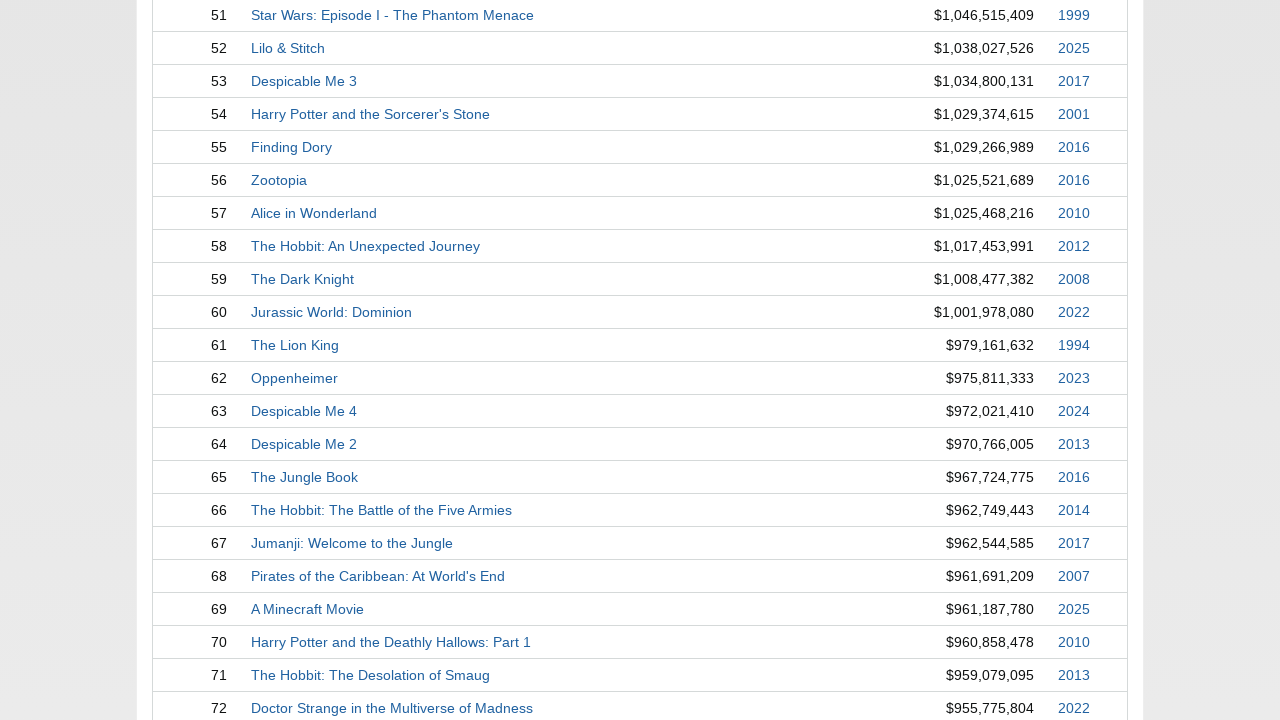

Waited 10ms for smooth scroll animation
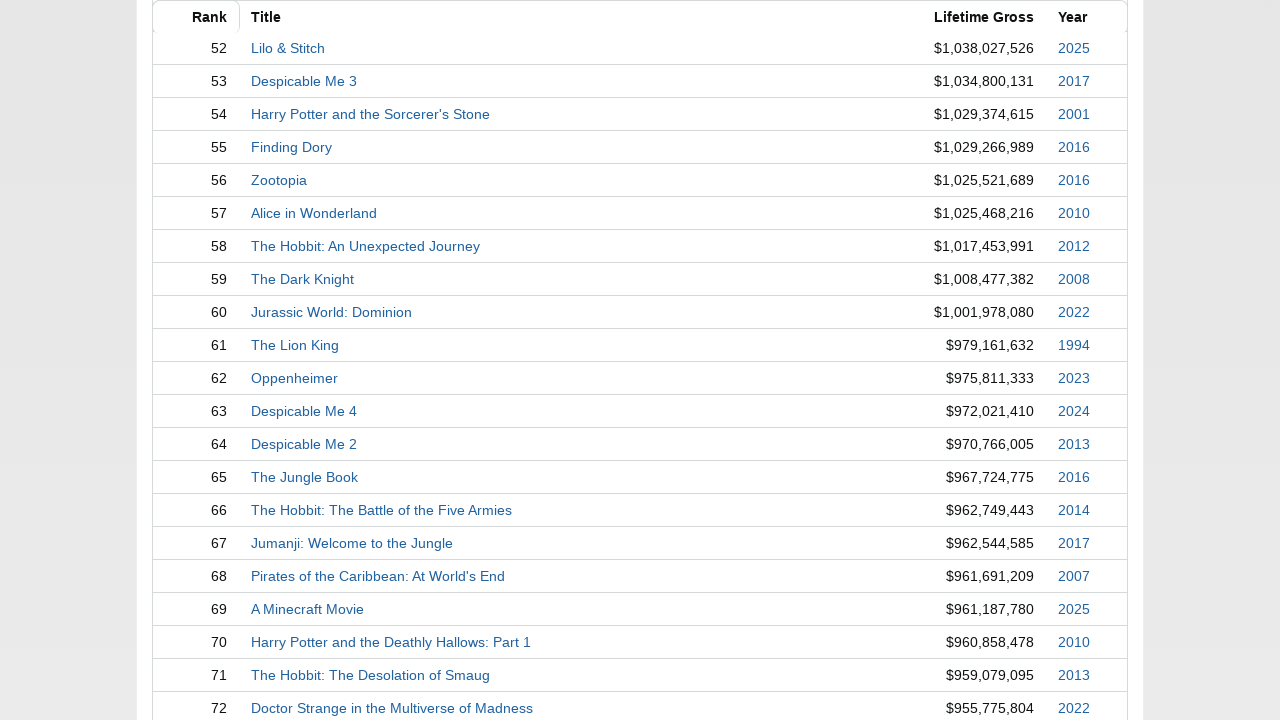

Scrolled page to position 2200px
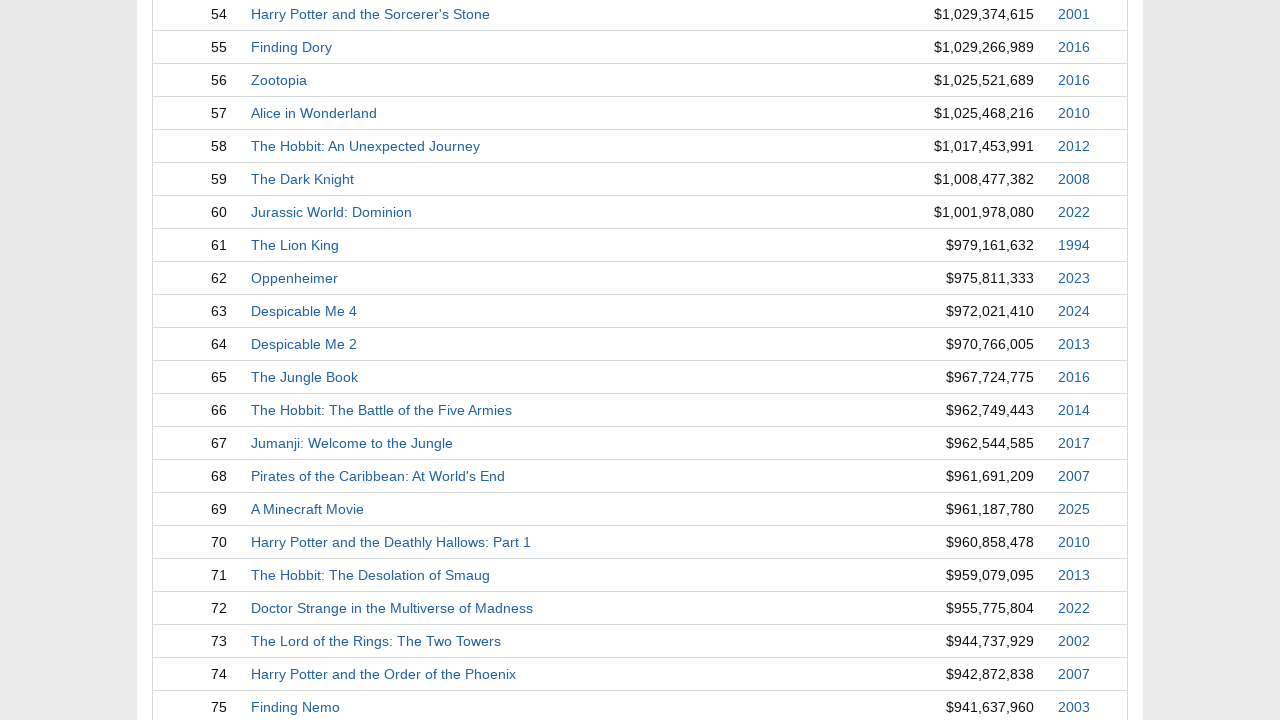

Waited 10ms for smooth scroll animation
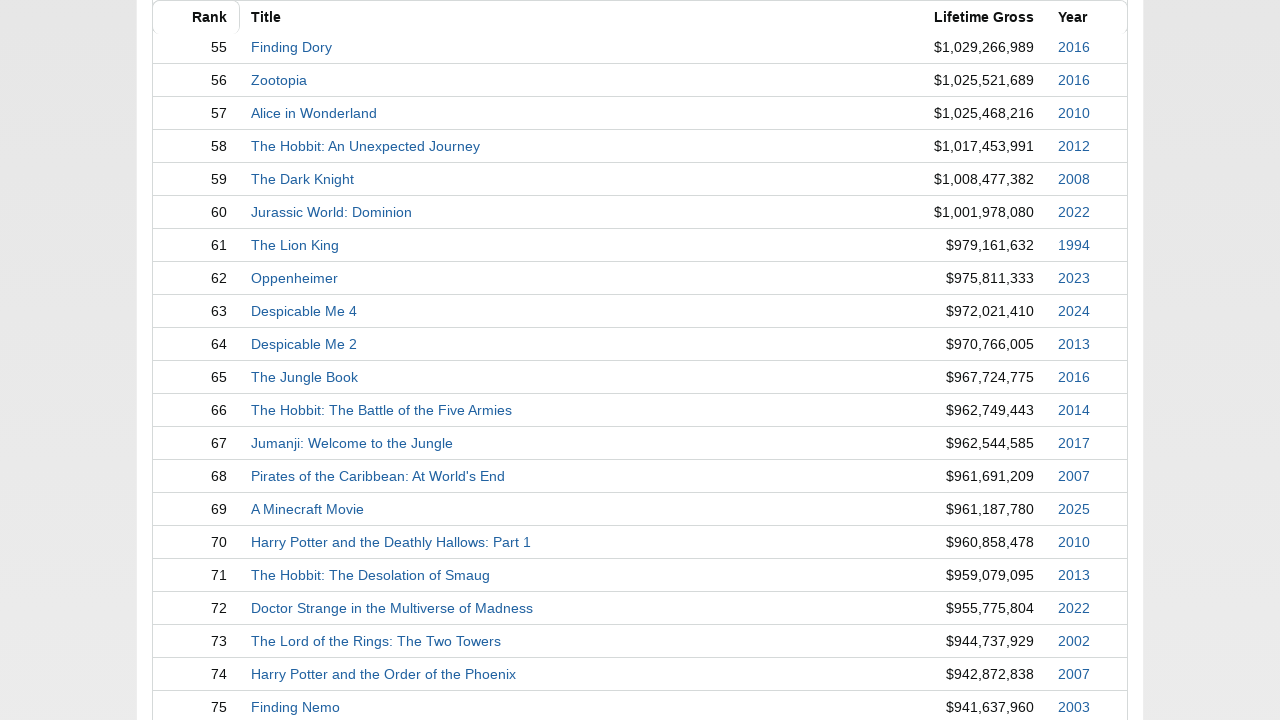

Scrolled page to position 2300px
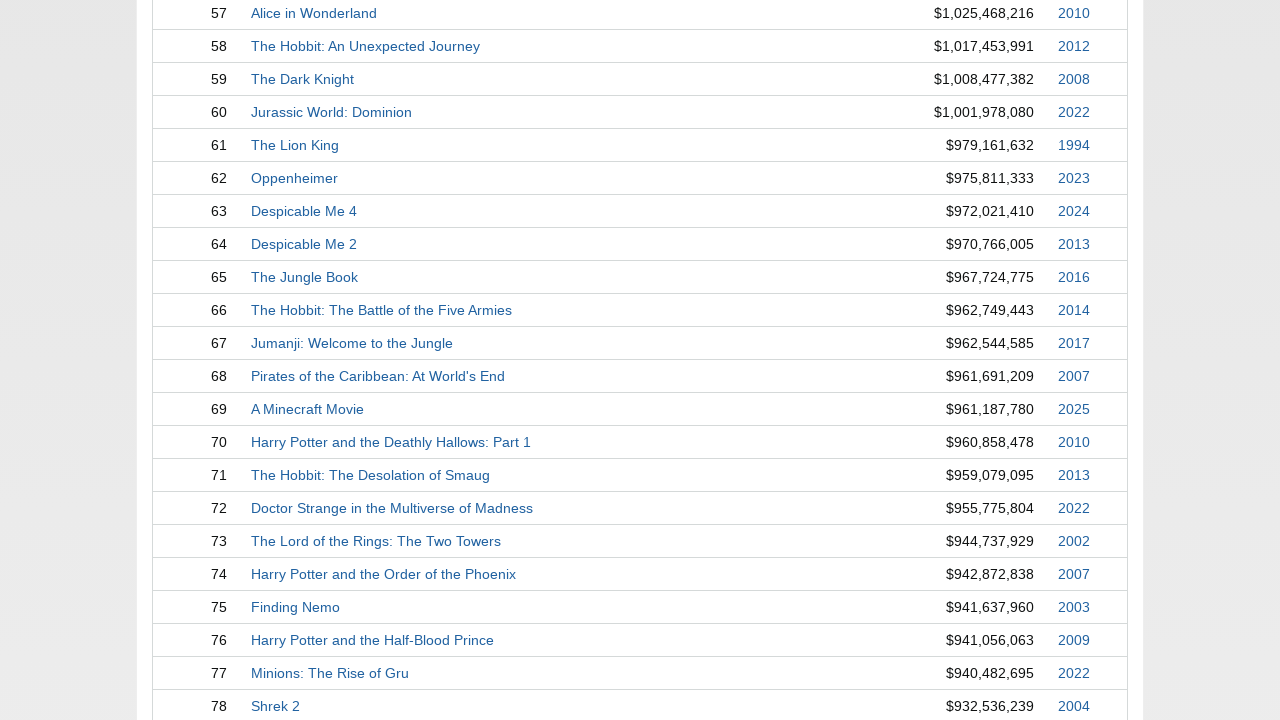

Waited 10ms for smooth scroll animation
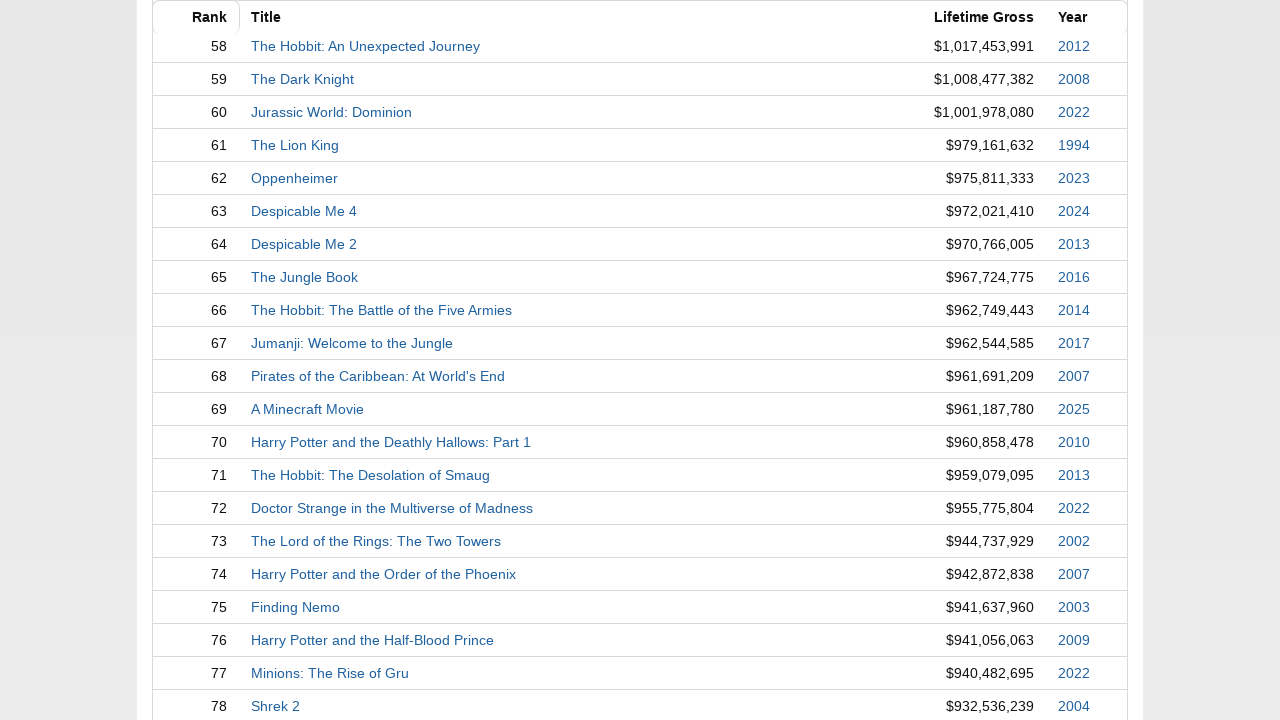

Scrolled page to position 2400px
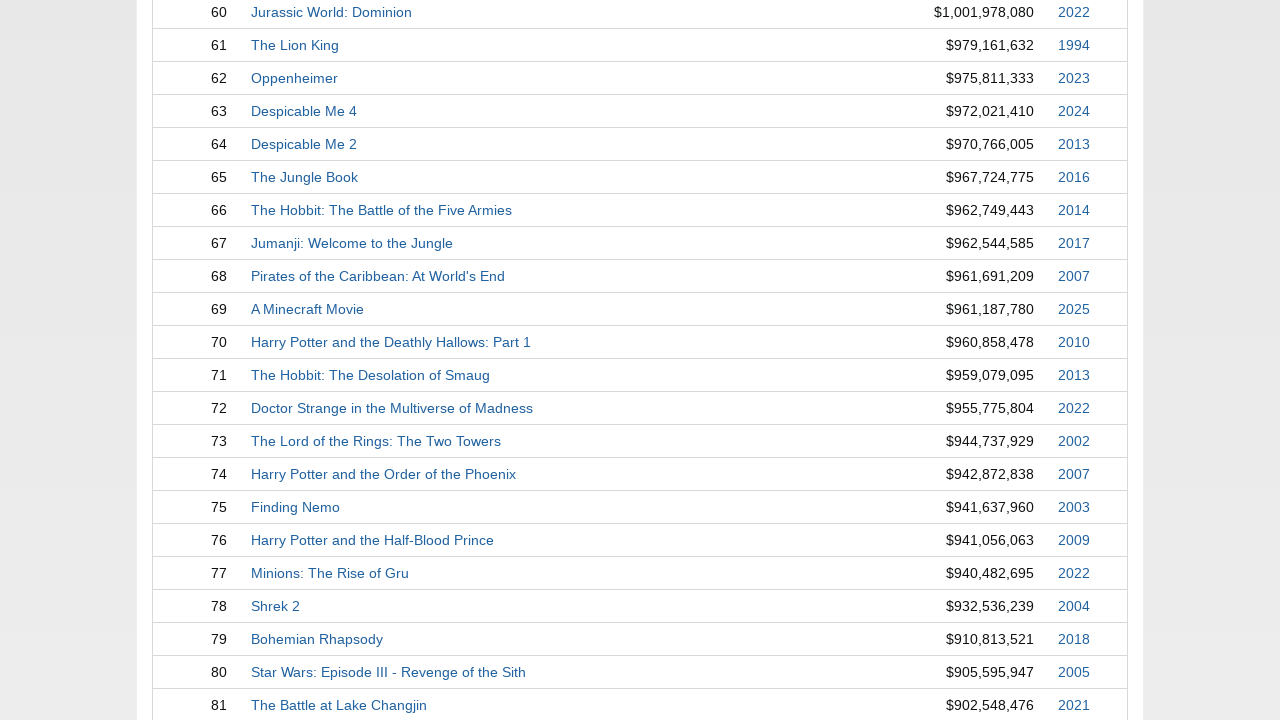

Waited 10ms for smooth scroll animation
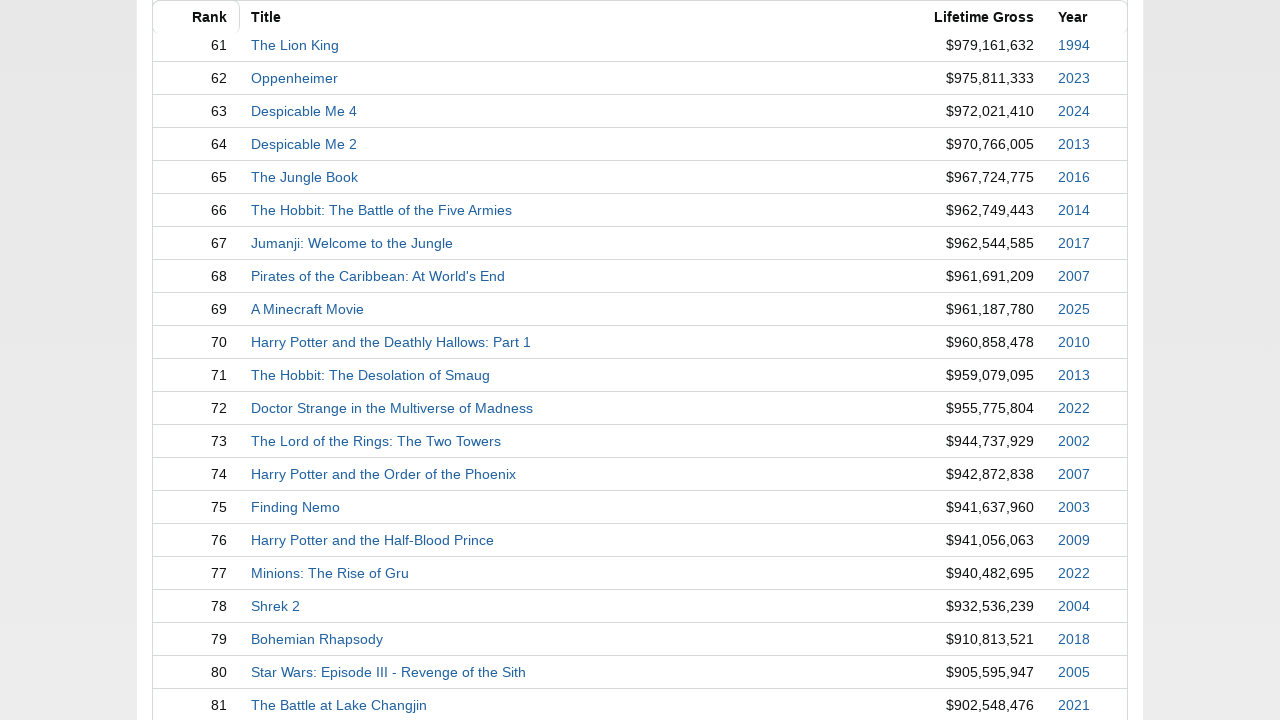

Scrolled page to position 2500px
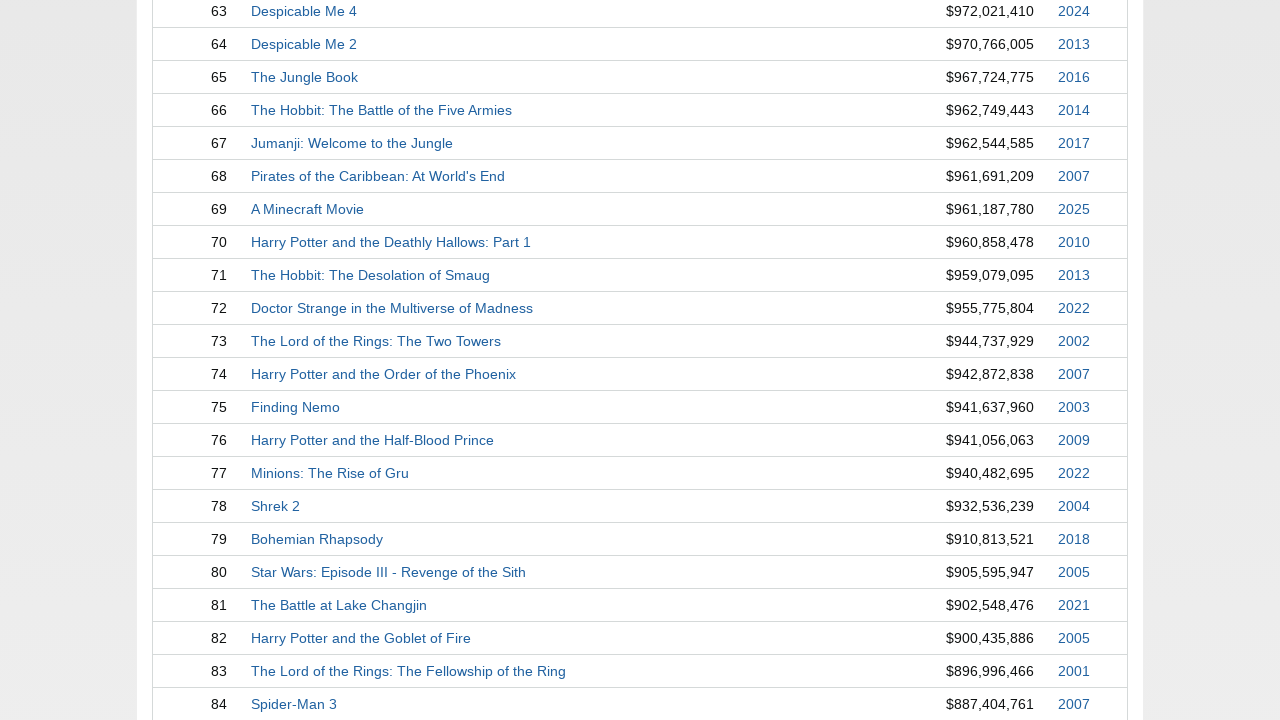

Waited 10ms for smooth scroll animation
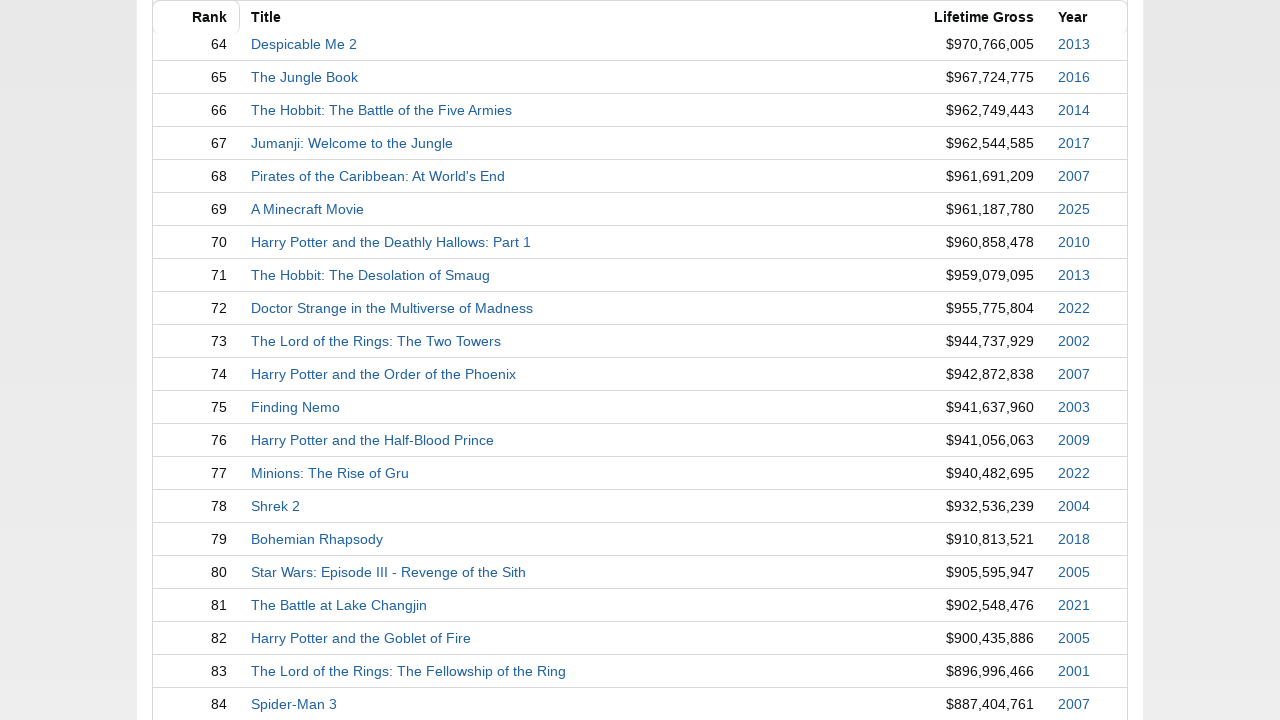

Scrolled page to position 2600px
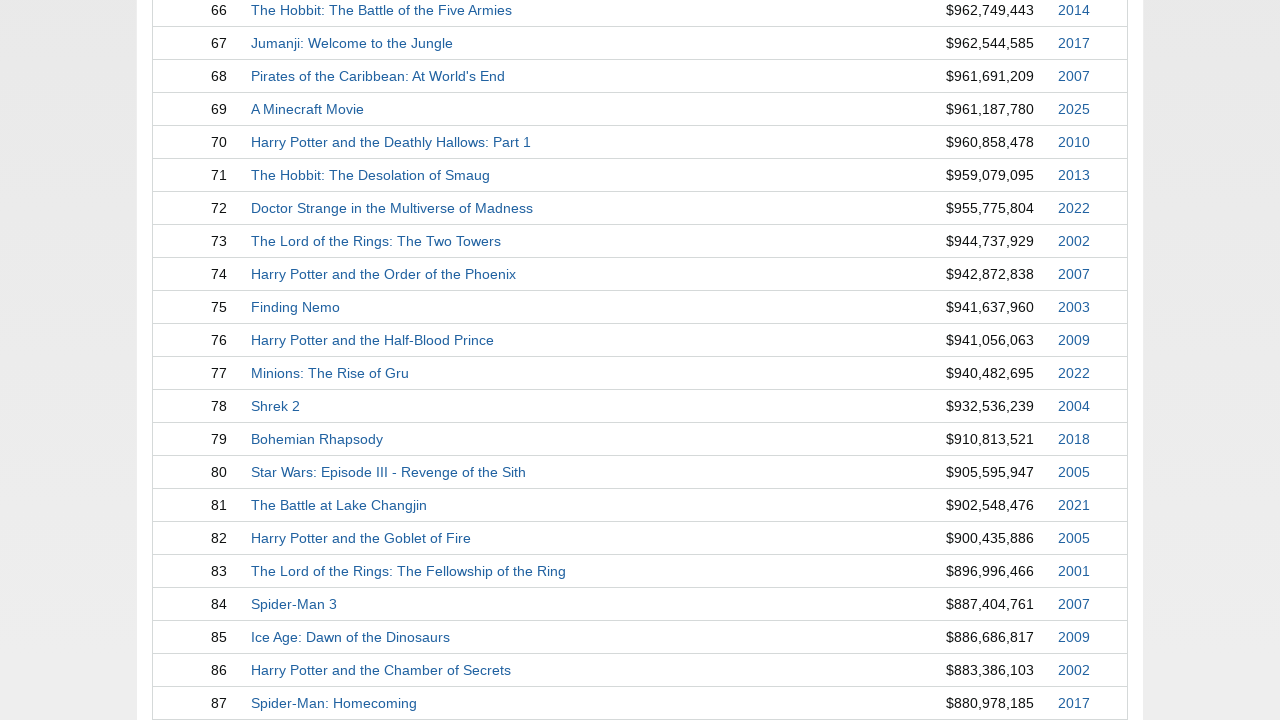

Waited 10ms for smooth scroll animation
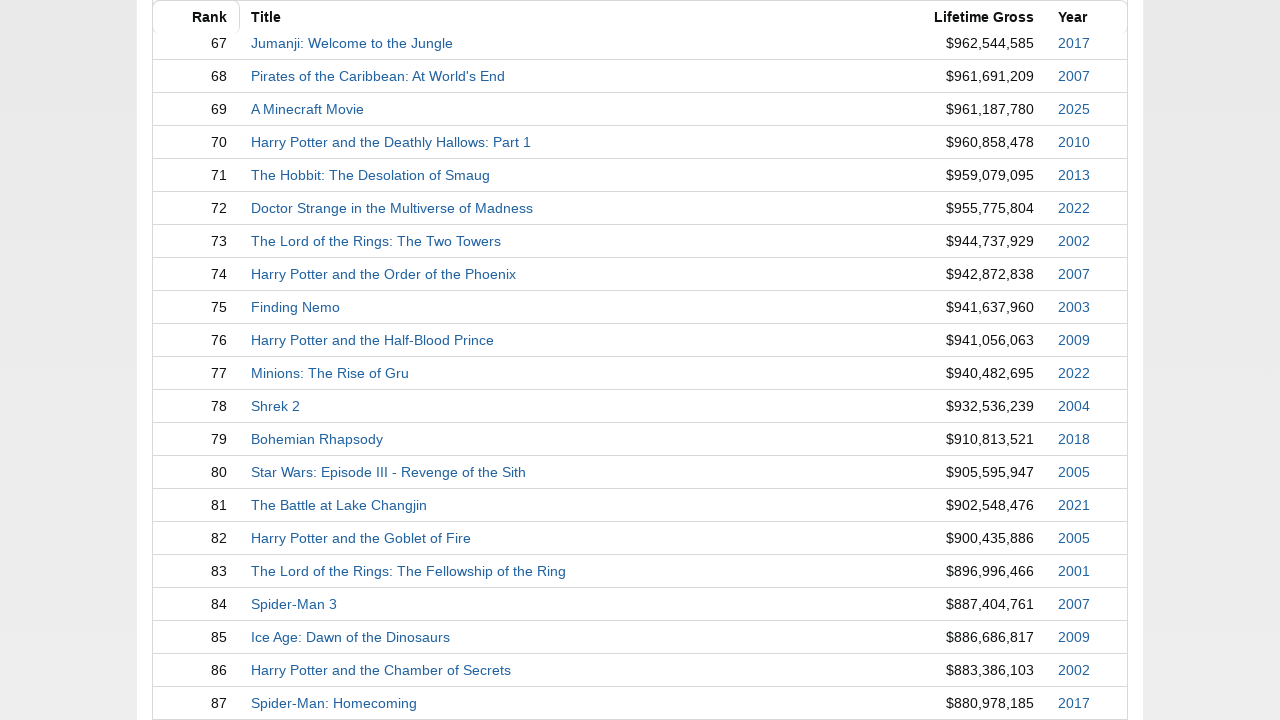

Scrolled page to position 2700px
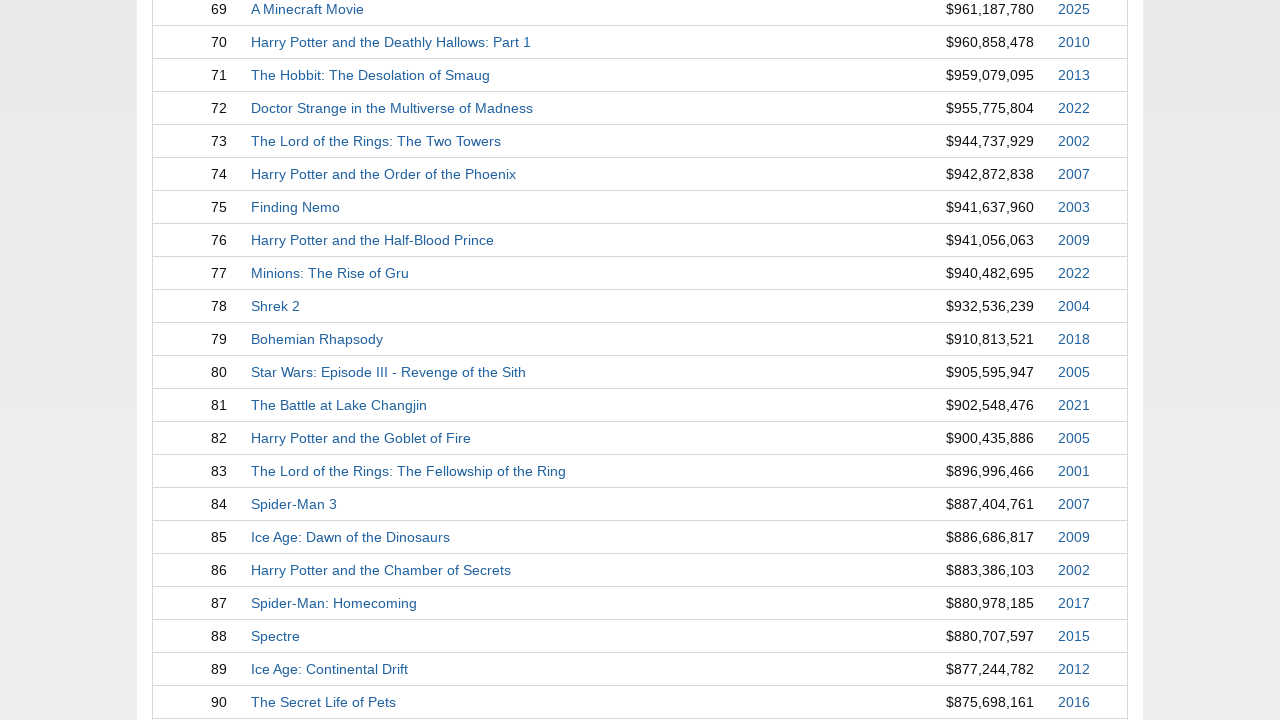

Waited 10ms for smooth scroll animation
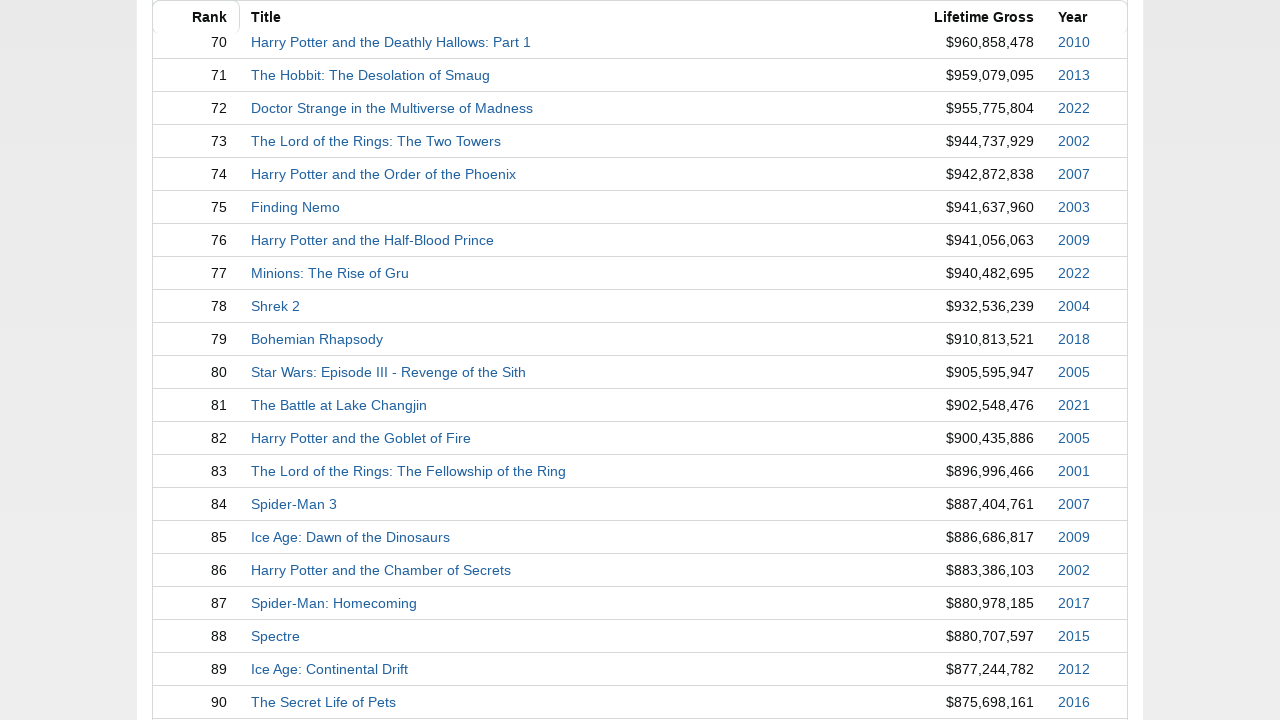

Scrolled page to position 2800px
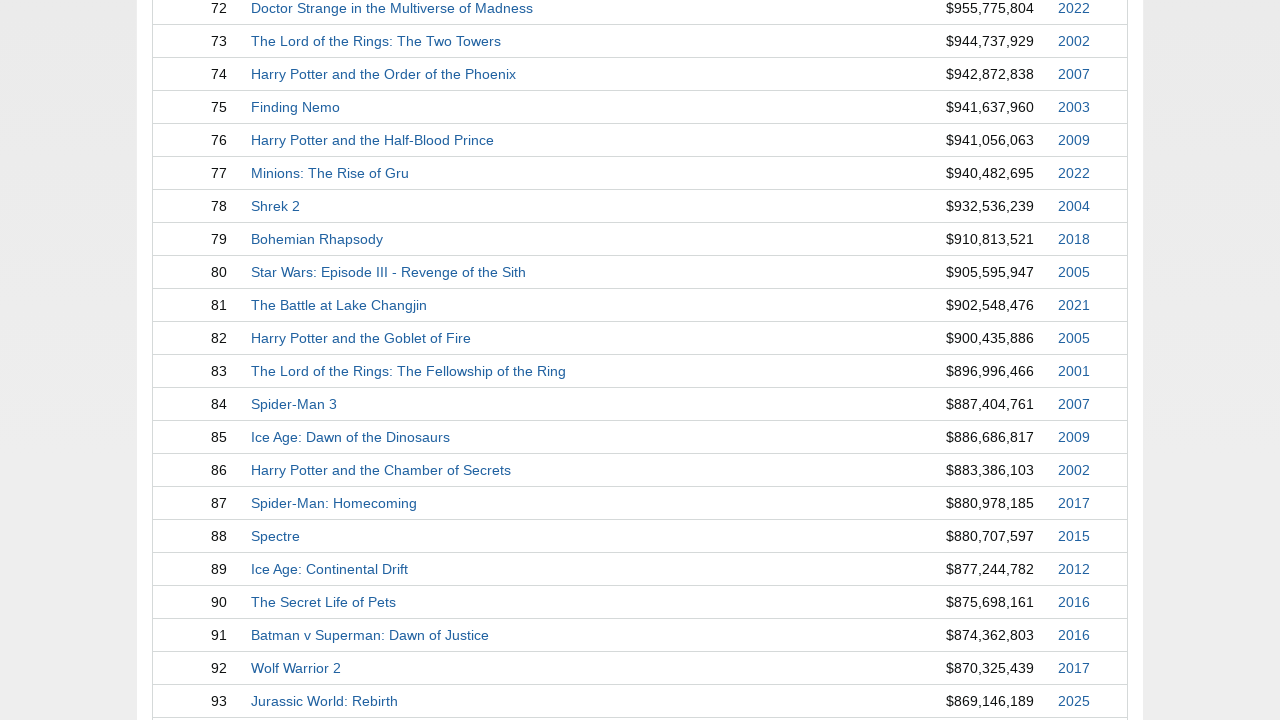

Waited 10ms for smooth scroll animation
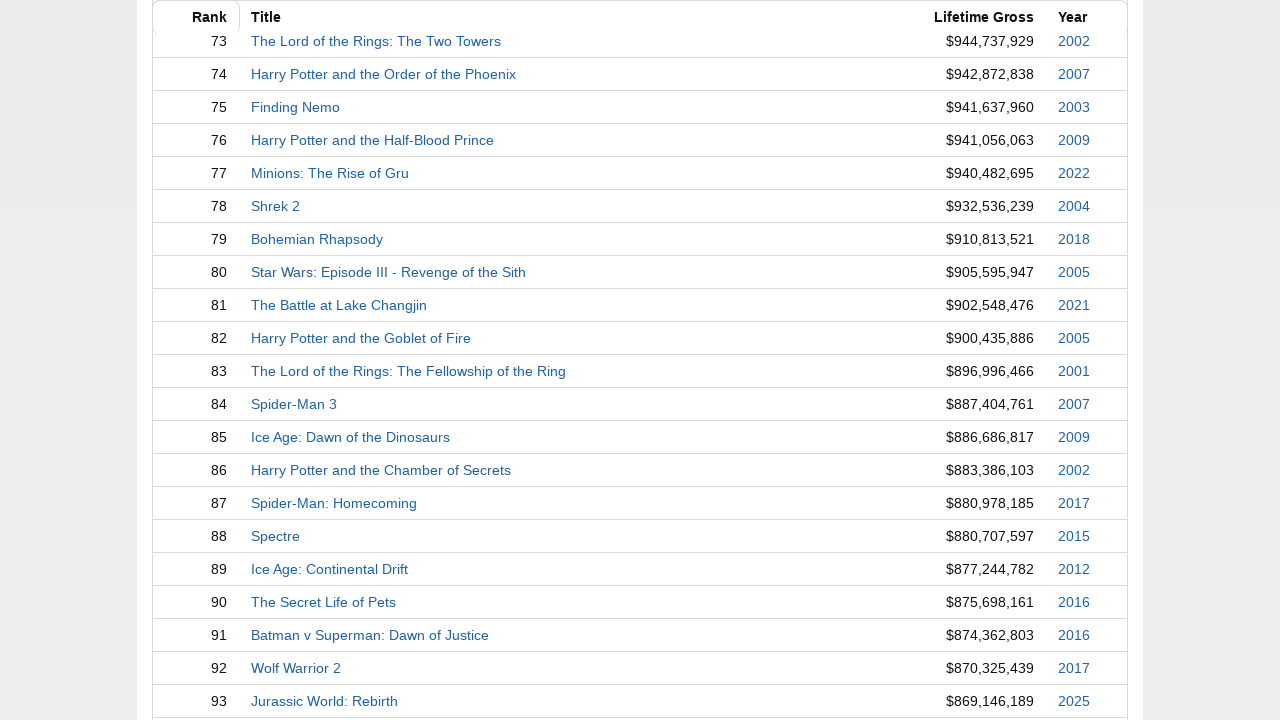

Scrolled page to position 2900px
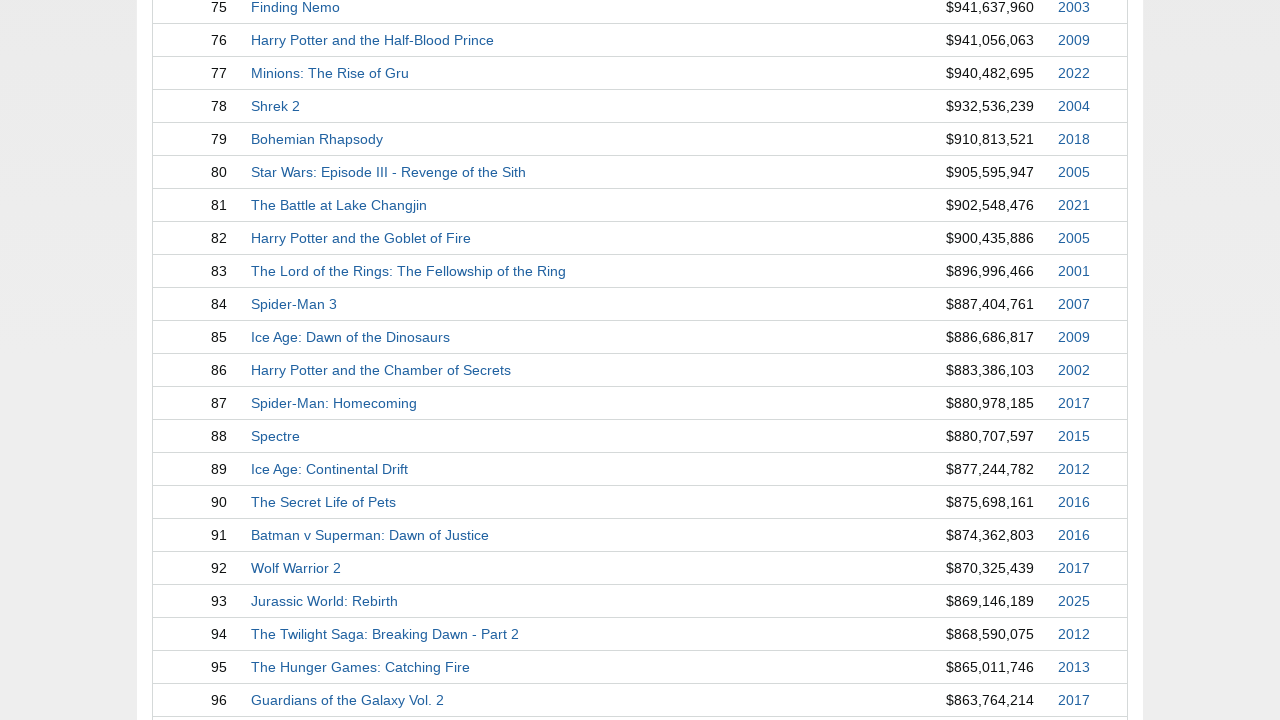

Waited 10ms for smooth scroll animation
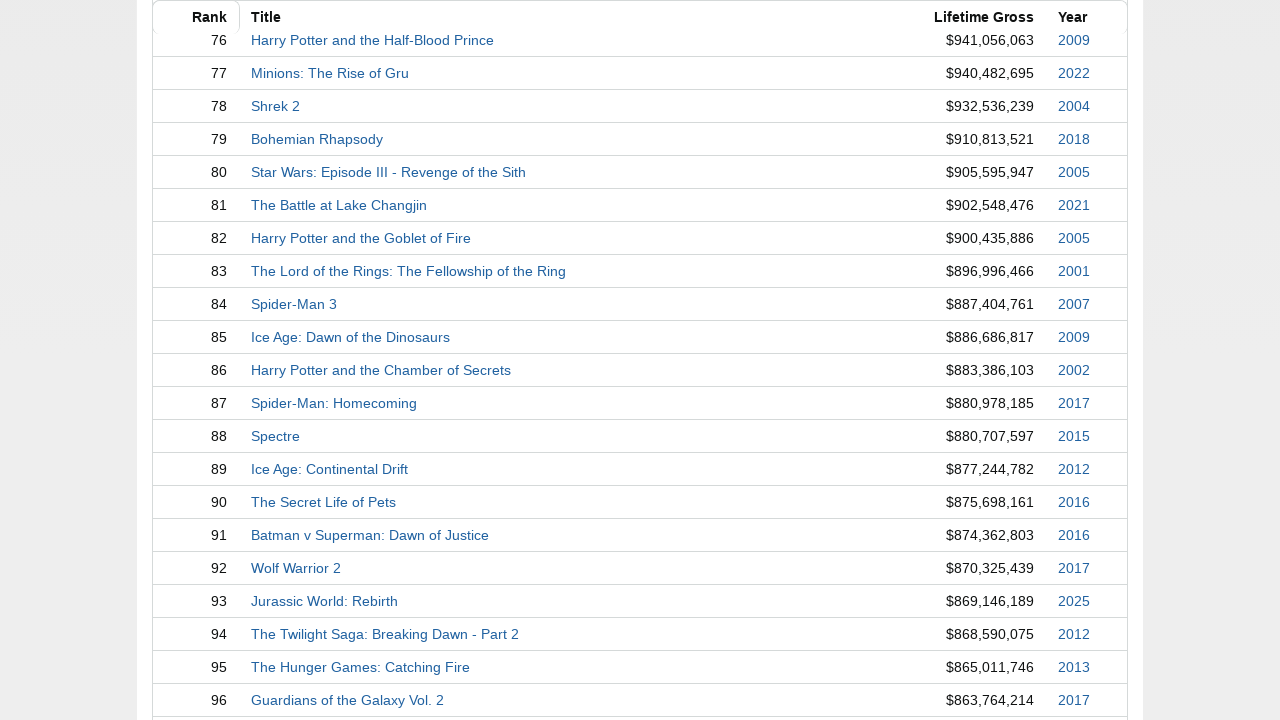

Scrolled page to position 3000px
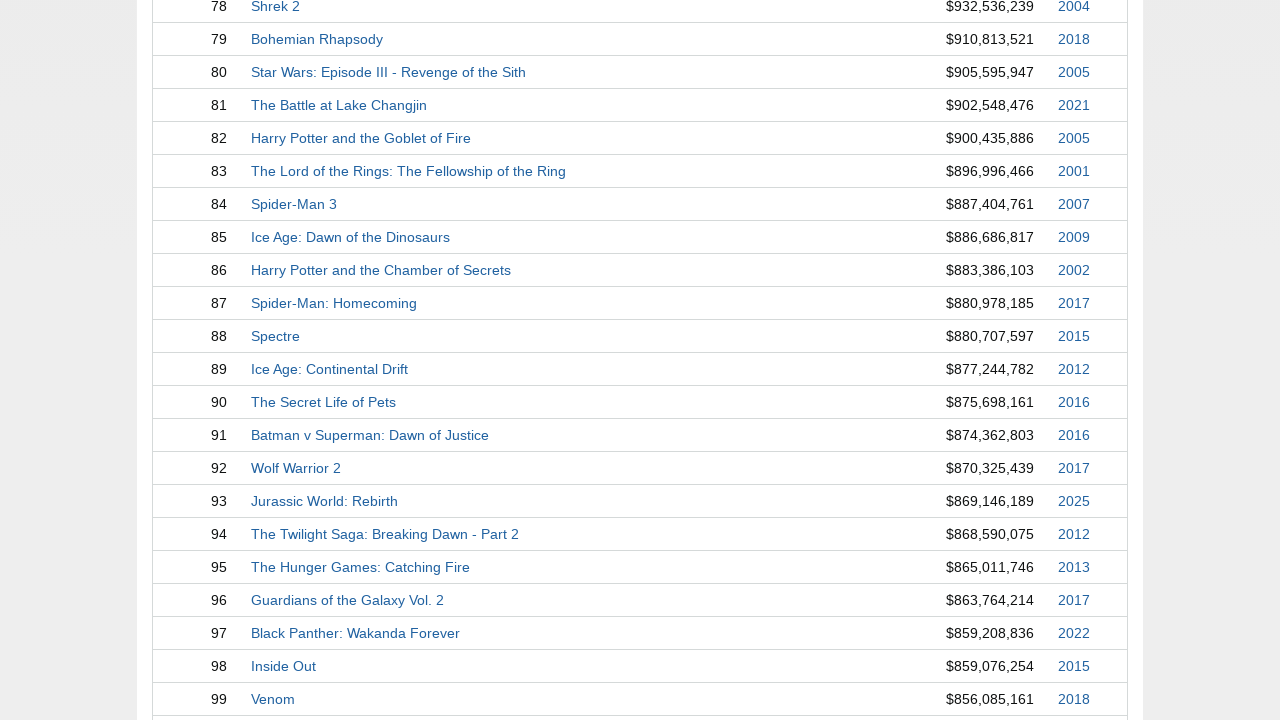

Waited 10ms for smooth scroll animation
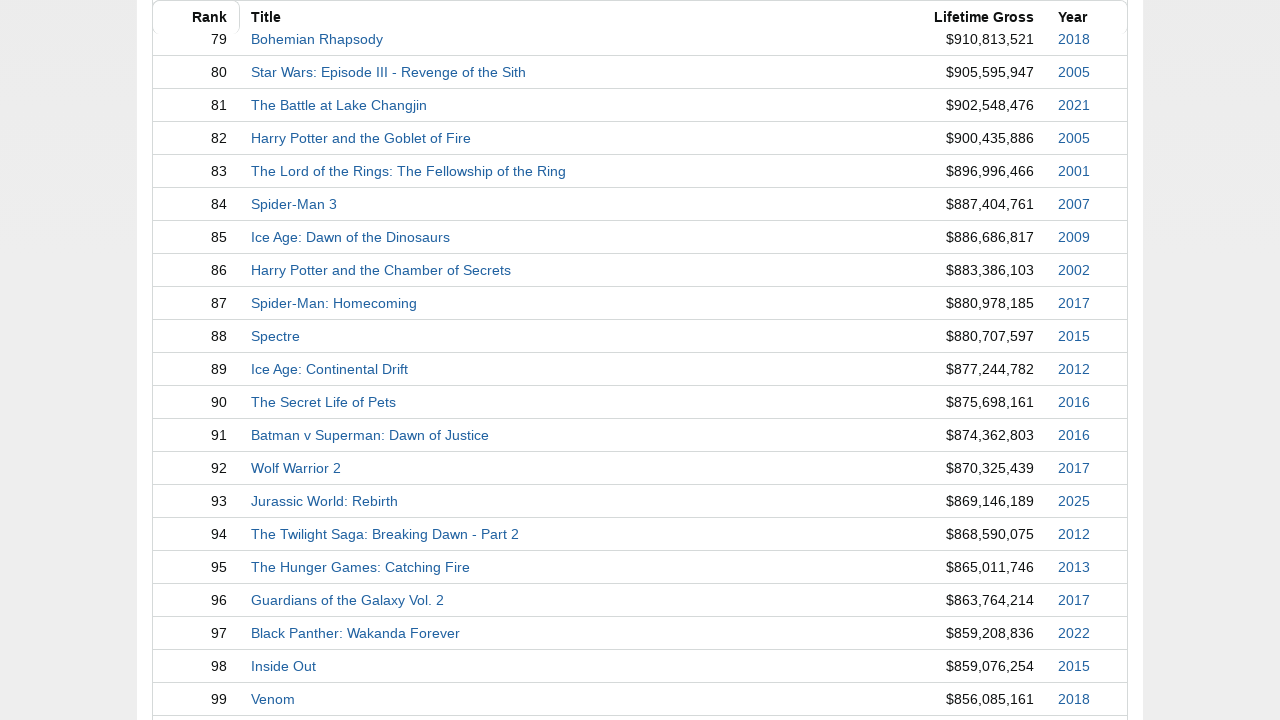

Scrolled page to position 3100px
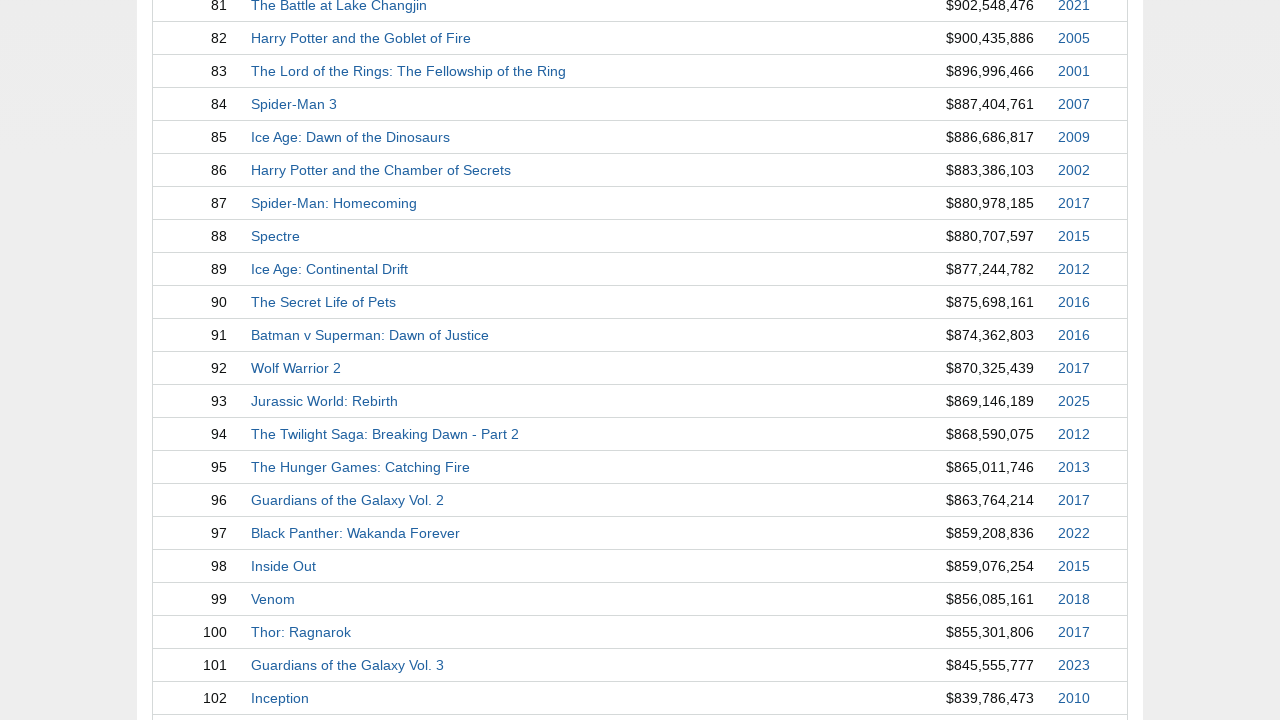

Waited 10ms for smooth scroll animation
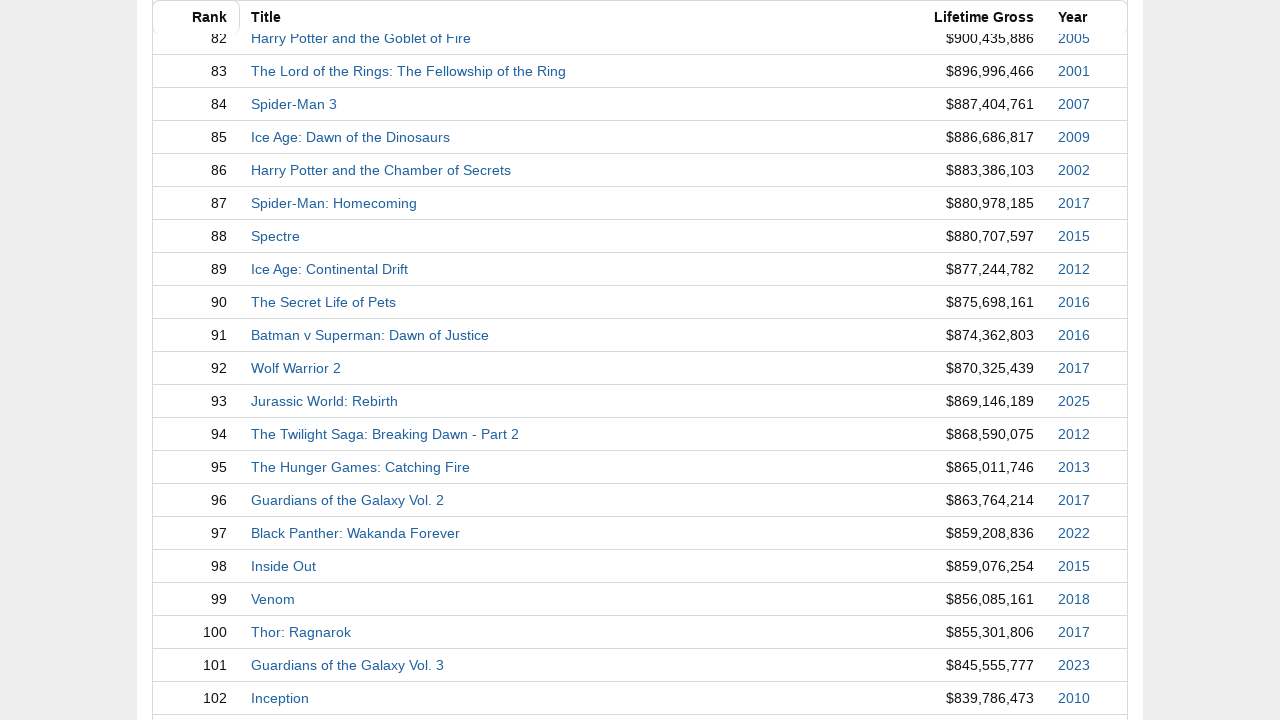

Scrolled page to position 3200px
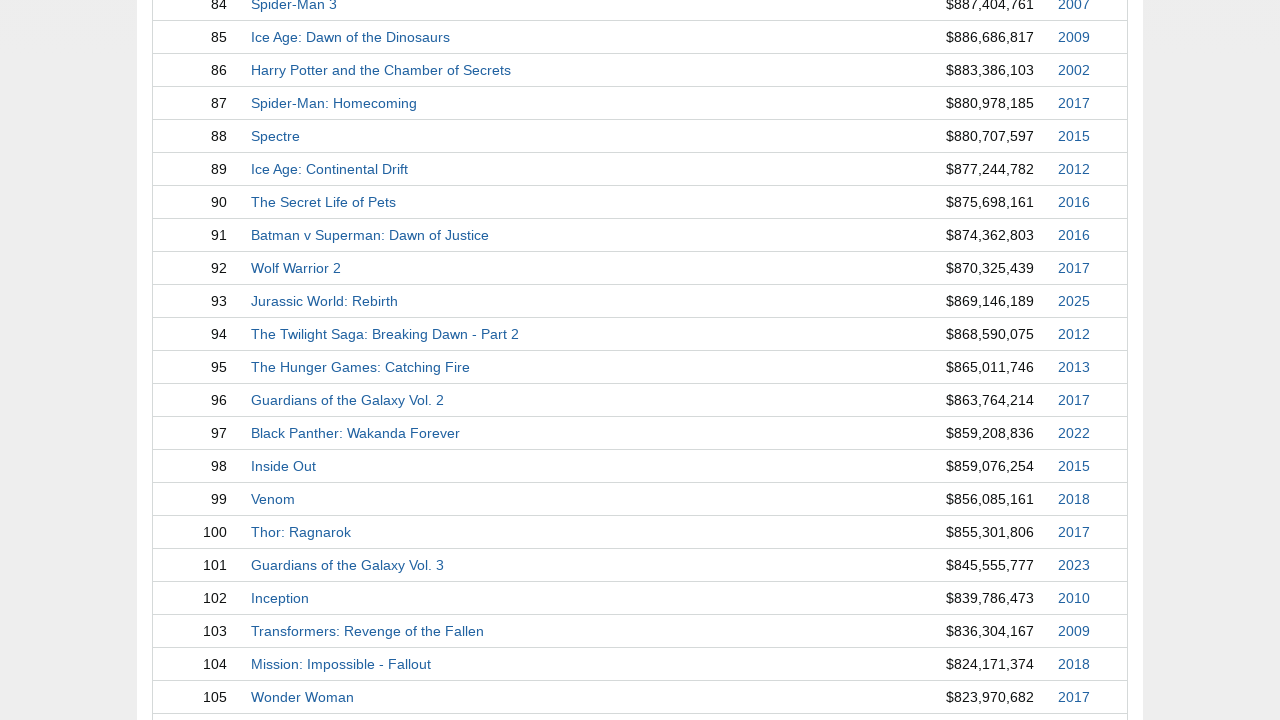

Waited 10ms for smooth scroll animation
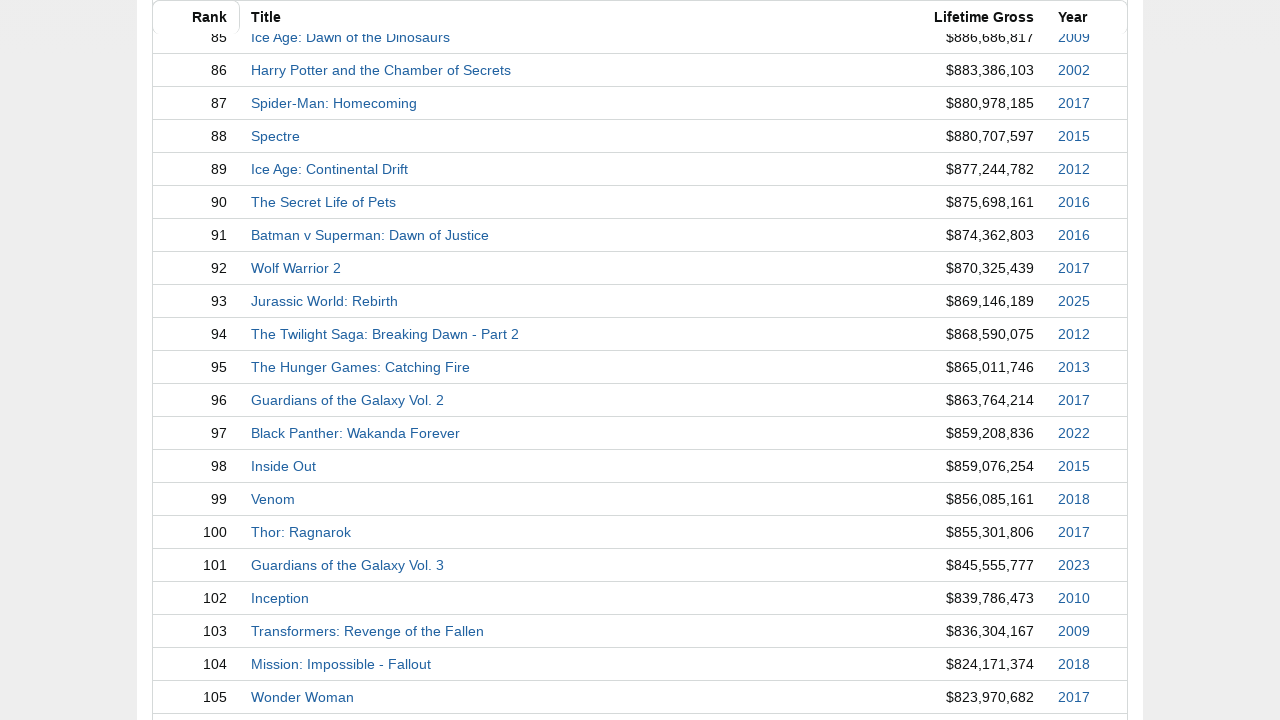

Scrolled page to position 3300px
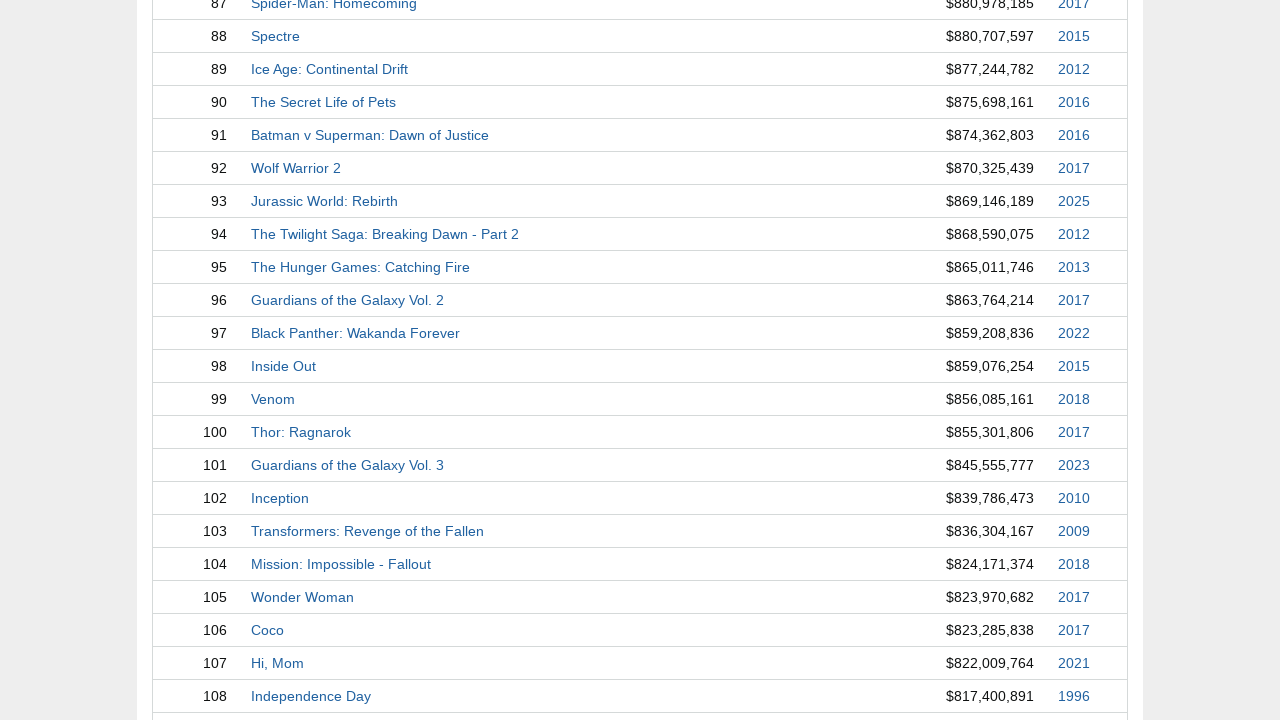

Waited 10ms for smooth scroll animation
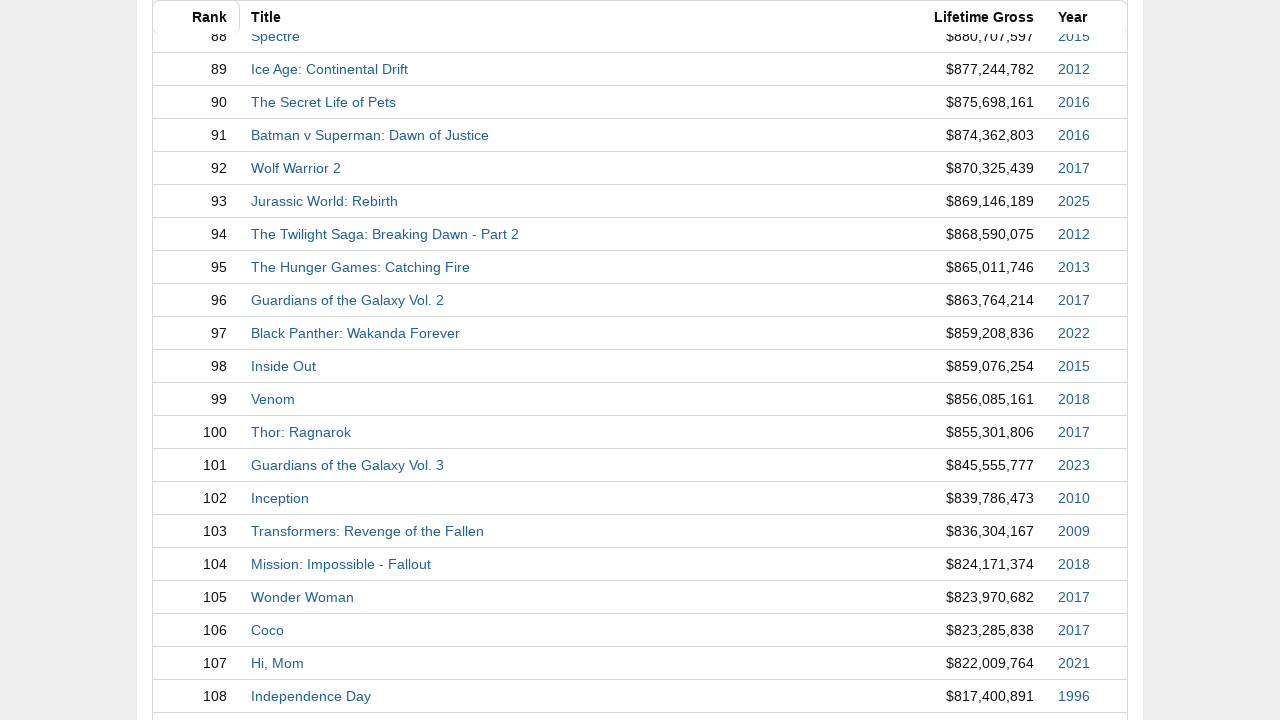

Scrolled page to position 3400px
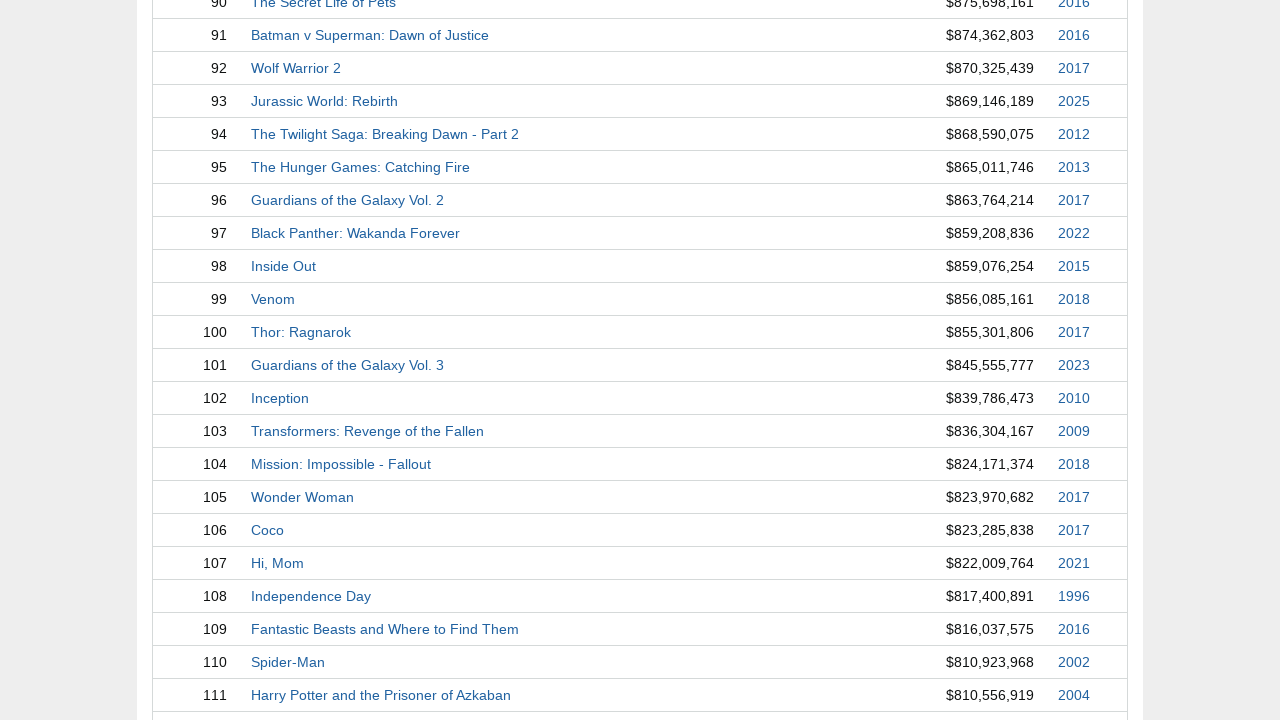

Waited 10ms for smooth scroll animation
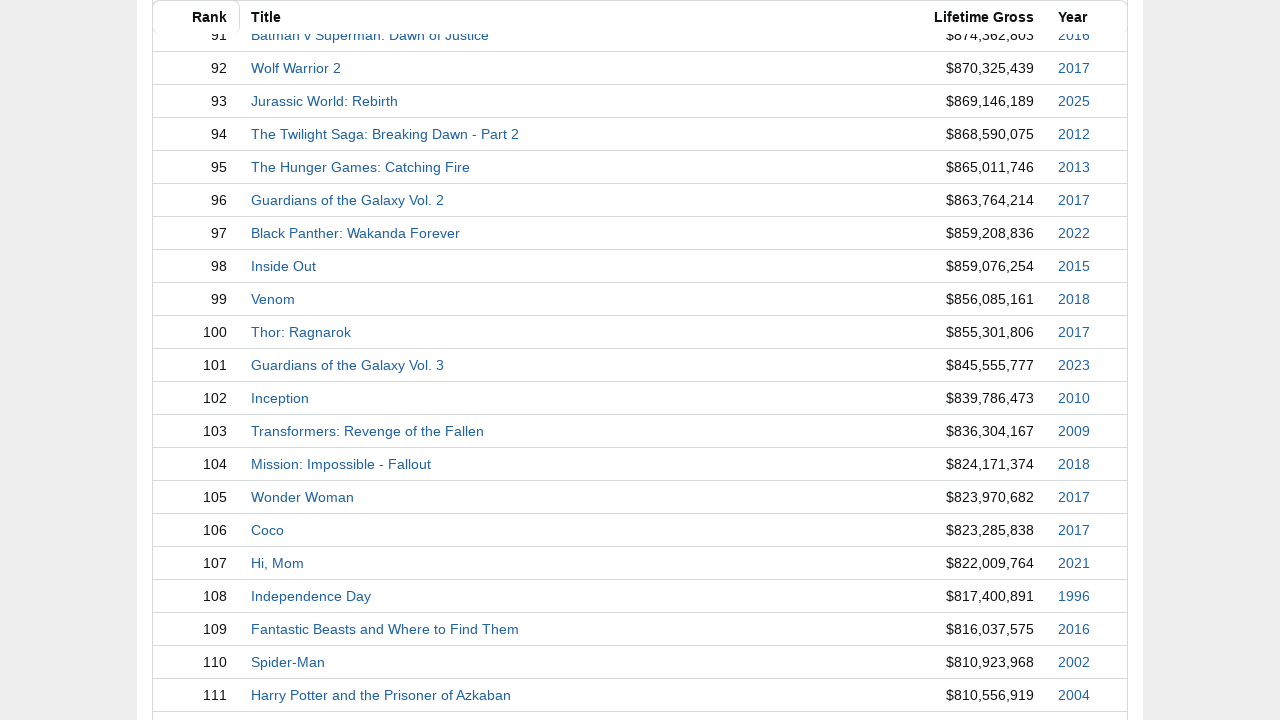

Scrolled page to position 3500px
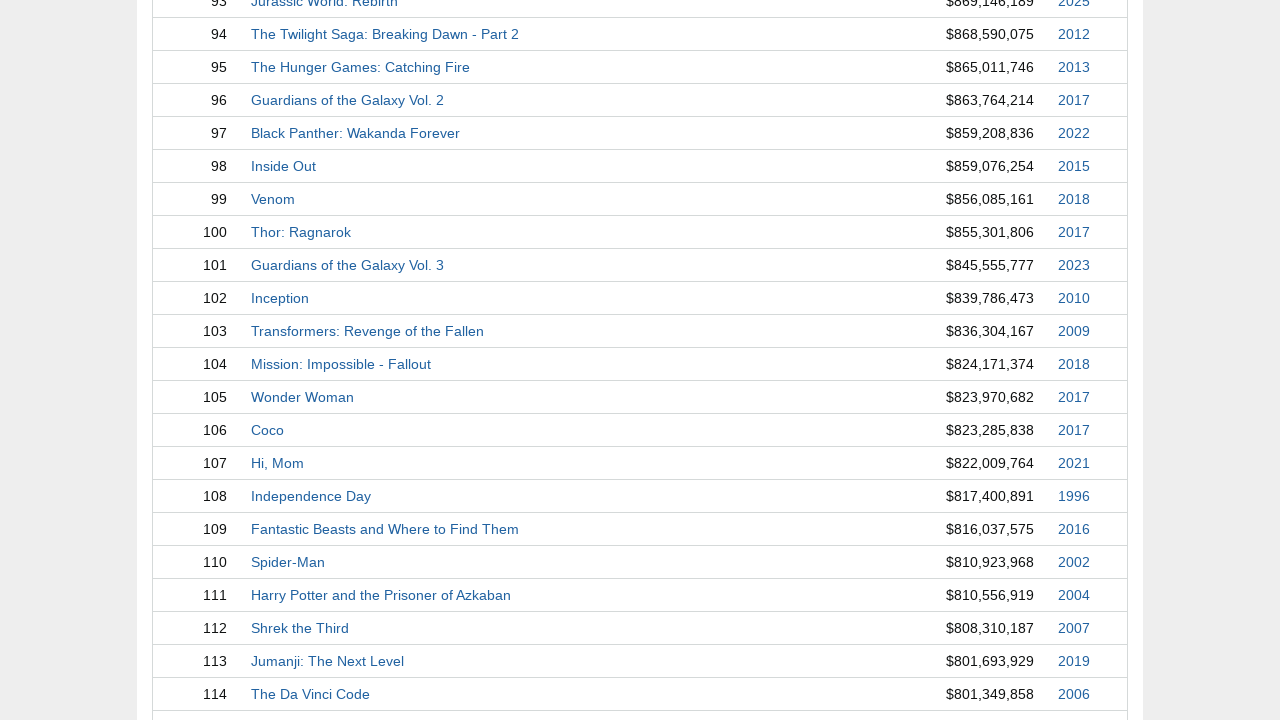

Waited 10ms for smooth scroll animation
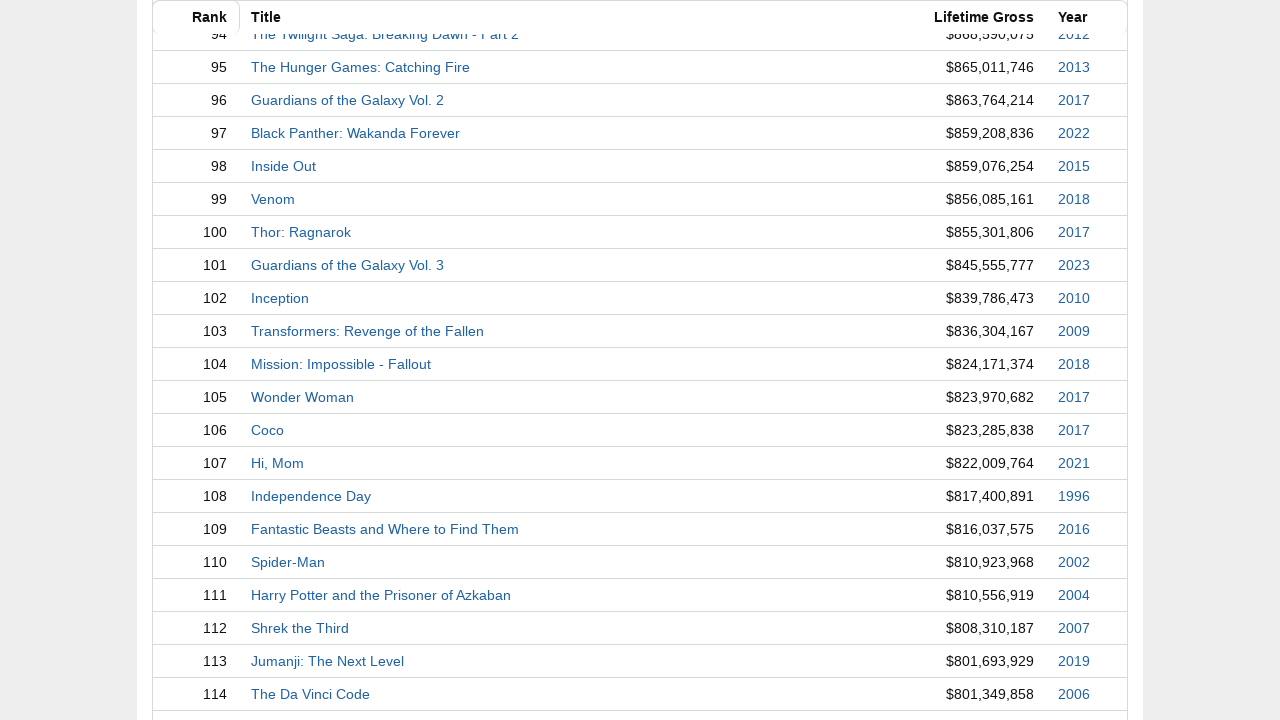

Scrolled page to position 3600px
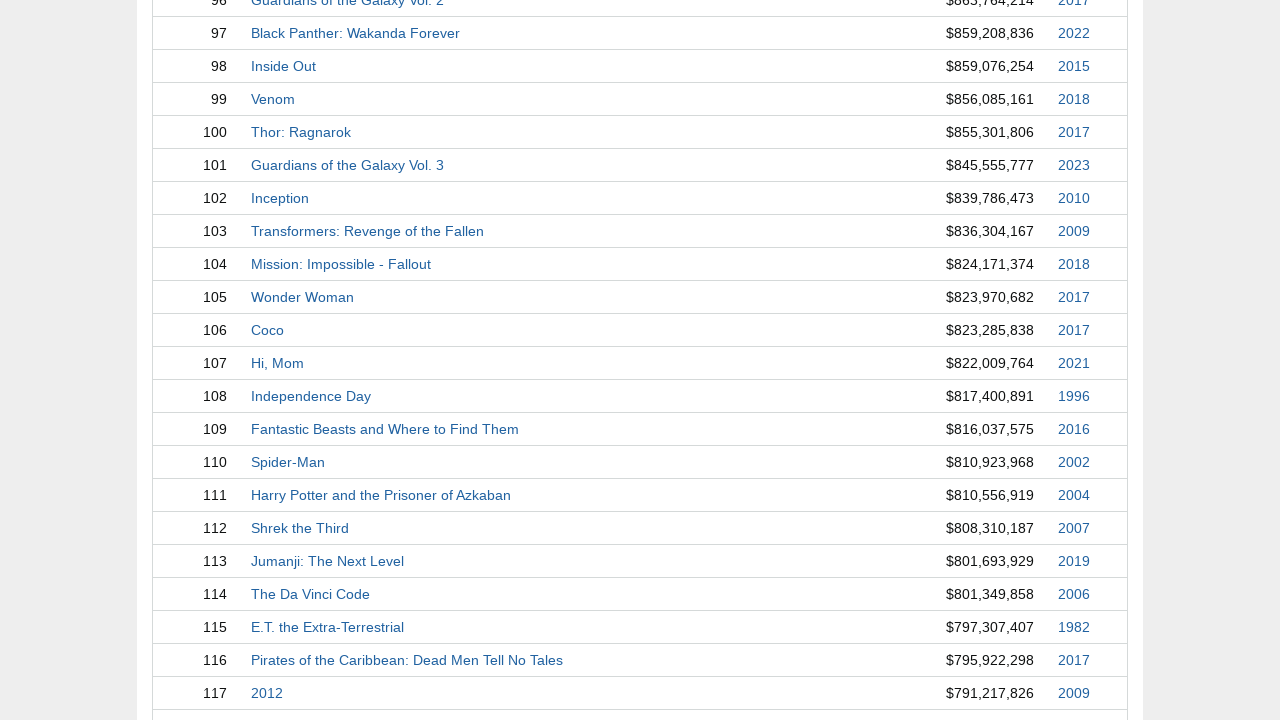

Waited 10ms for smooth scroll animation
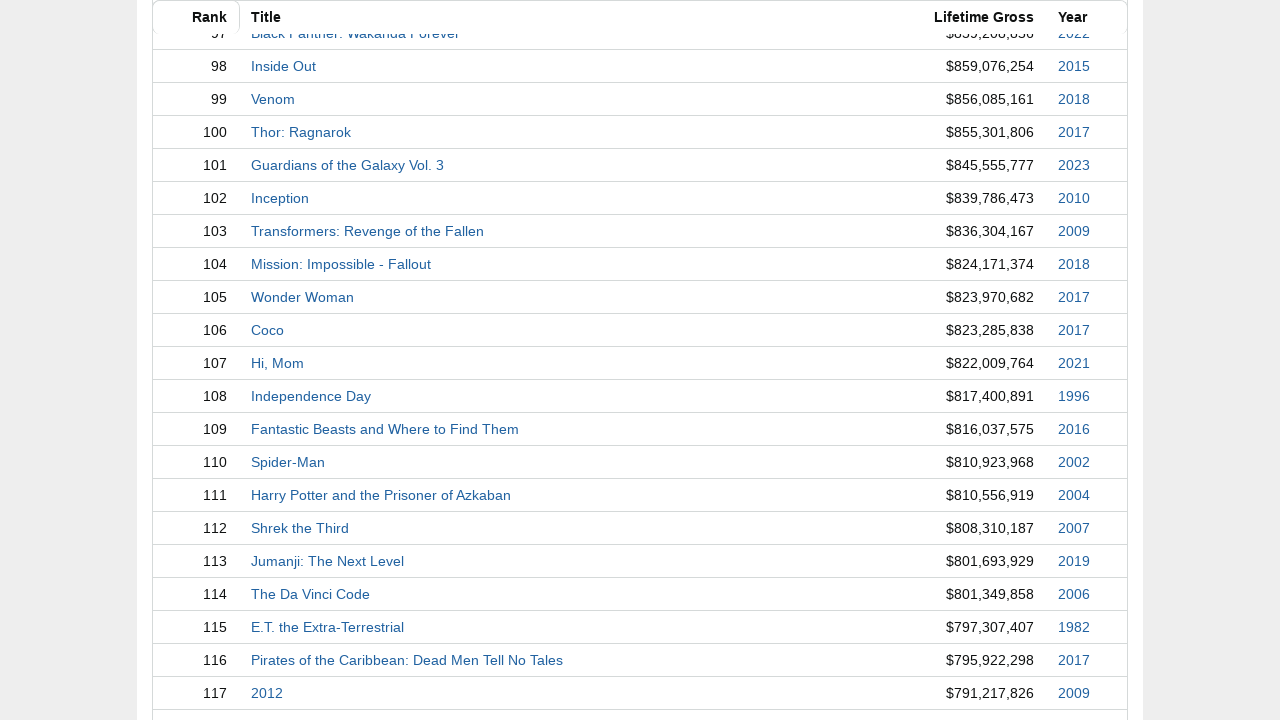

Scrolled page to position 3700px
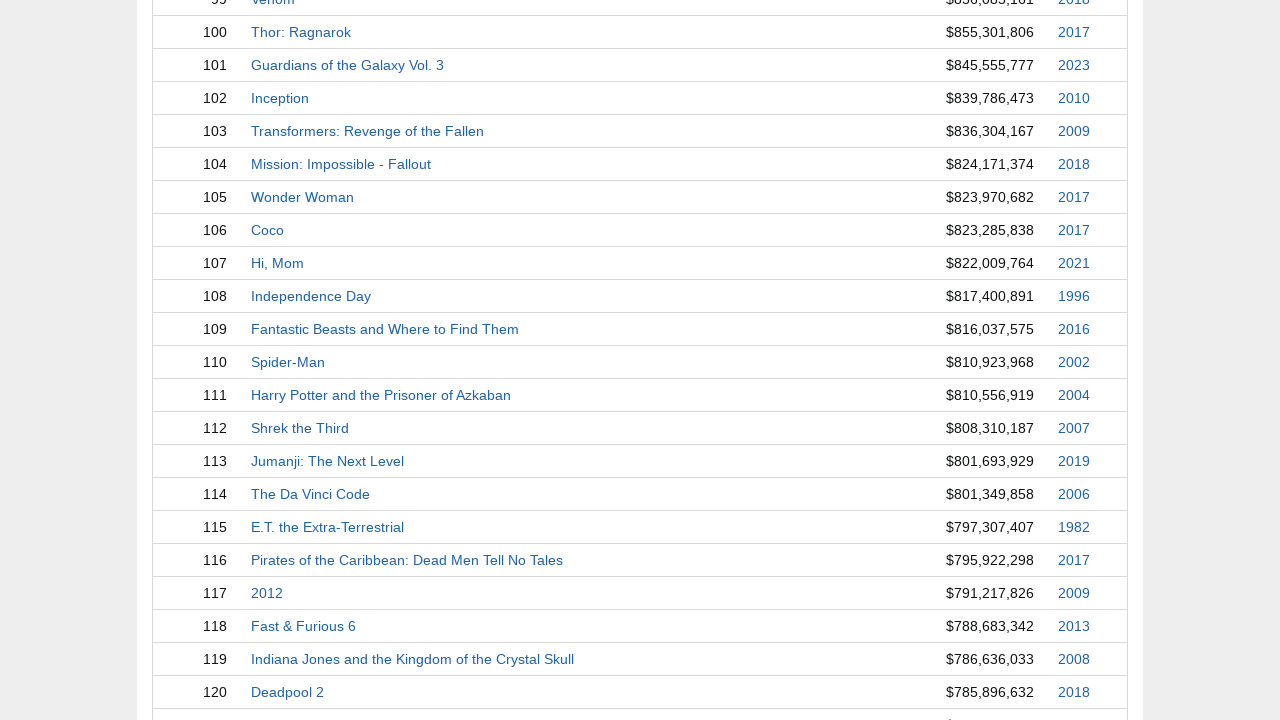

Waited 10ms for smooth scroll animation
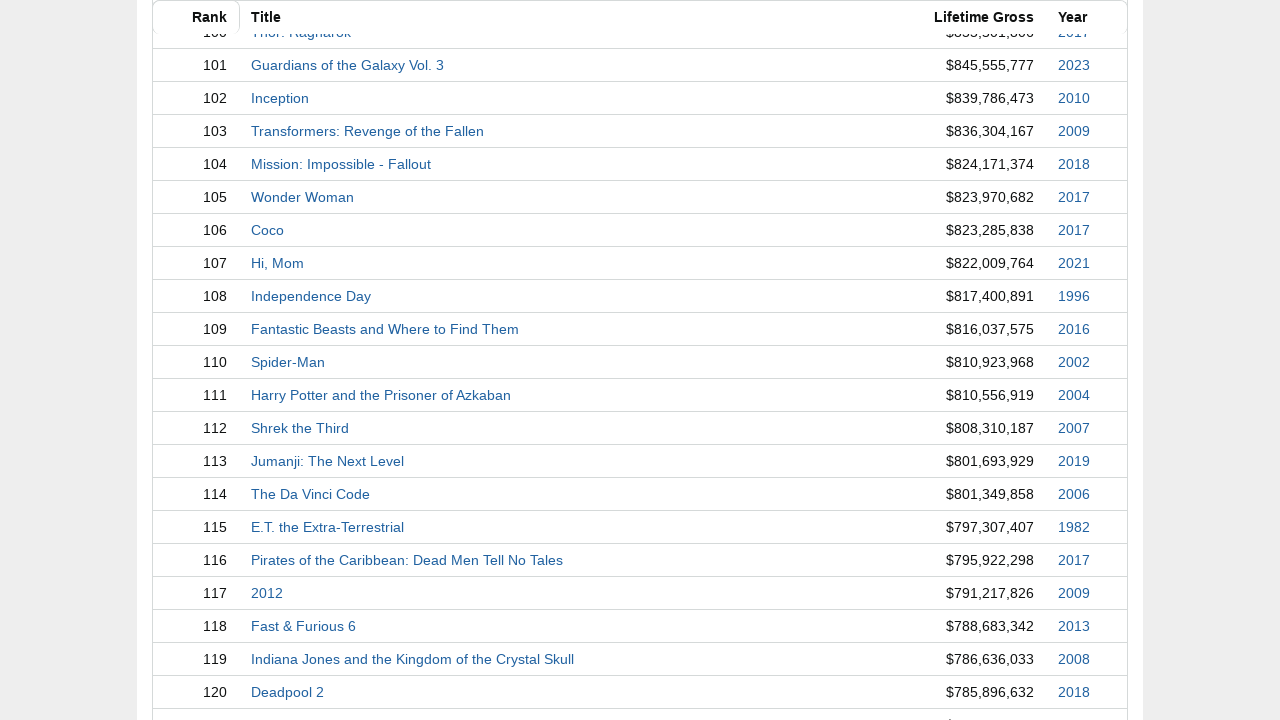

Scrolled page to position 3800px
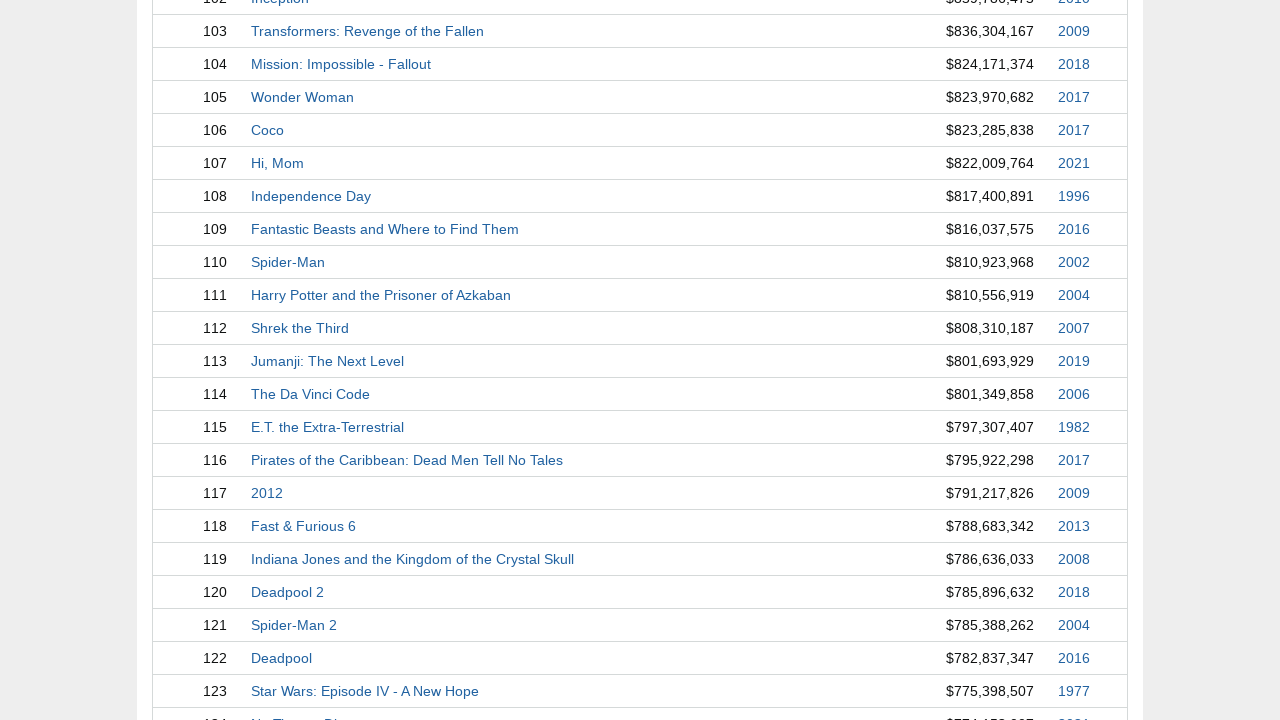

Waited 10ms for smooth scroll animation
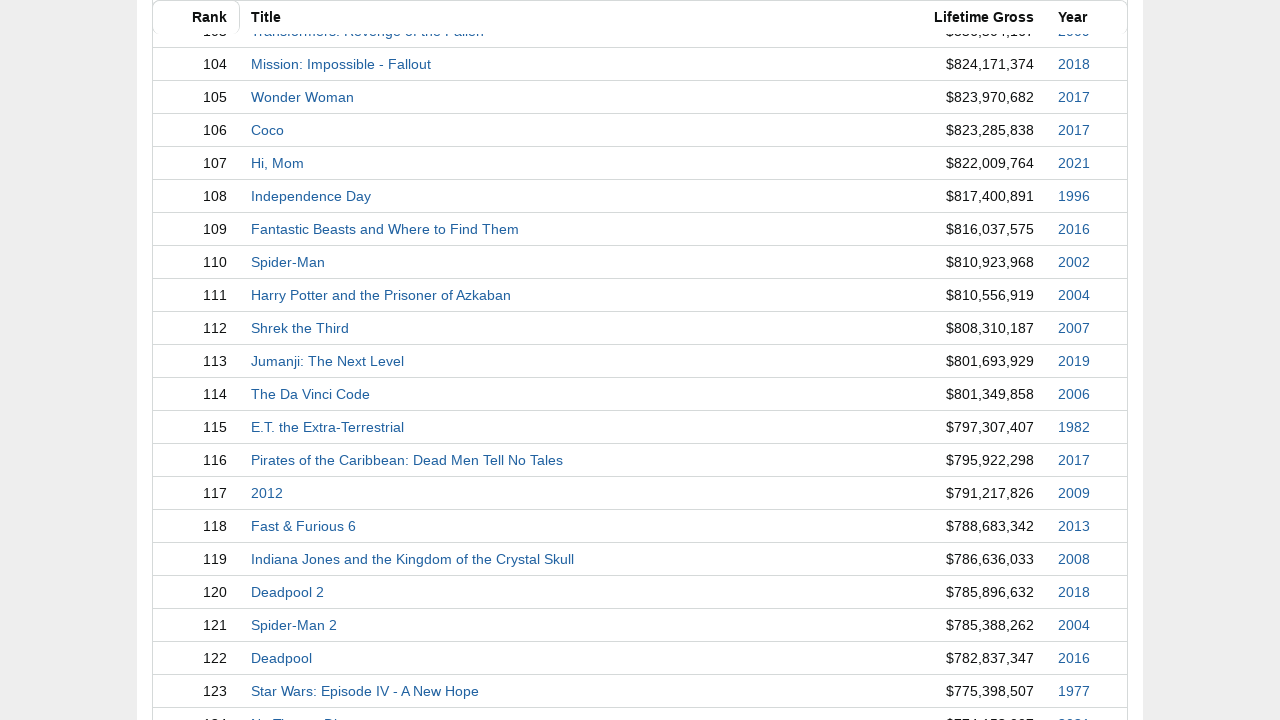

Scrolled page to position 3900px
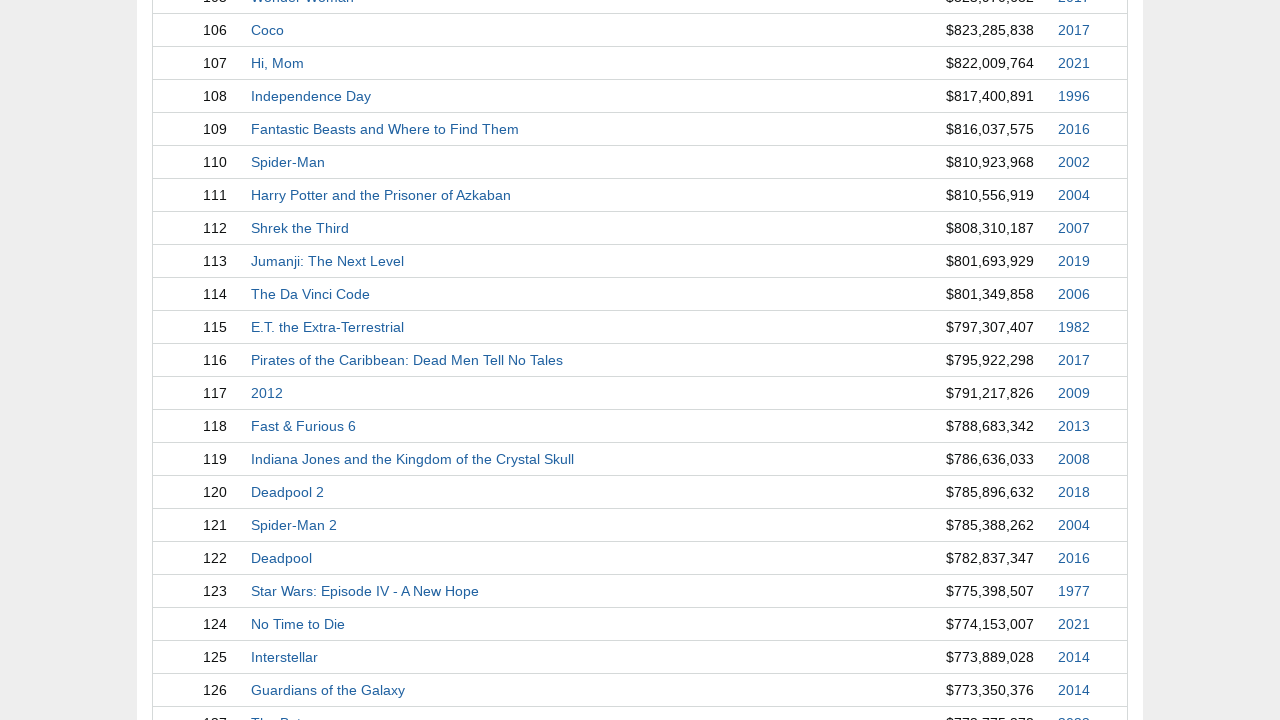

Waited 10ms for smooth scroll animation
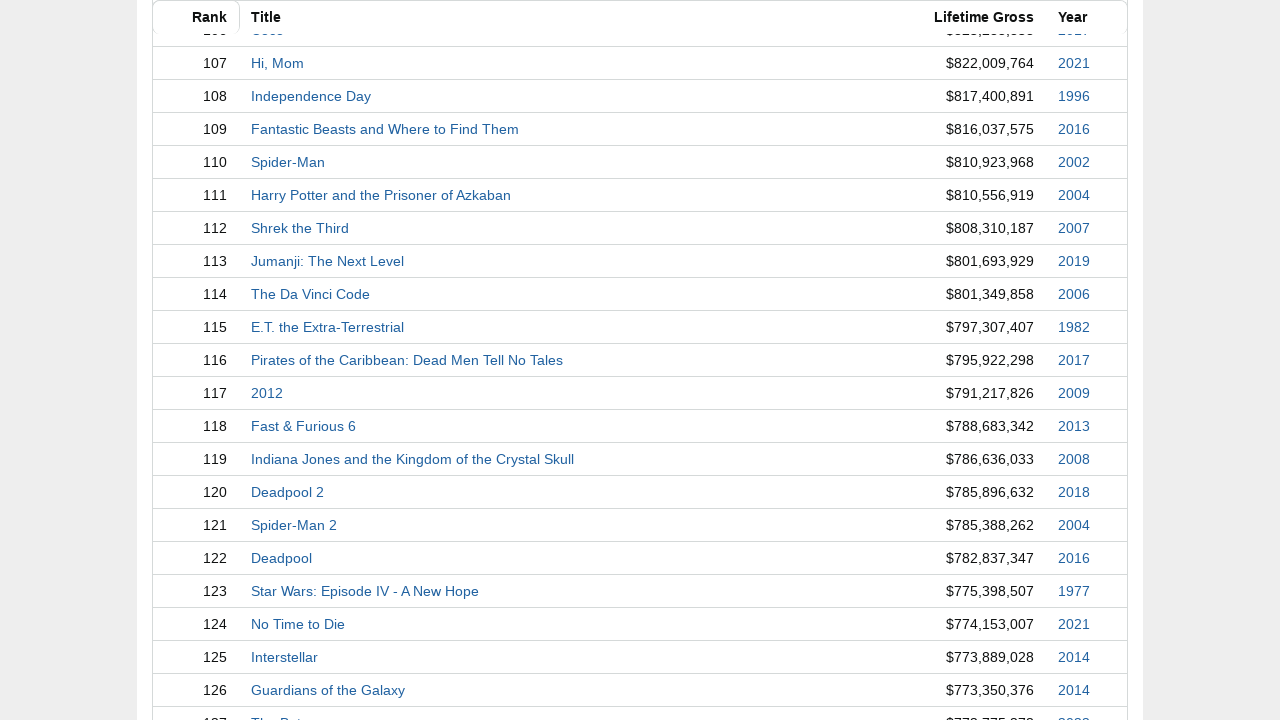

Scrolled page to position 4000px
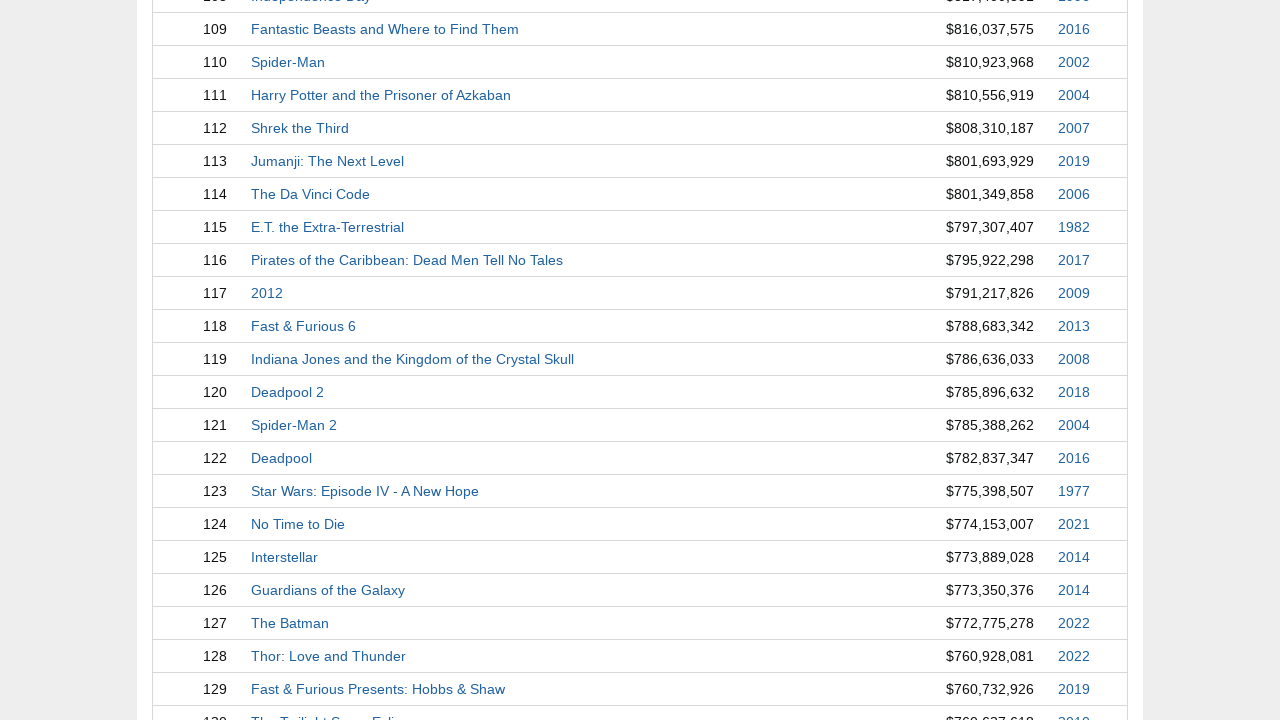

Waited 10ms for smooth scroll animation
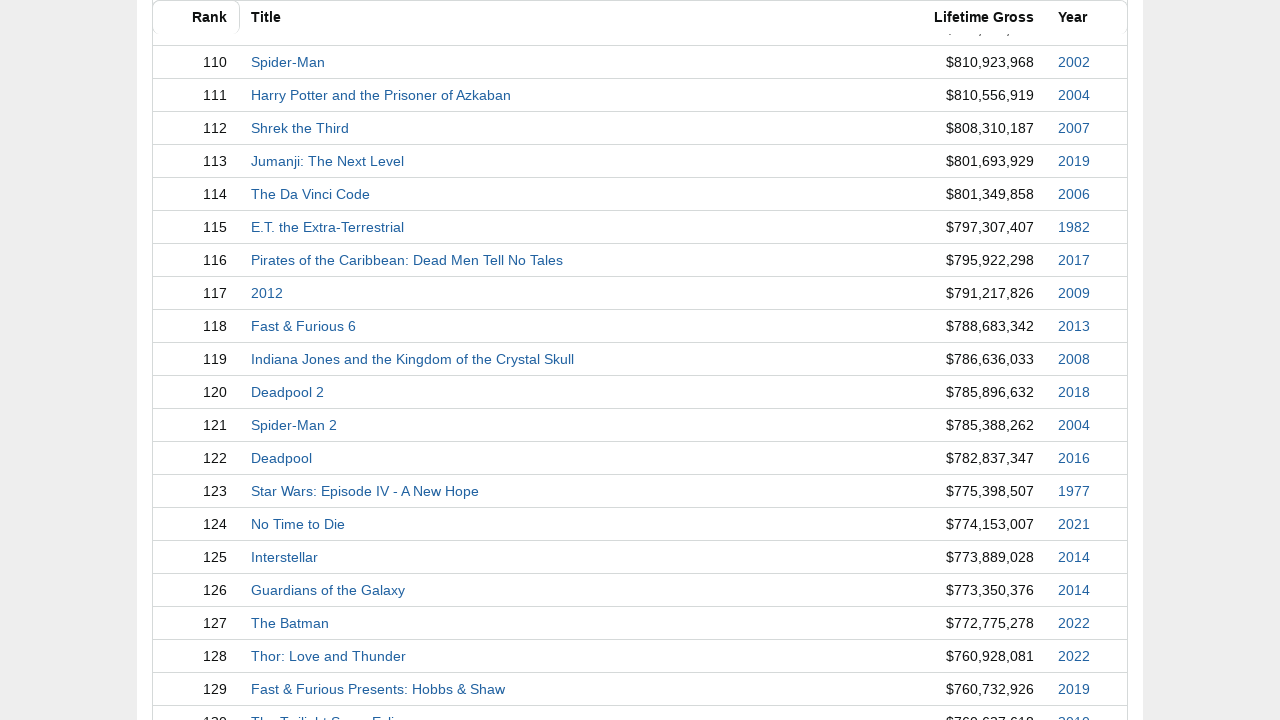

Scrolled page to position 4100px
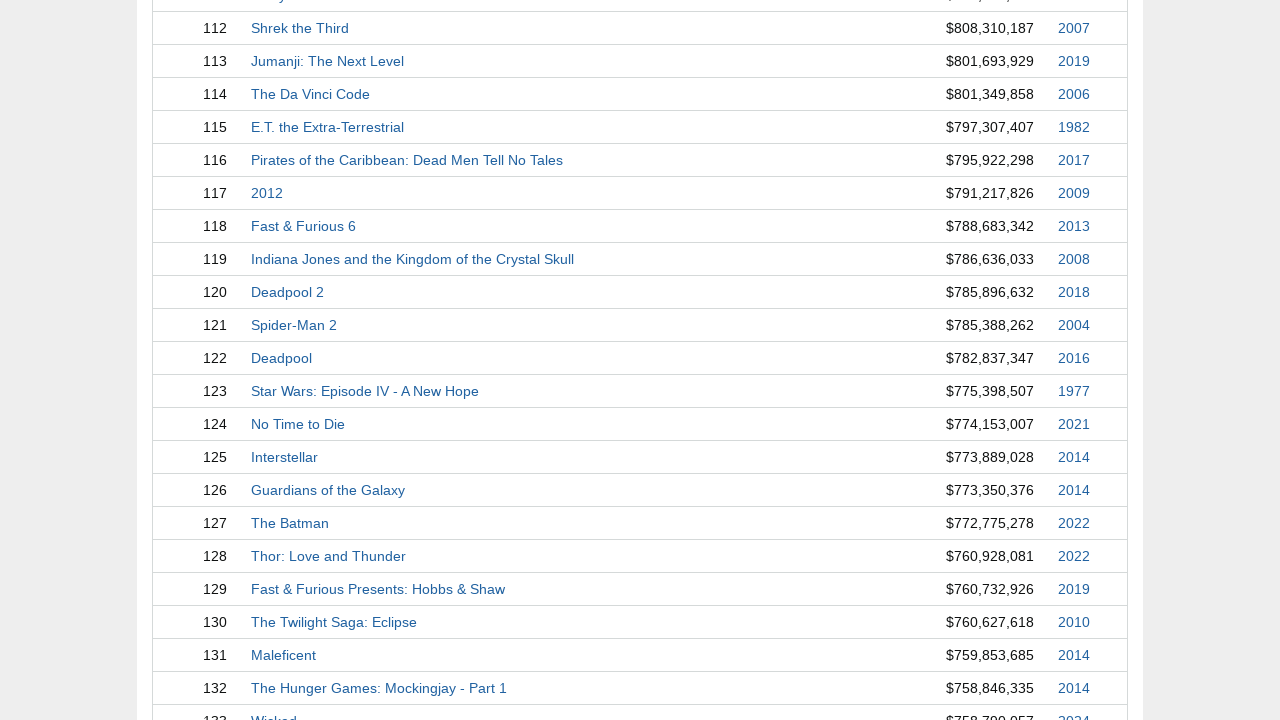

Waited 10ms for smooth scroll animation
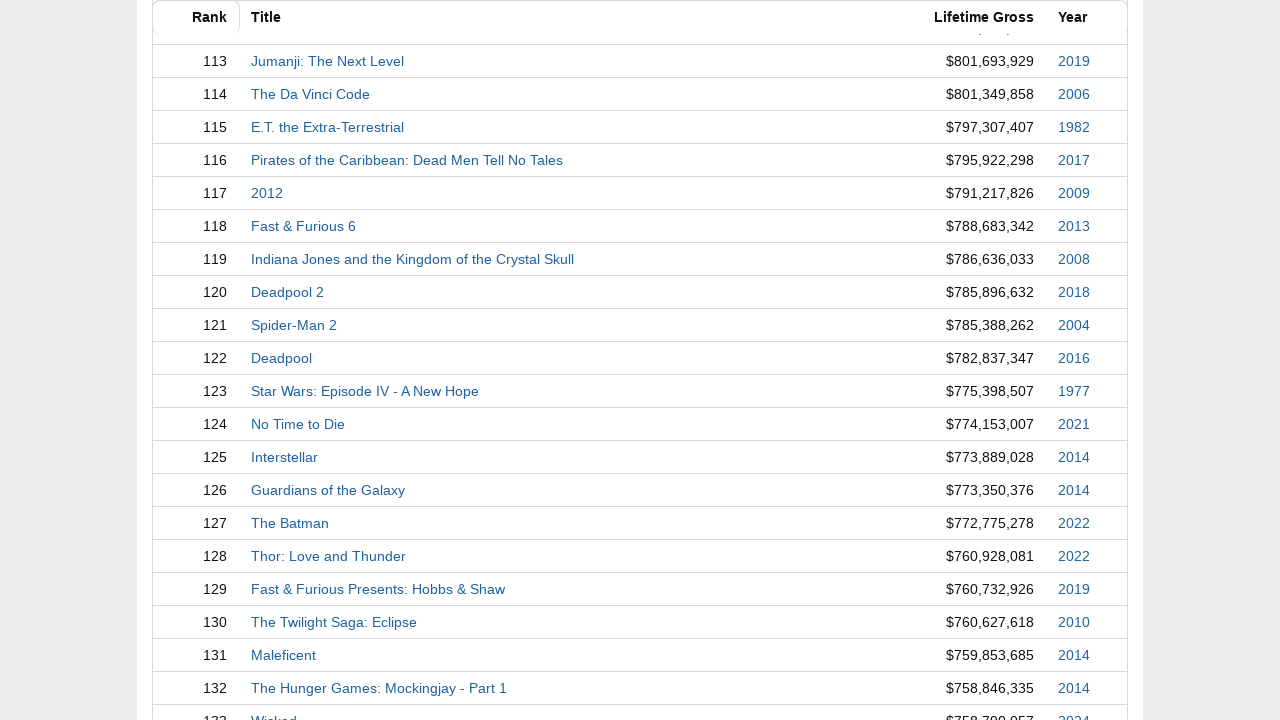

Scrolled page to position 4200px
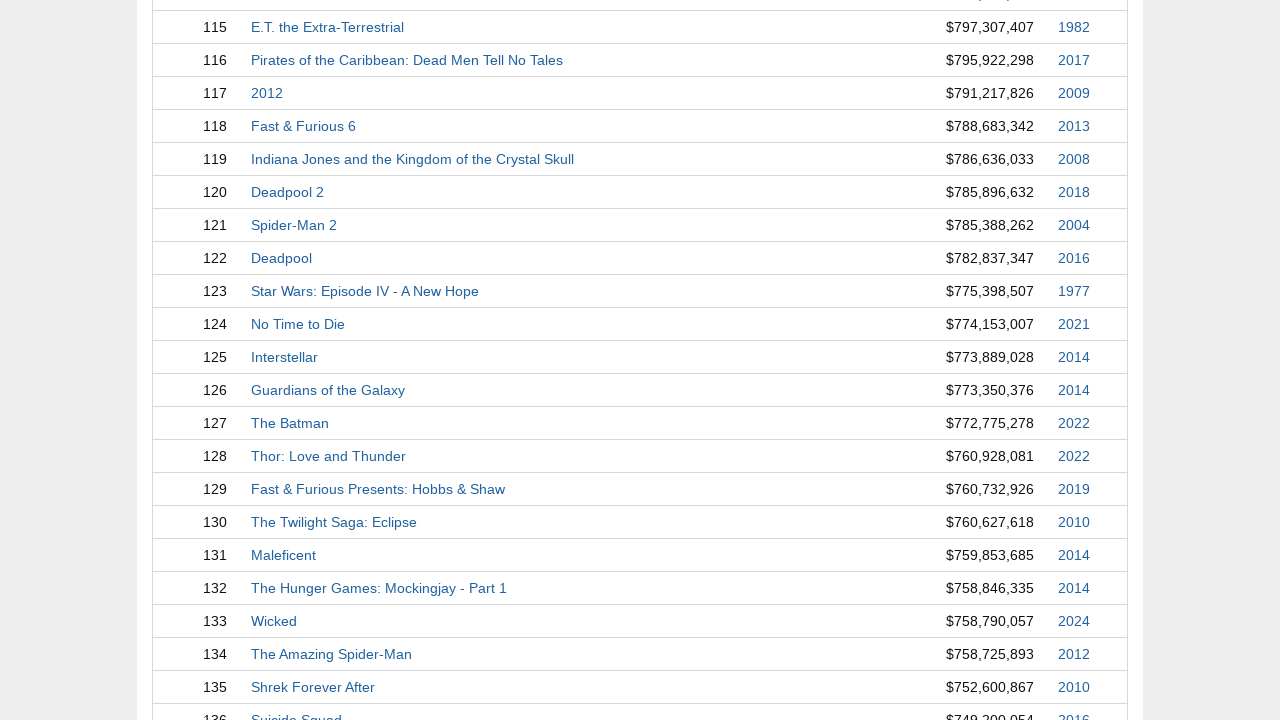

Waited 10ms for smooth scroll animation
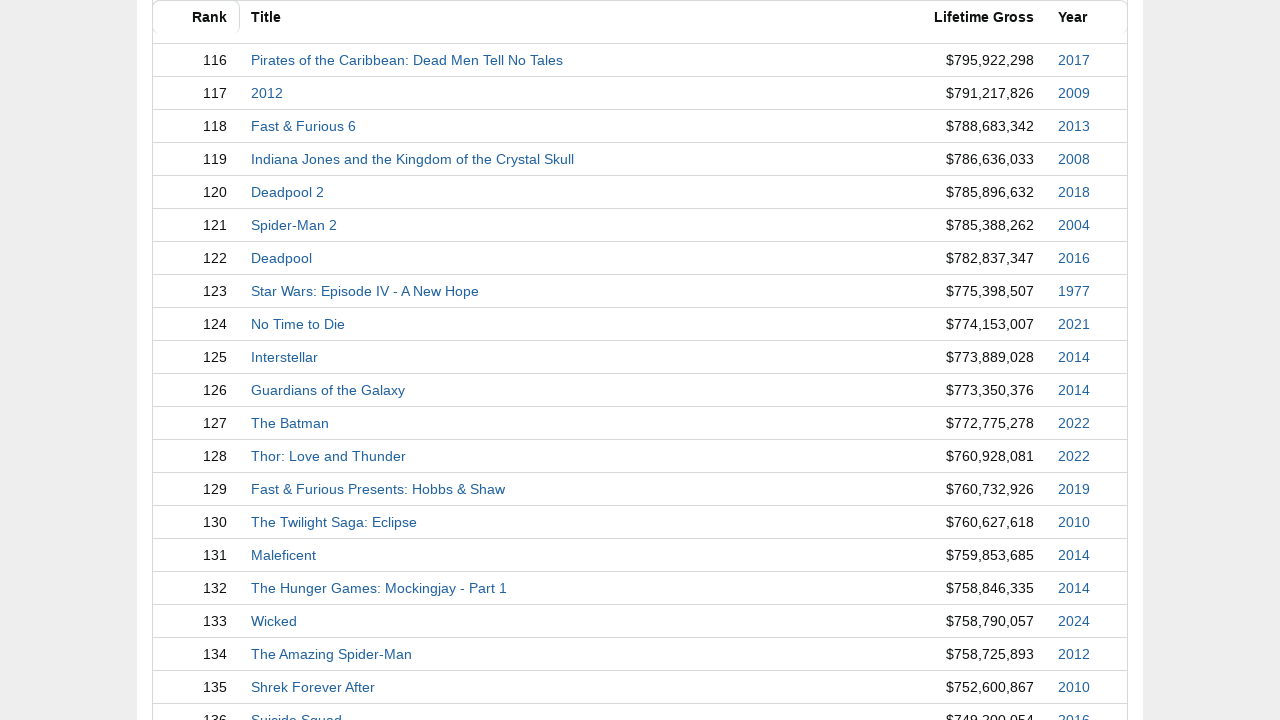

Scrolled page to position 4300px
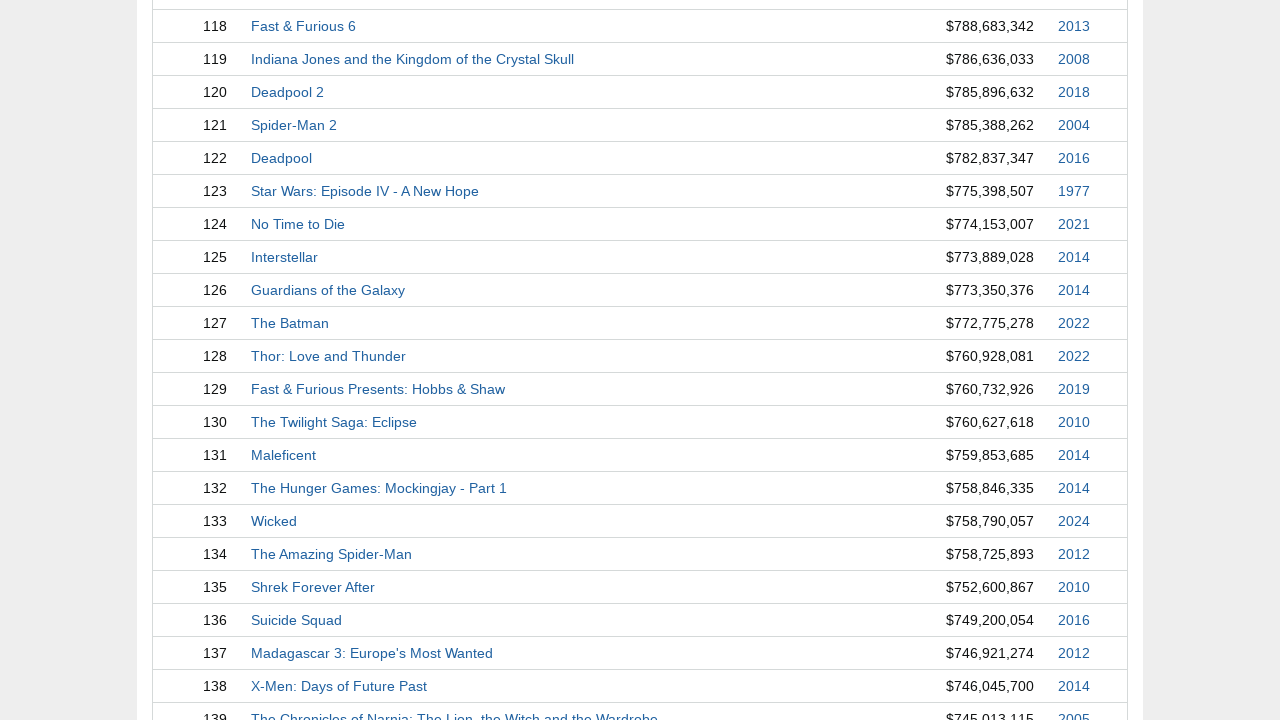

Waited 10ms for smooth scroll animation
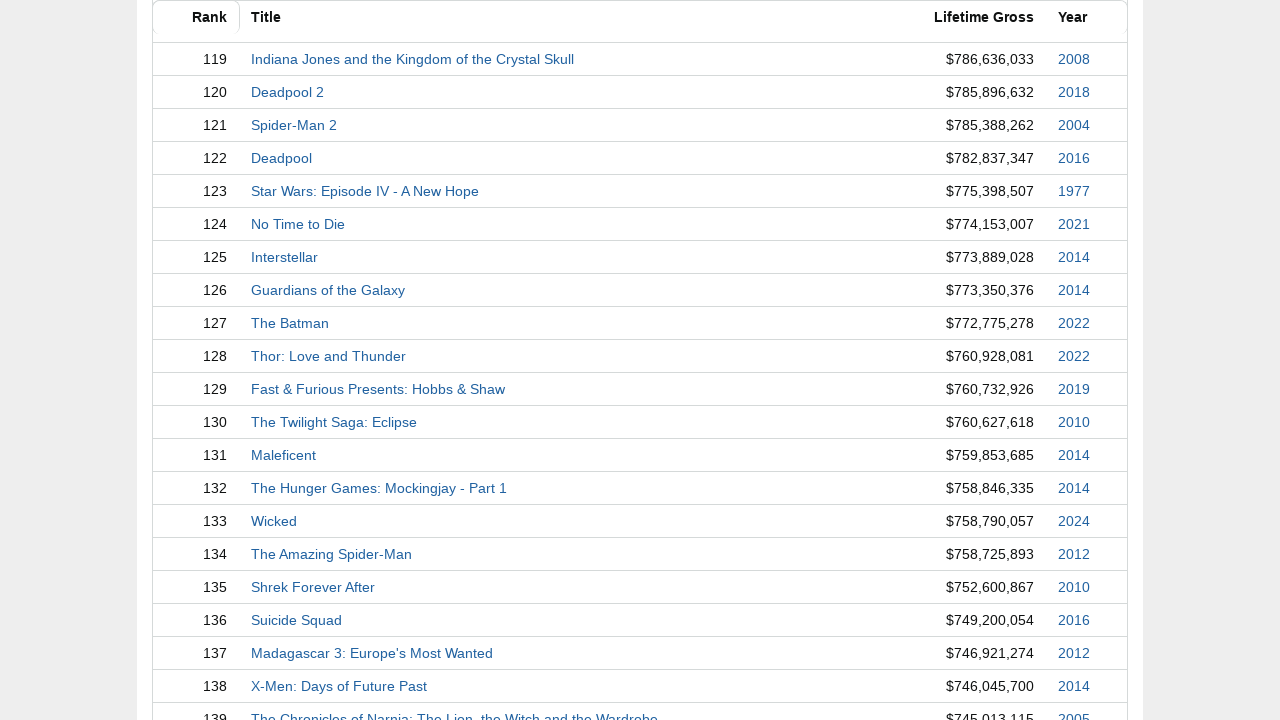

Scrolled page to position 4400px
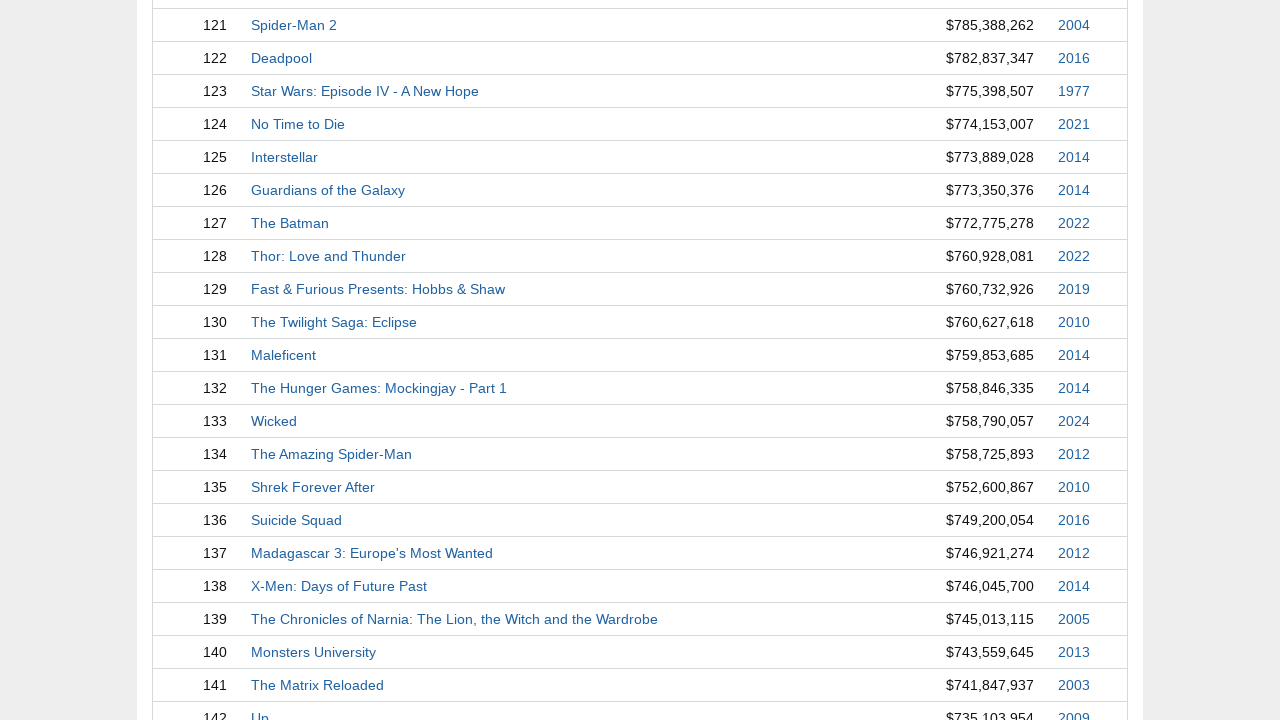

Waited 10ms for smooth scroll animation
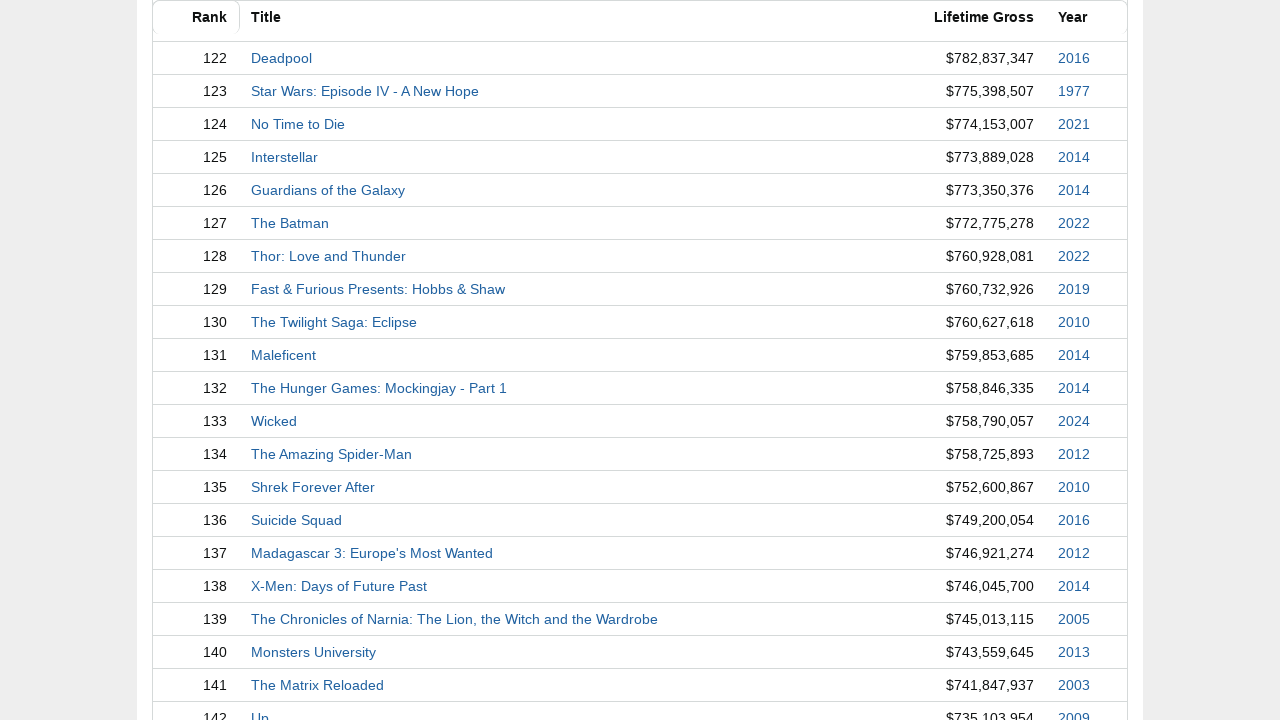

Scrolled page to position 4500px
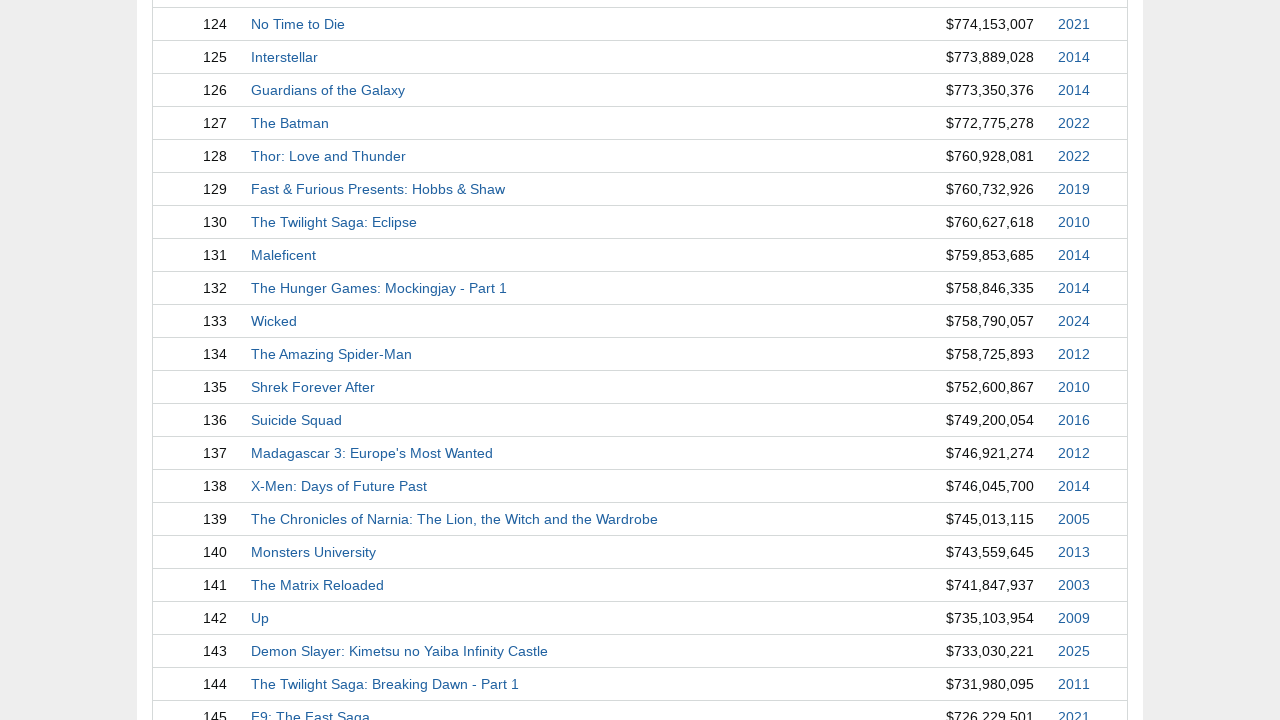

Waited 10ms for smooth scroll animation
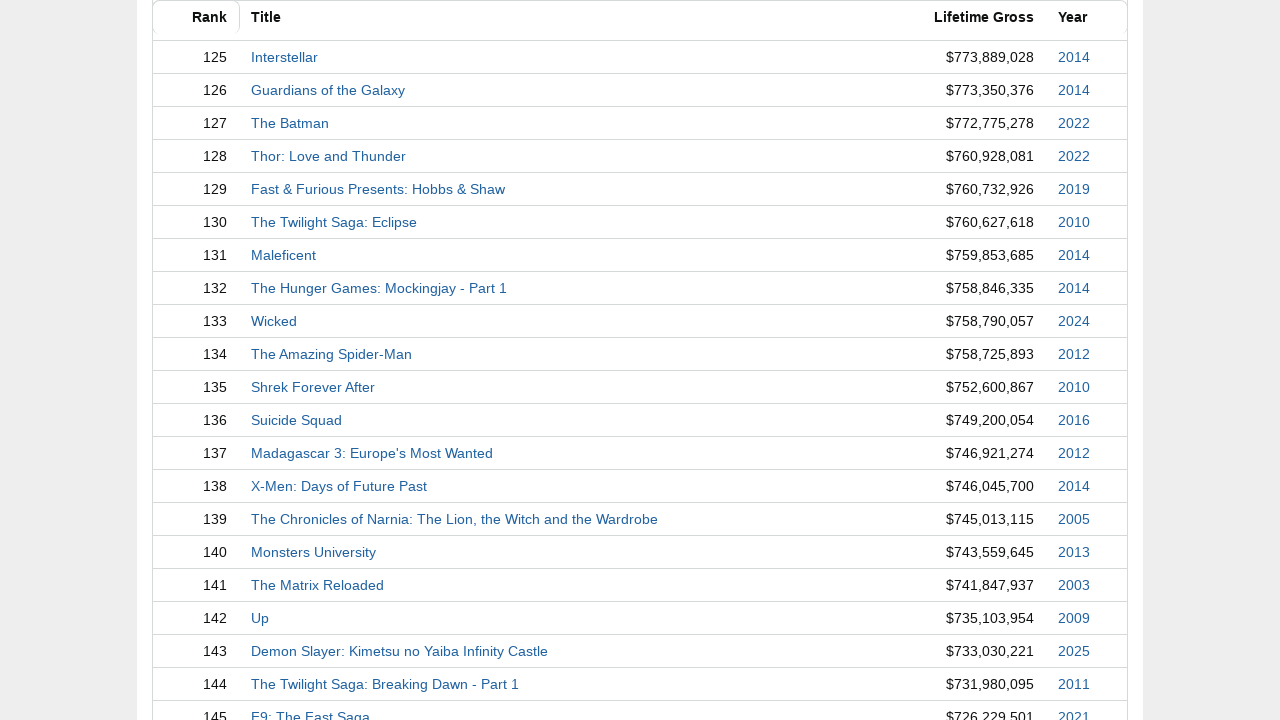

Scrolled page to position 4600px
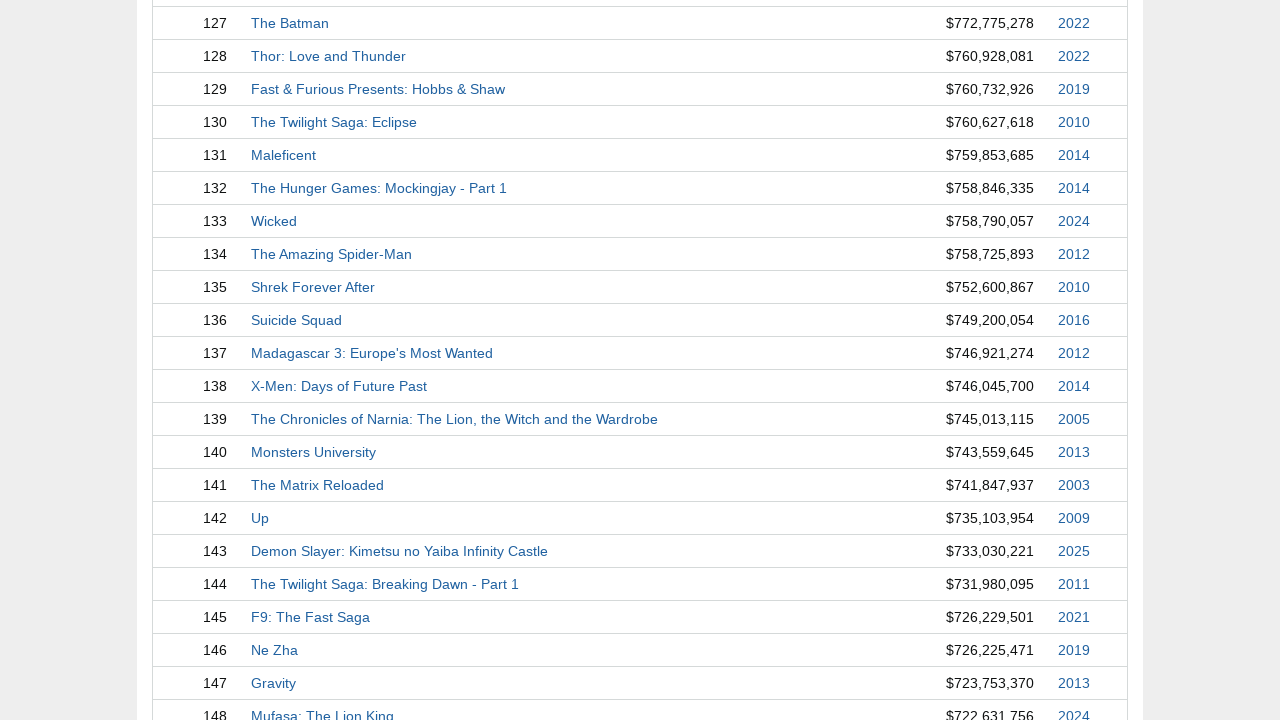

Waited 10ms for smooth scroll animation
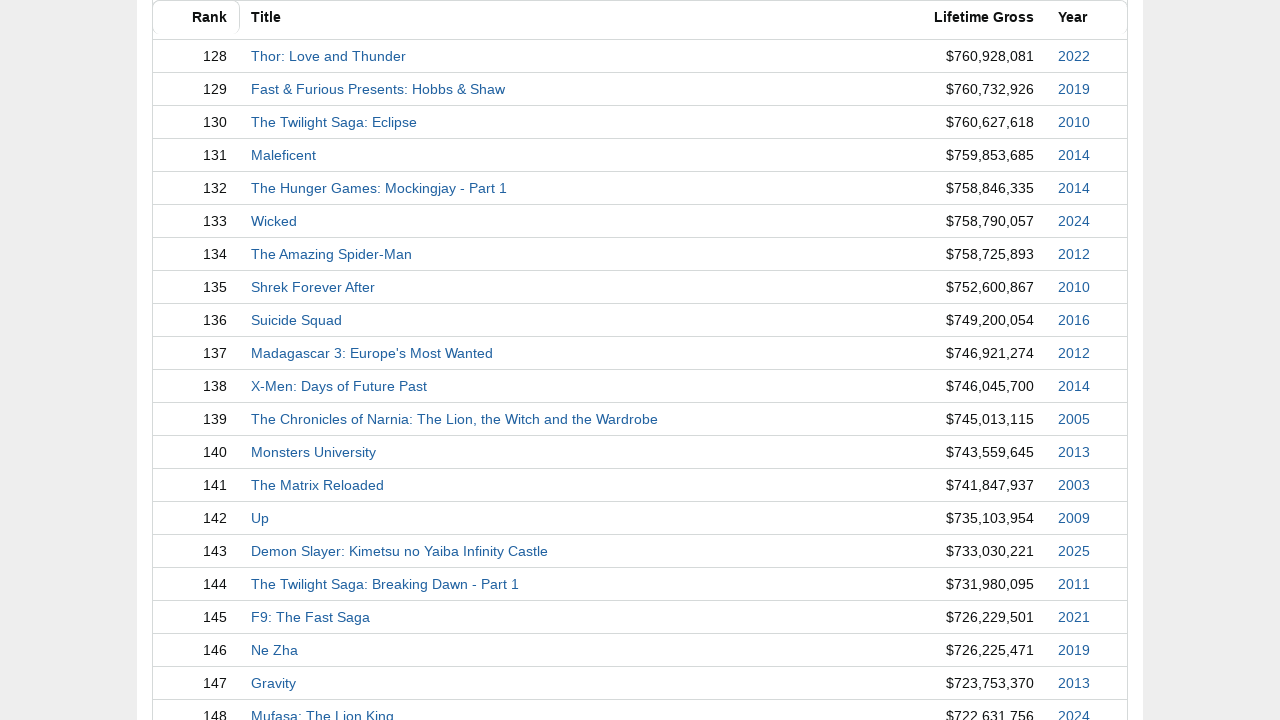

Scrolled page to position 4700px
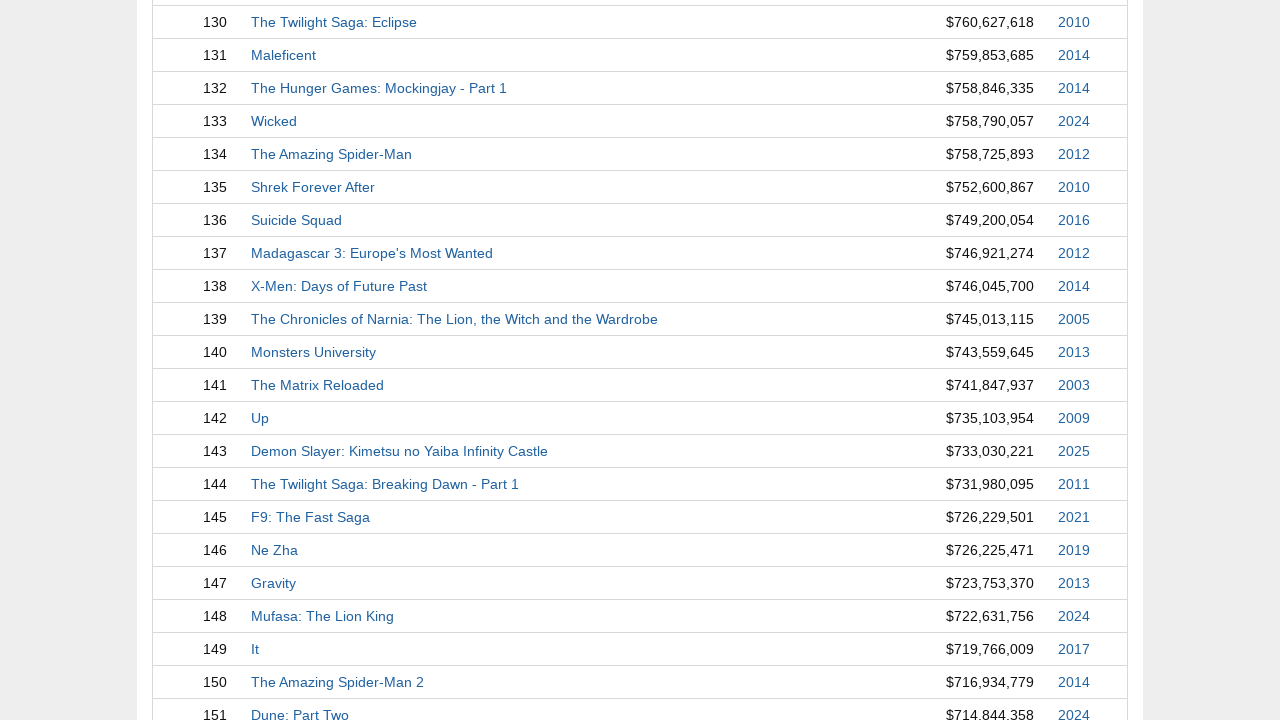

Waited 10ms for smooth scroll animation
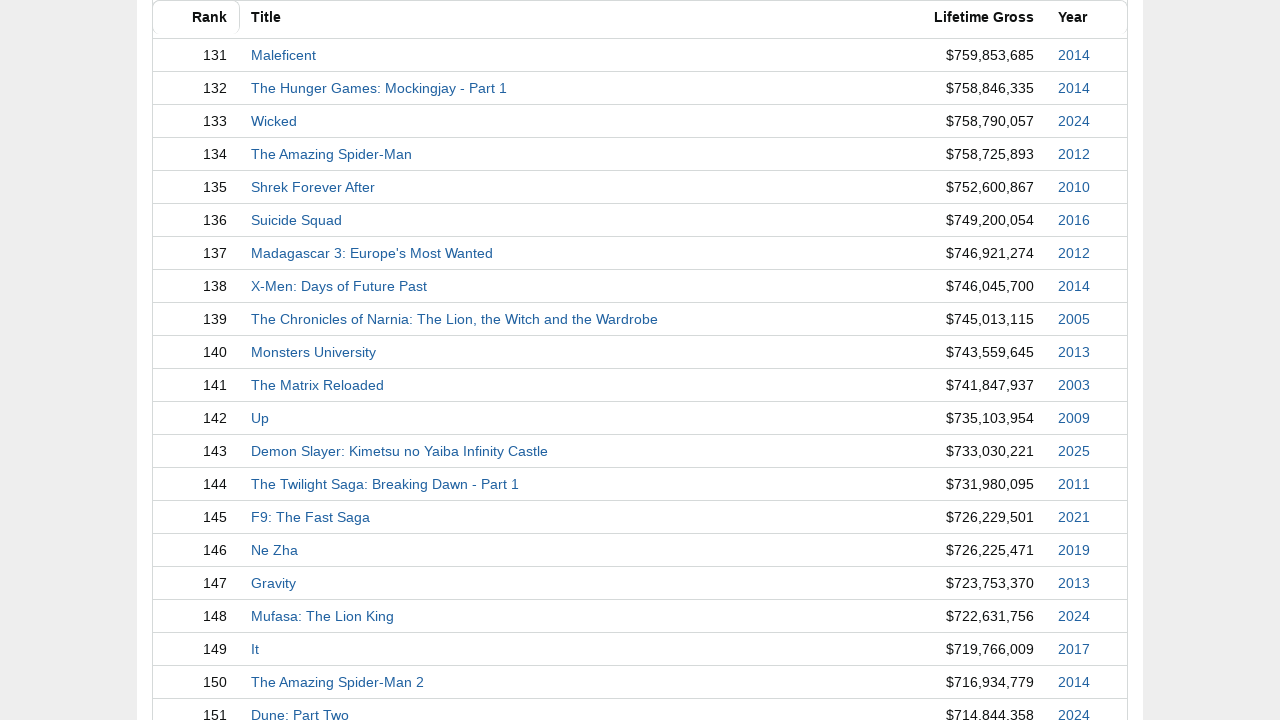

Scrolled page to position 4800px
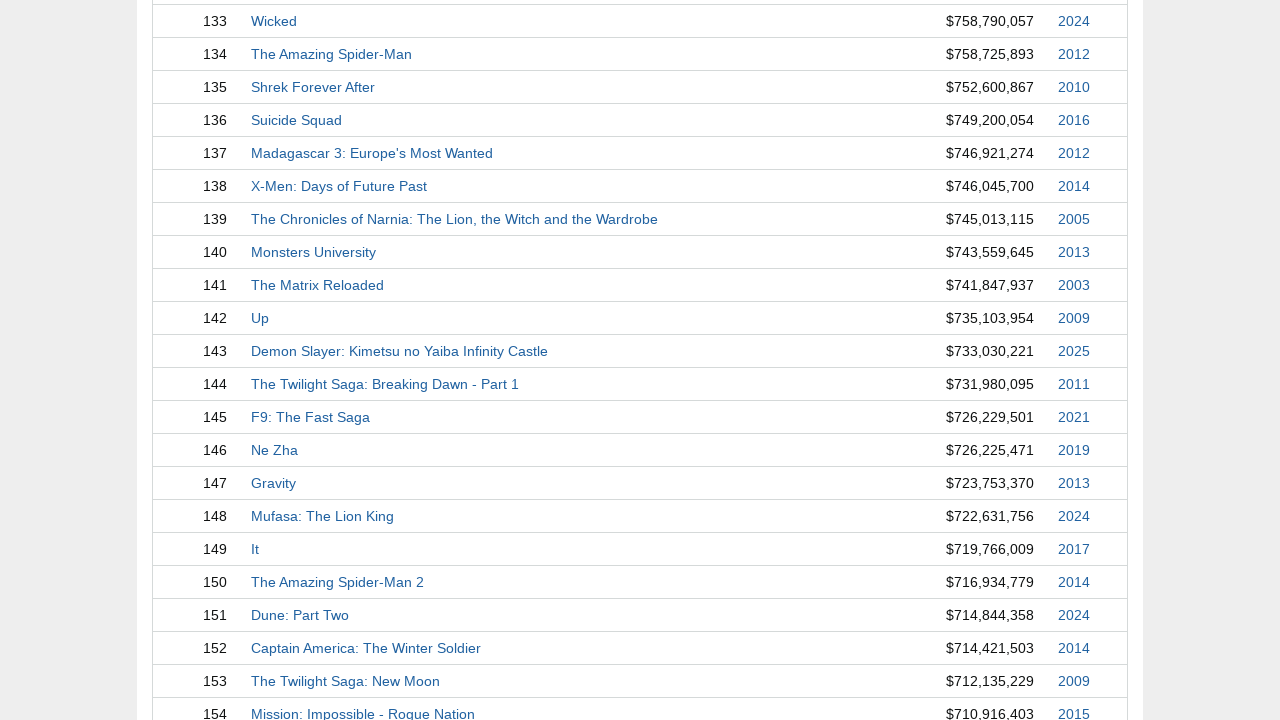

Waited 10ms for smooth scroll animation
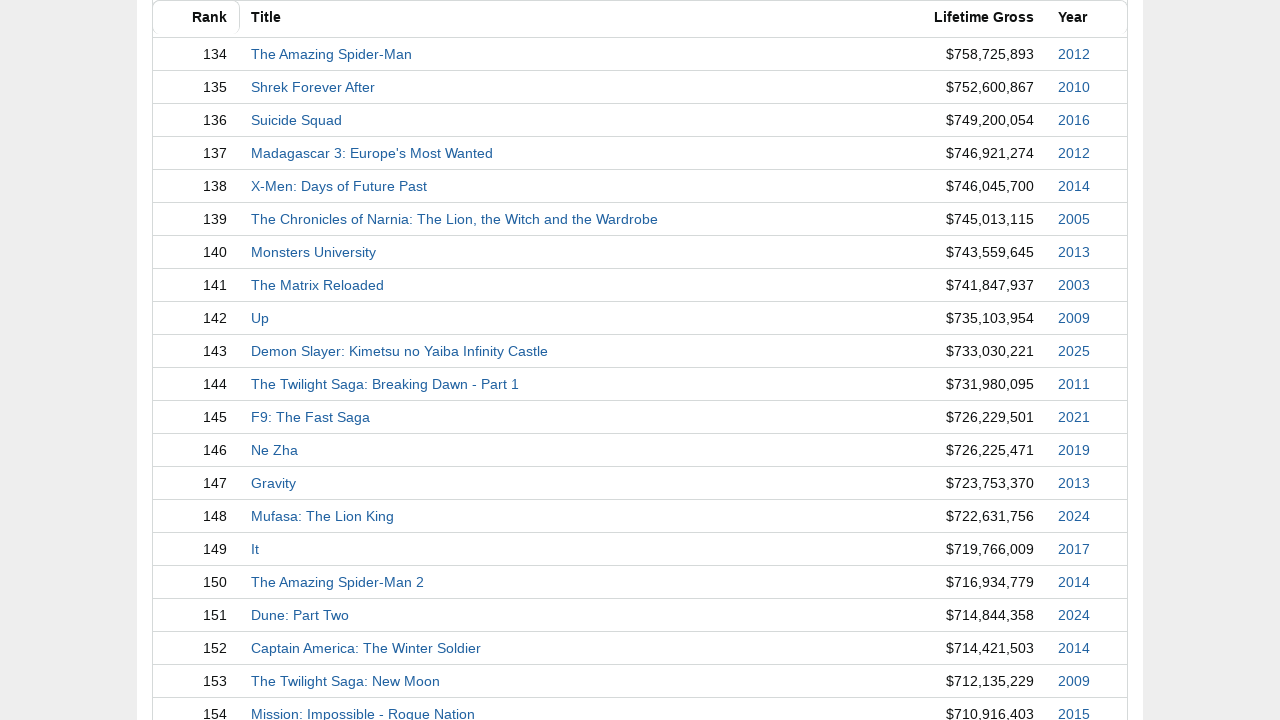

Scrolled page to position 4900px
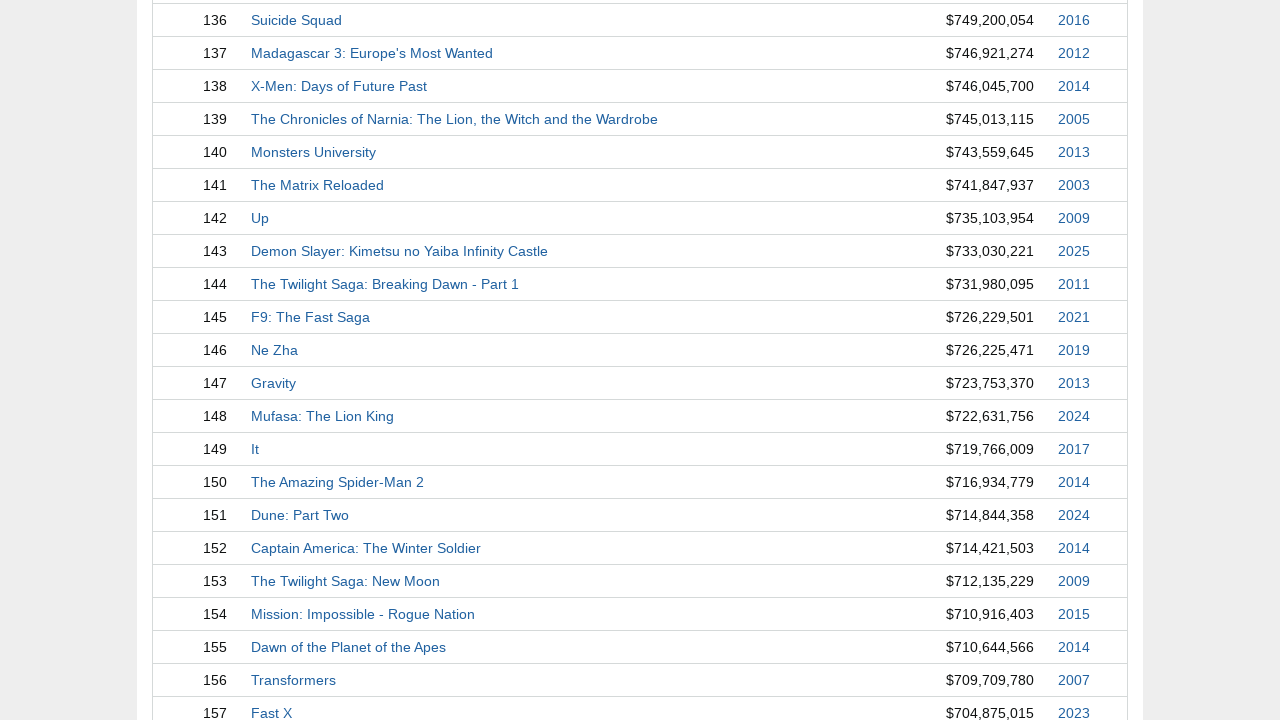

Waited 10ms for smooth scroll animation
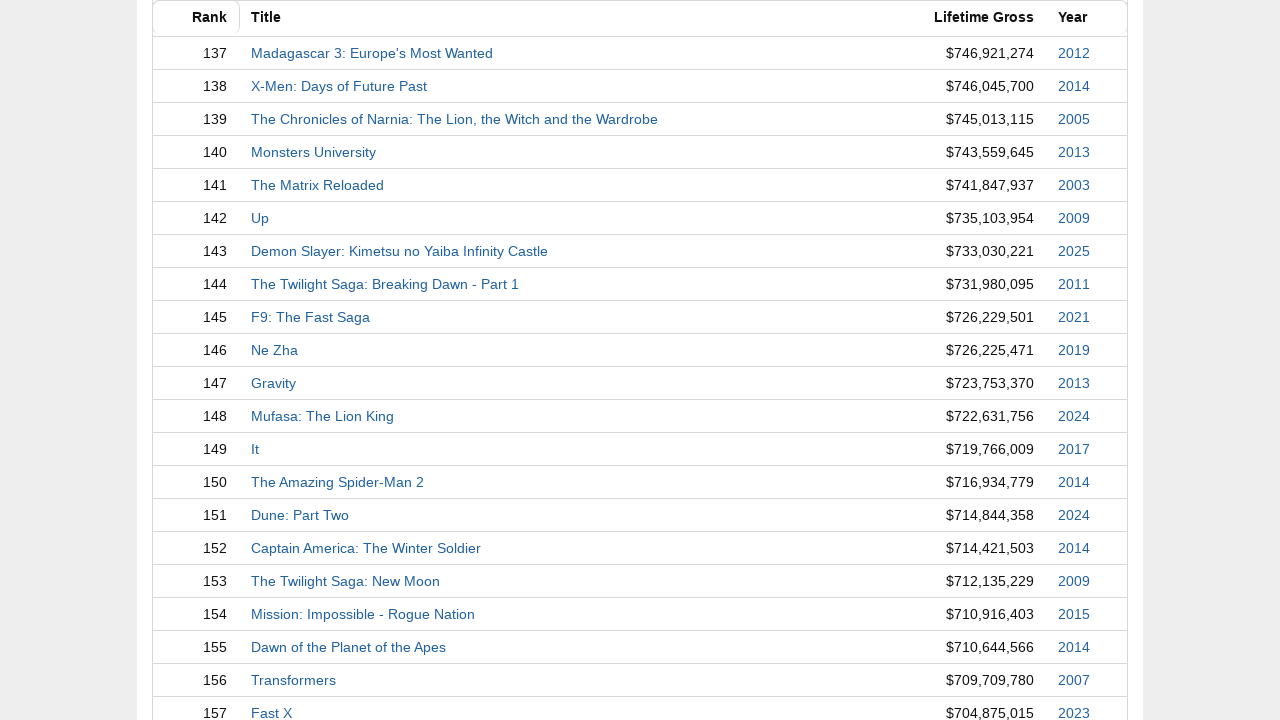

Scrolled page to position 5000px
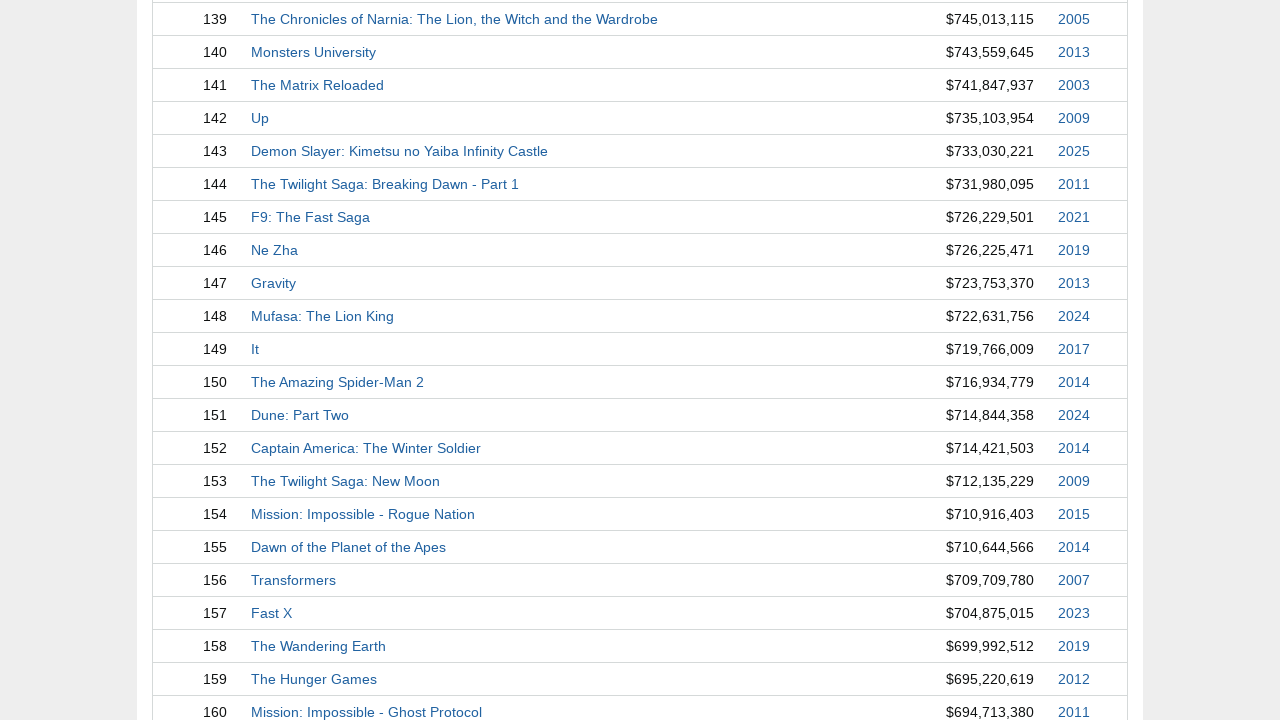

Waited 10ms for smooth scroll animation
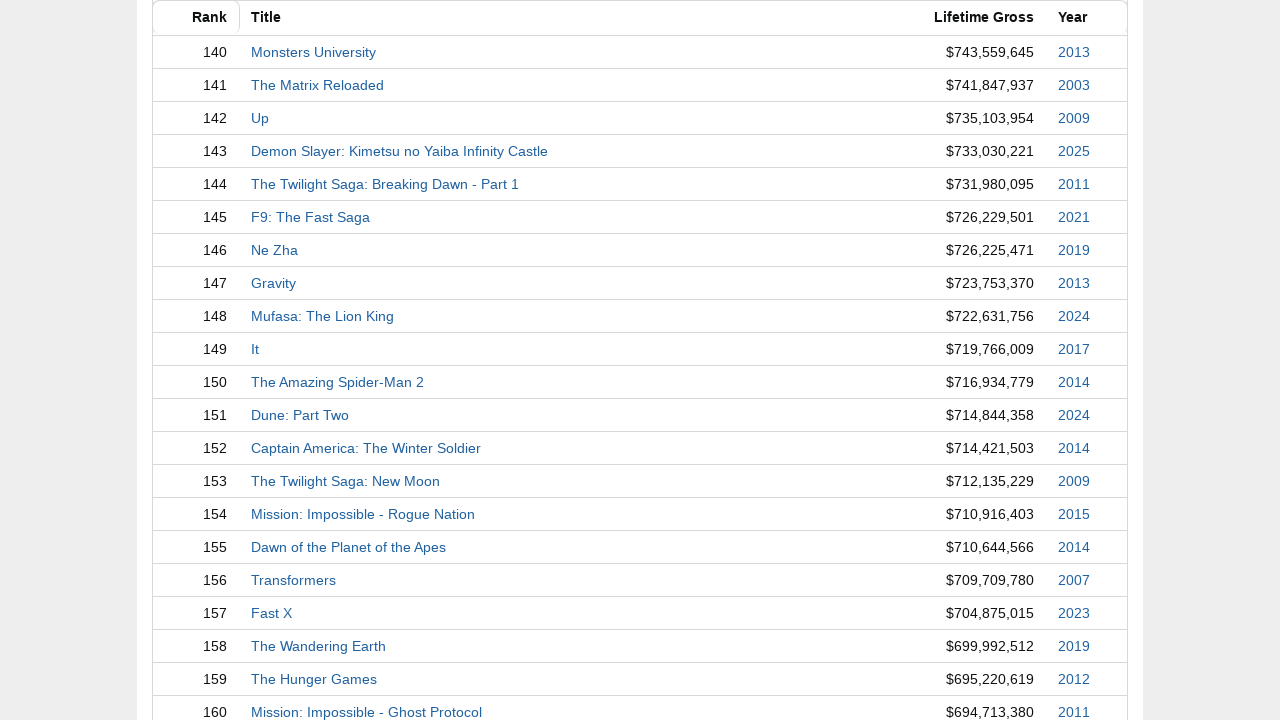

Scrolled page to position 5100px
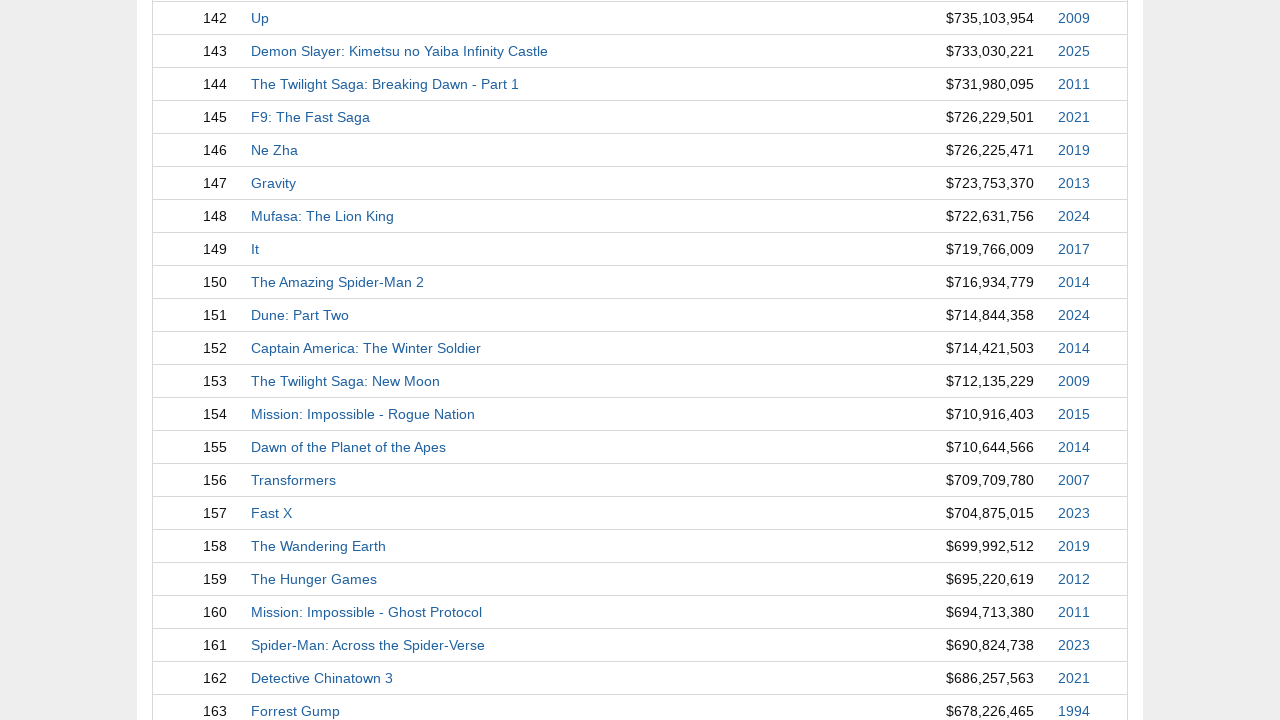

Waited 10ms for smooth scroll animation
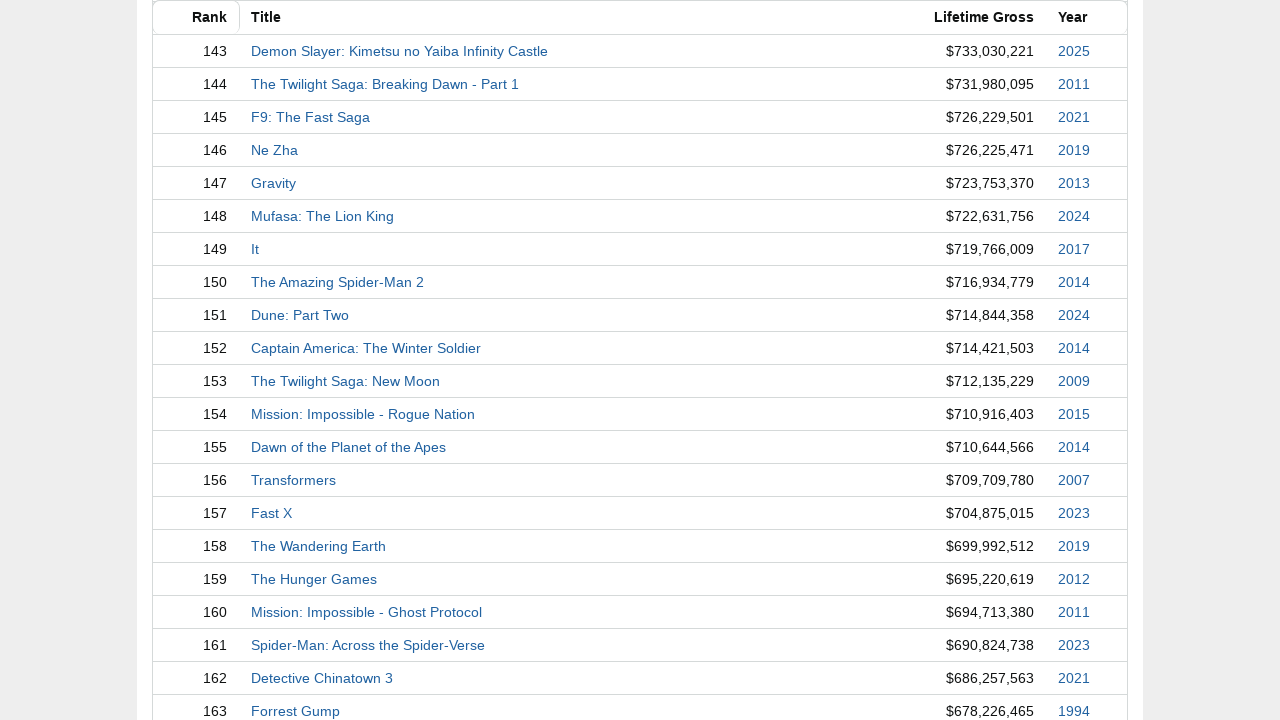

Scrolled page to position 5200px
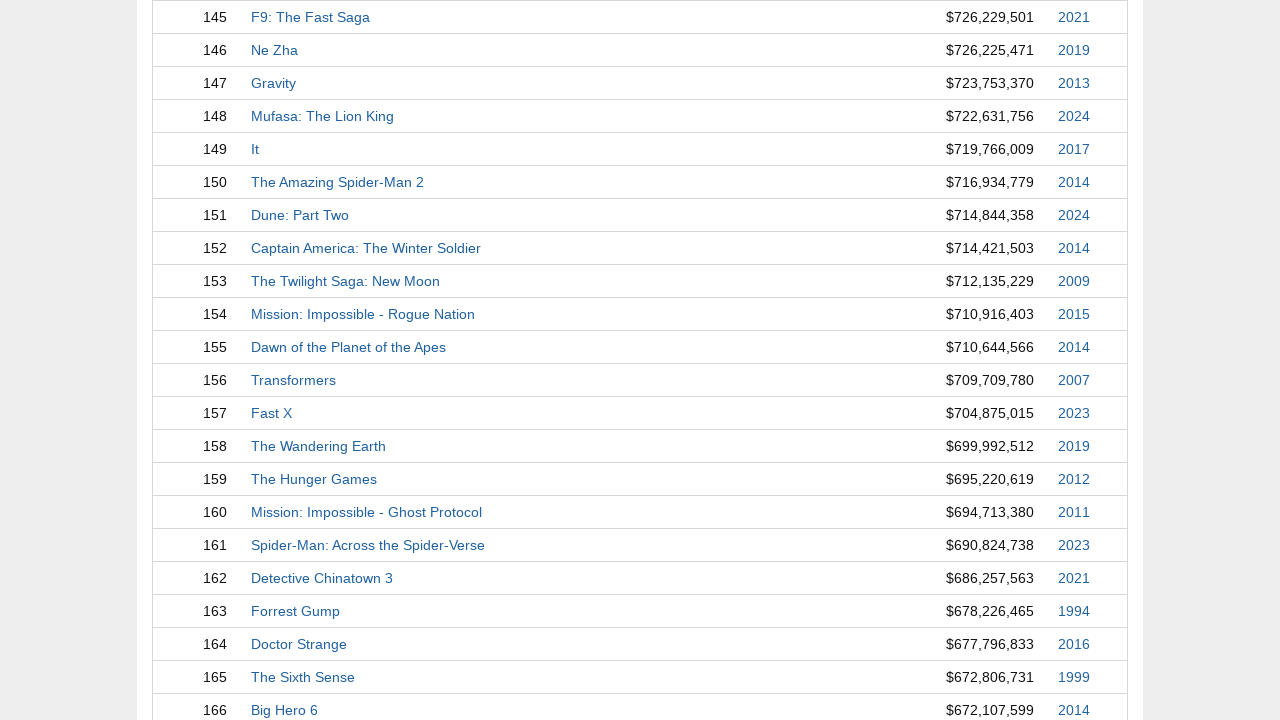

Waited 10ms for smooth scroll animation
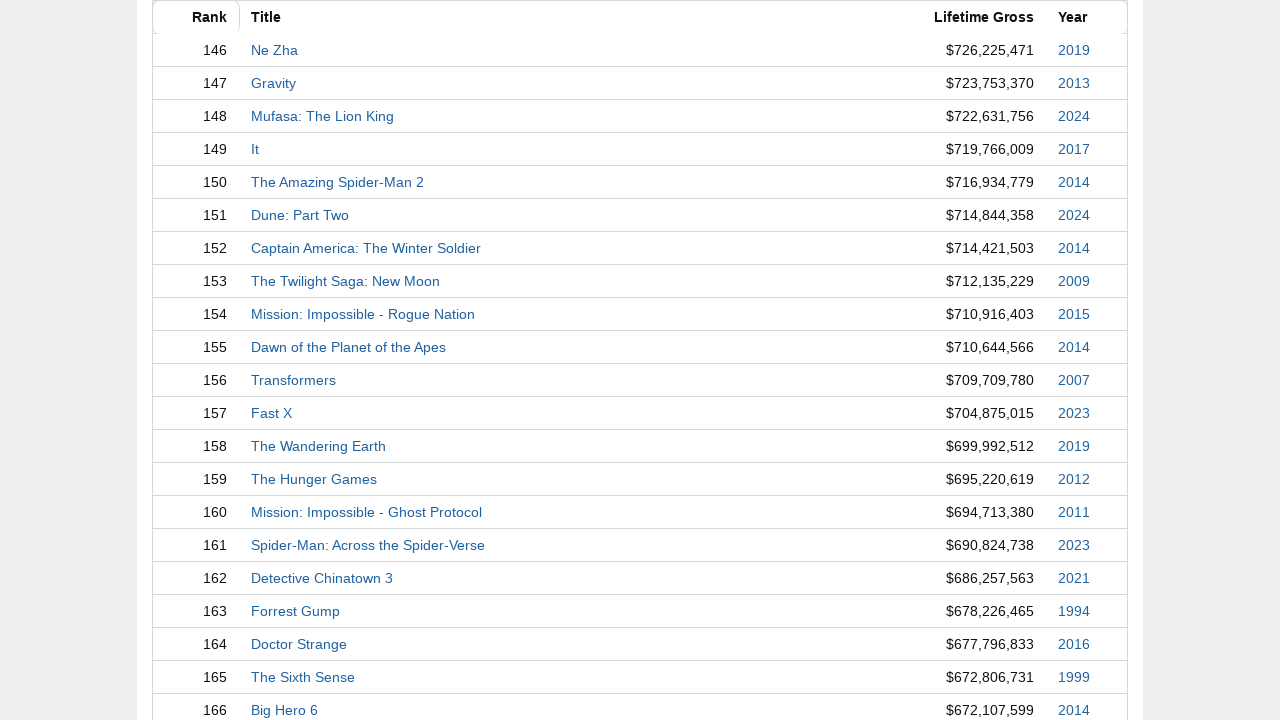

Scrolled page to position 5300px
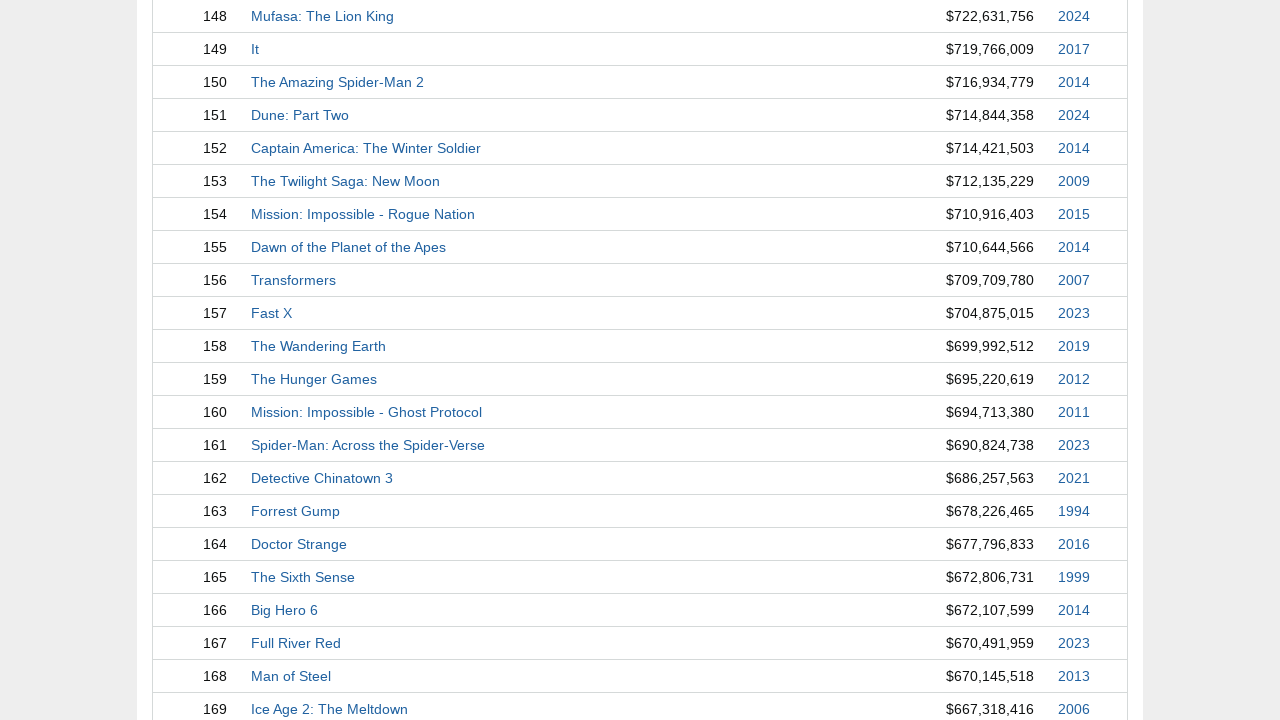

Waited 10ms for smooth scroll animation
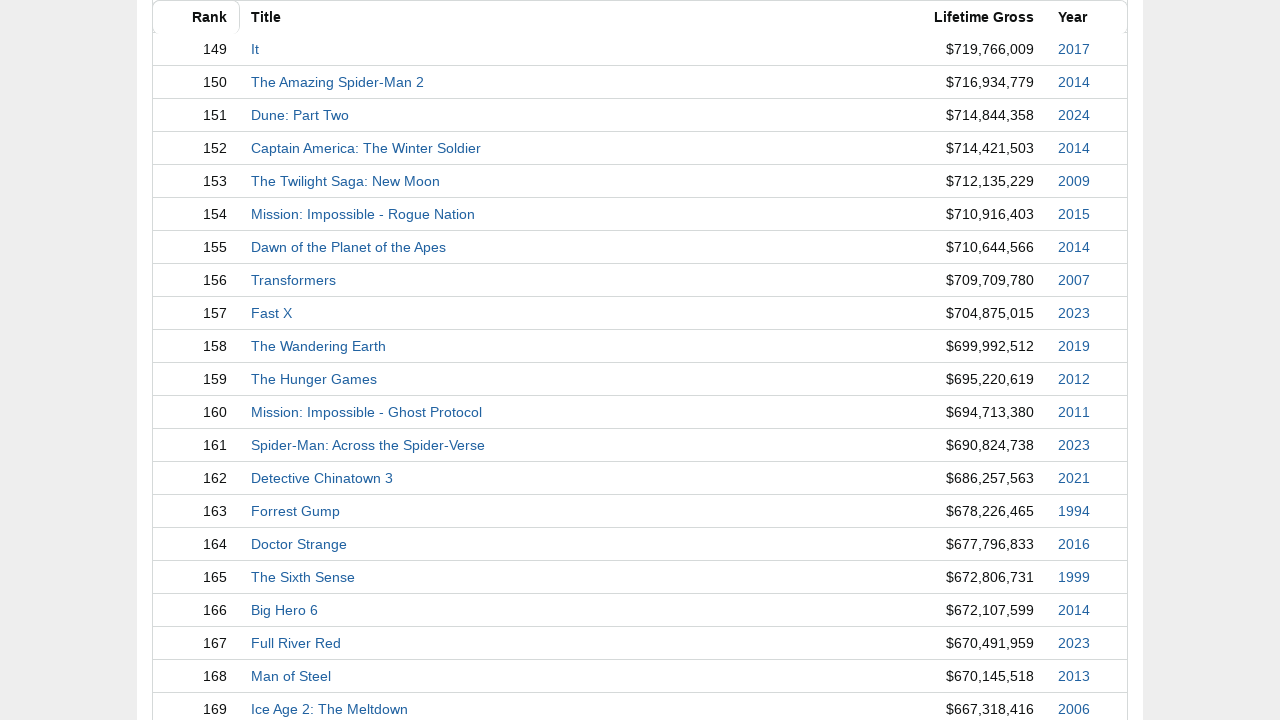

Scrolled page to position 5400px
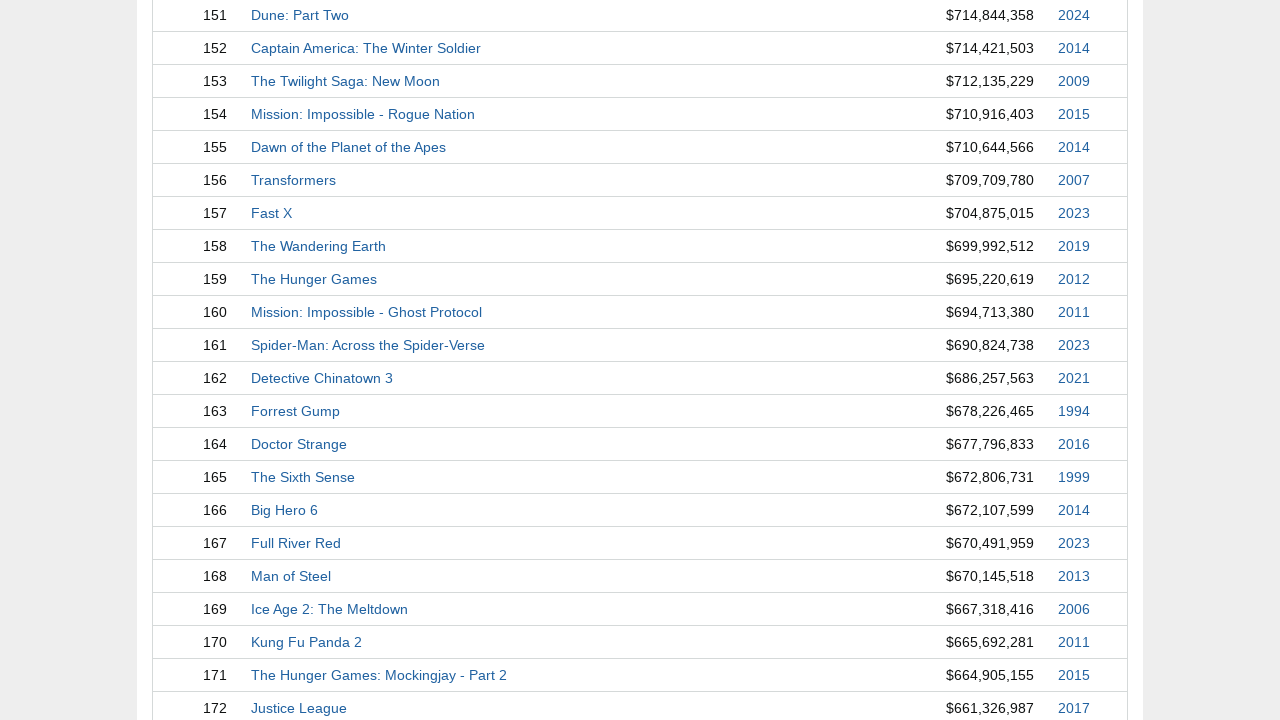

Waited 10ms for smooth scroll animation
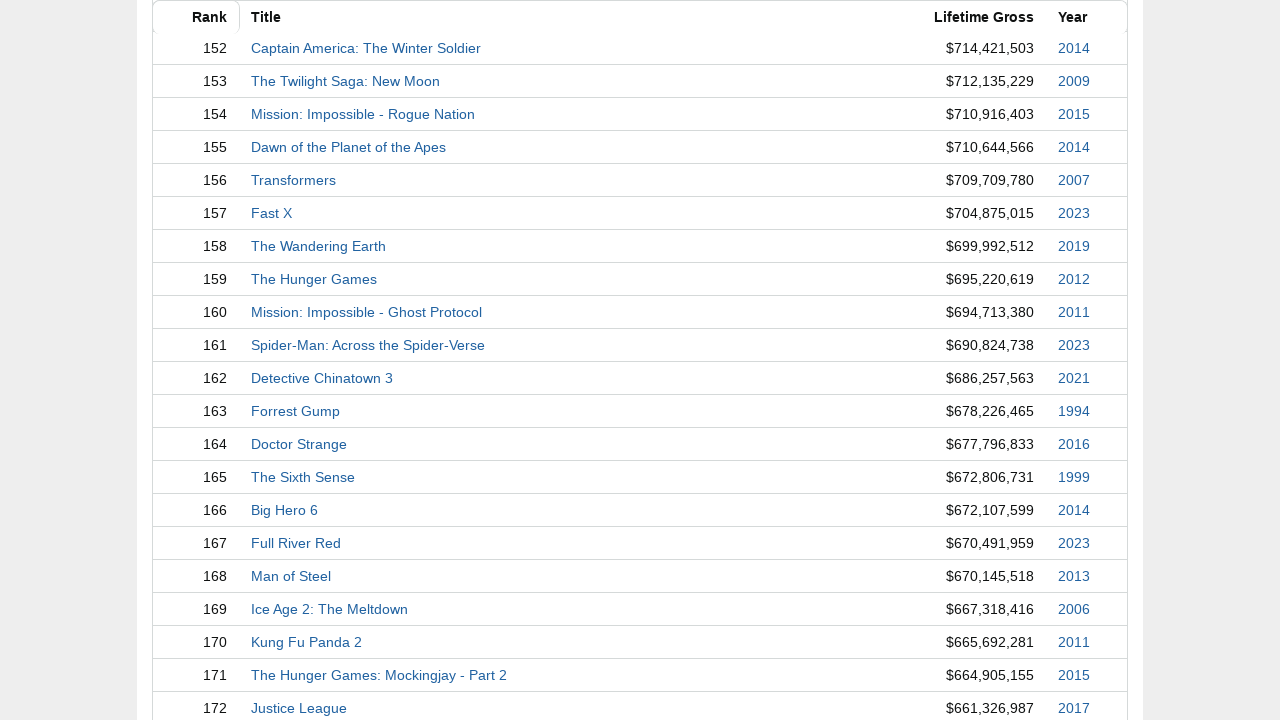

Scrolled page to position 5500px
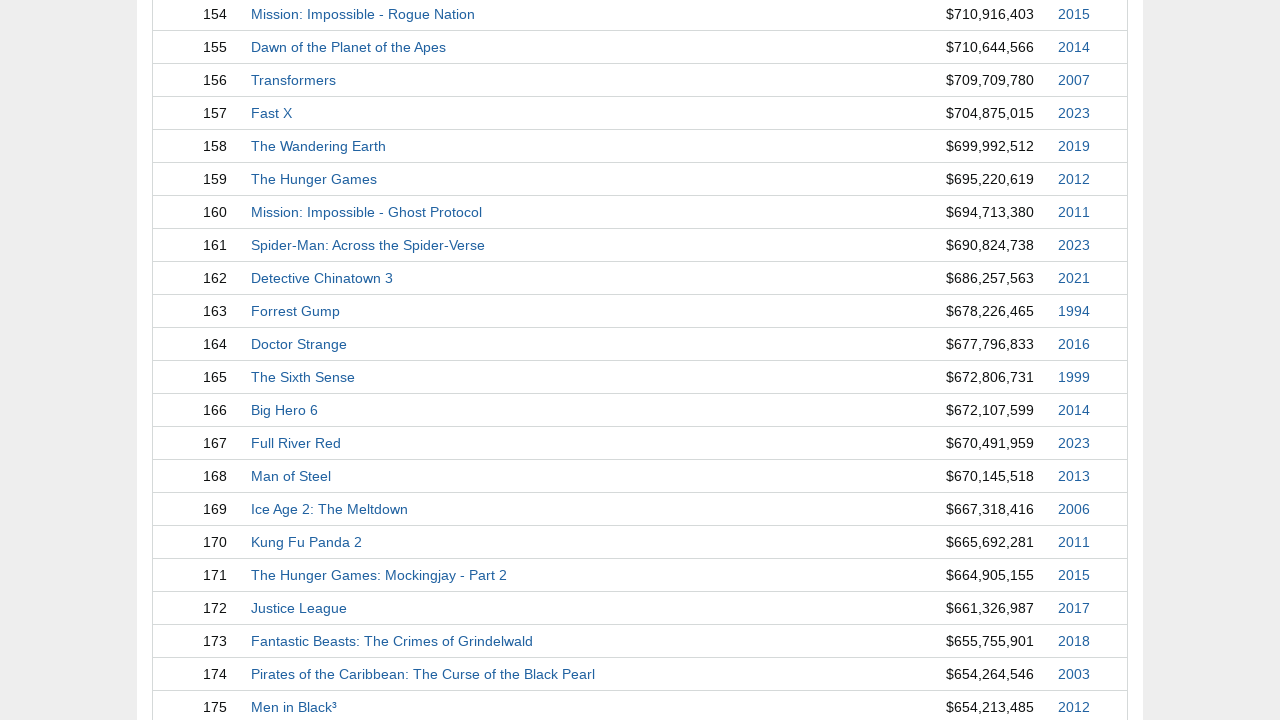

Waited 10ms for smooth scroll animation
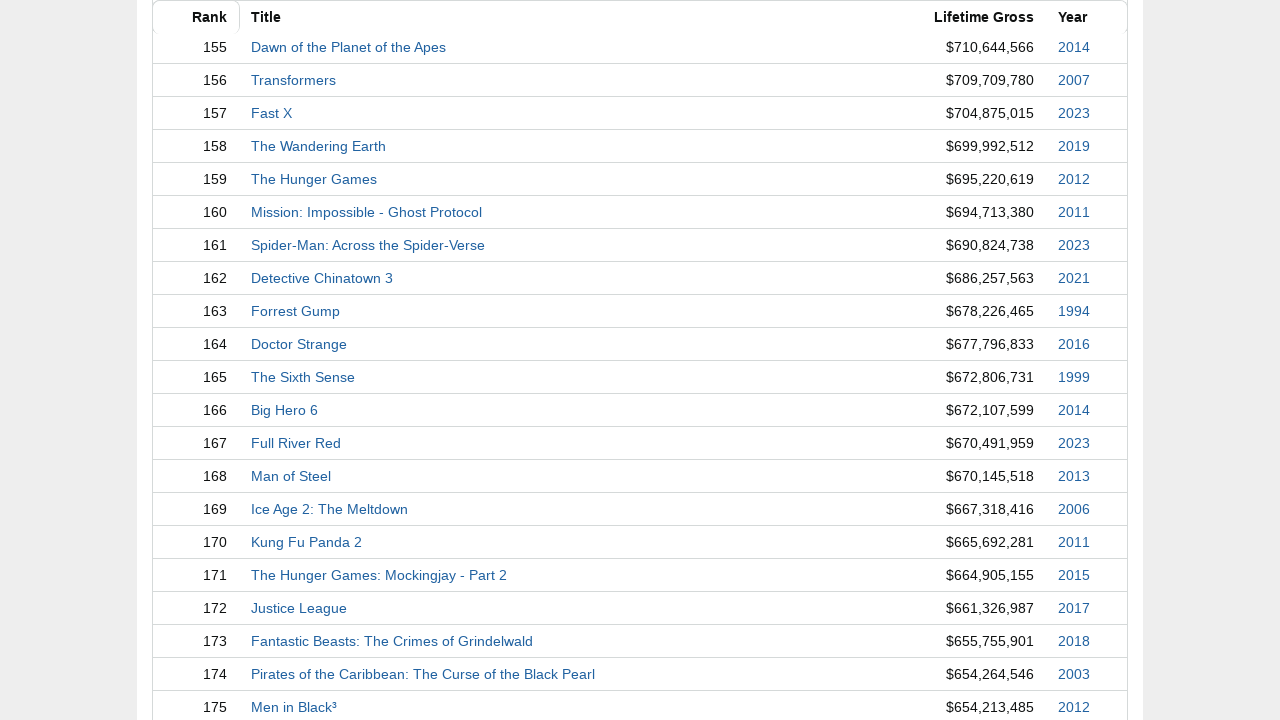

Scrolled page to position 5600px
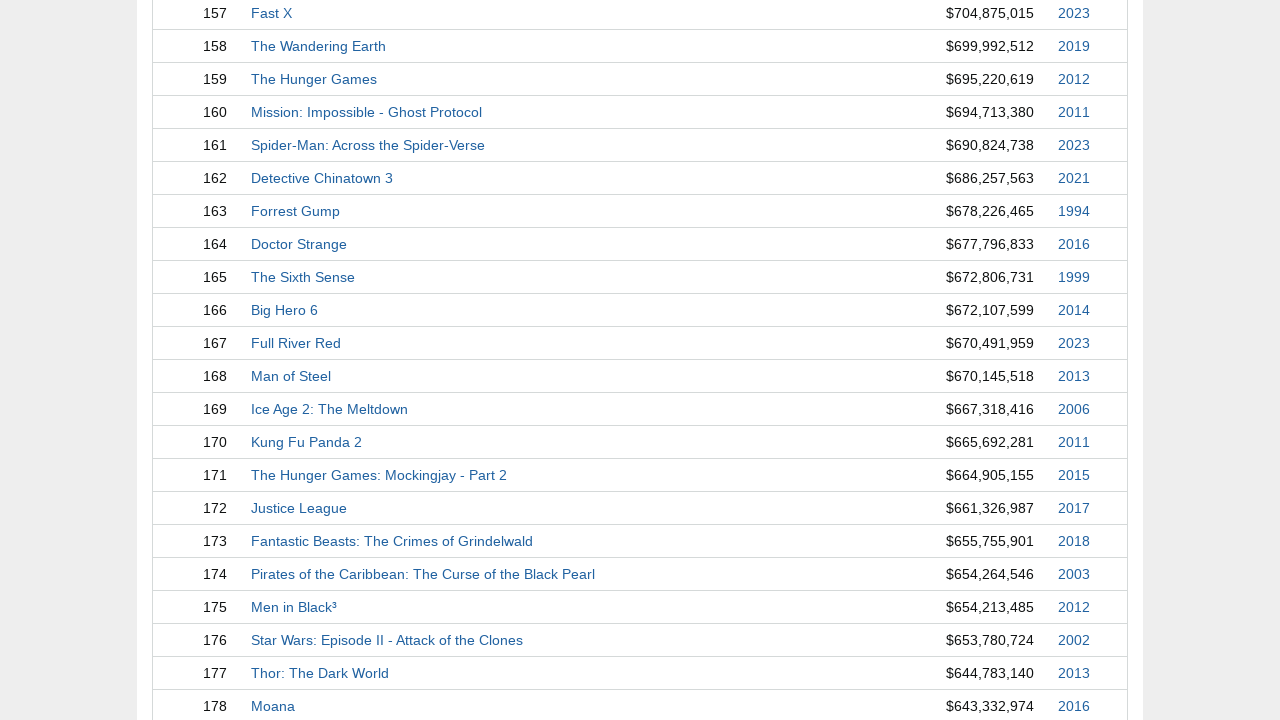

Waited 10ms for smooth scroll animation
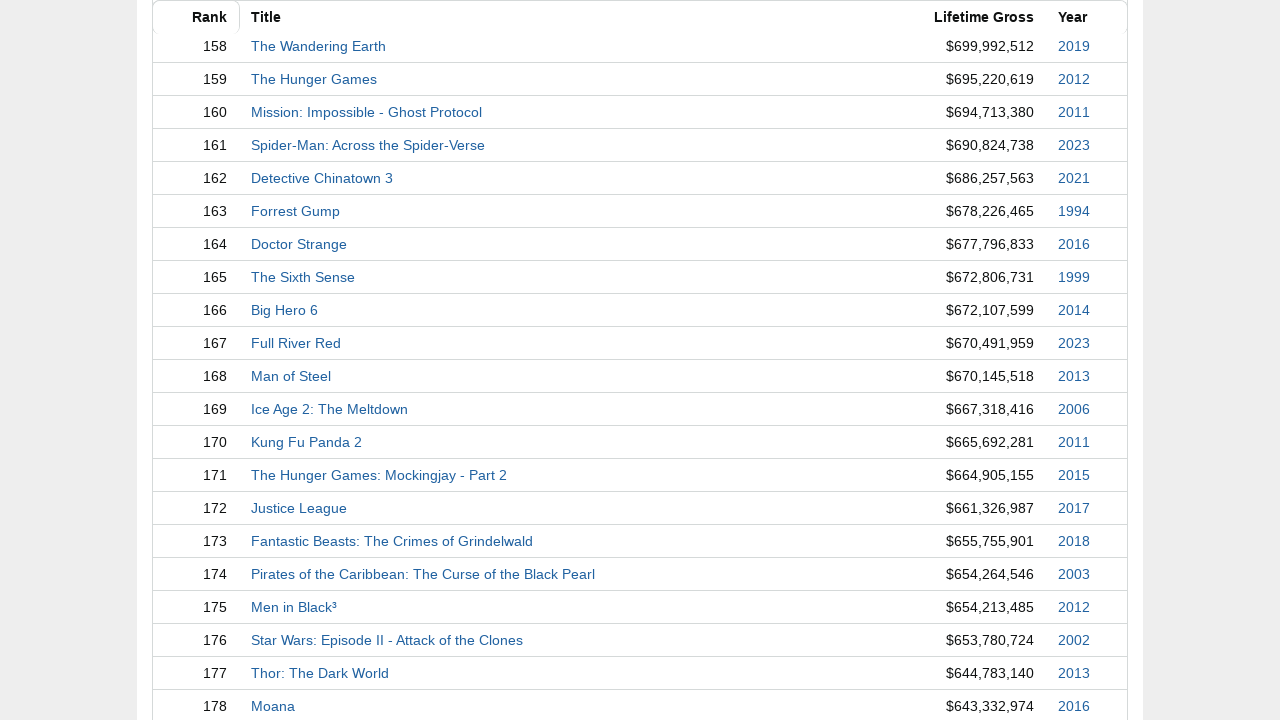

Scrolled page to position 5700px
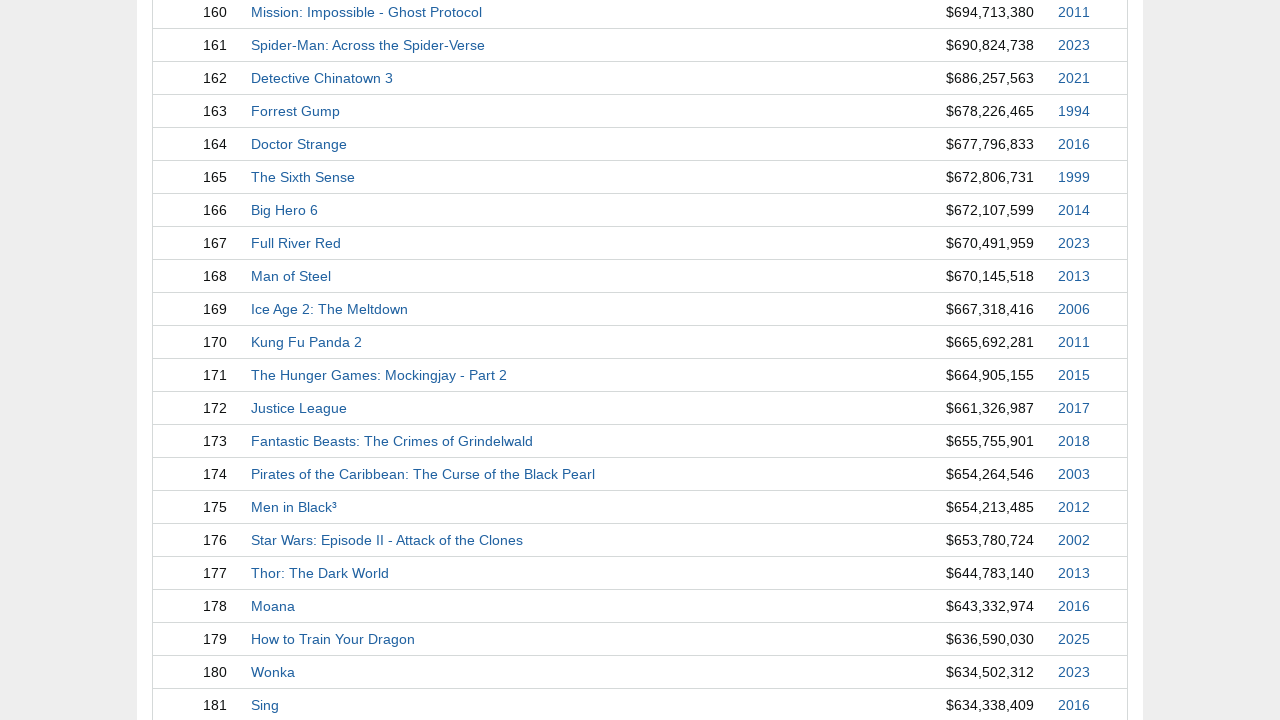

Waited 10ms for smooth scroll animation
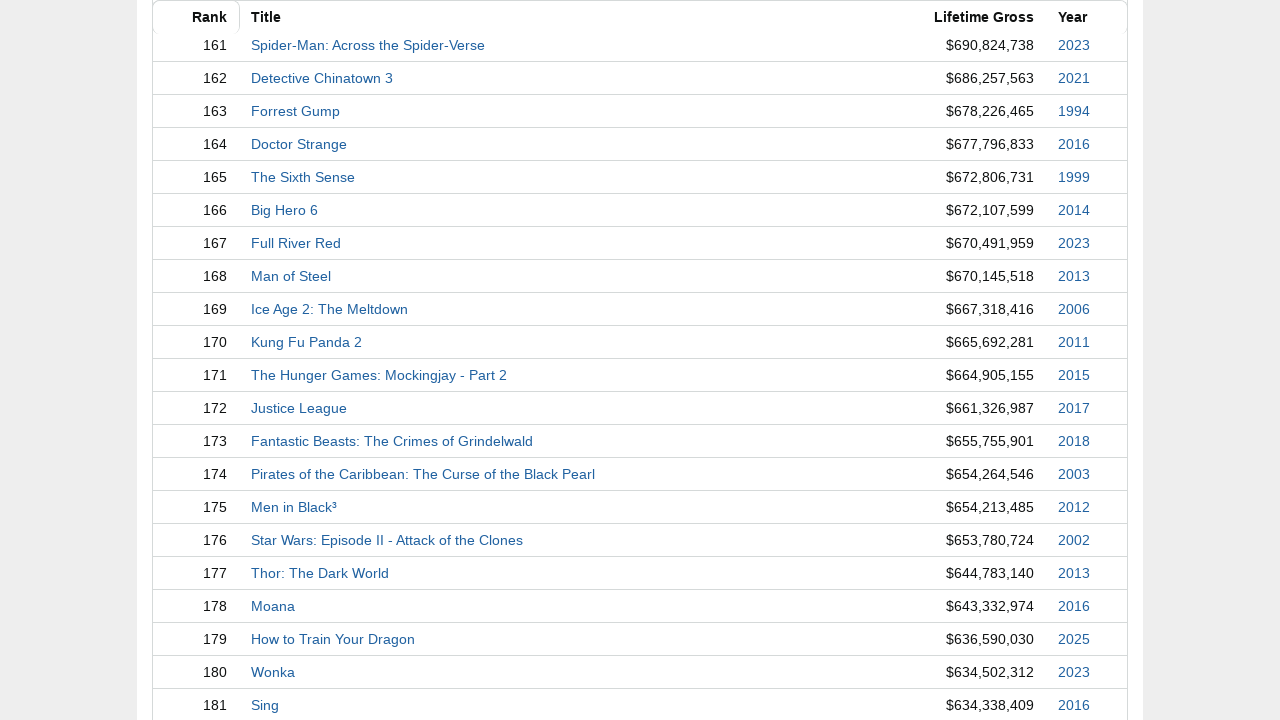

Scrolled page to position 5800px
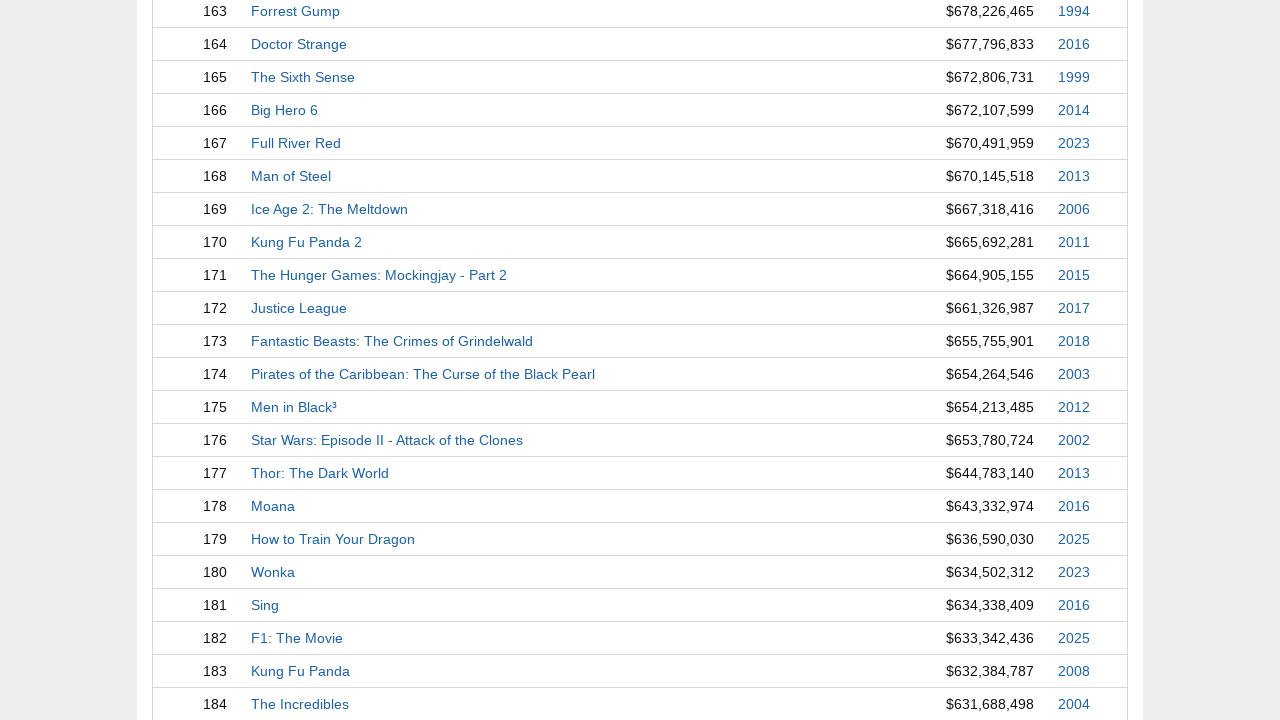

Waited 10ms for smooth scroll animation
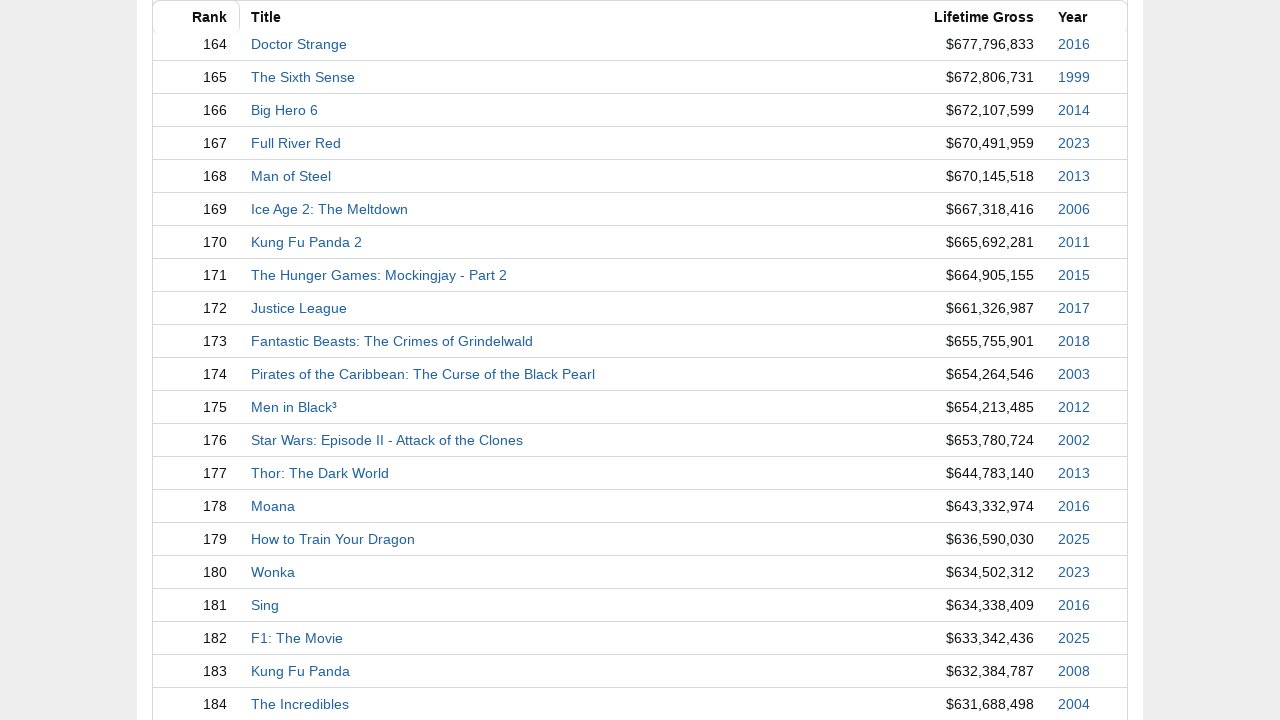

Scrolled page to position 5900px
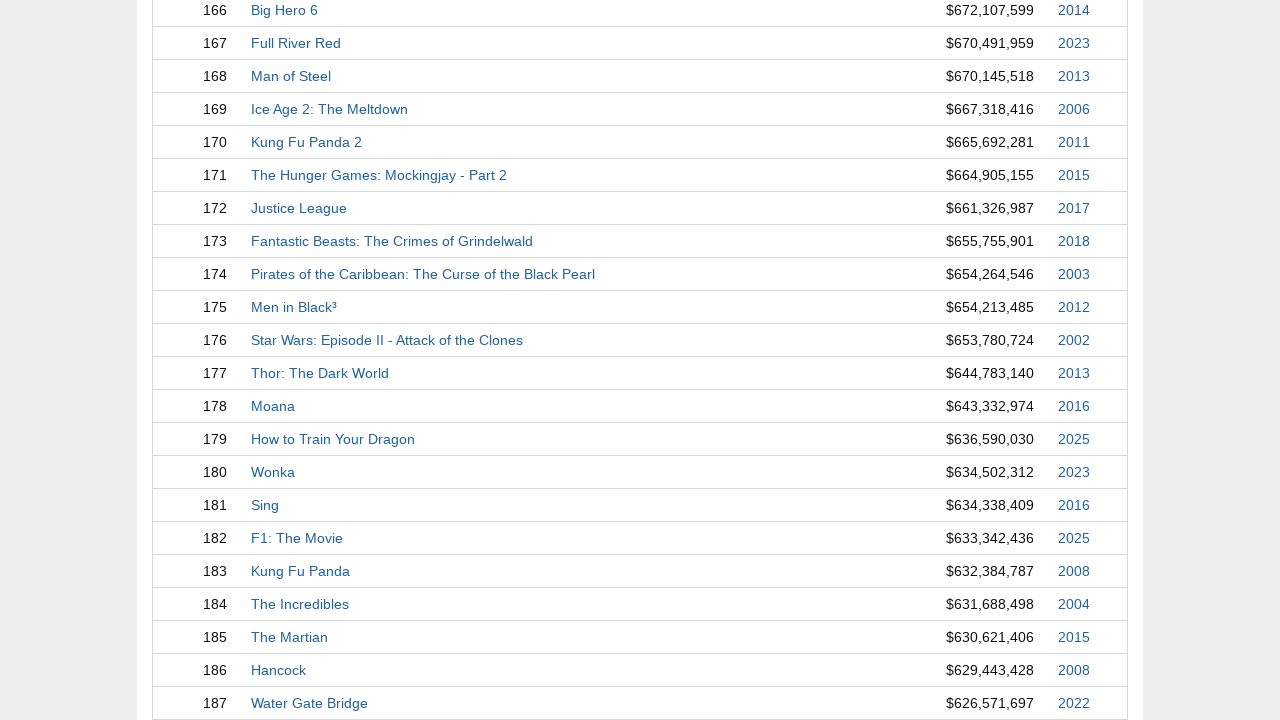

Waited 10ms for smooth scroll animation
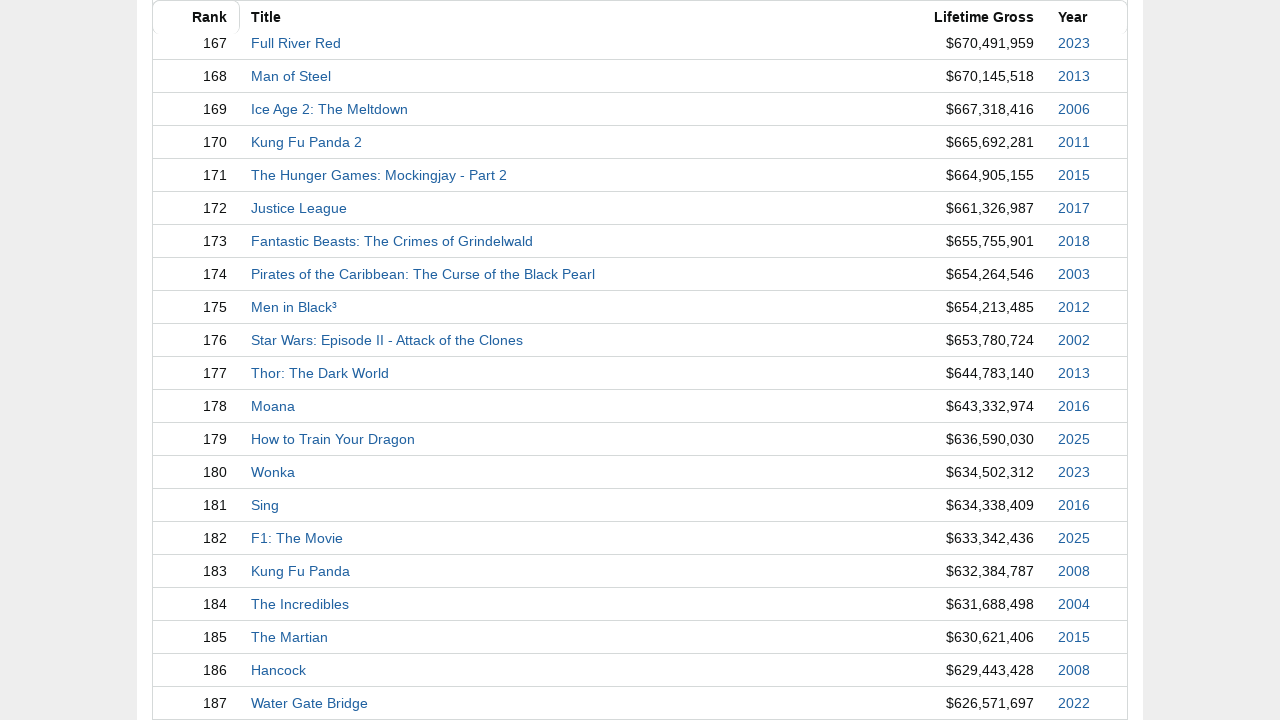

Scrolled page to position 6000px
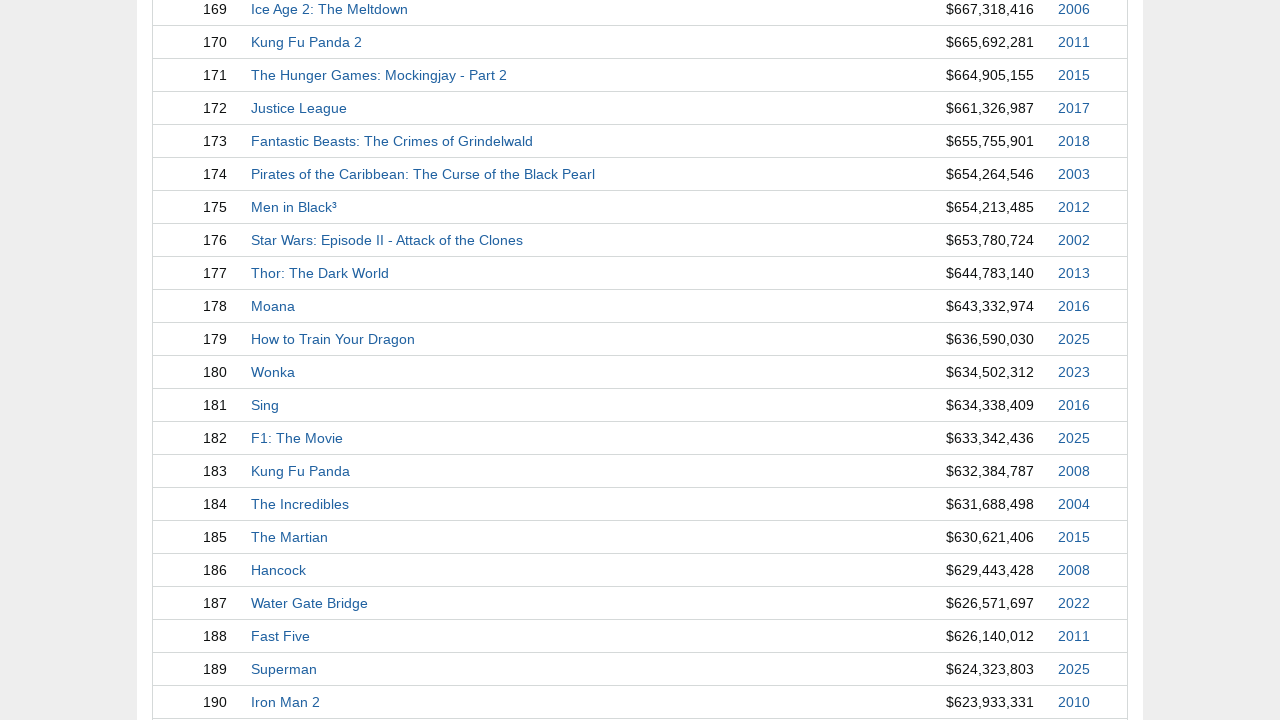

Waited 10ms for smooth scroll animation
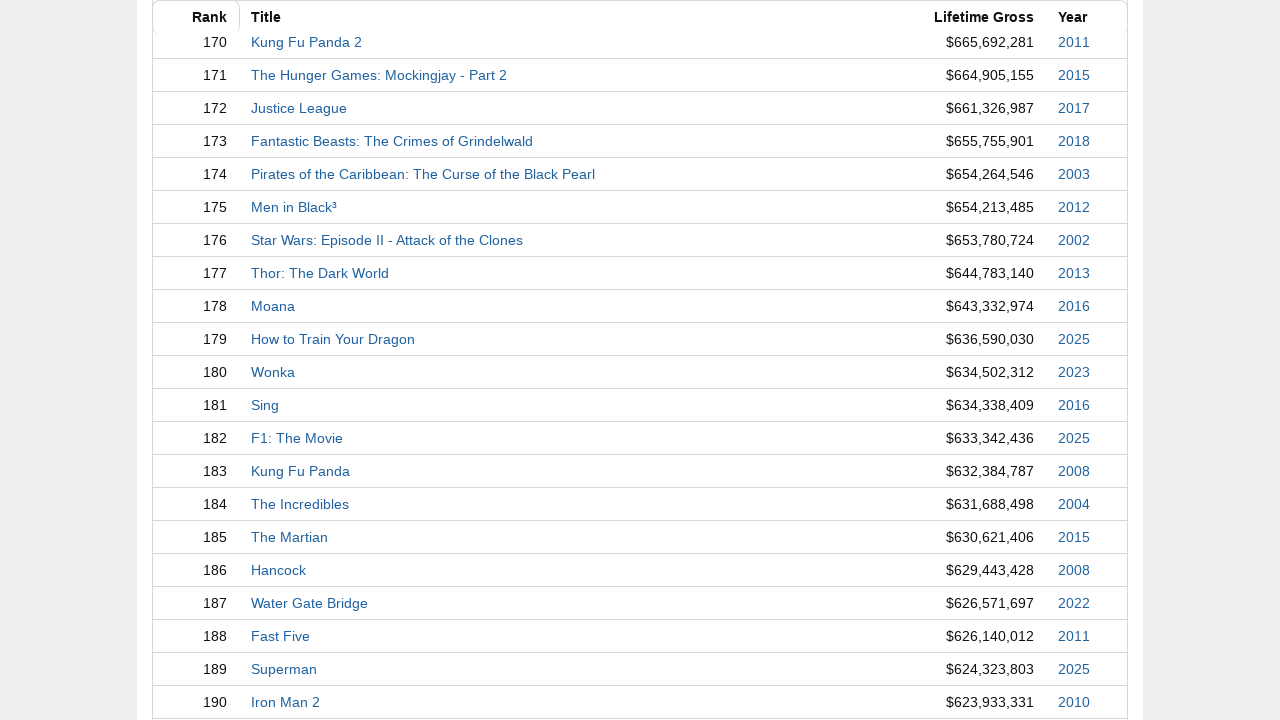

Scrolled page to position 6100px
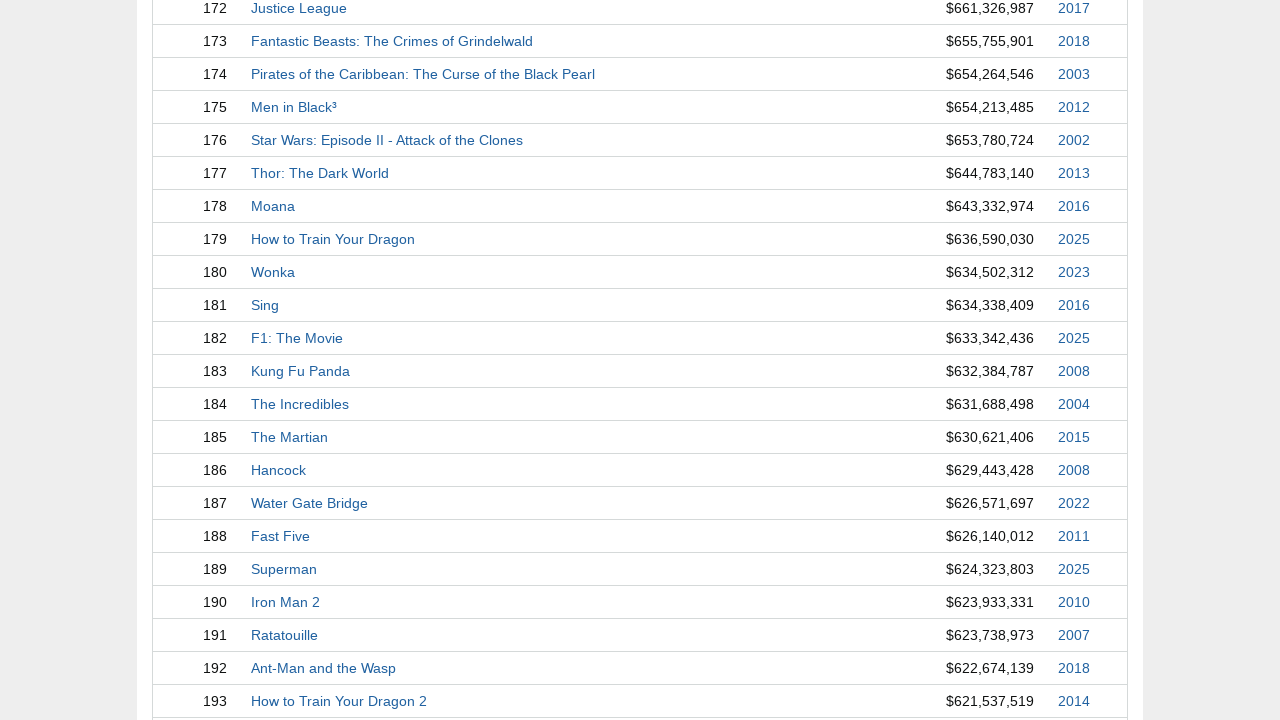

Waited 10ms for smooth scroll animation
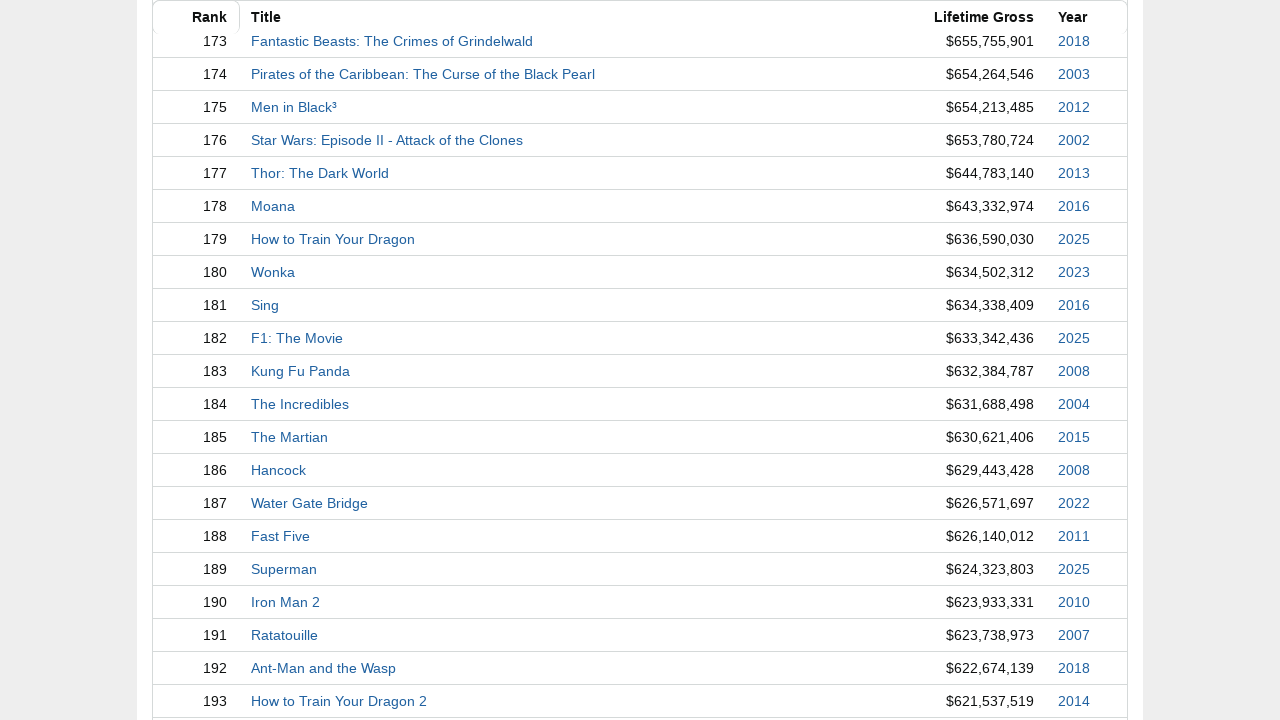

Scrolled page to position 6200px
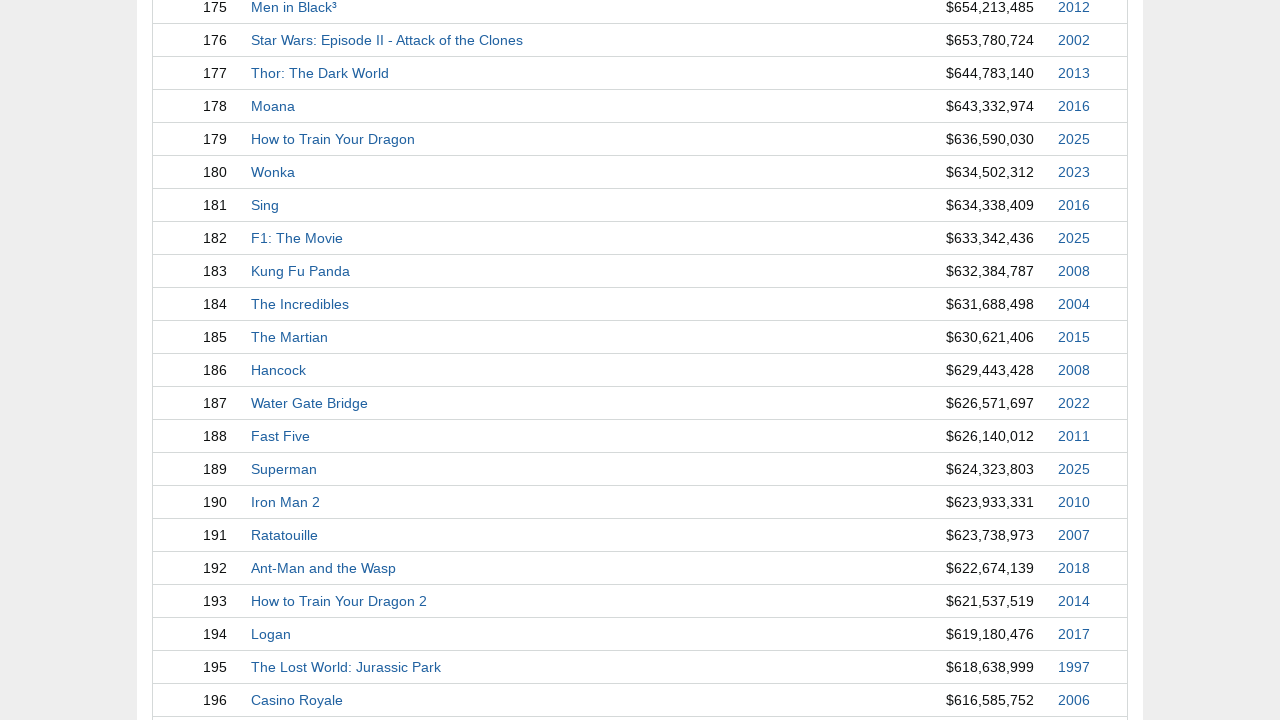

Waited 10ms for smooth scroll animation
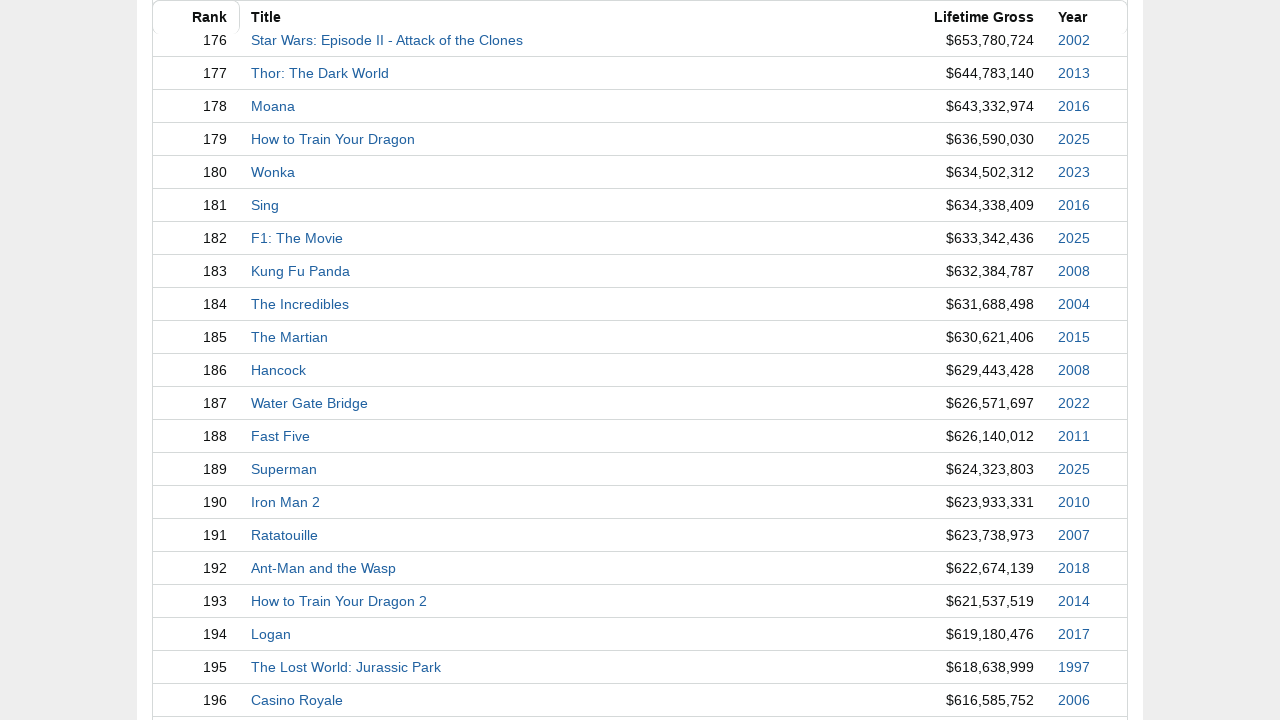

Scrolled page to position 6300px
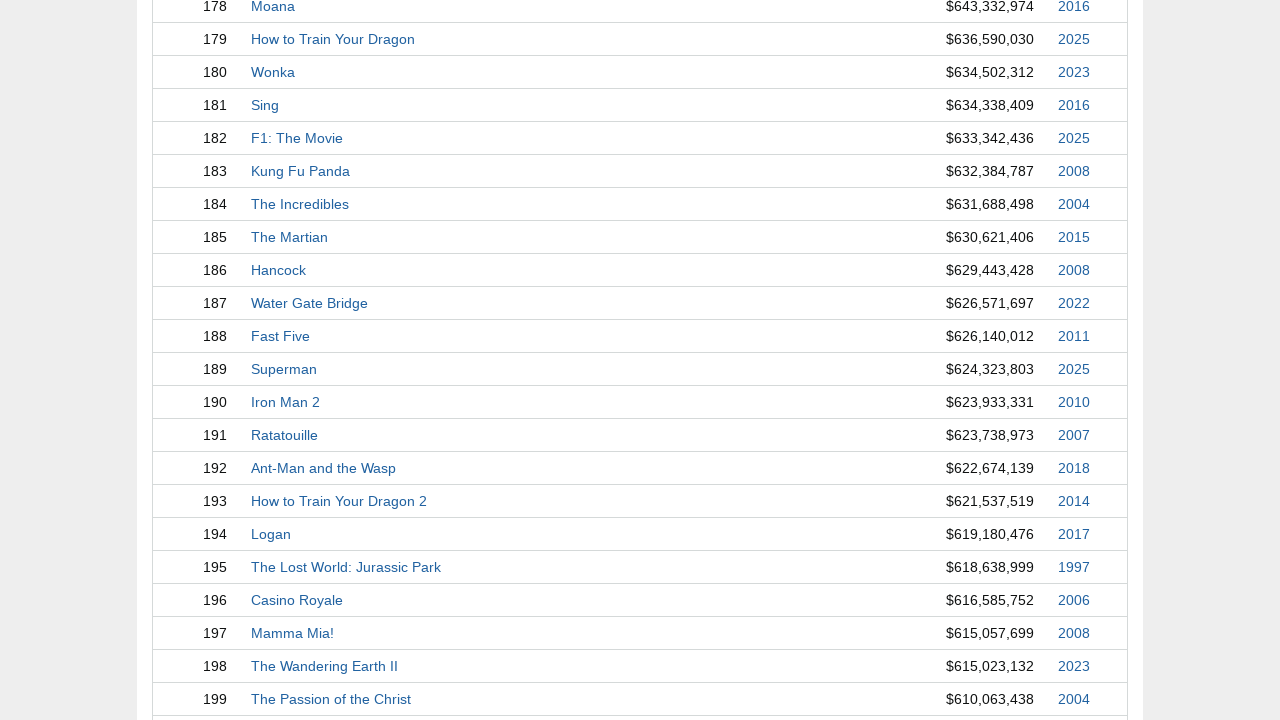

Waited 10ms for smooth scroll animation
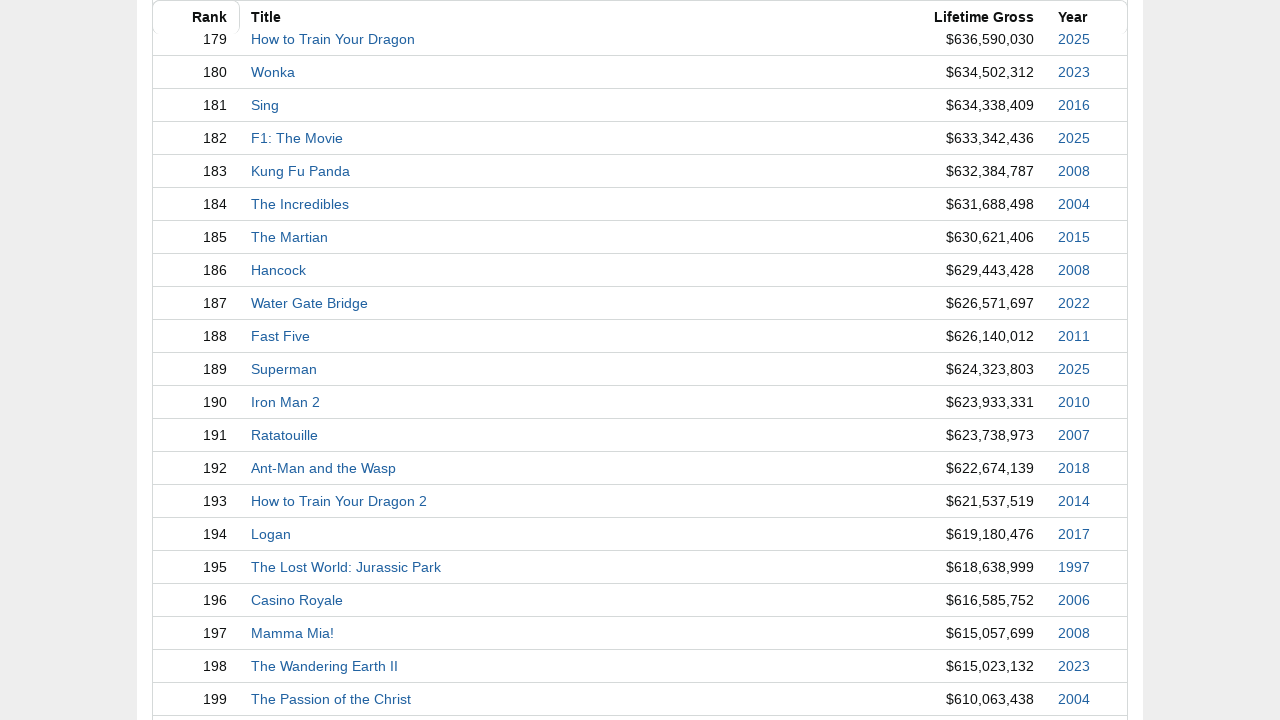

Scrolled page to position 6400px
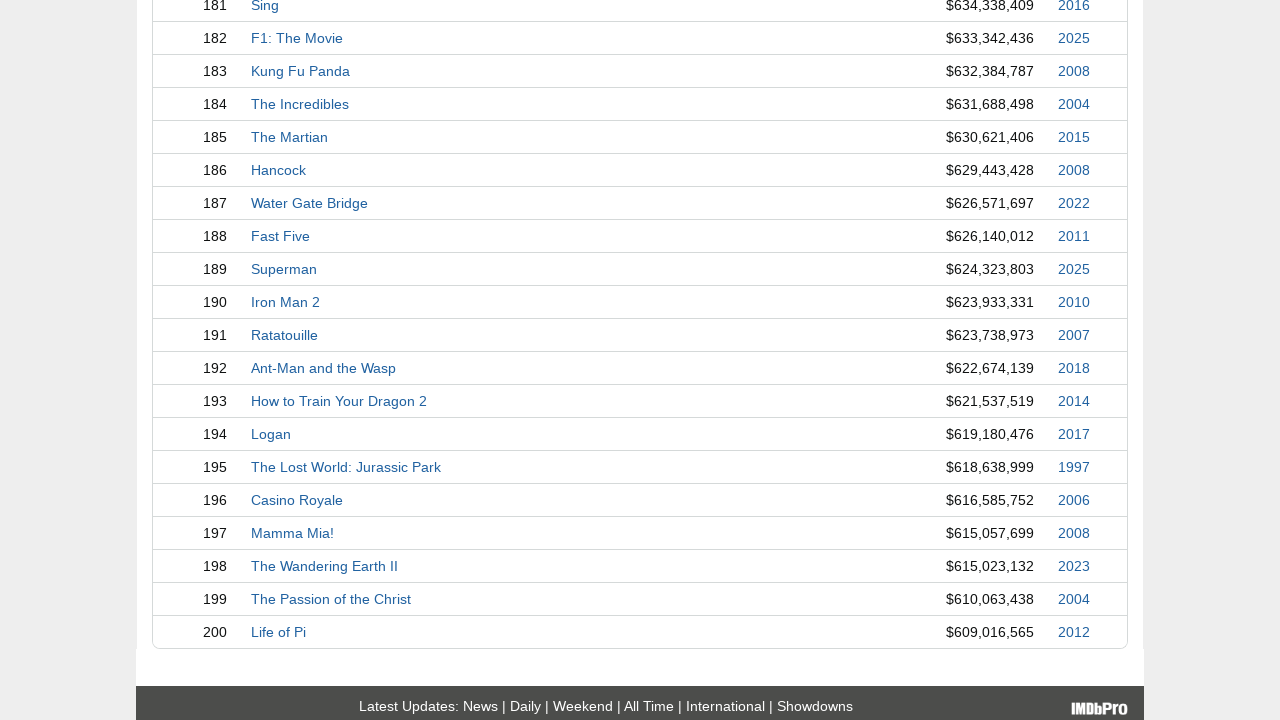

Waited 10ms for smooth scroll animation
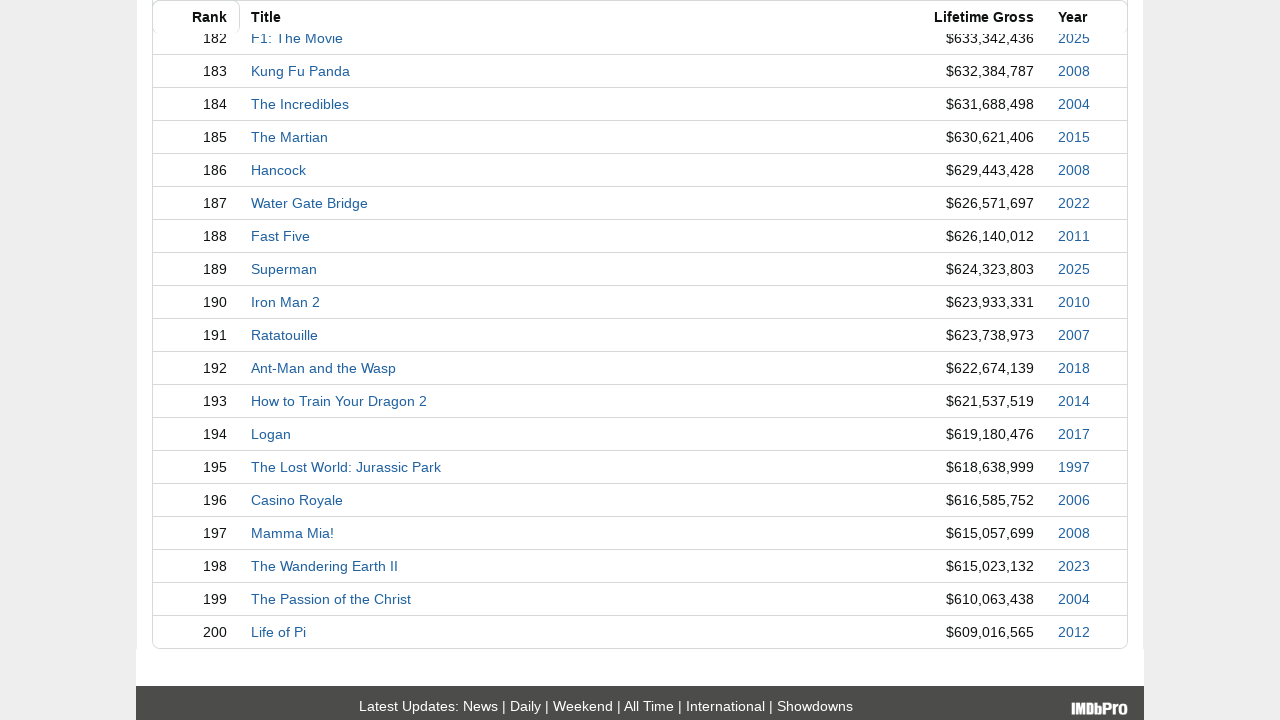

Scrolled page to position 6500px
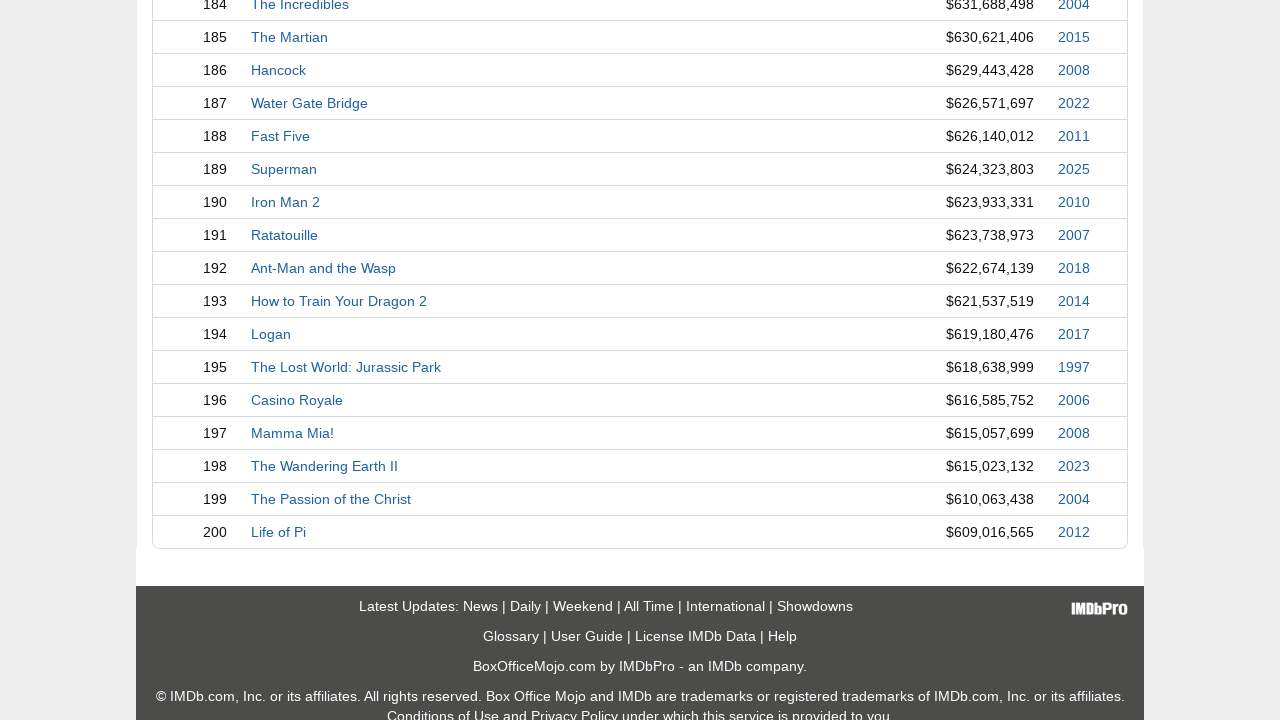

Waited 10ms for smooth scroll animation
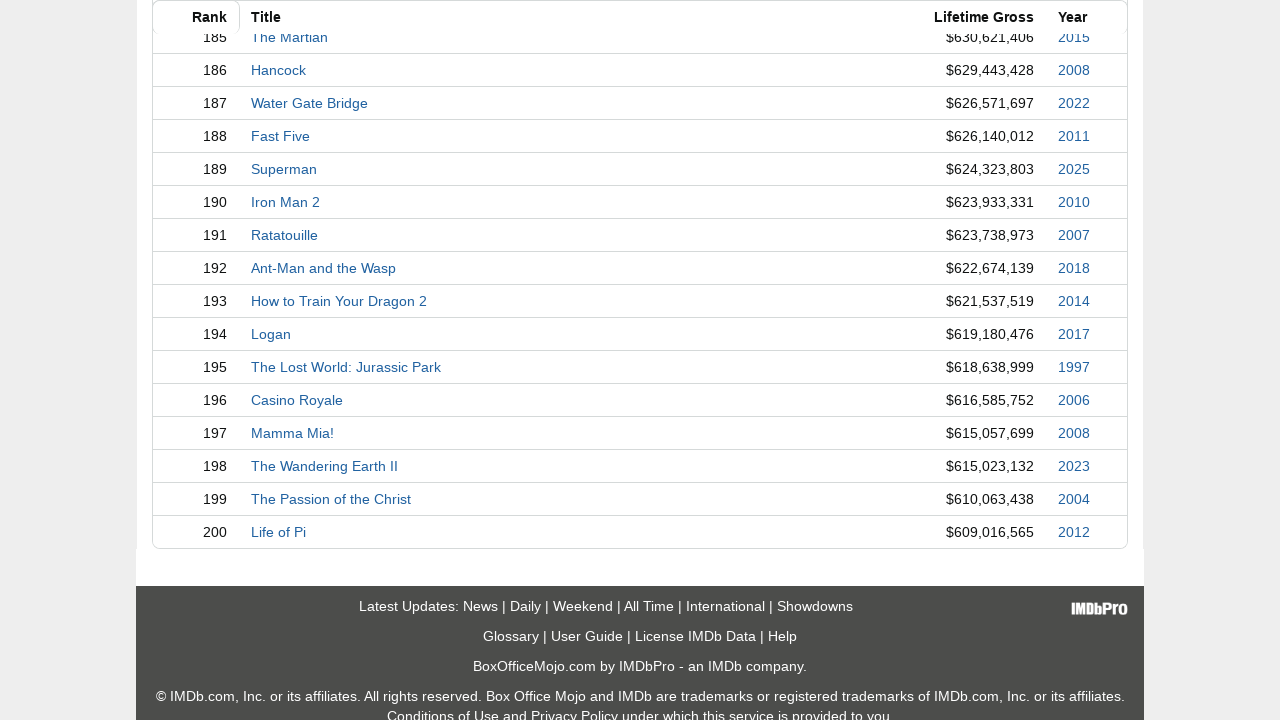

Scrolled page to position 6600px
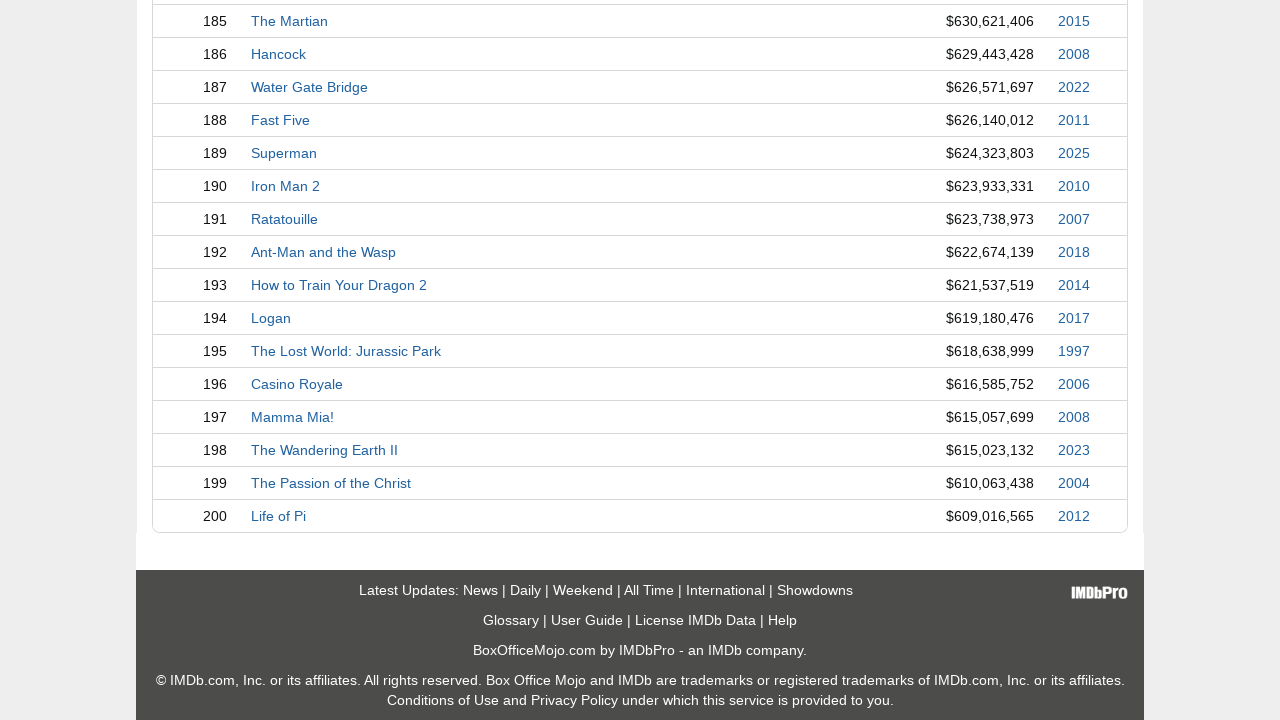

Waited 10ms for smooth scroll animation
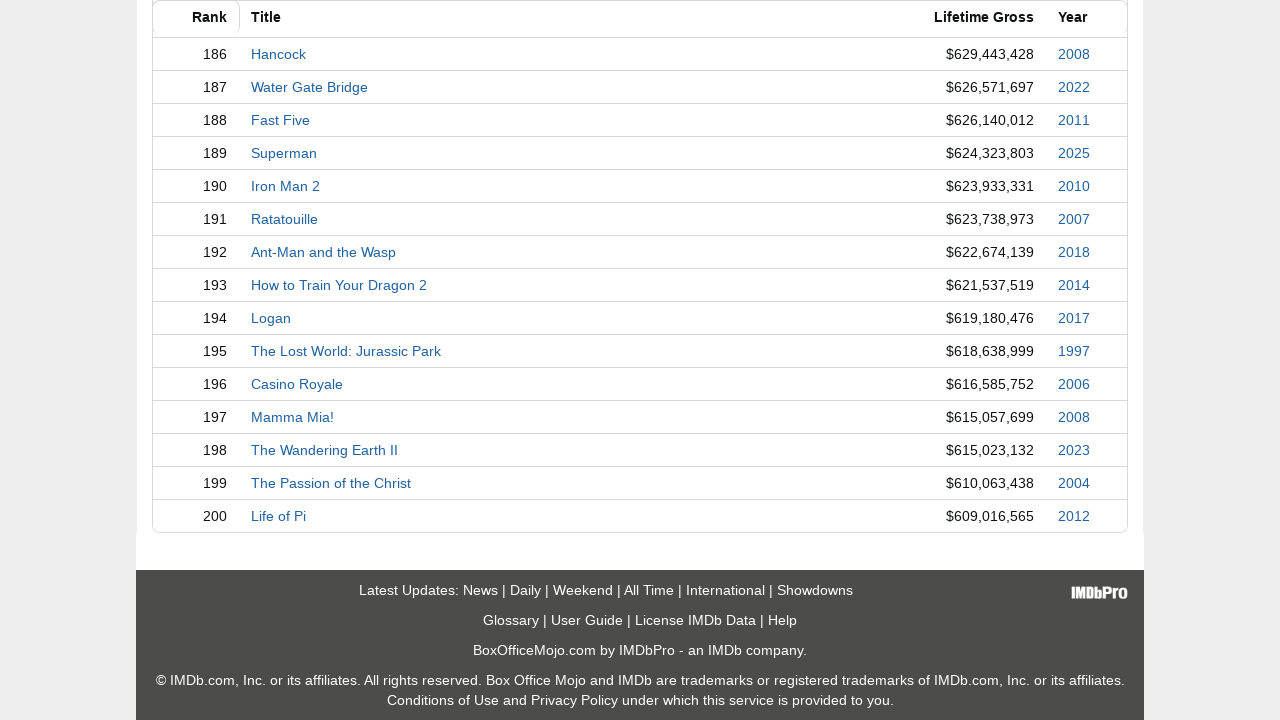

Scrolled page to position 6700px
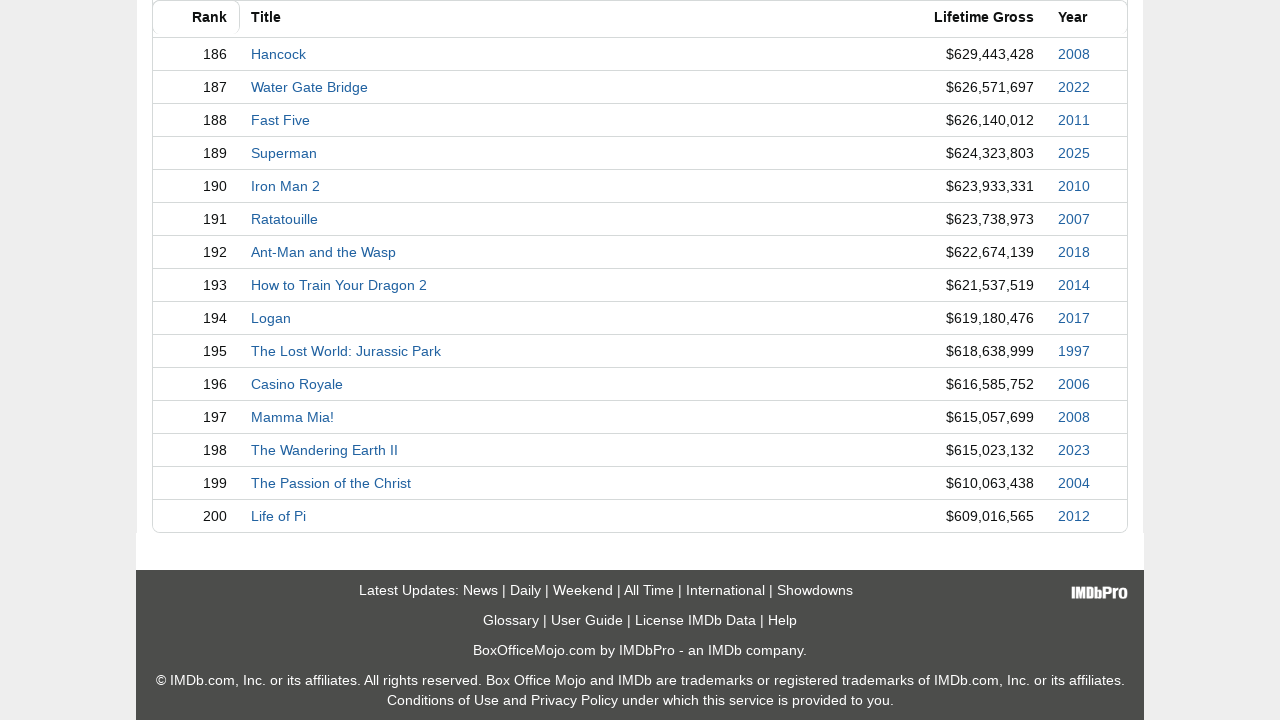

Waited 10ms for smooth scroll animation
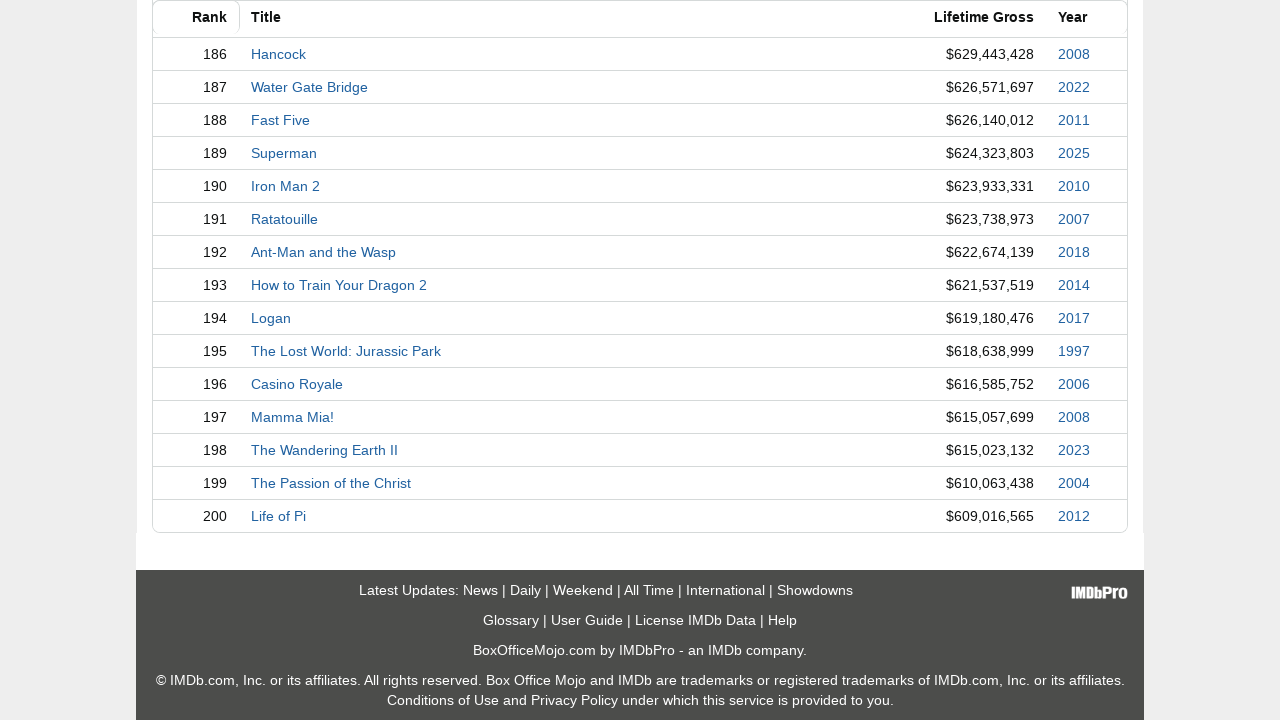

Scrolled page to position 6800px
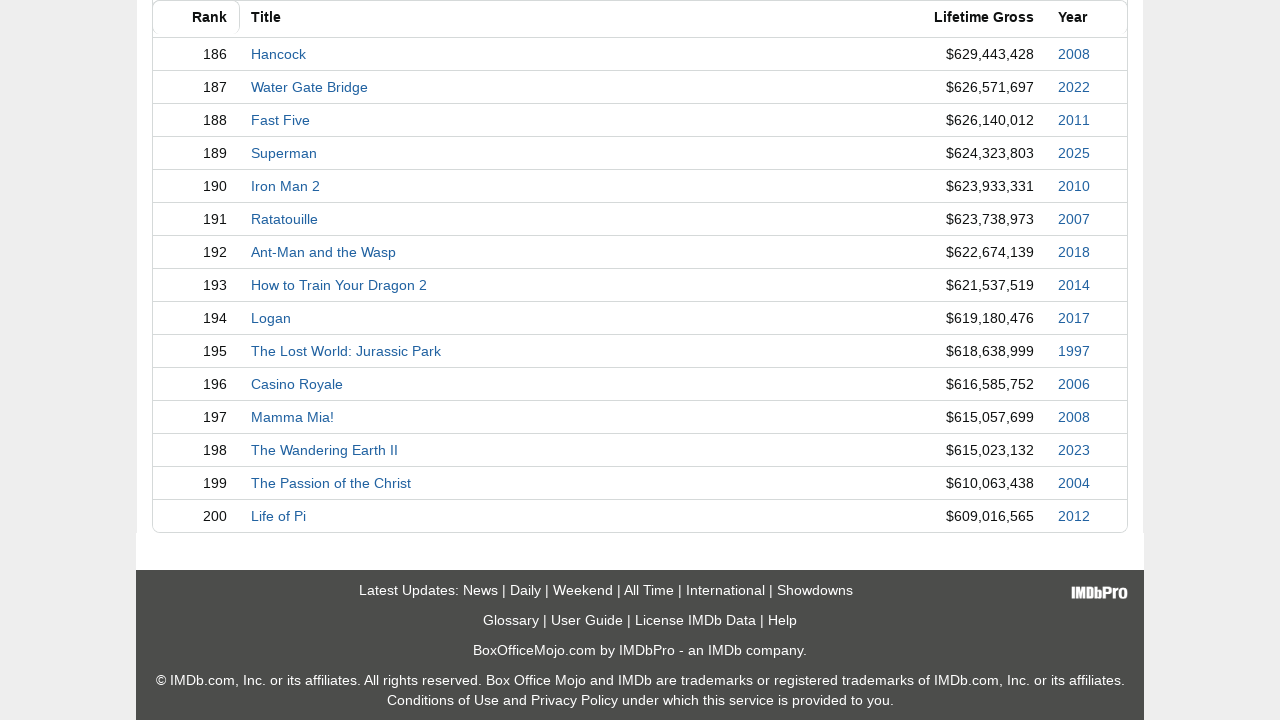

Waited 10ms for smooth scroll animation
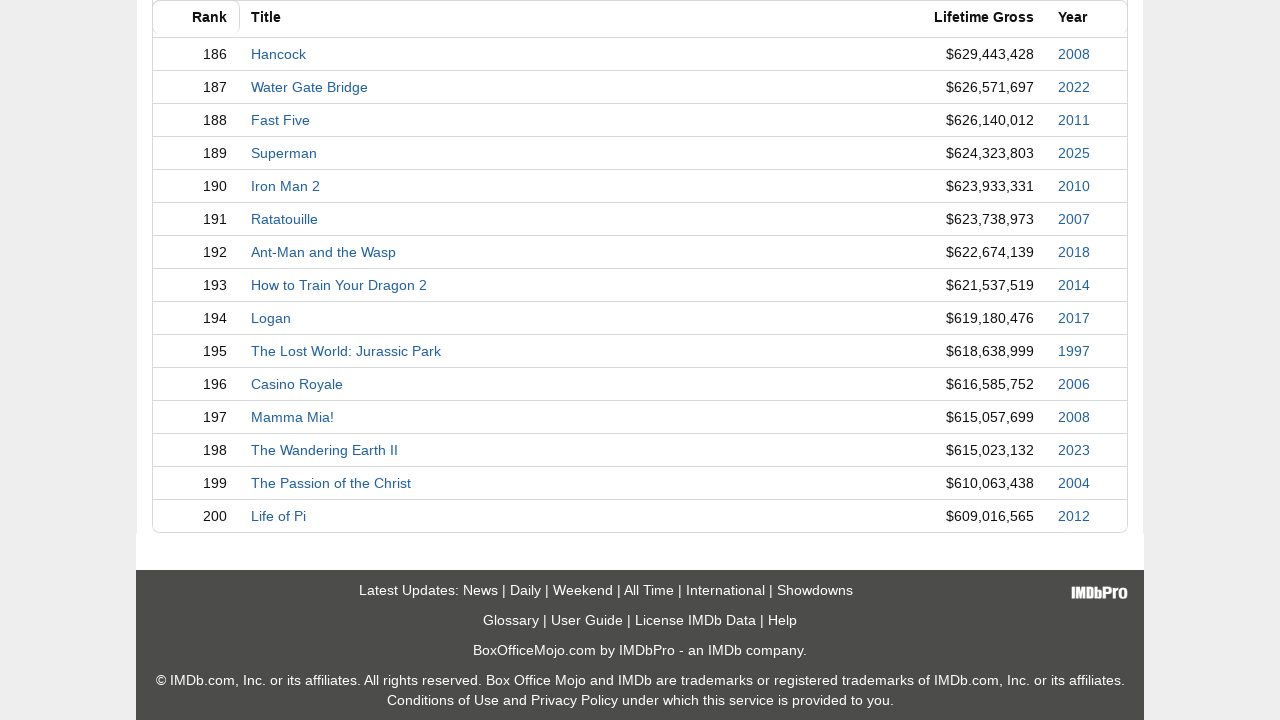

Scrolled page to position 6900px
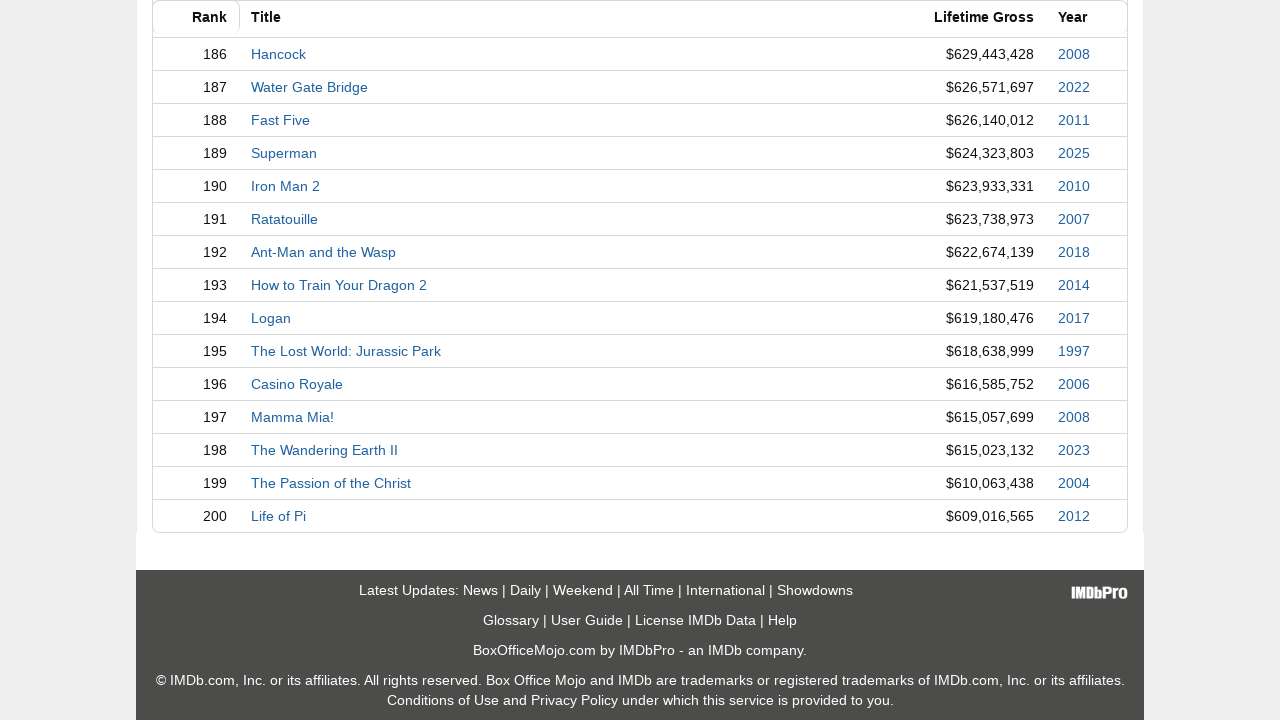

Waited 10ms for smooth scroll animation
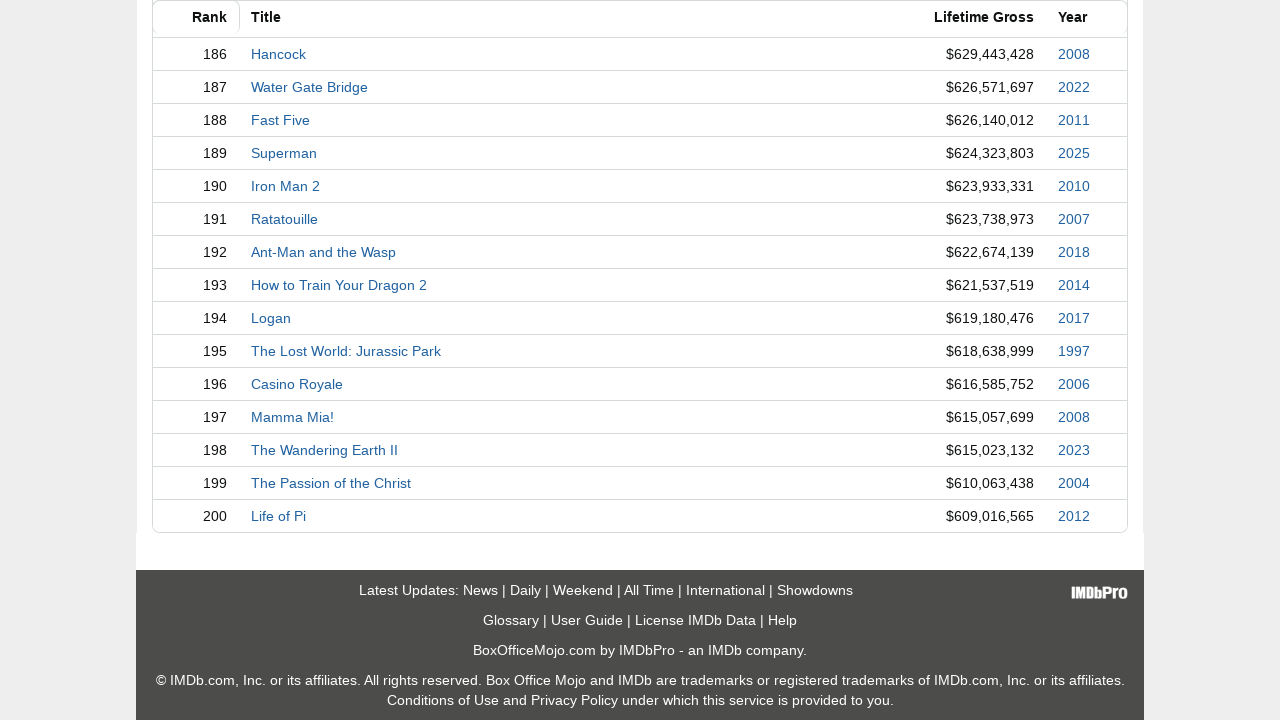

Scrolled page to position 7000px
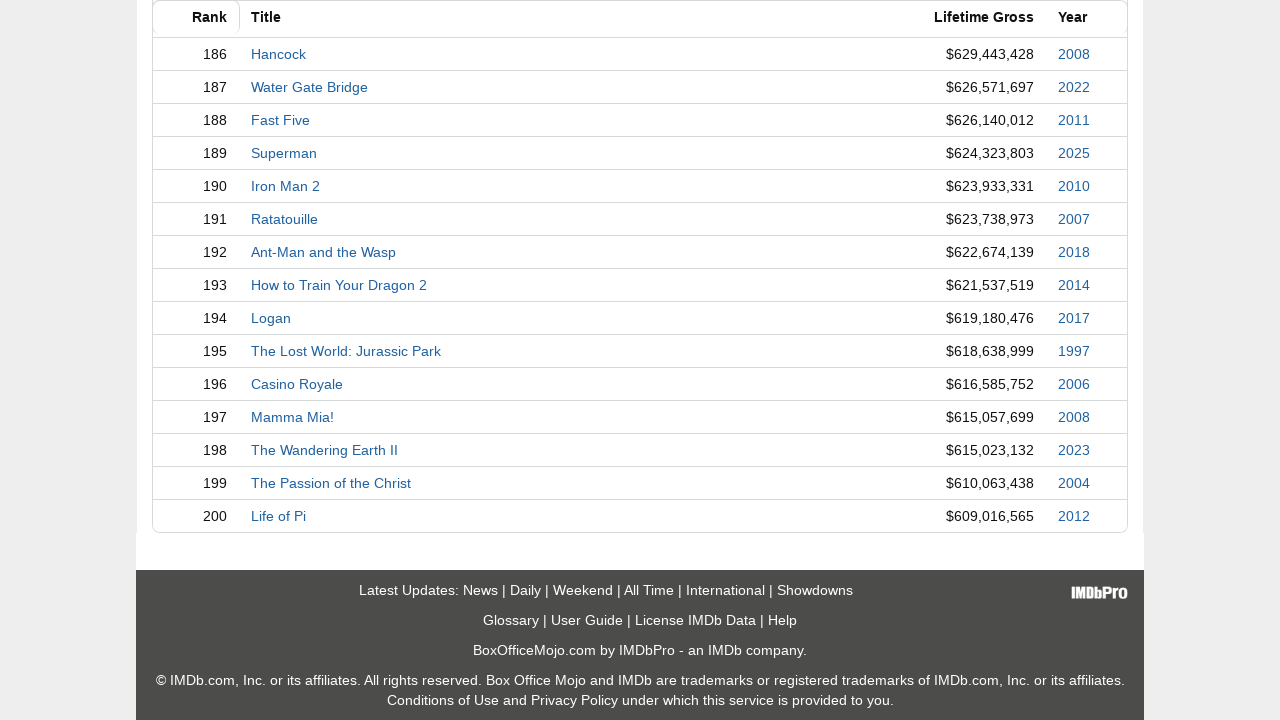

Waited 10ms for smooth scroll animation
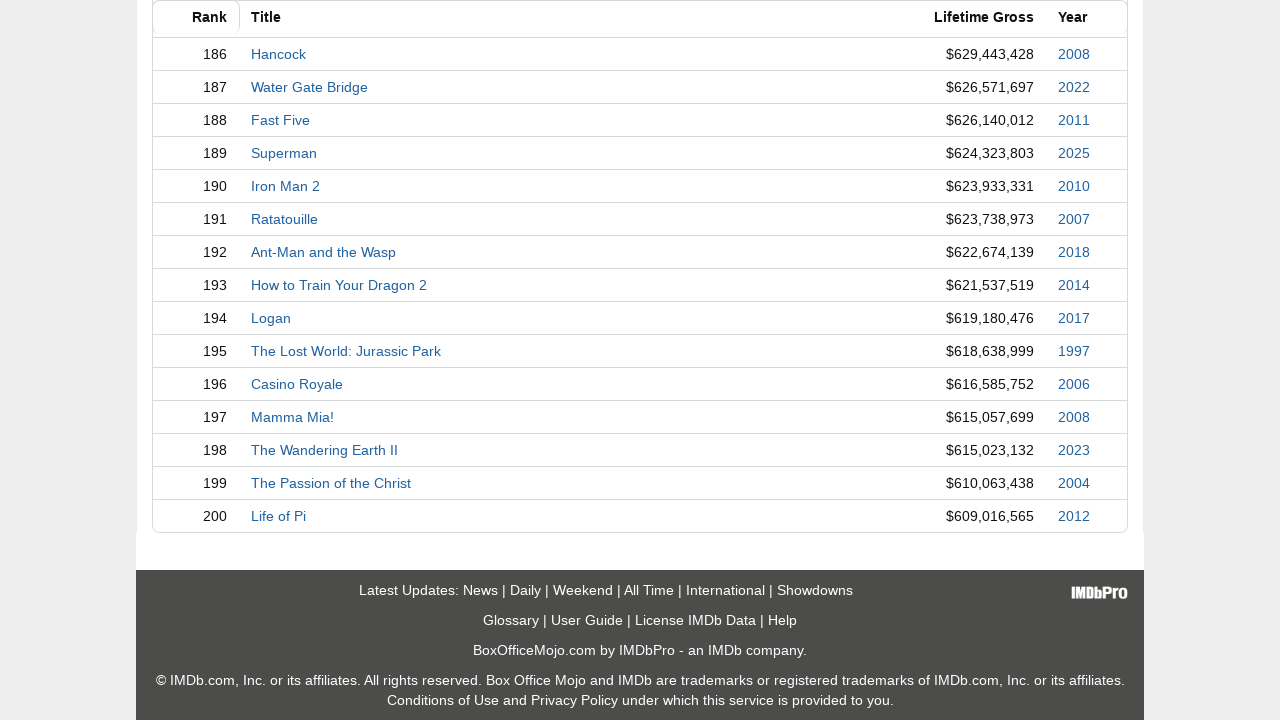

Scrolled page to position 7100px
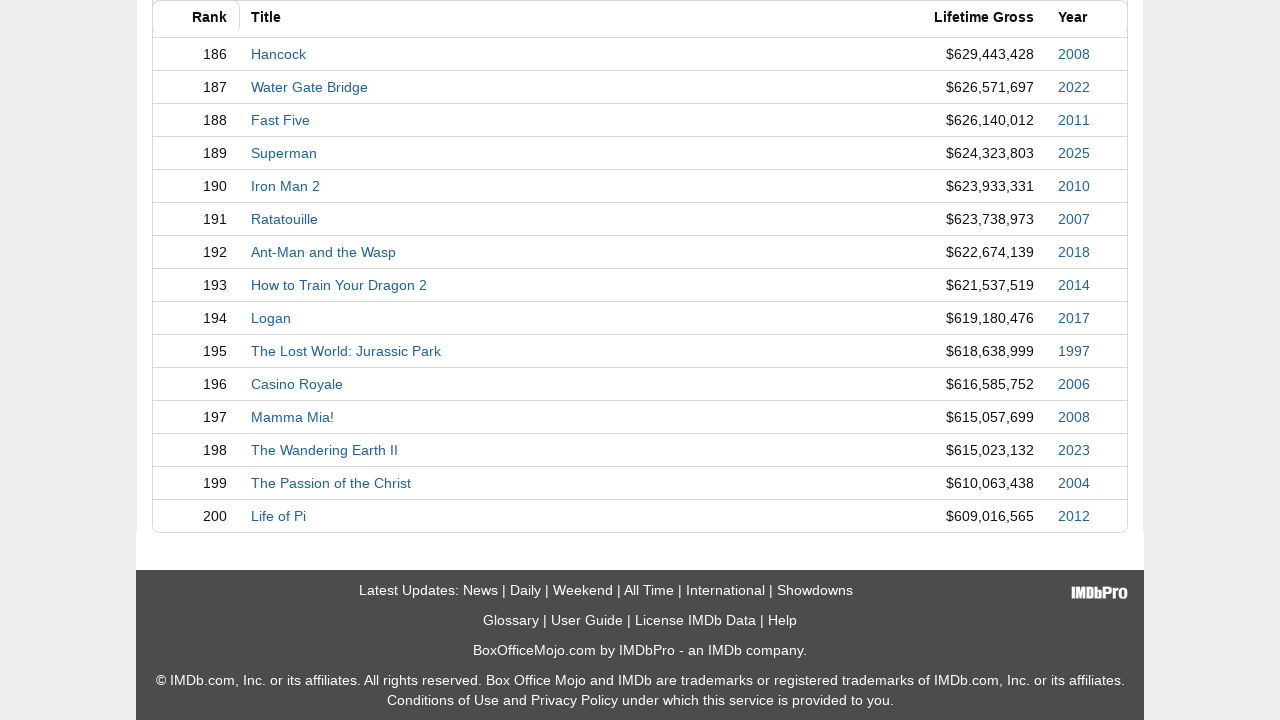

Waited 10ms for smooth scroll animation
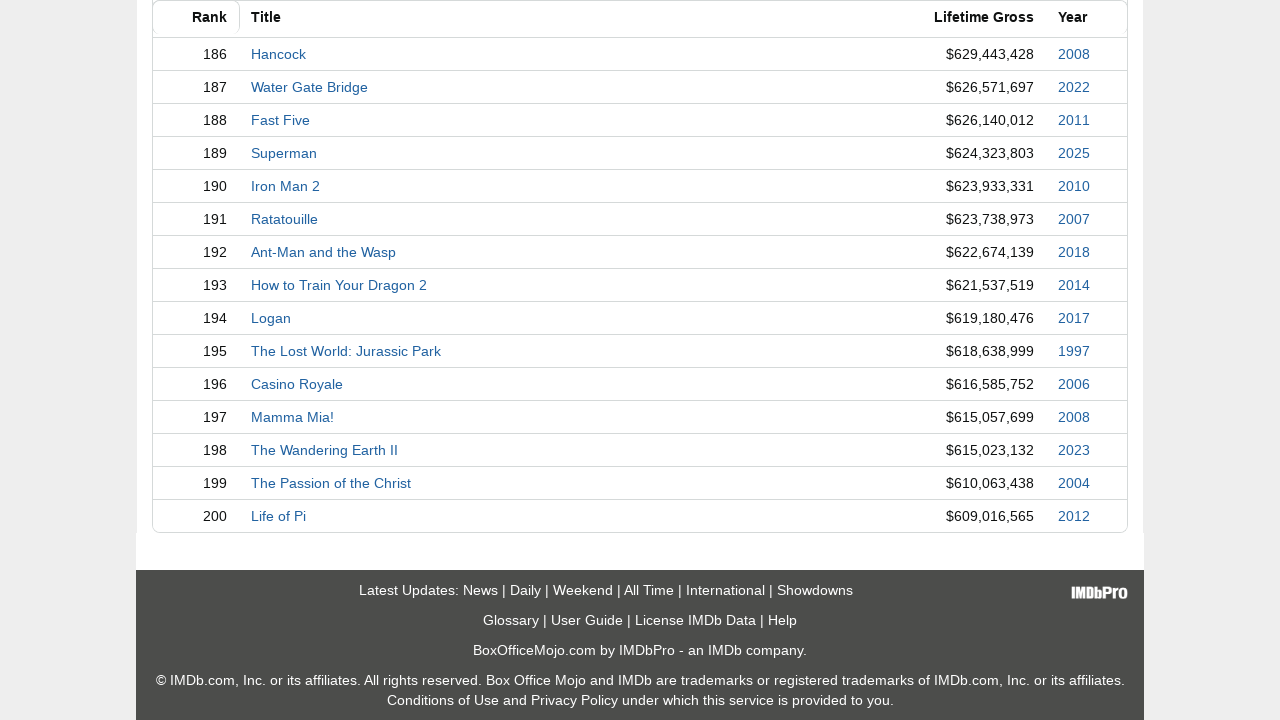

Scrolled page to position 7200px
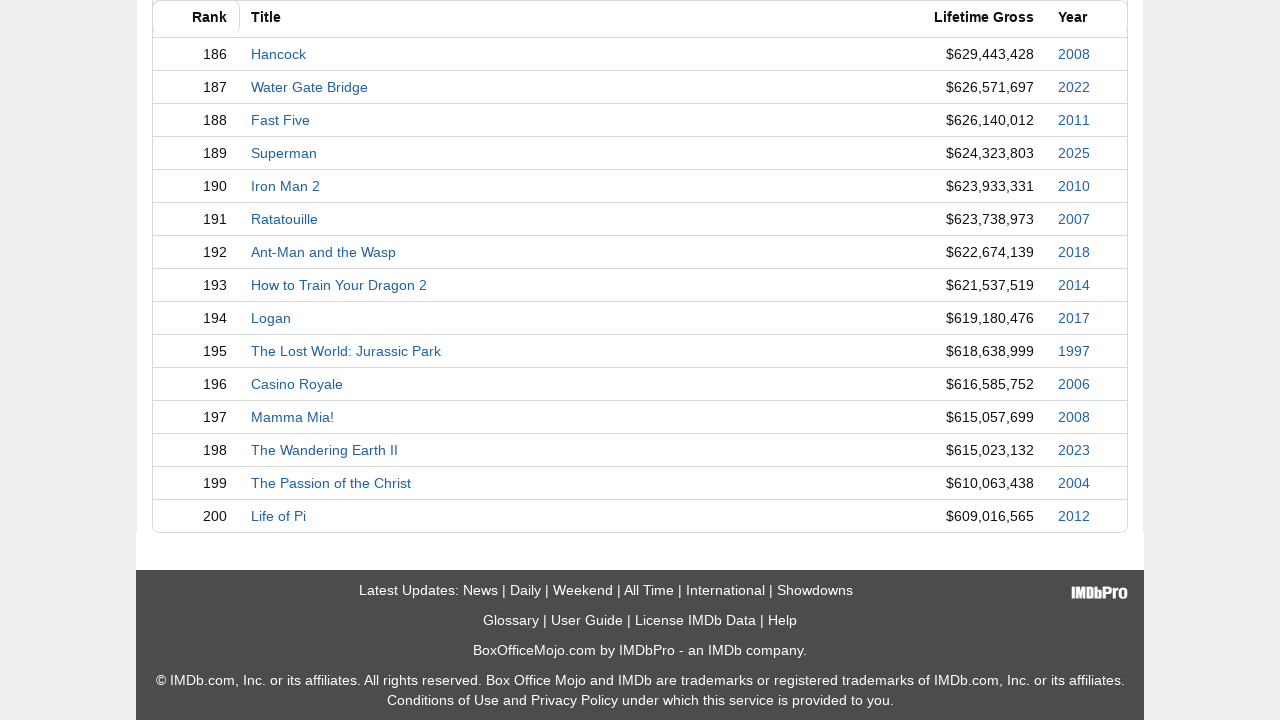

Waited 10ms for smooth scroll animation
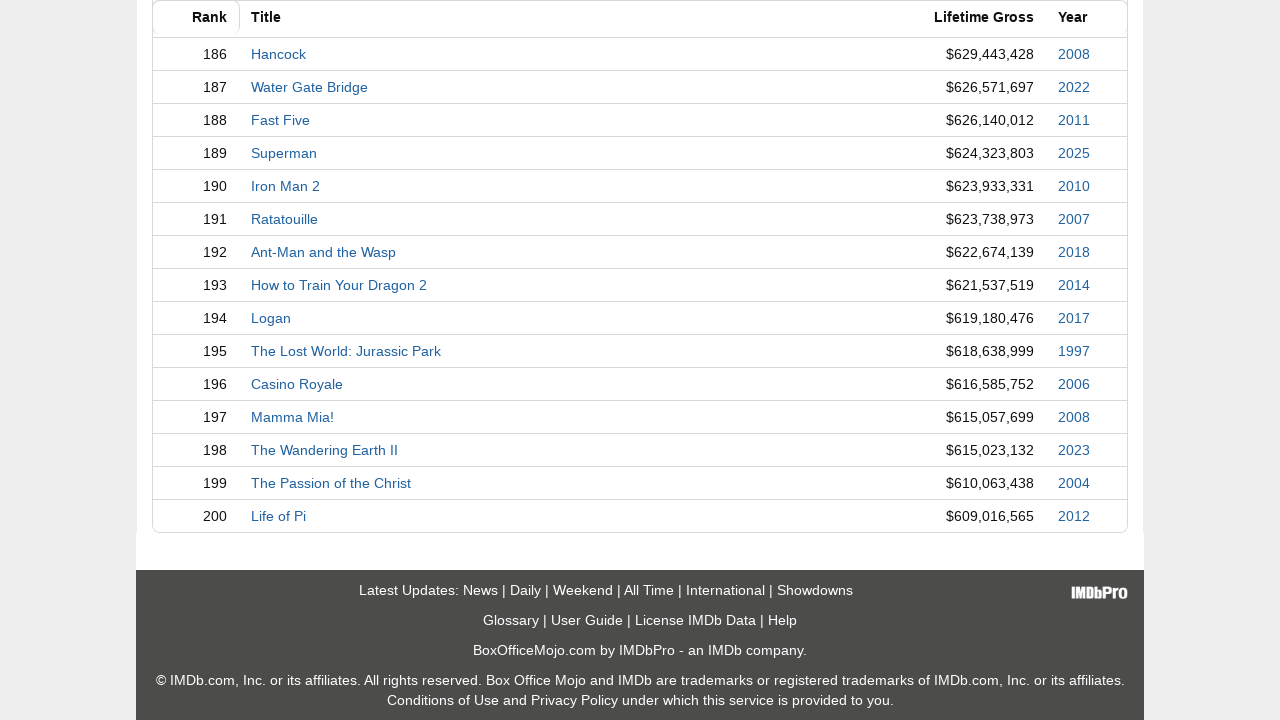

Scrolled to bottom of page to load all content
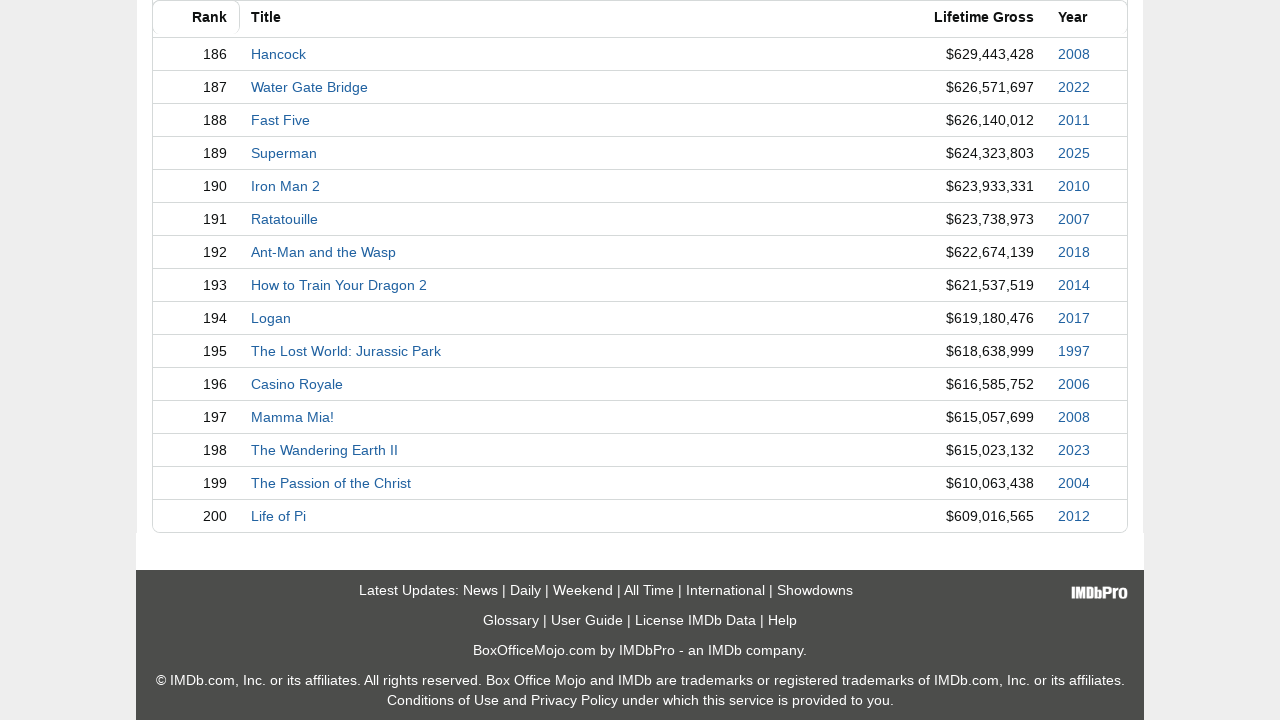

Verified movie title elements are displayed
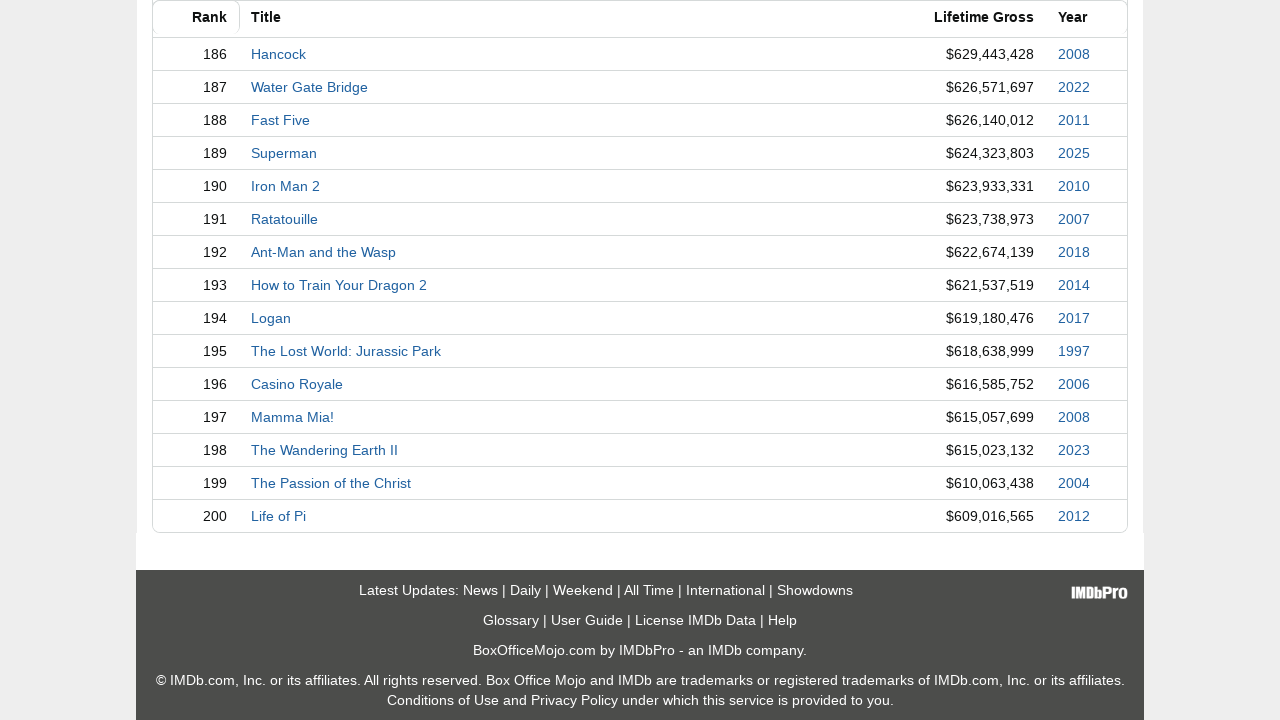

Verified lifetime gross earnings elements are displayed
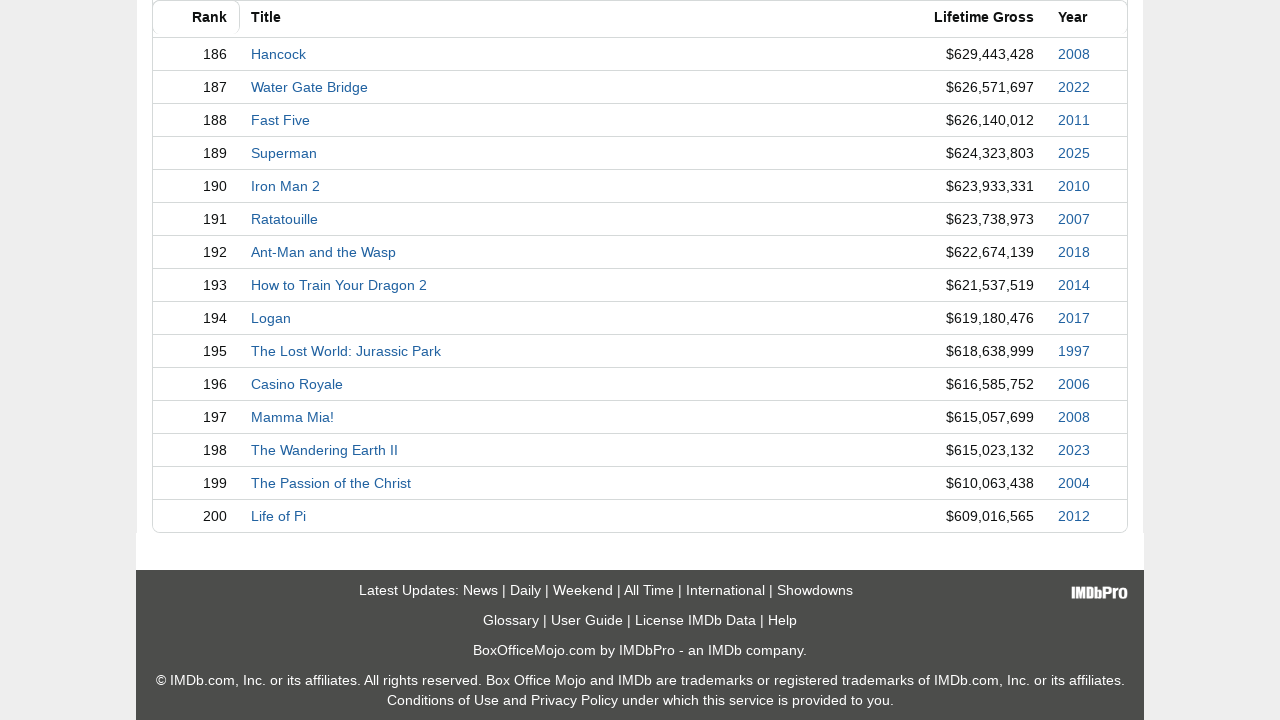

Verified release year elements are displayed
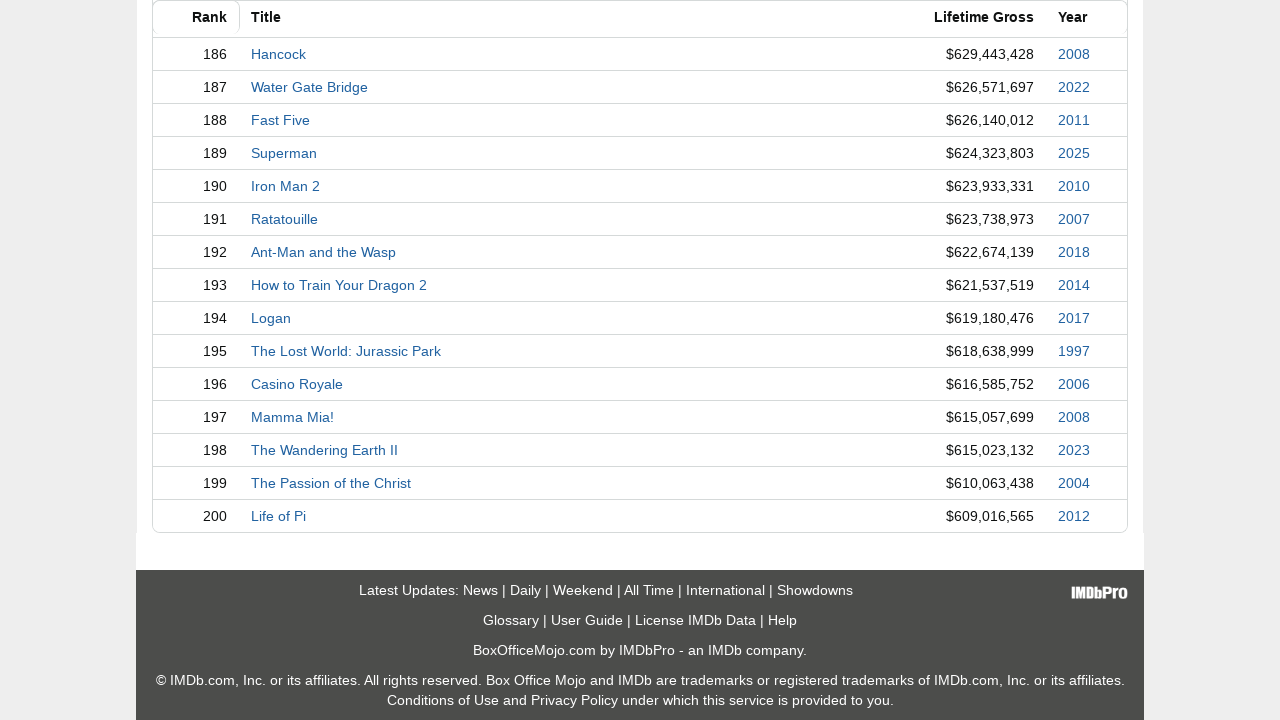

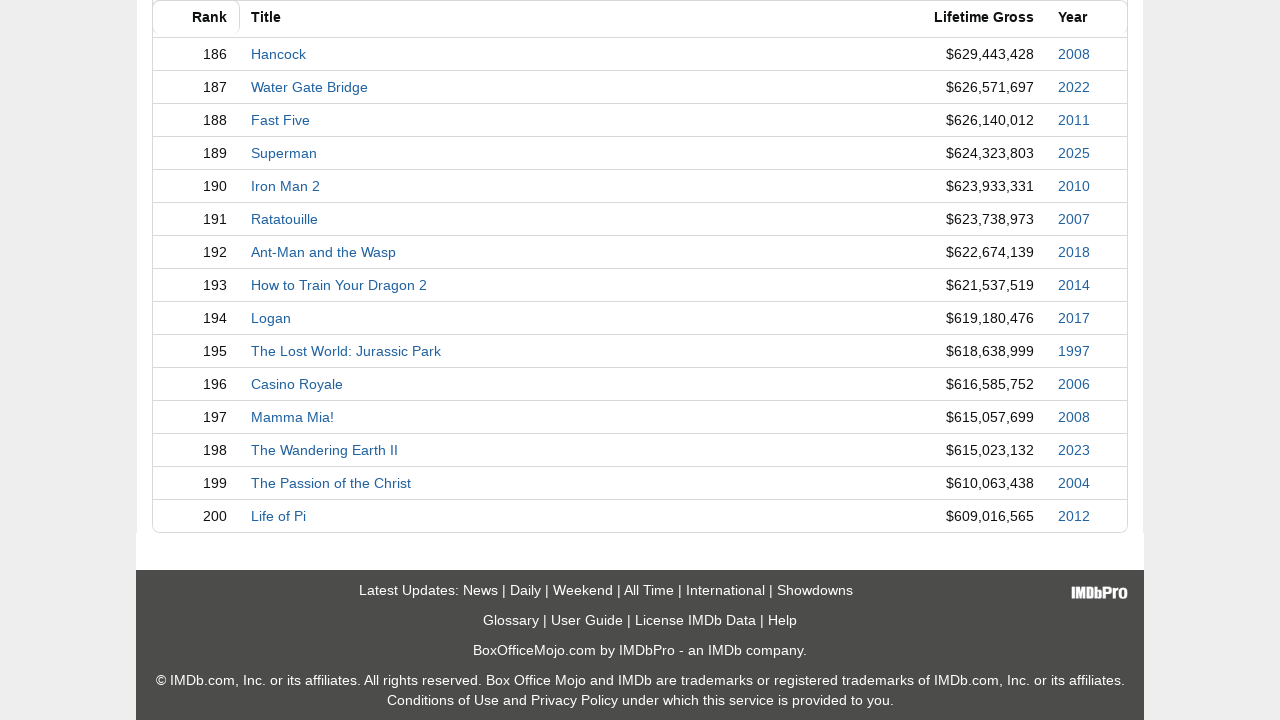